Tests date picker calendar widget by clicking through months to select July 4, 2007

Starting URL: https://kristinek.github.io/site/examples/actions

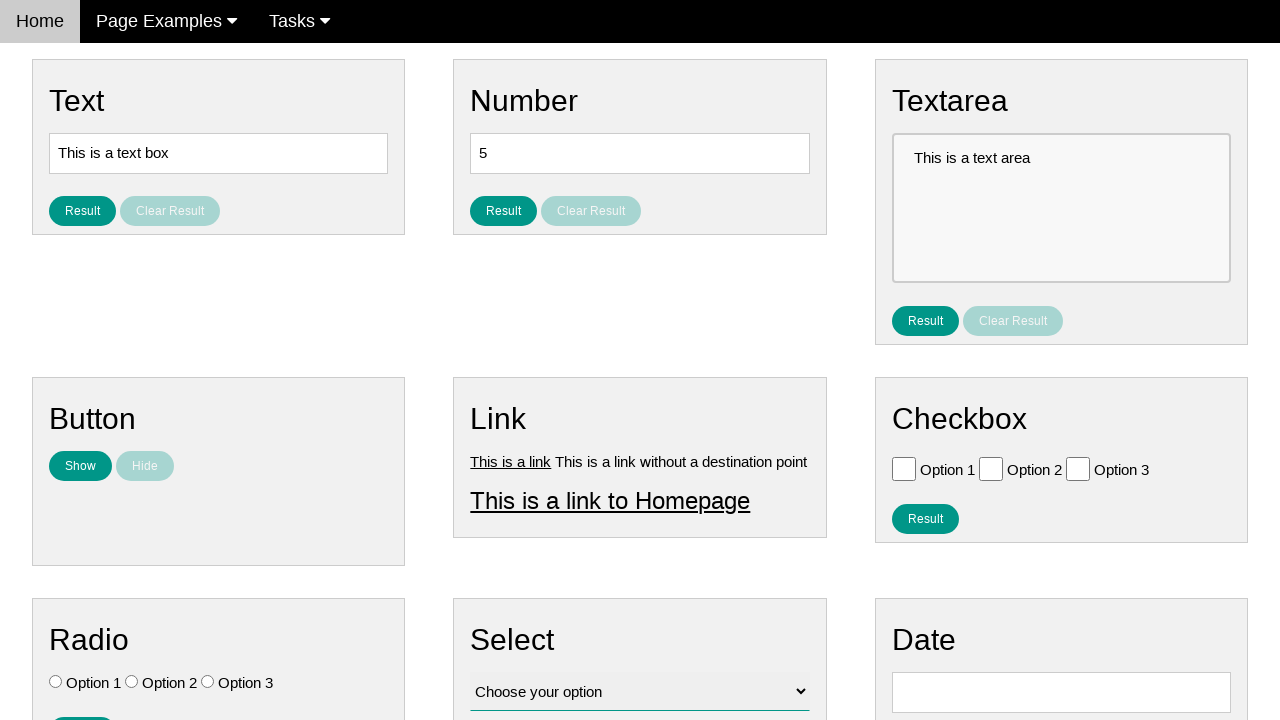

Clicked date input field to open calendar at (1061, 692) on #vfb-8
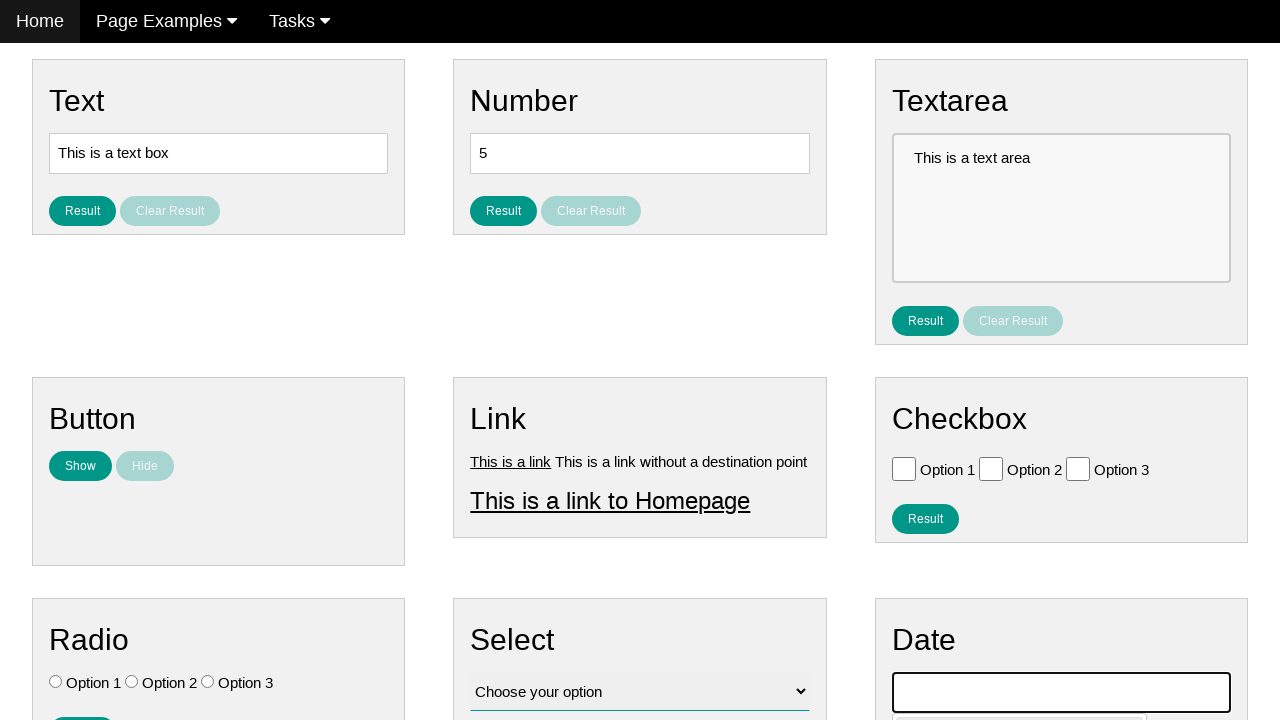

Date picker calendar widget appeared
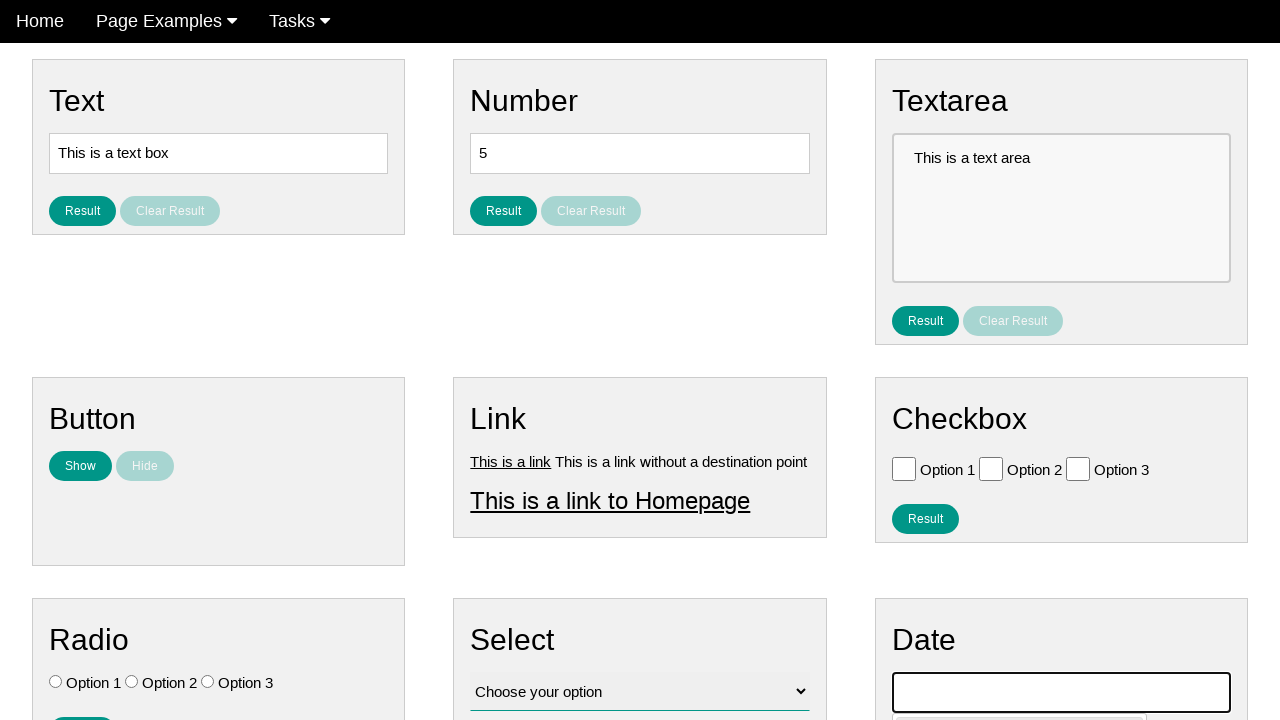

Clicked previous month button (iteration 1 of 223) at (912, 408) on .ui-datepicker-prev
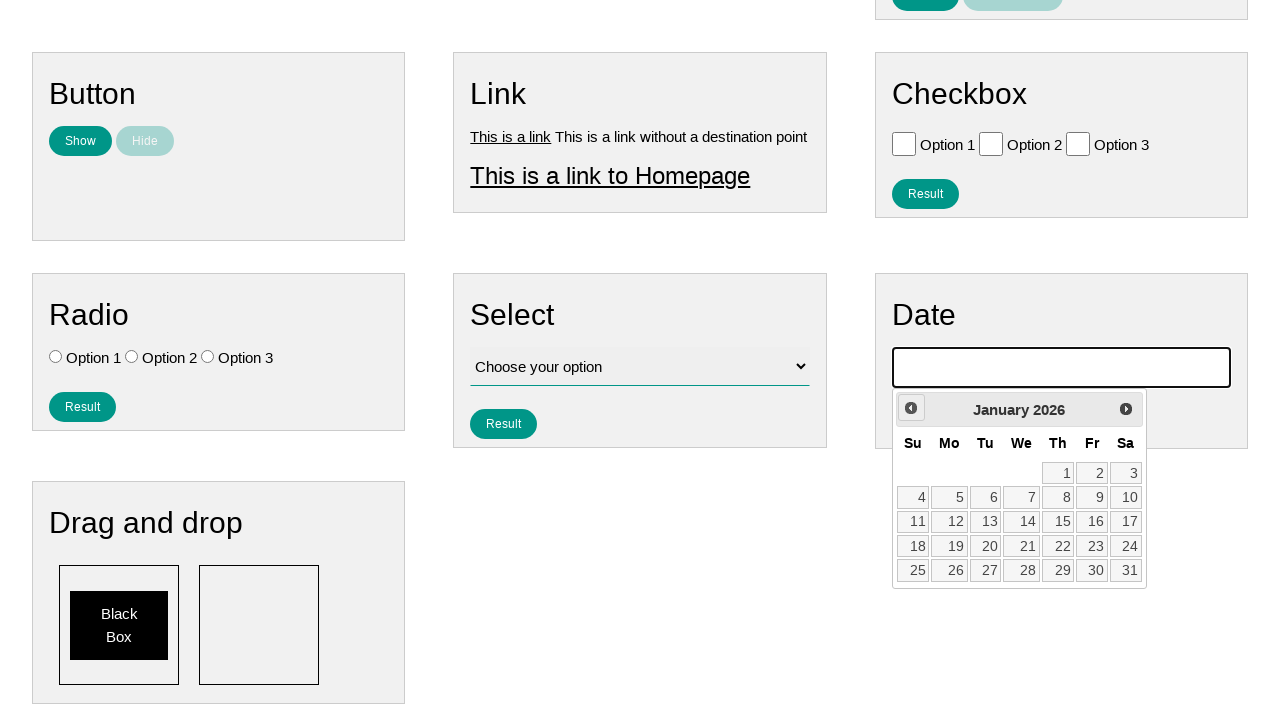

Clicked previous month button (iteration 2 of 223) at (911, 408) on .ui-datepicker-prev
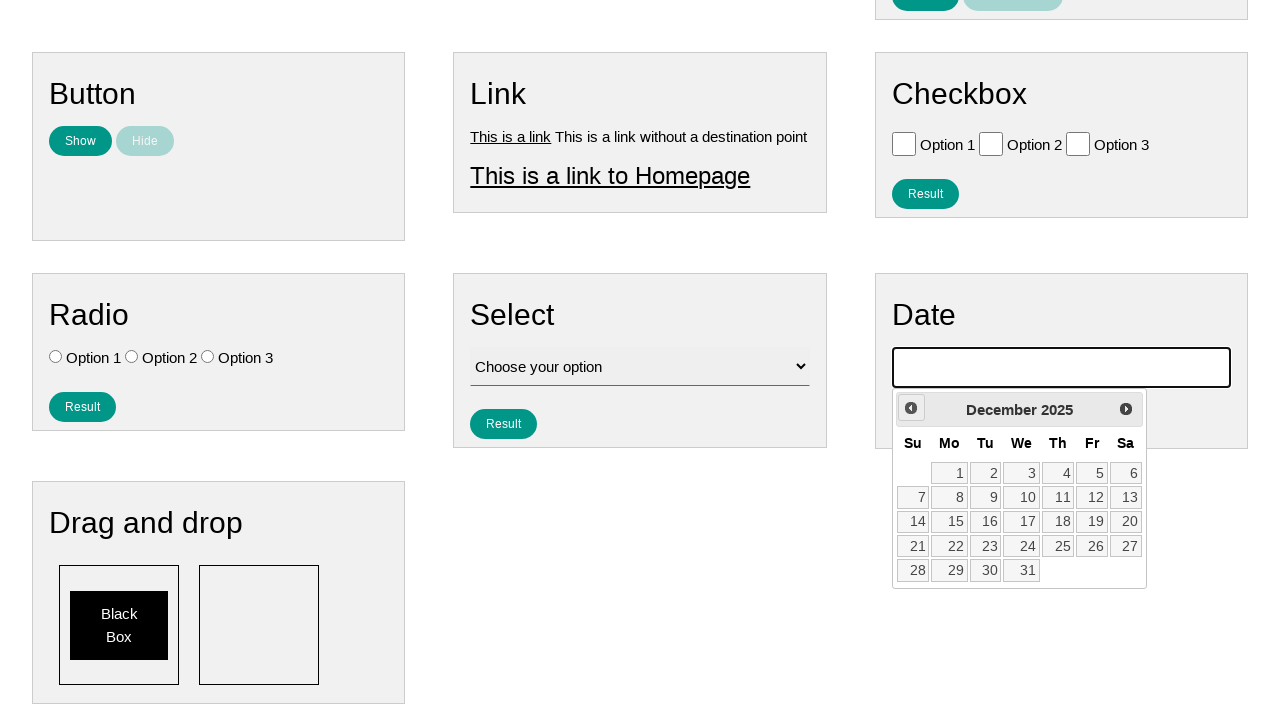

Clicked previous month button (iteration 3 of 223) at (911, 408) on .ui-datepicker-prev
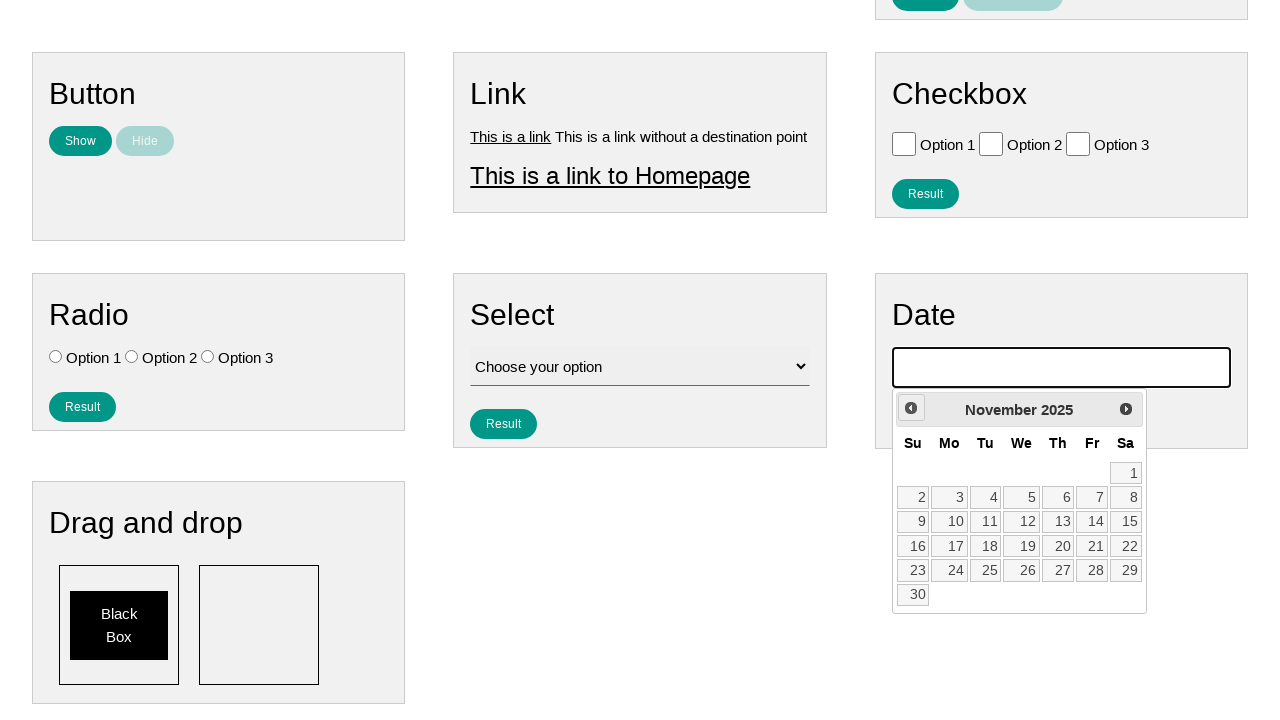

Clicked previous month button (iteration 4 of 223) at (911, 408) on .ui-datepicker-prev
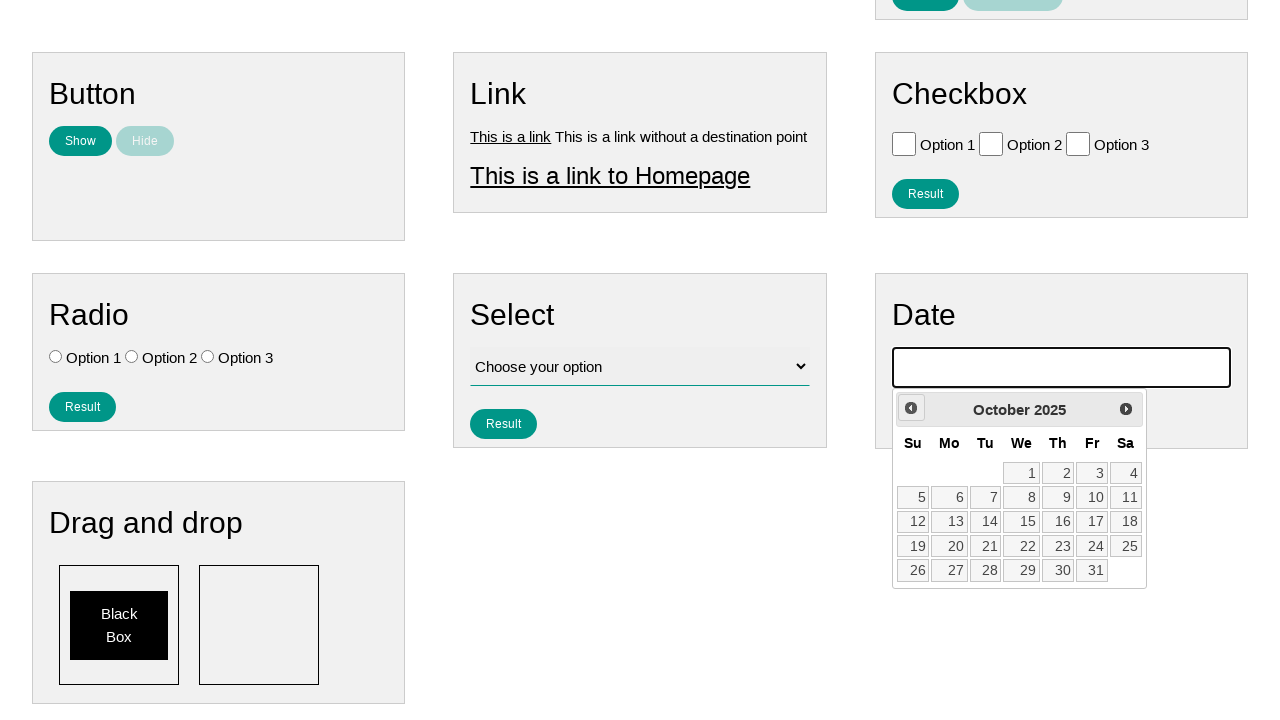

Clicked previous month button (iteration 5 of 223) at (911, 408) on .ui-datepicker-prev
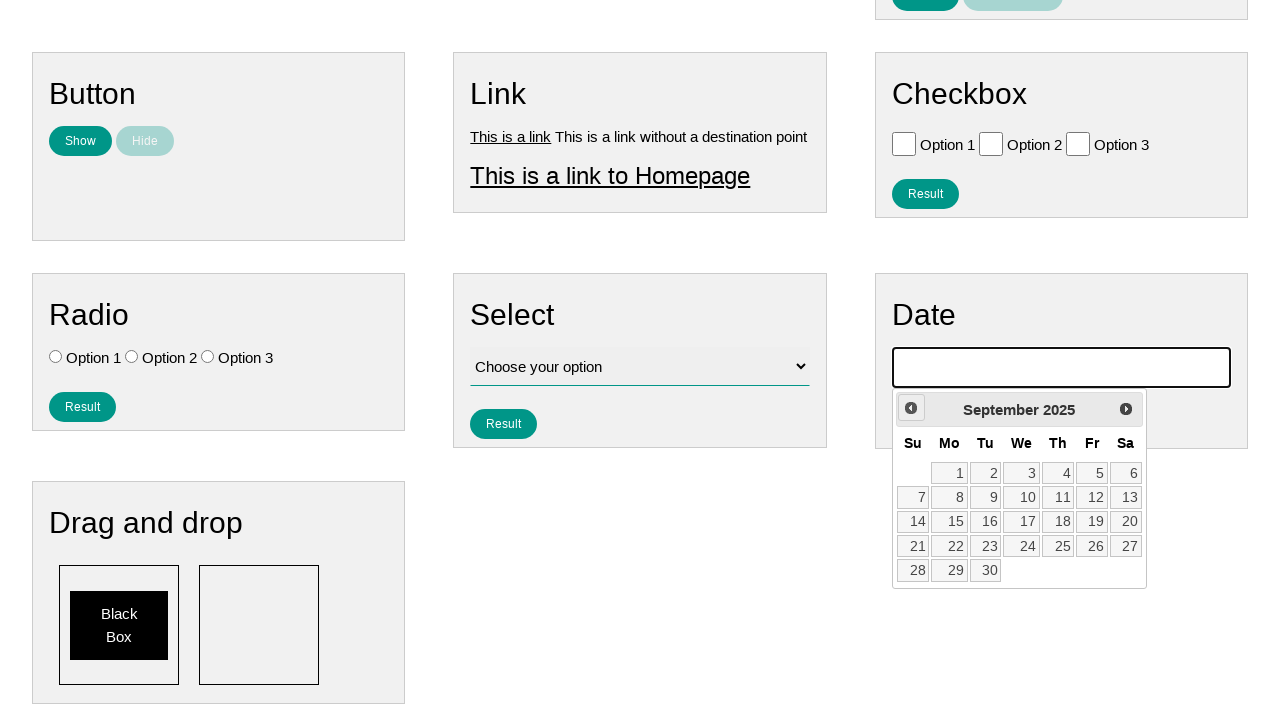

Clicked previous month button (iteration 6 of 223) at (911, 408) on .ui-datepicker-prev
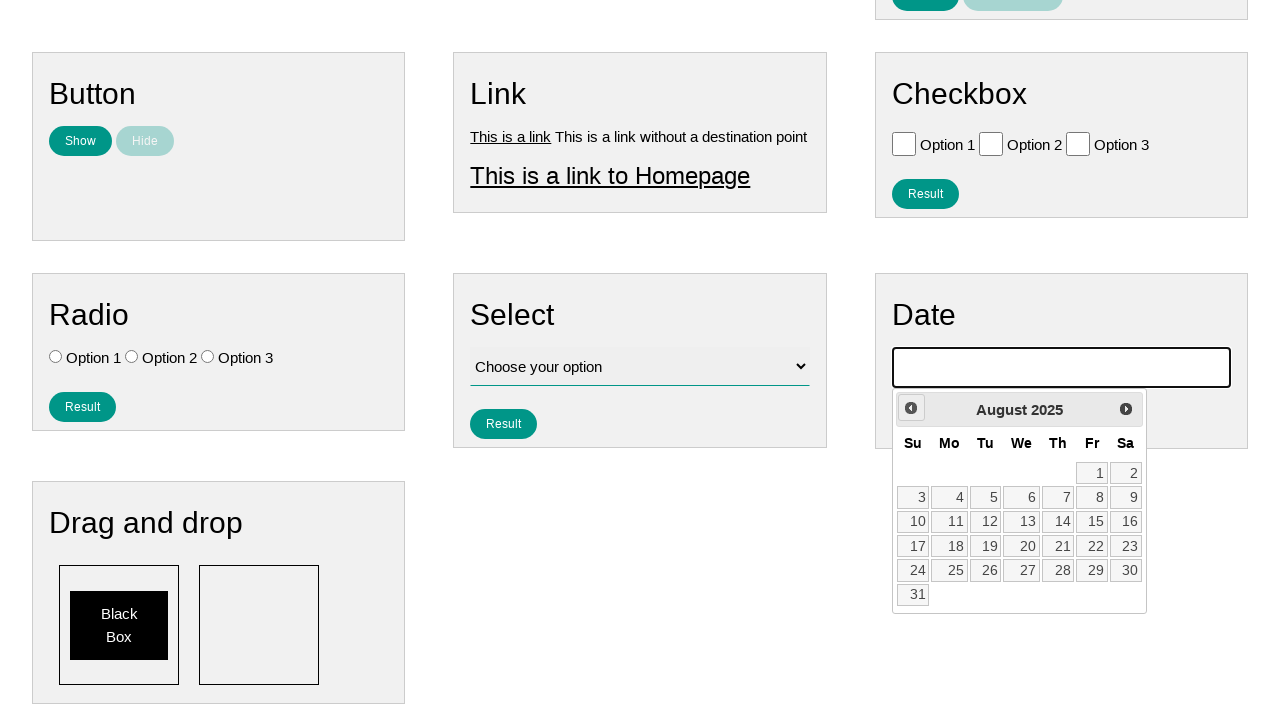

Clicked previous month button (iteration 7 of 223) at (911, 408) on .ui-datepicker-prev
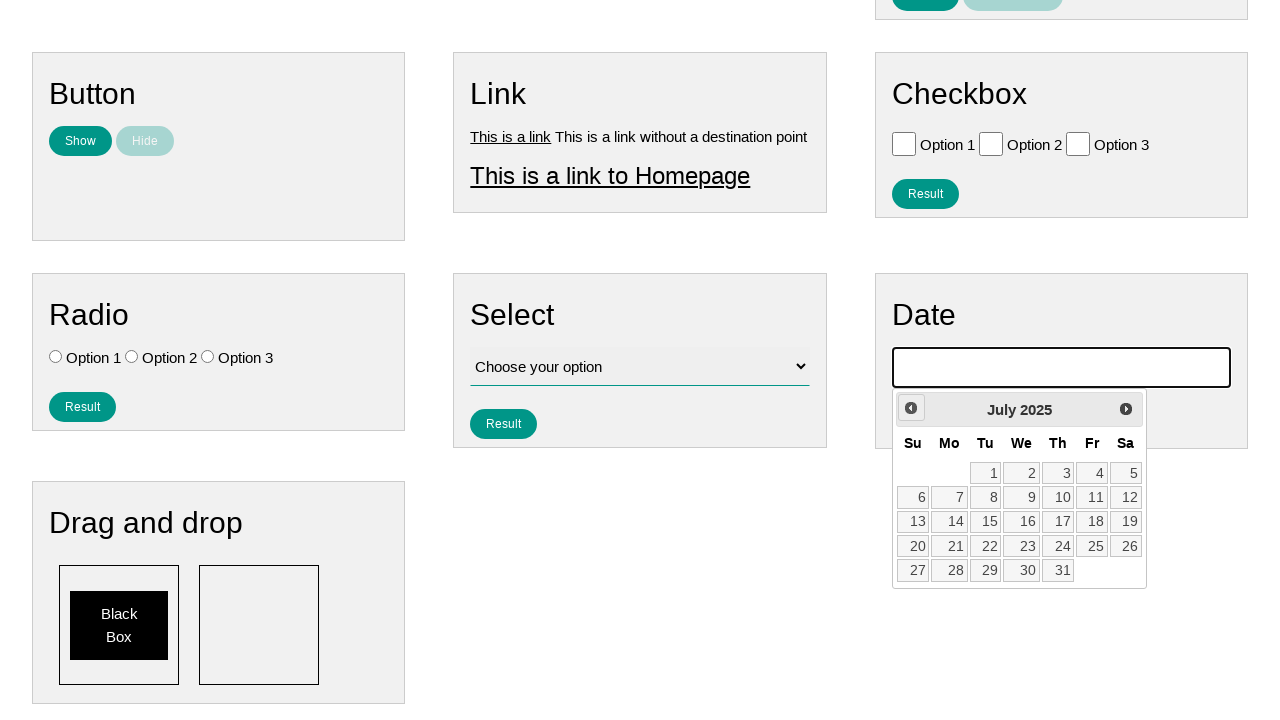

Clicked previous month button (iteration 8 of 223) at (911, 408) on .ui-datepicker-prev
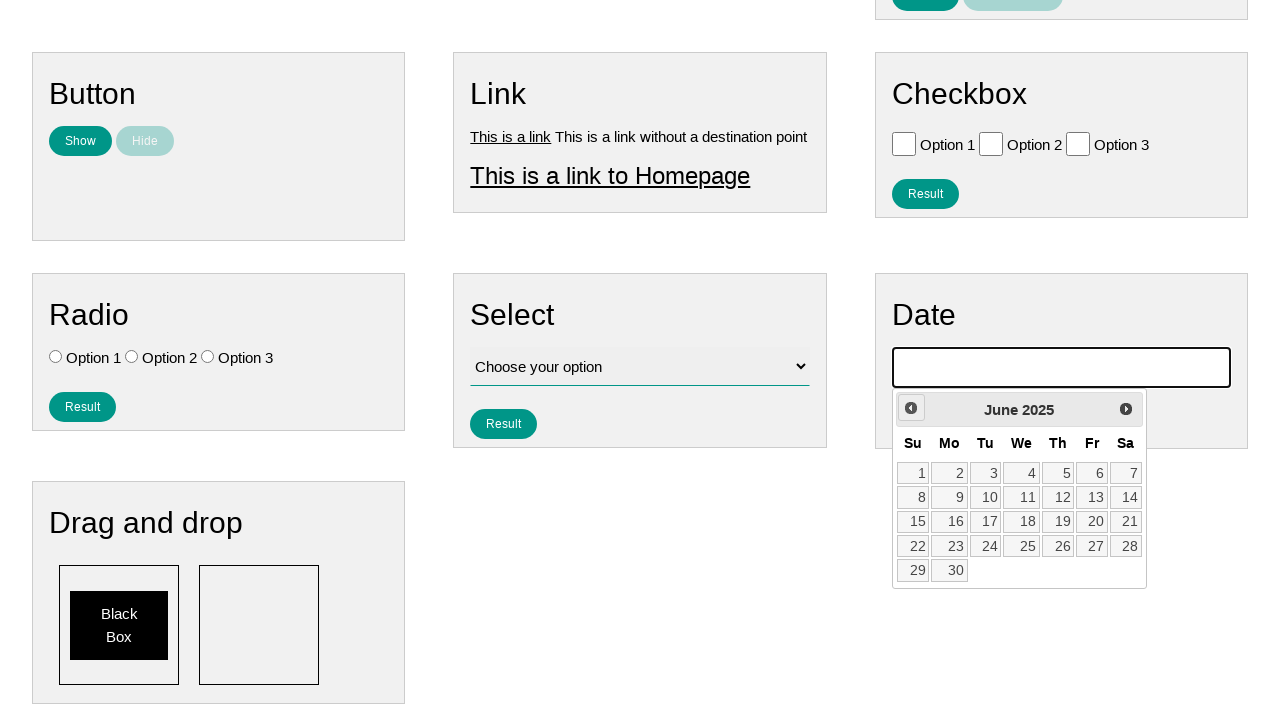

Clicked previous month button (iteration 9 of 223) at (911, 408) on .ui-datepicker-prev
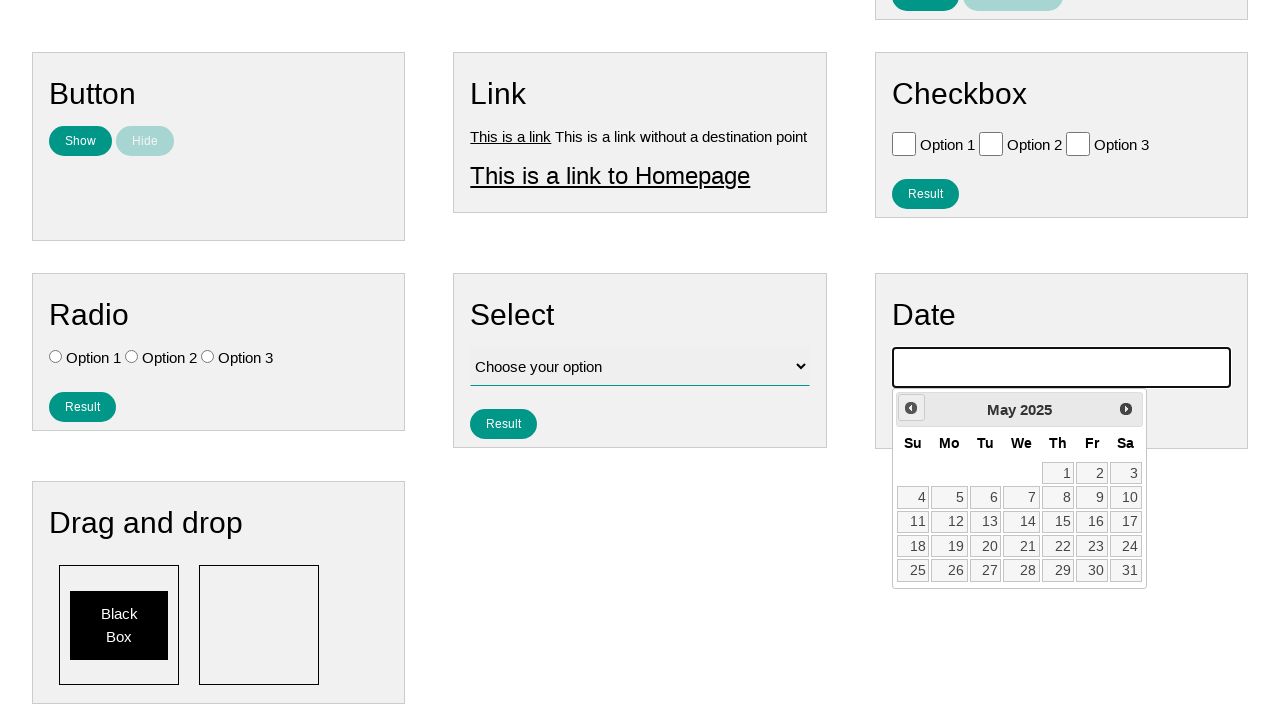

Clicked previous month button (iteration 10 of 223) at (911, 408) on .ui-datepicker-prev
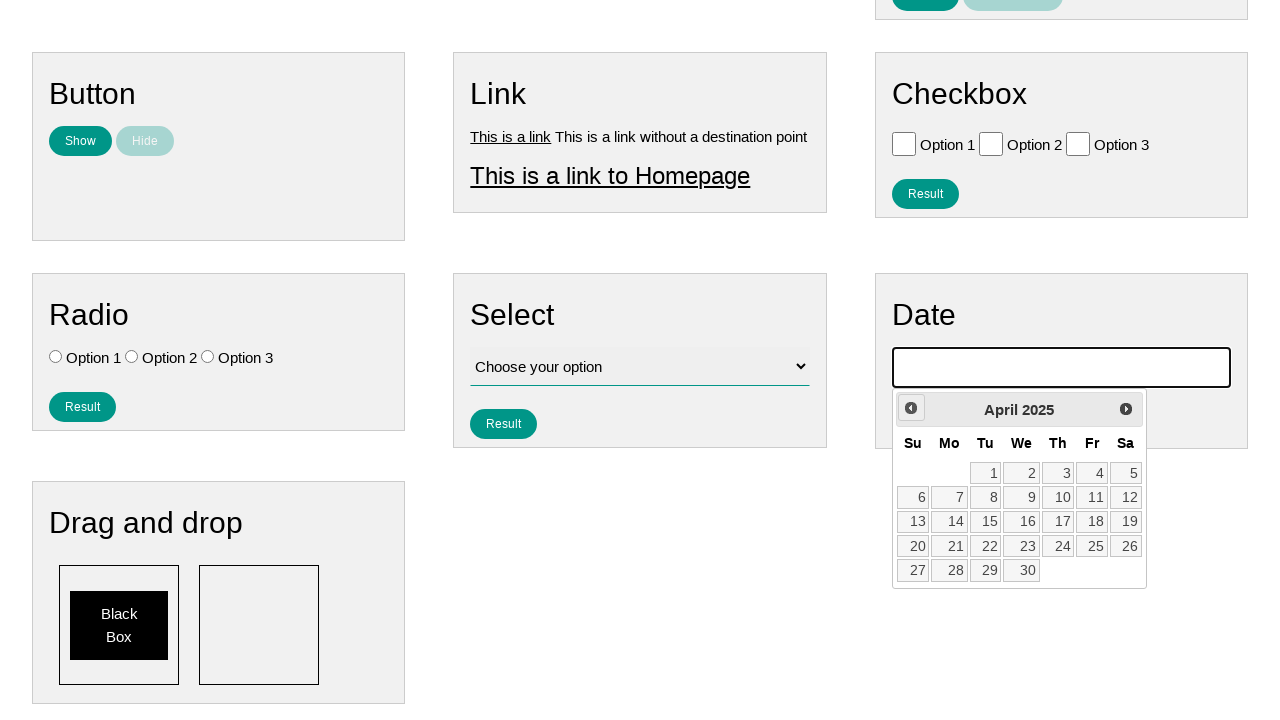

Clicked previous month button (iteration 11 of 223) at (911, 408) on .ui-datepicker-prev
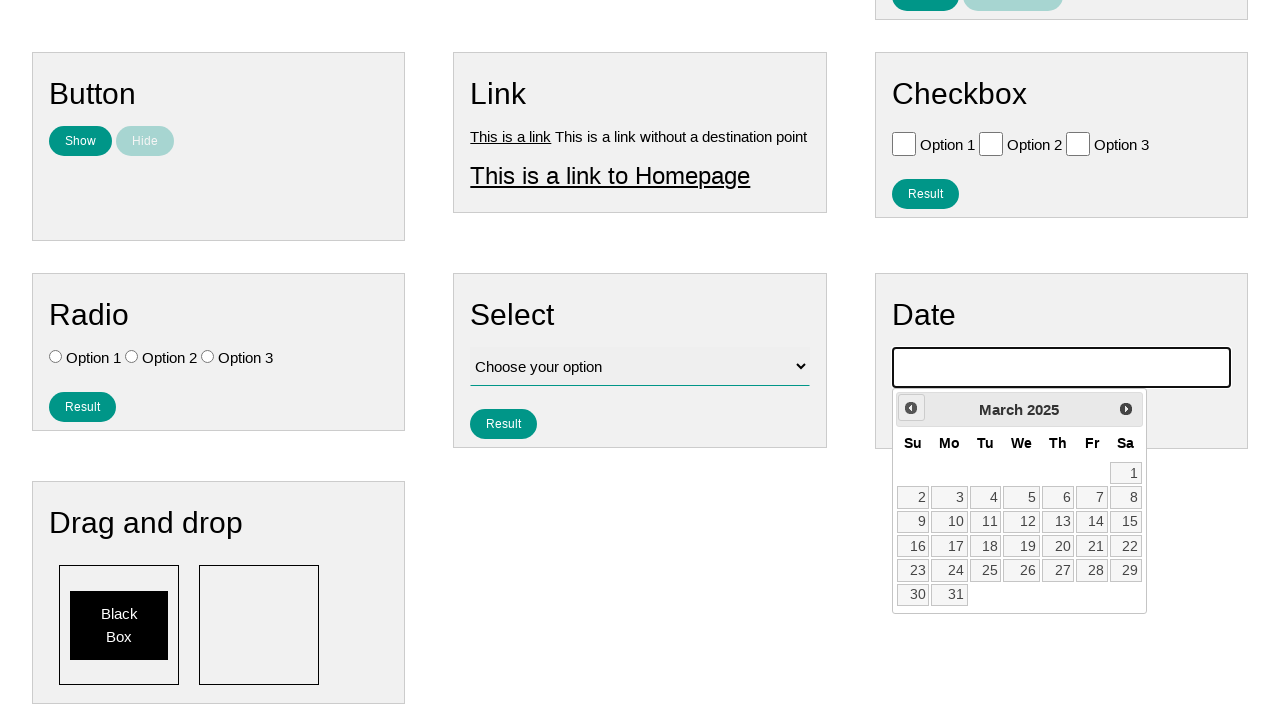

Clicked previous month button (iteration 12 of 223) at (911, 408) on .ui-datepicker-prev
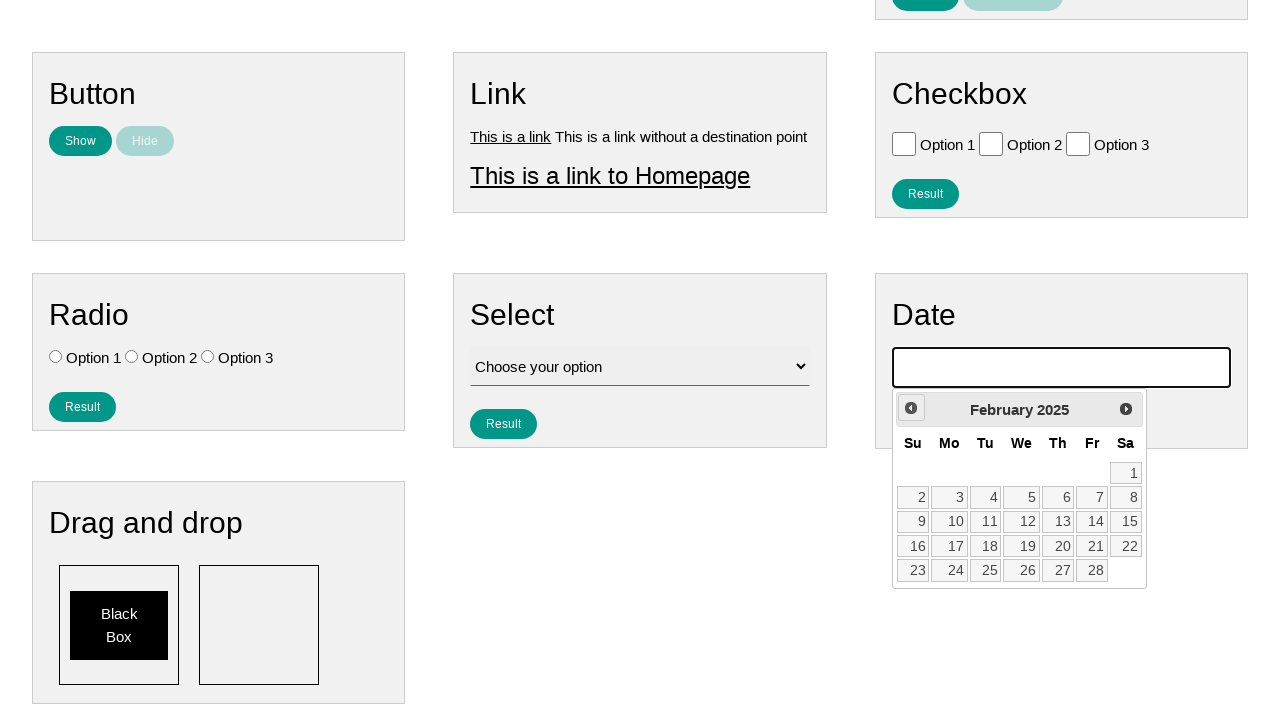

Clicked previous month button (iteration 13 of 223) at (911, 408) on .ui-datepicker-prev
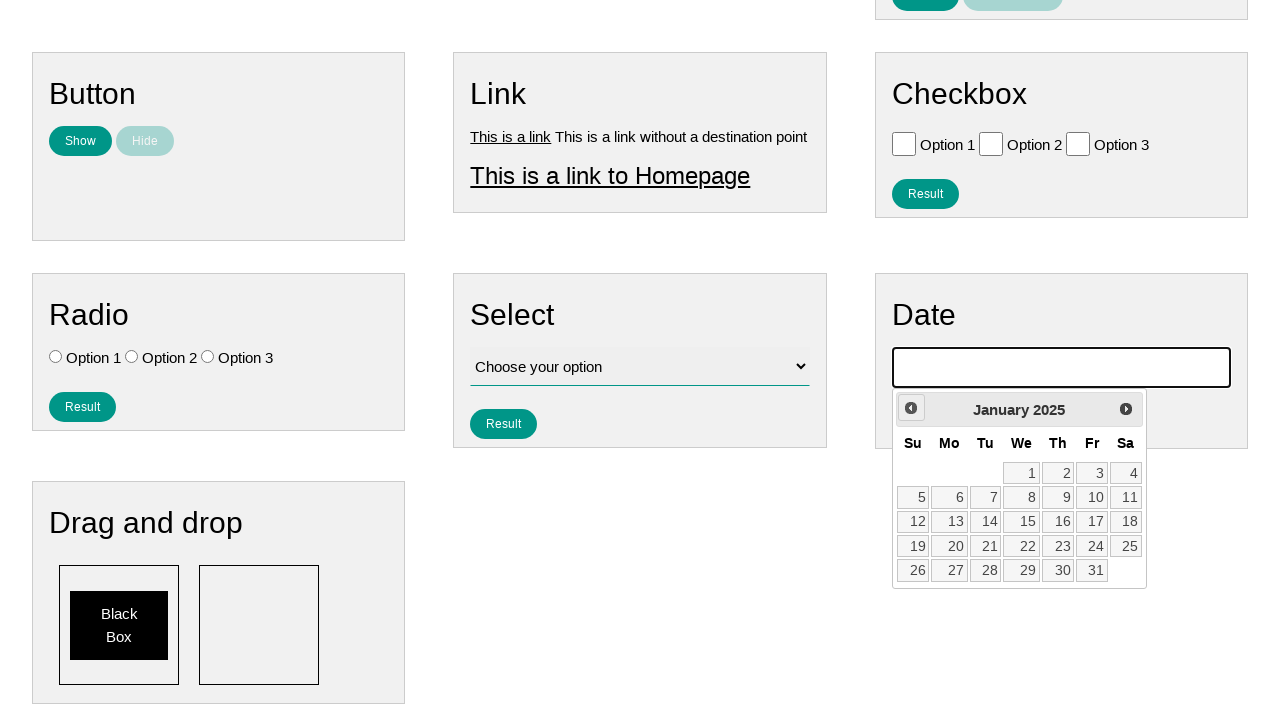

Clicked previous month button (iteration 14 of 223) at (911, 408) on .ui-datepicker-prev
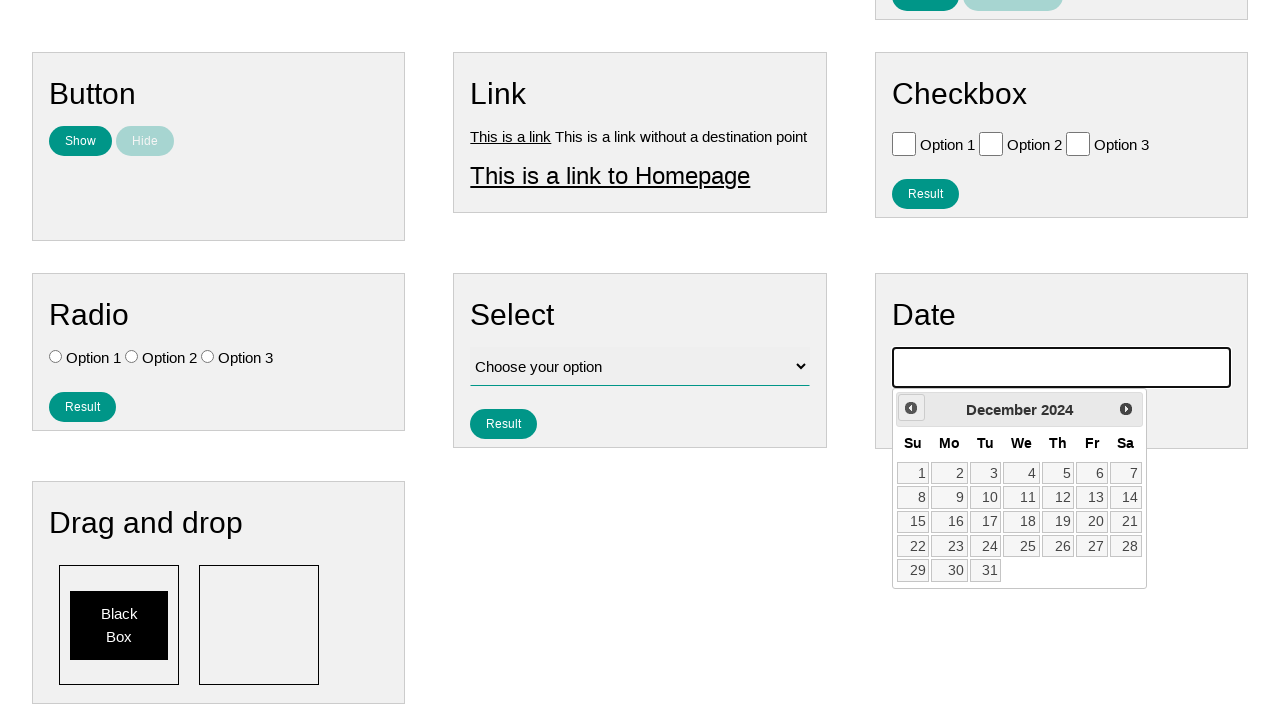

Clicked previous month button (iteration 15 of 223) at (911, 408) on .ui-datepicker-prev
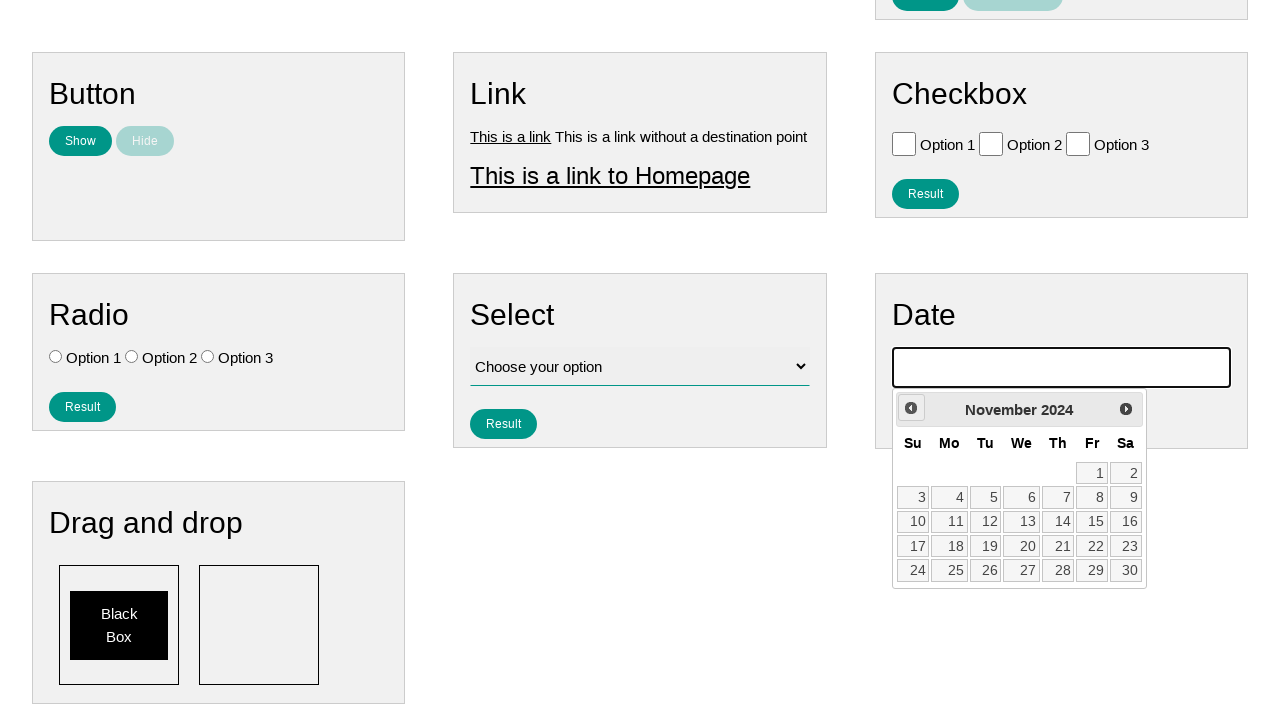

Clicked previous month button (iteration 16 of 223) at (911, 408) on .ui-datepicker-prev
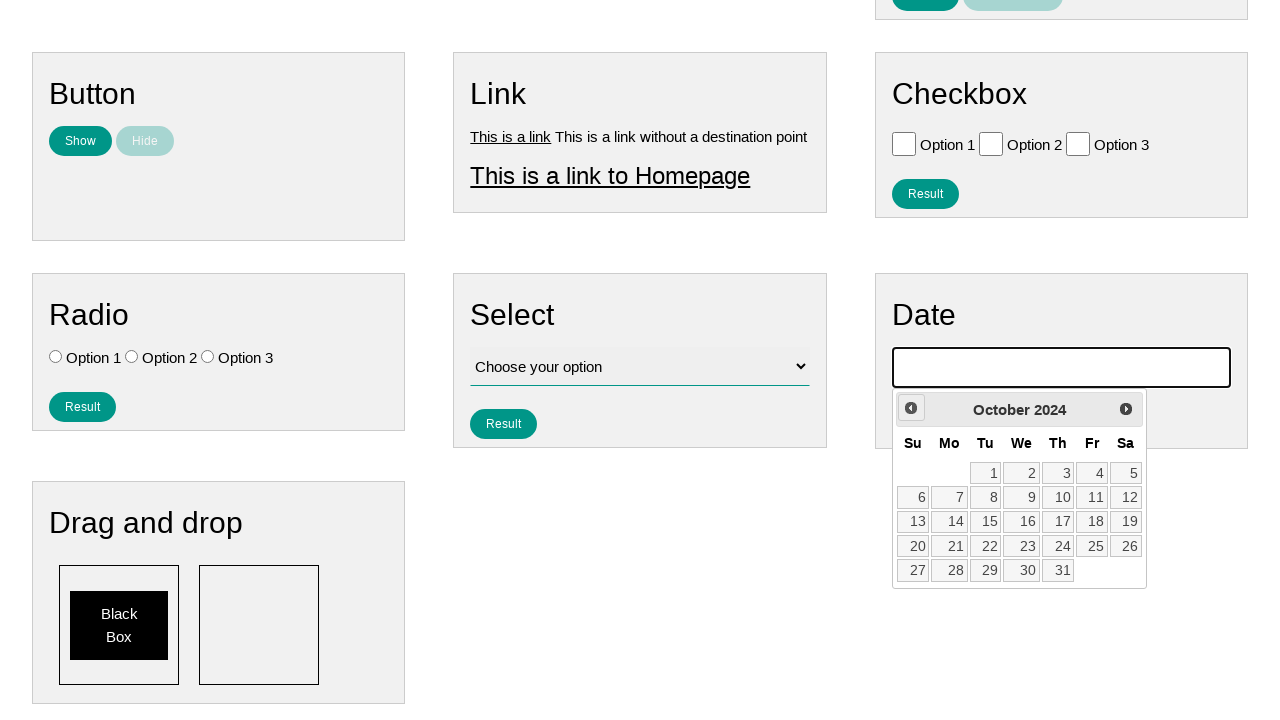

Clicked previous month button (iteration 17 of 223) at (911, 408) on .ui-datepicker-prev
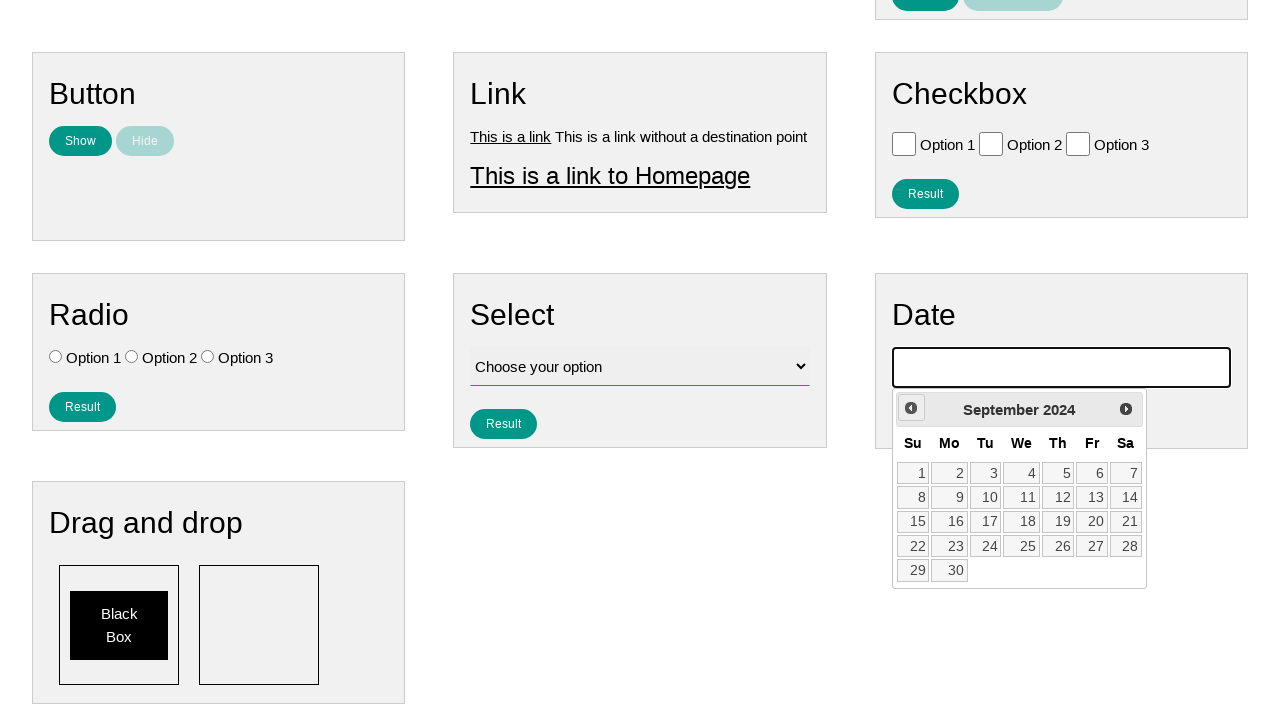

Clicked previous month button (iteration 18 of 223) at (911, 408) on .ui-datepicker-prev
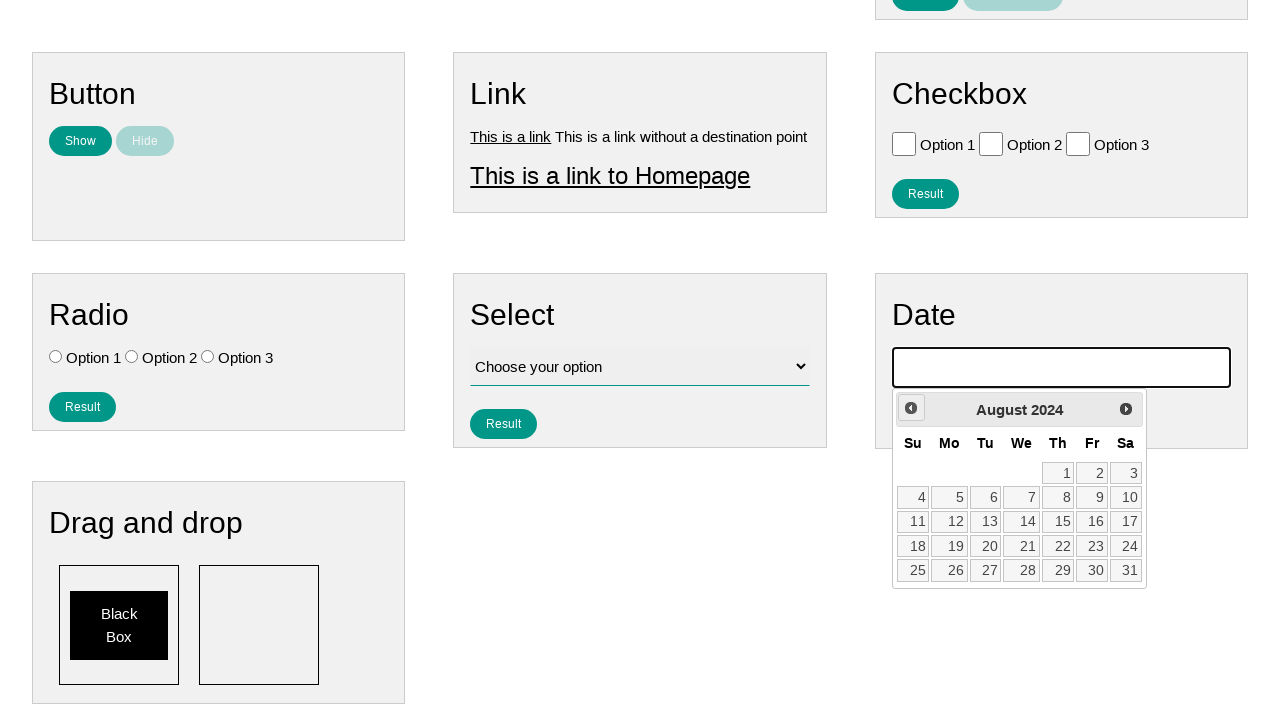

Clicked previous month button (iteration 19 of 223) at (911, 408) on .ui-datepicker-prev
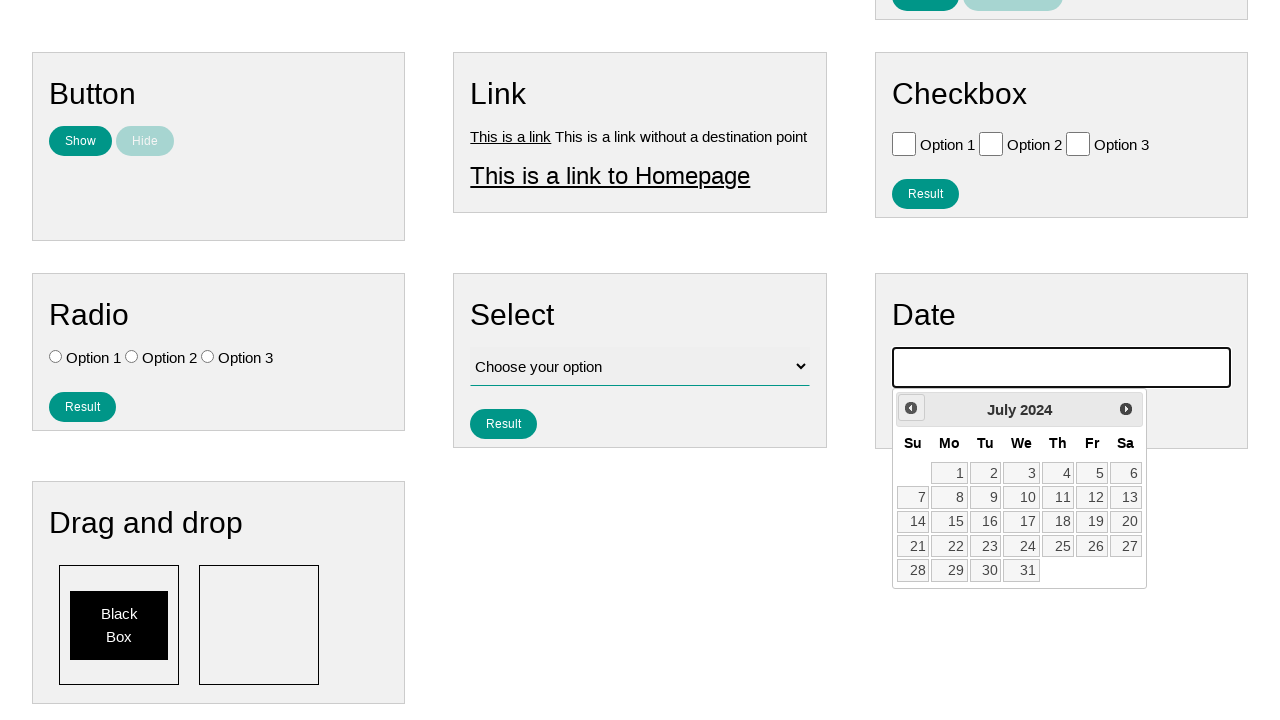

Clicked previous month button (iteration 20 of 223) at (911, 408) on .ui-datepicker-prev
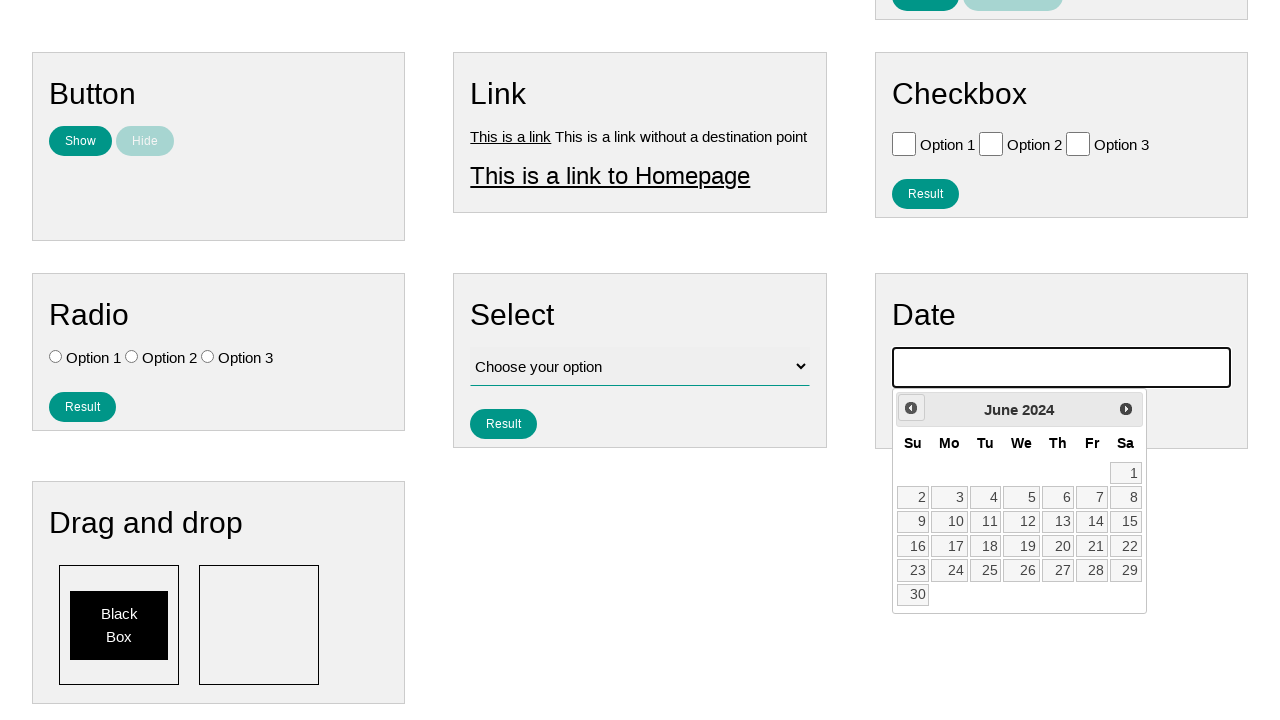

Clicked previous month button (iteration 21 of 223) at (911, 408) on .ui-datepicker-prev
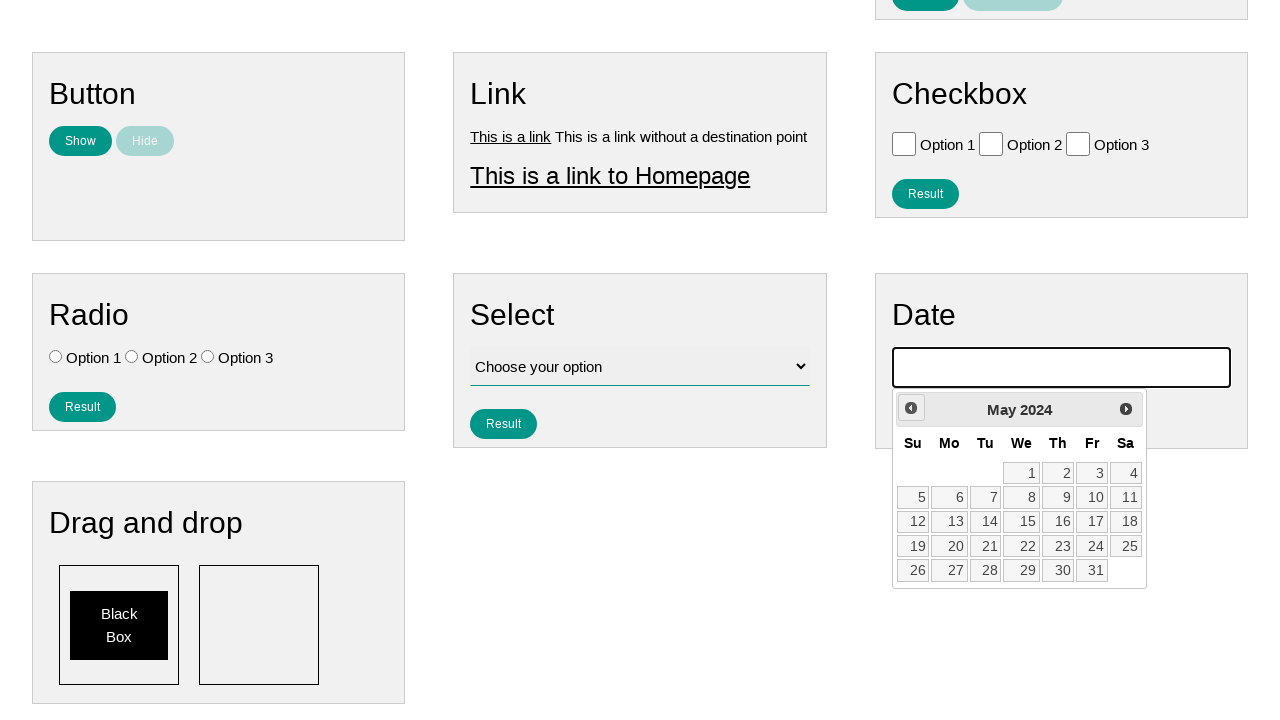

Clicked previous month button (iteration 22 of 223) at (911, 408) on .ui-datepicker-prev
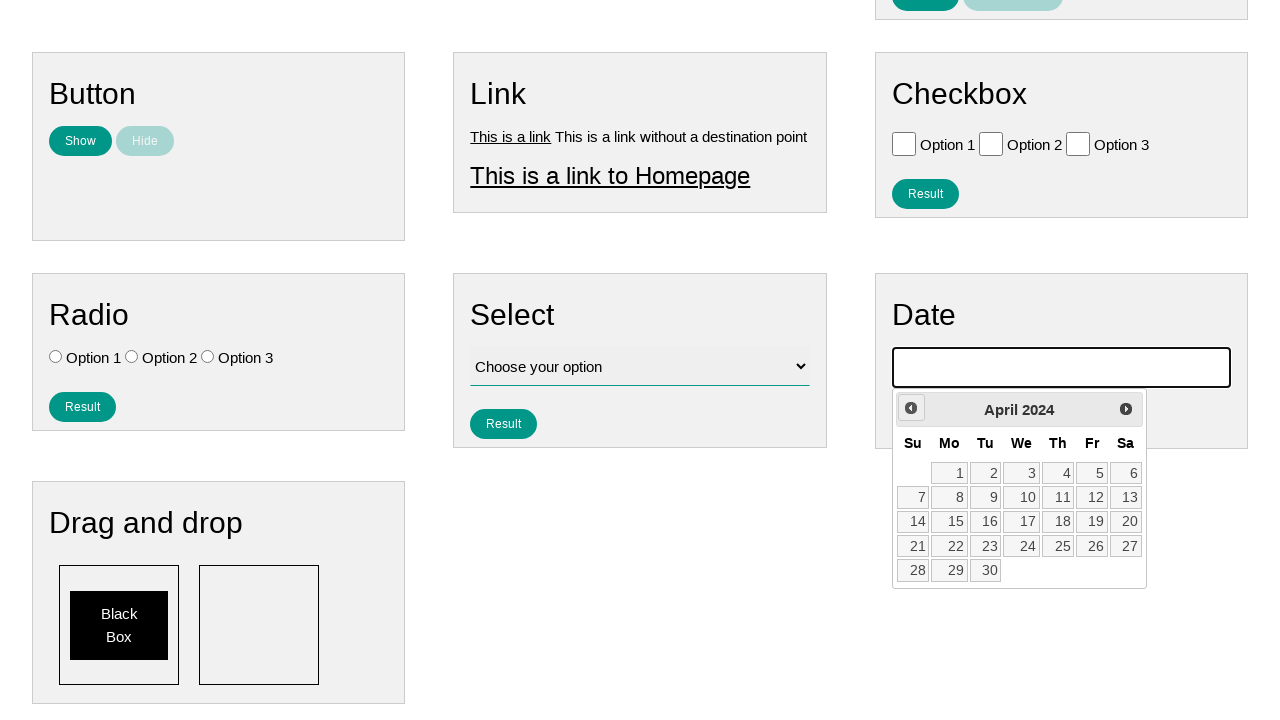

Clicked previous month button (iteration 23 of 223) at (911, 408) on .ui-datepicker-prev
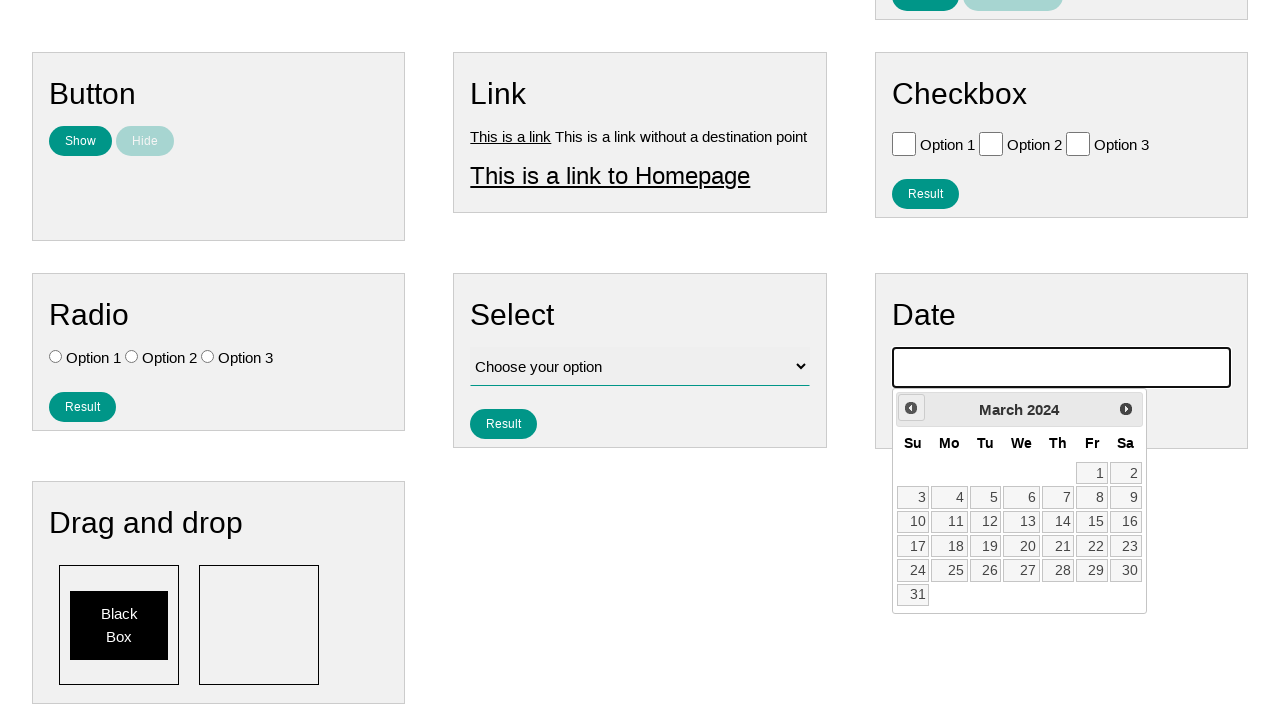

Clicked previous month button (iteration 24 of 223) at (911, 408) on .ui-datepicker-prev
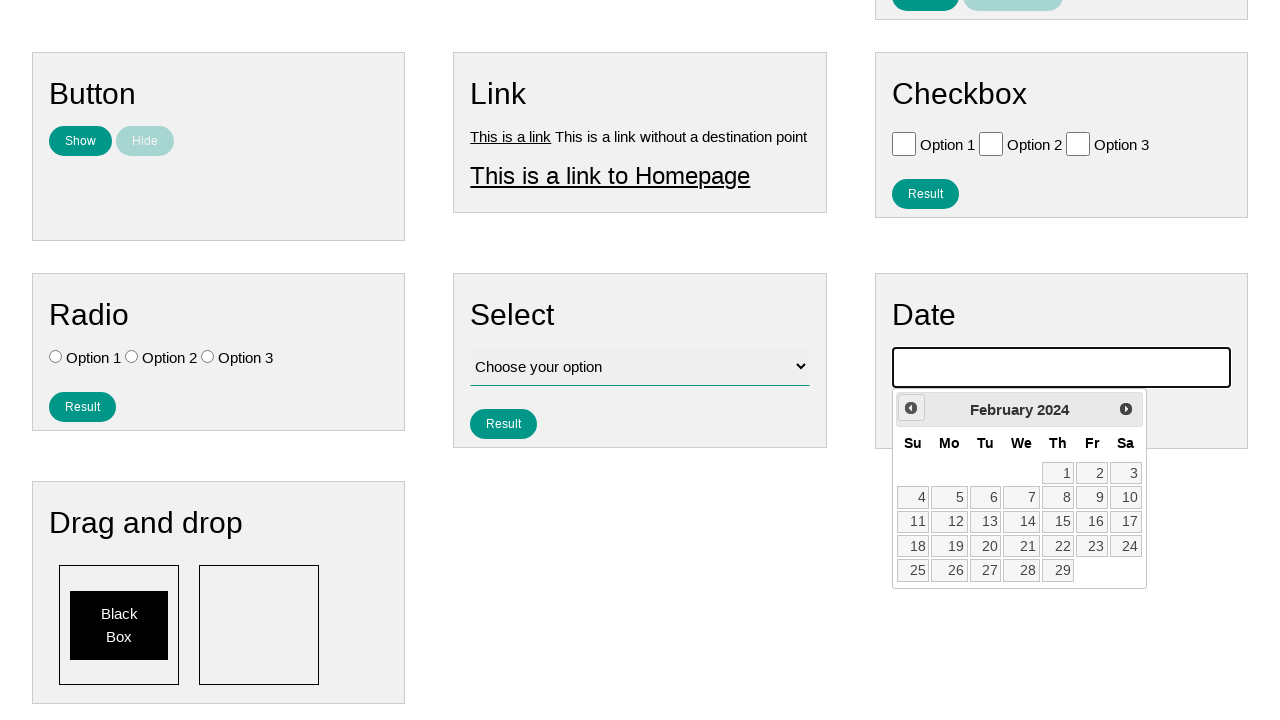

Clicked previous month button (iteration 25 of 223) at (911, 408) on .ui-datepicker-prev
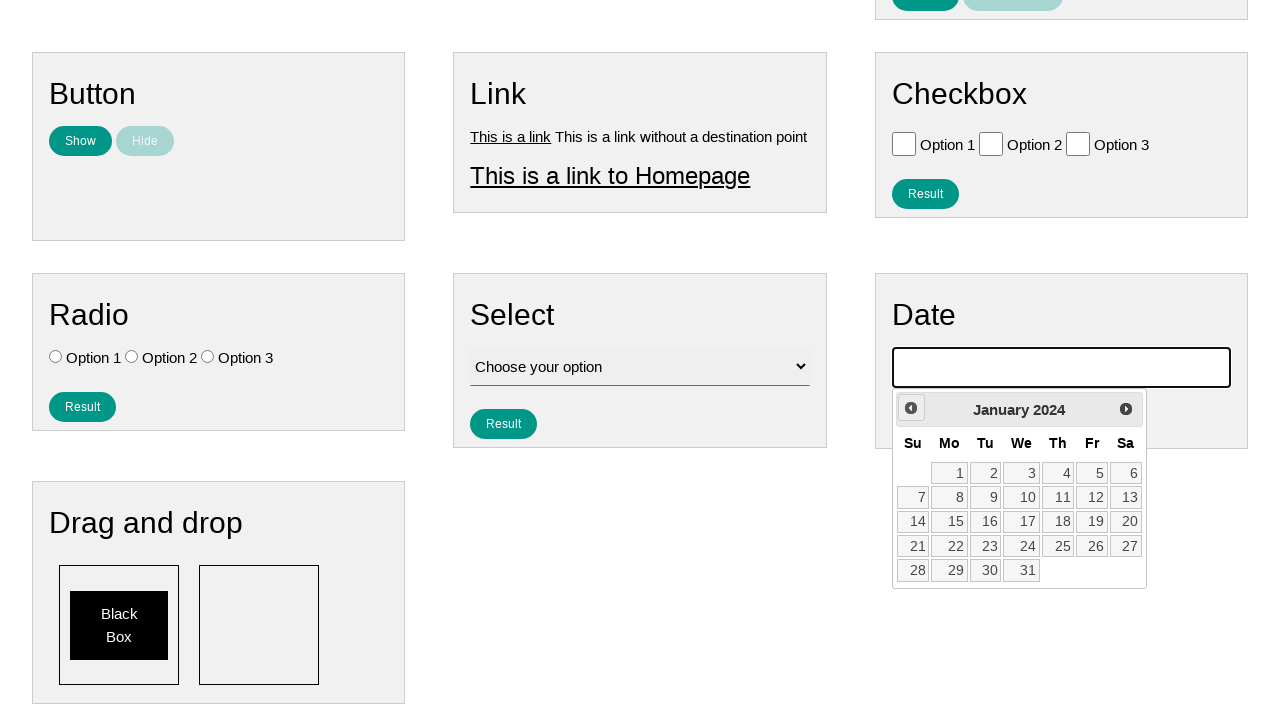

Clicked previous month button (iteration 26 of 223) at (911, 408) on .ui-datepicker-prev
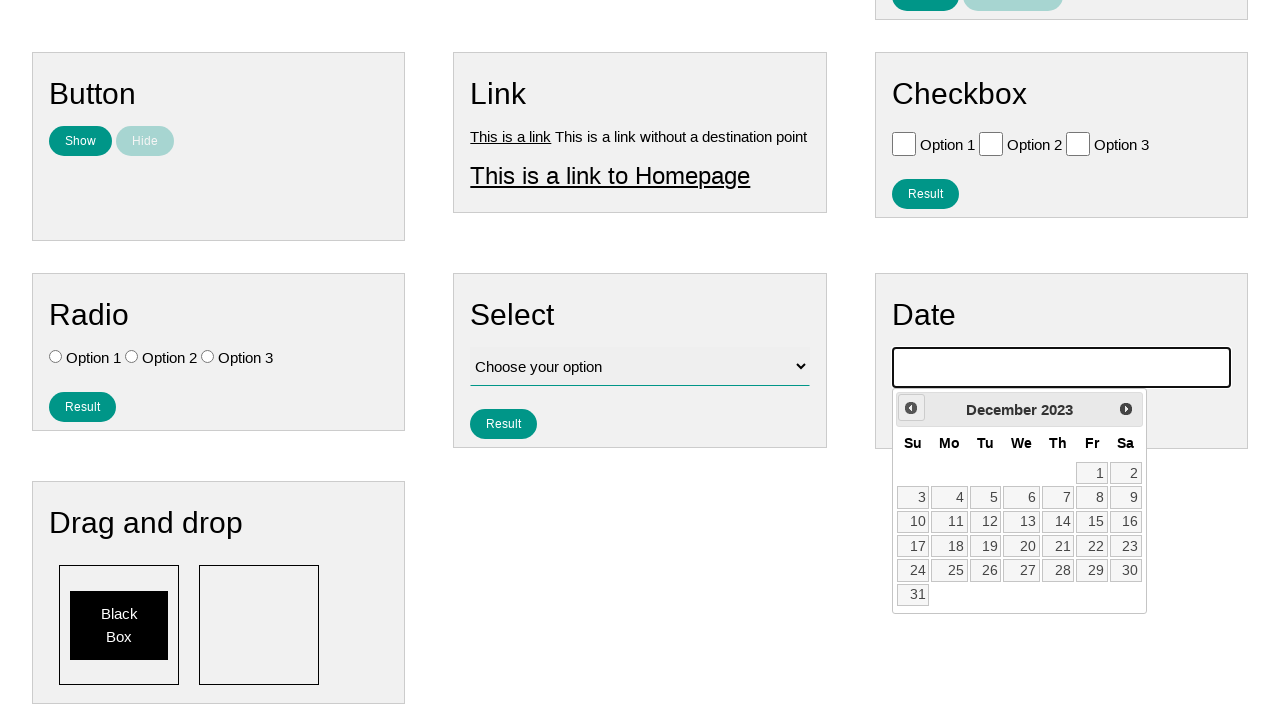

Clicked previous month button (iteration 27 of 223) at (911, 408) on .ui-datepicker-prev
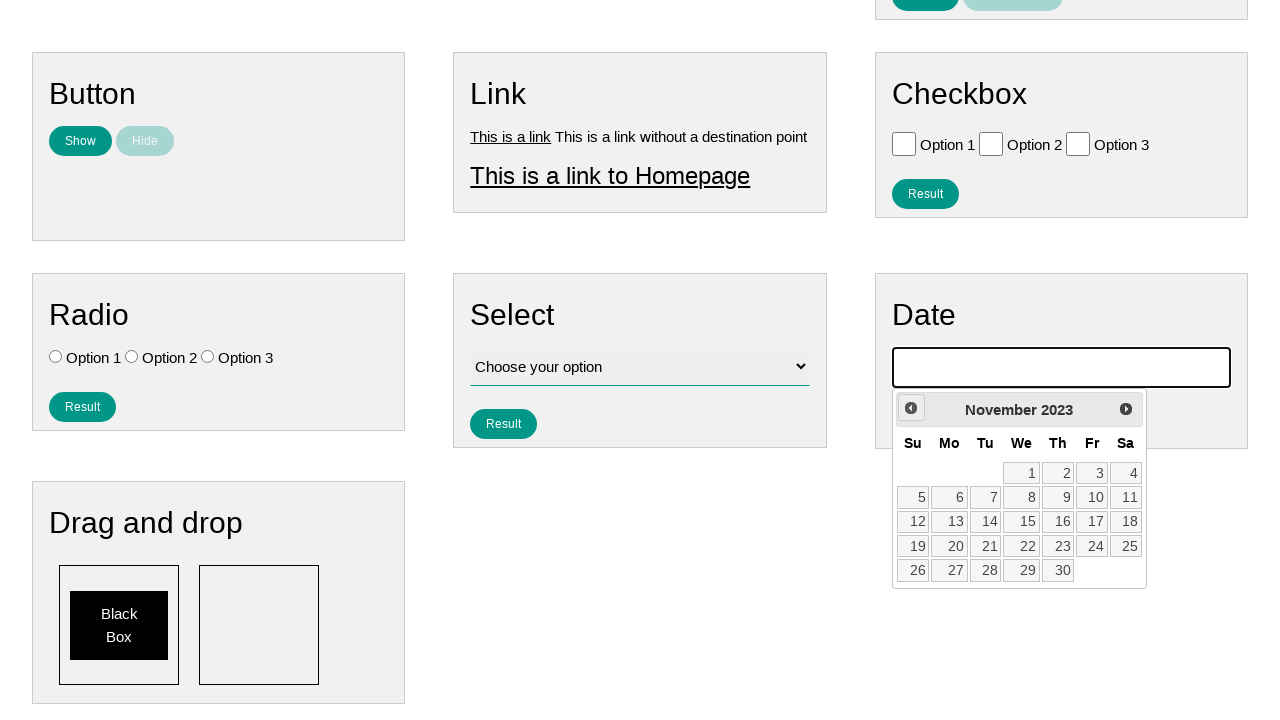

Clicked previous month button (iteration 28 of 223) at (911, 408) on .ui-datepicker-prev
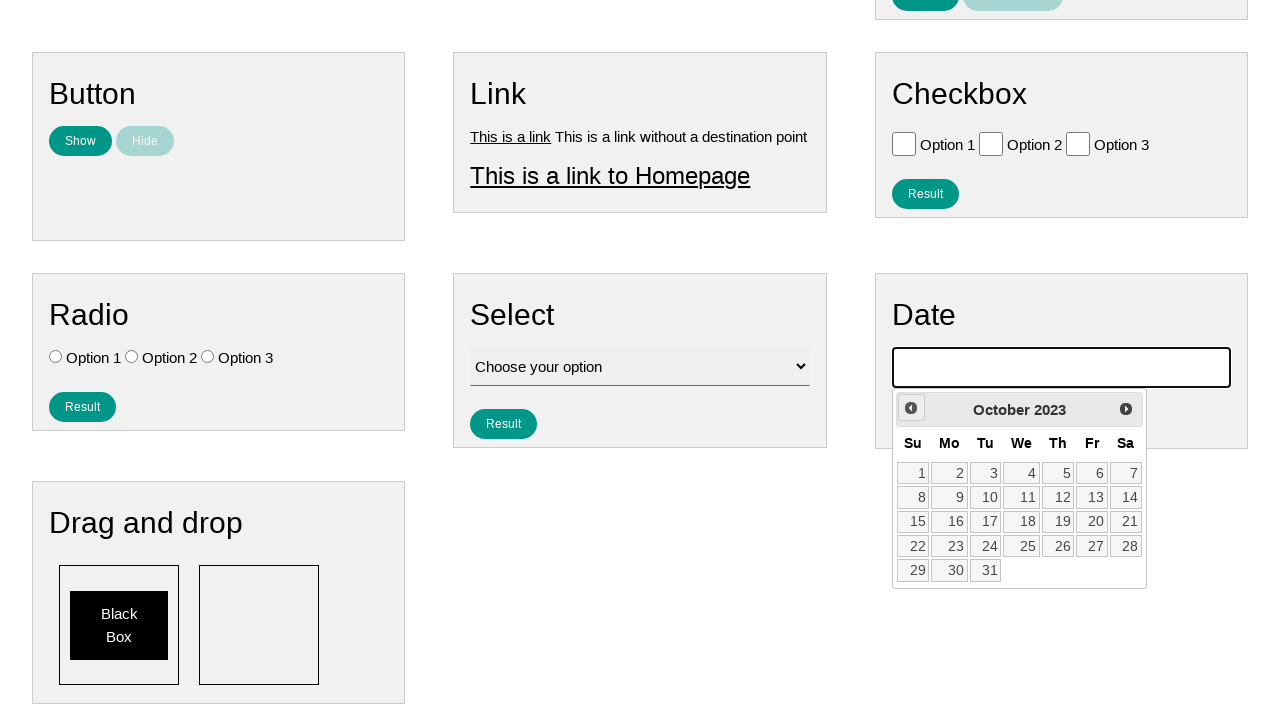

Clicked previous month button (iteration 29 of 223) at (911, 408) on .ui-datepicker-prev
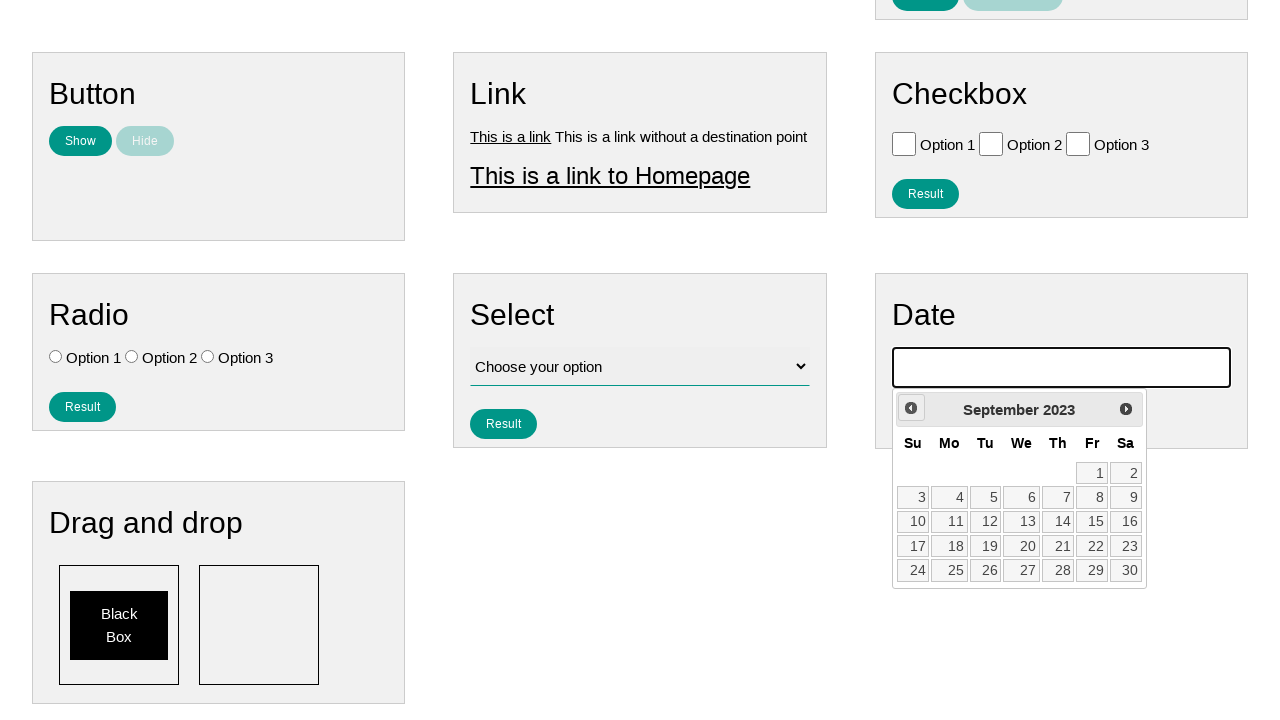

Clicked previous month button (iteration 30 of 223) at (911, 408) on .ui-datepicker-prev
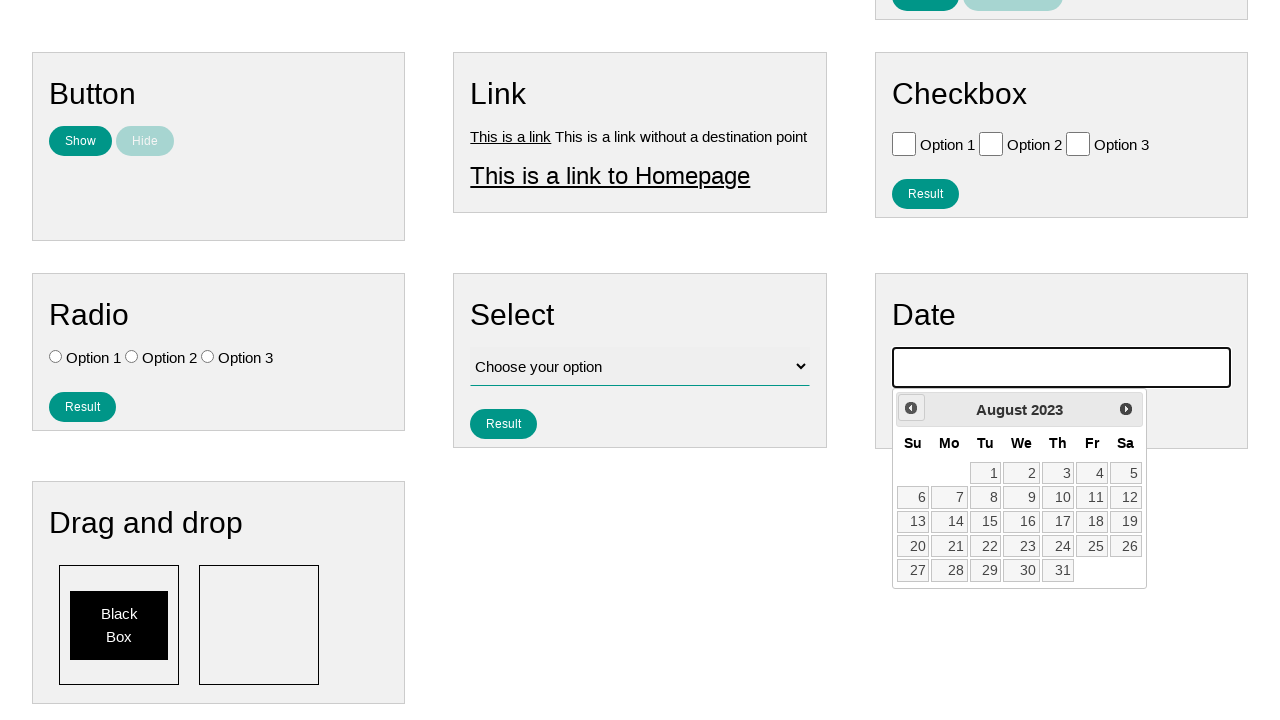

Clicked previous month button (iteration 31 of 223) at (911, 408) on .ui-datepicker-prev
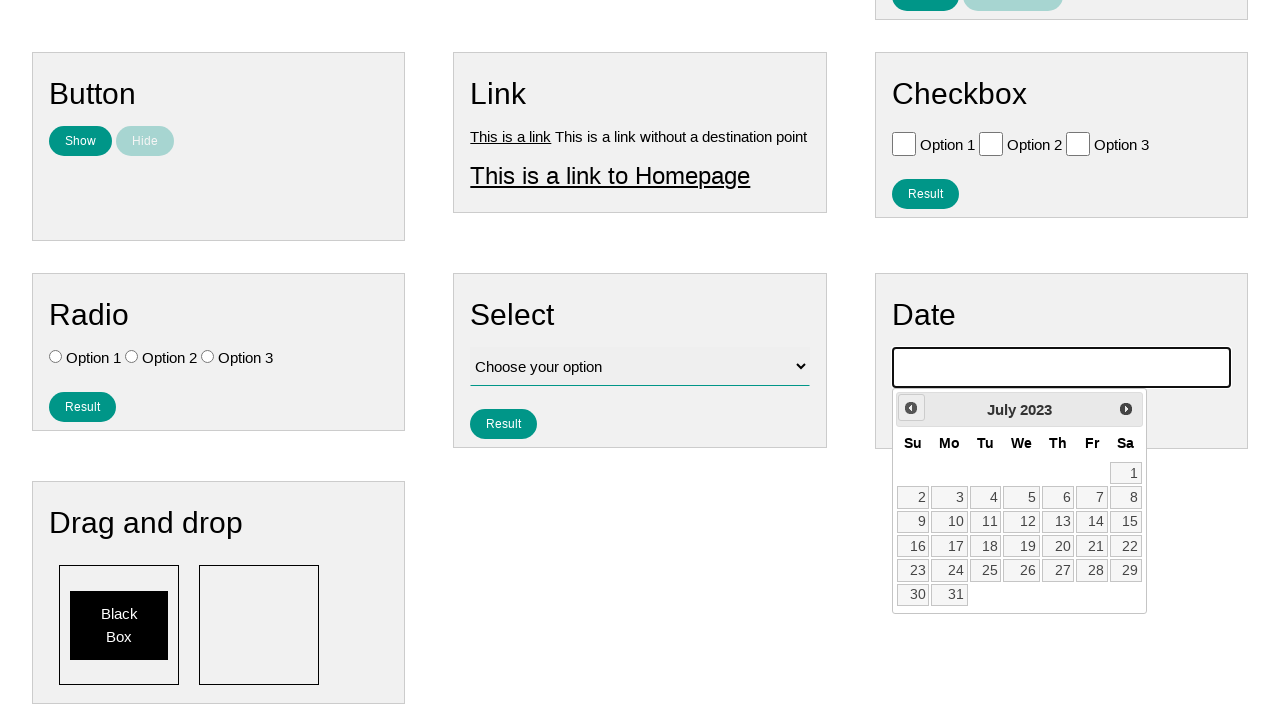

Clicked previous month button (iteration 32 of 223) at (911, 408) on .ui-datepicker-prev
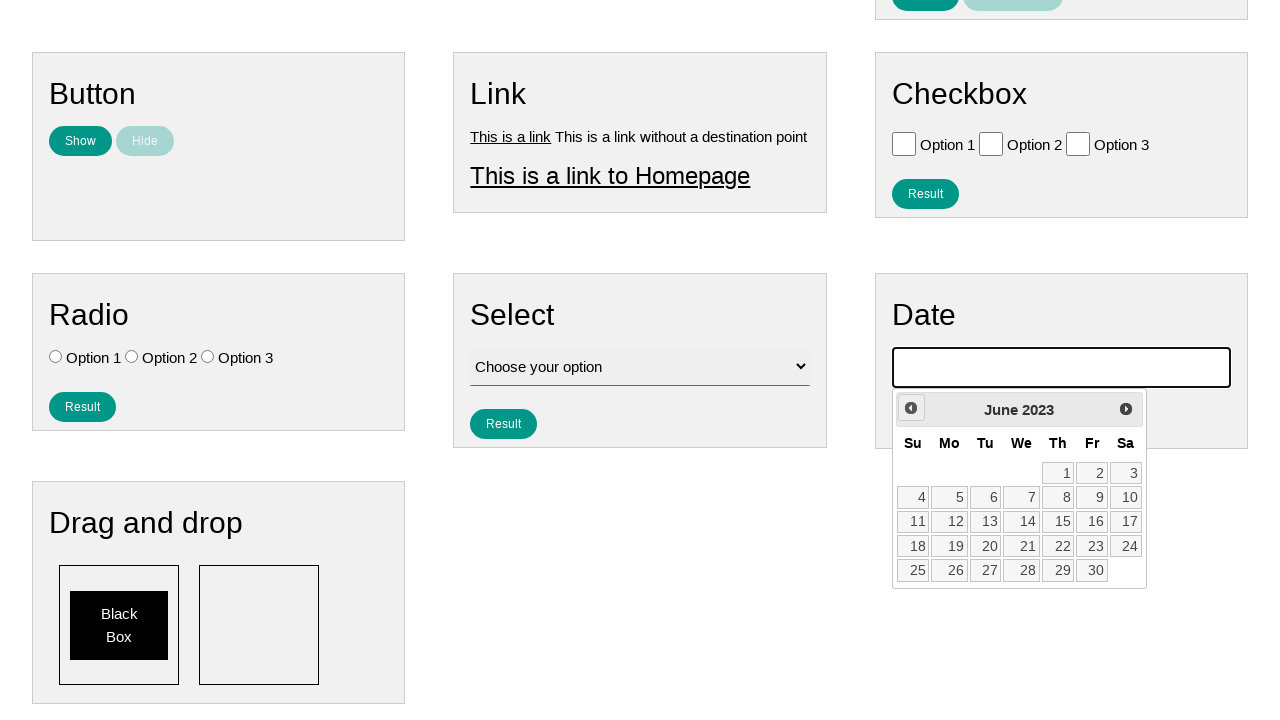

Clicked previous month button (iteration 33 of 223) at (911, 408) on .ui-datepicker-prev
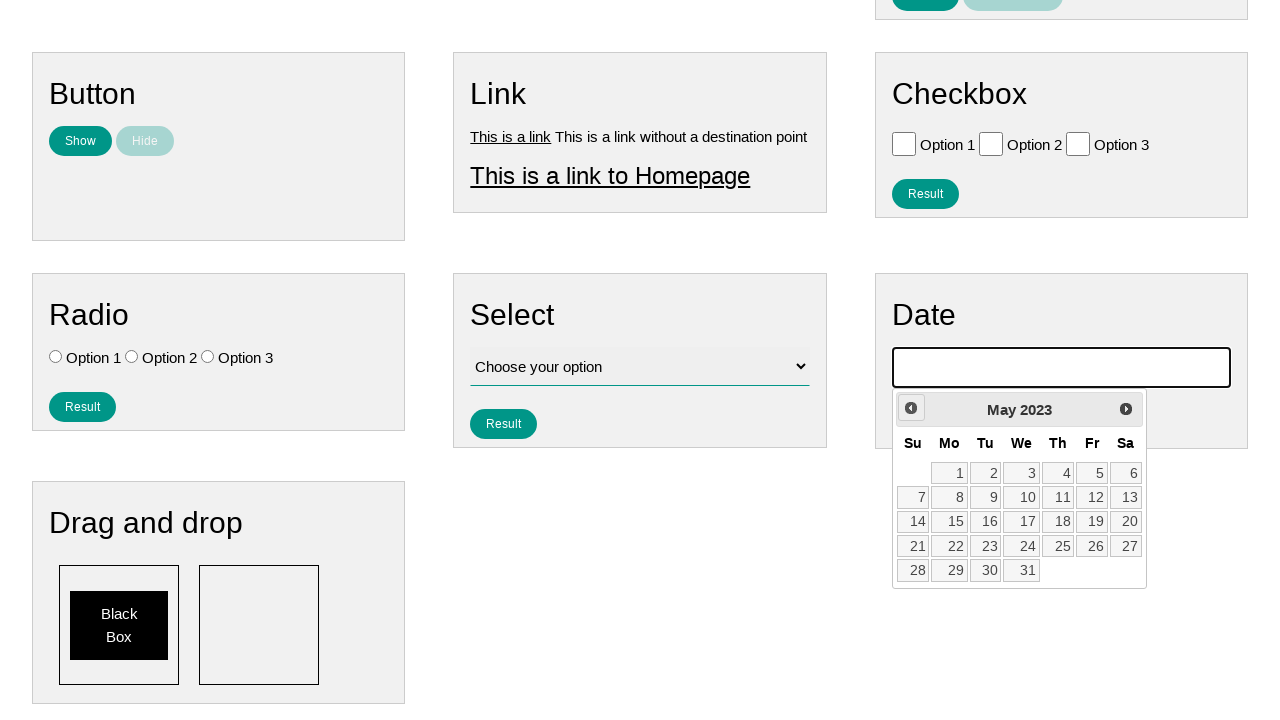

Clicked previous month button (iteration 34 of 223) at (911, 408) on .ui-datepicker-prev
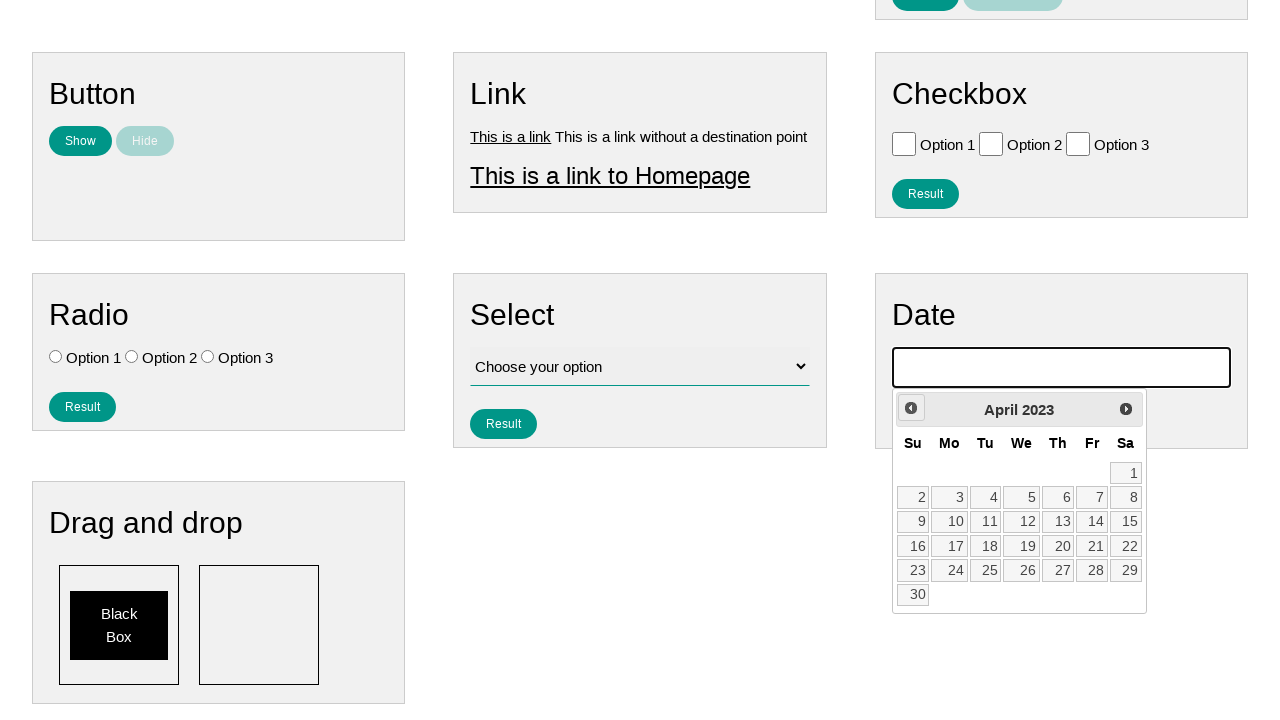

Clicked previous month button (iteration 35 of 223) at (911, 408) on .ui-datepicker-prev
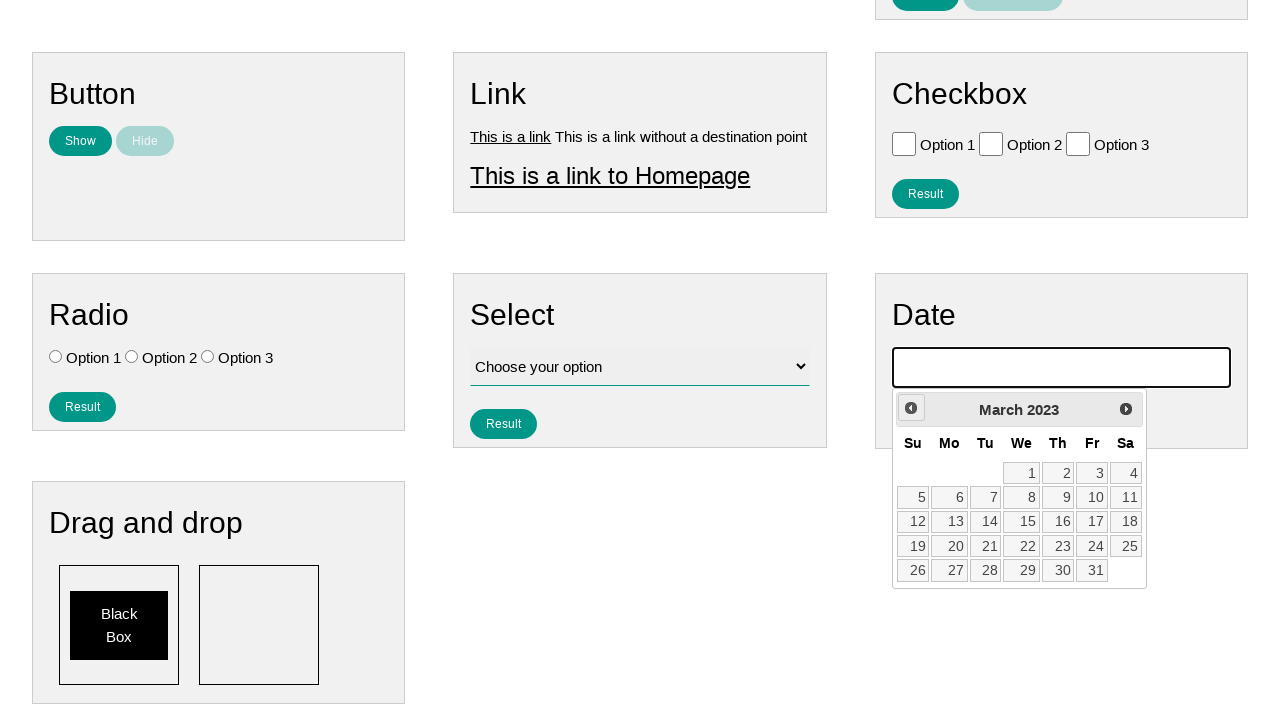

Clicked previous month button (iteration 36 of 223) at (911, 408) on .ui-datepicker-prev
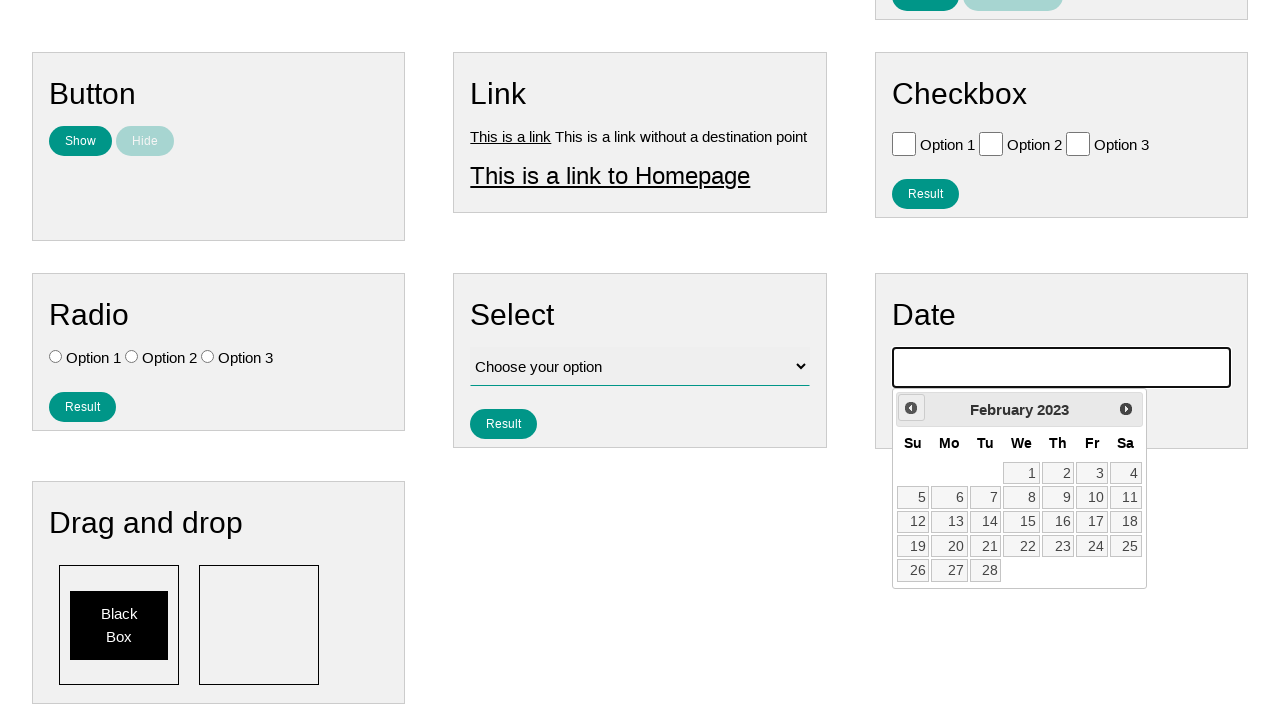

Clicked previous month button (iteration 37 of 223) at (911, 408) on .ui-datepicker-prev
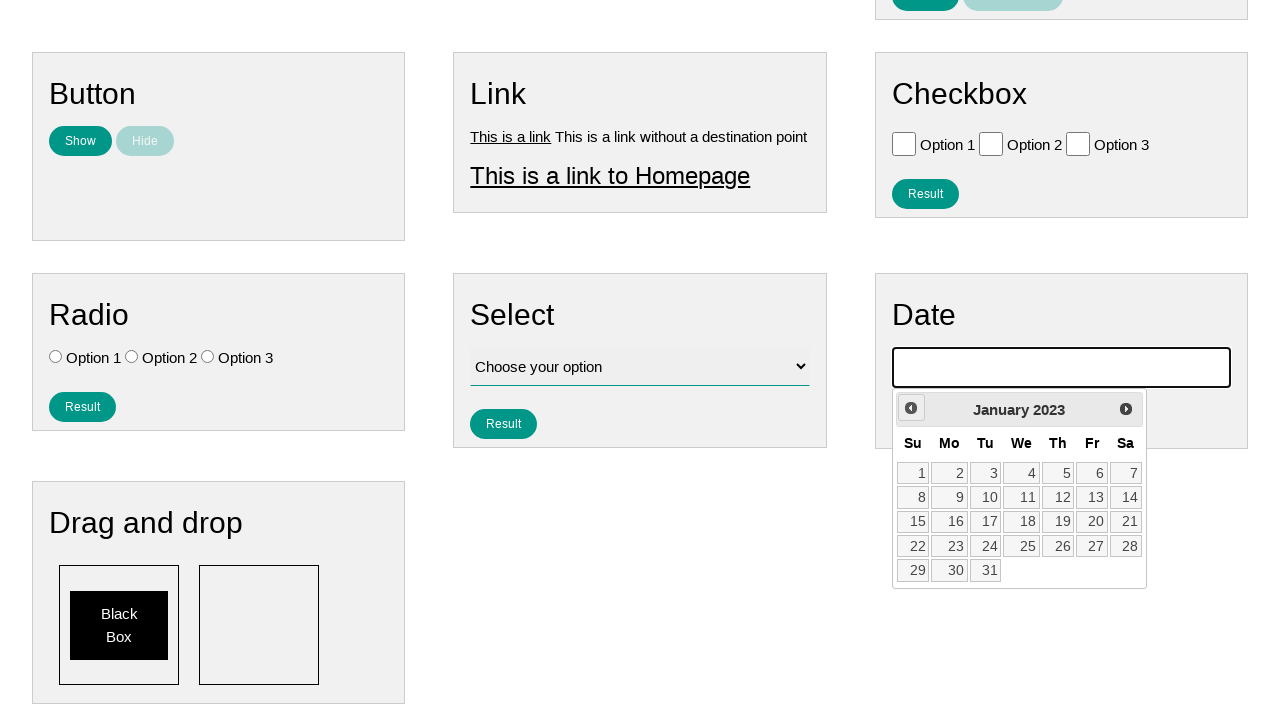

Clicked previous month button (iteration 38 of 223) at (911, 408) on .ui-datepicker-prev
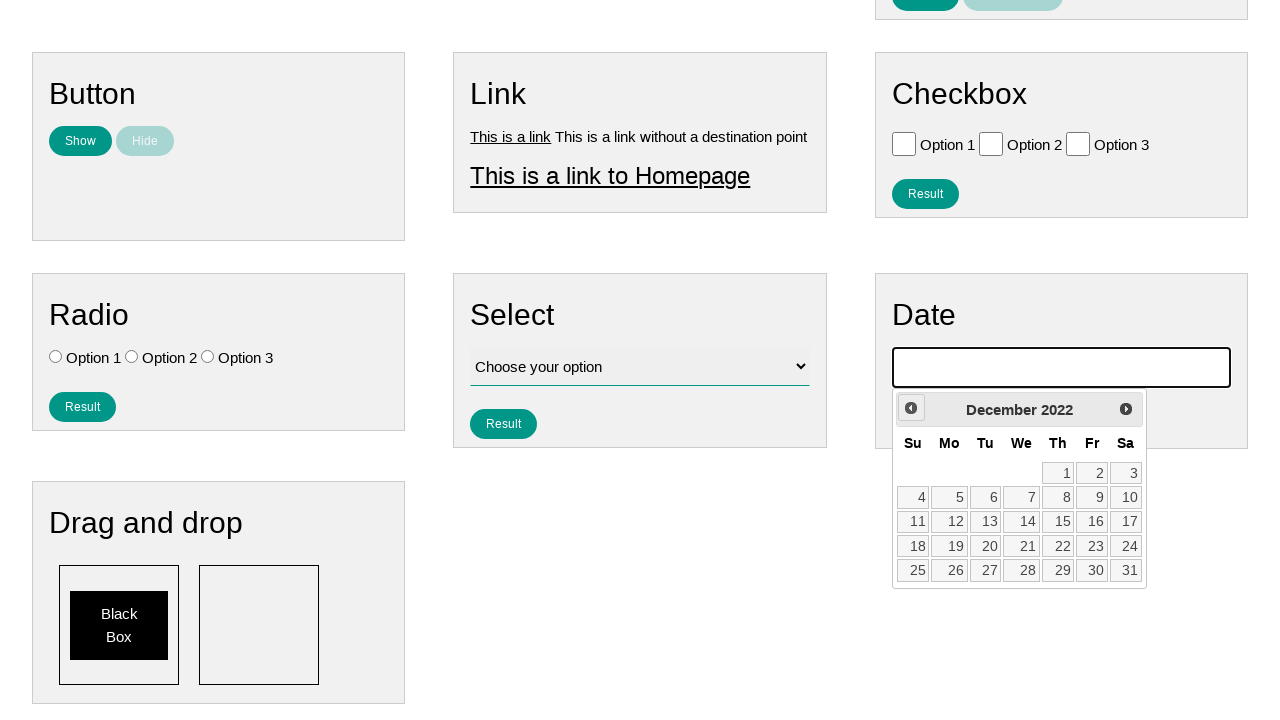

Clicked previous month button (iteration 39 of 223) at (911, 408) on .ui-datepicker-prev
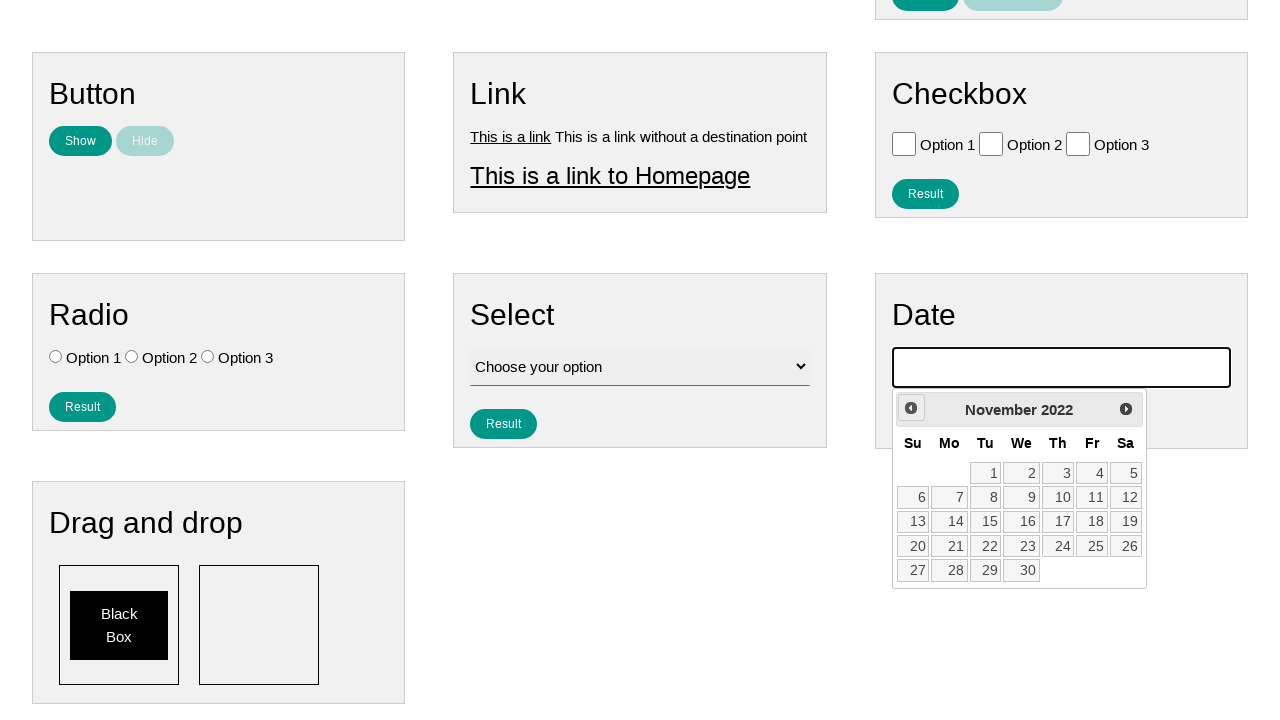

Clicked previous month button (iteration 40 of 223) at (911, 408) on .ui-datepicker-prev
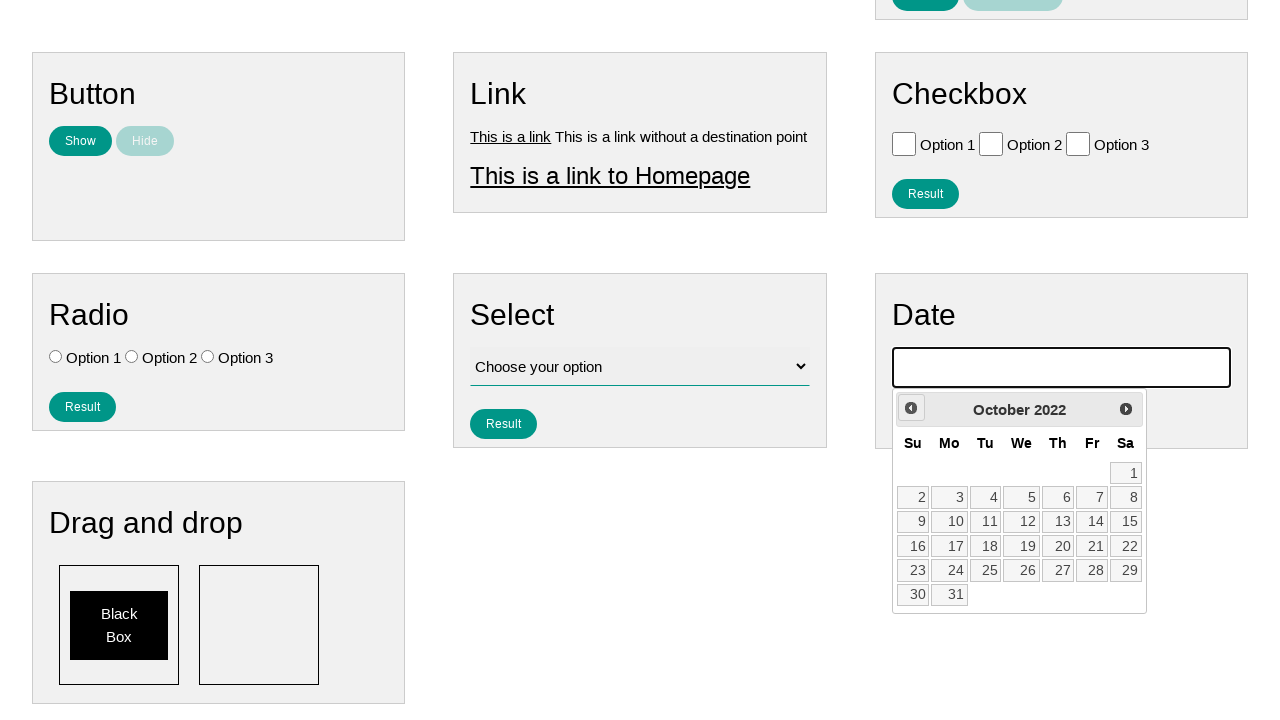

Clicked previous month button (iteration 41 of 223) at (911, 408) on .ui-datepicker-prev
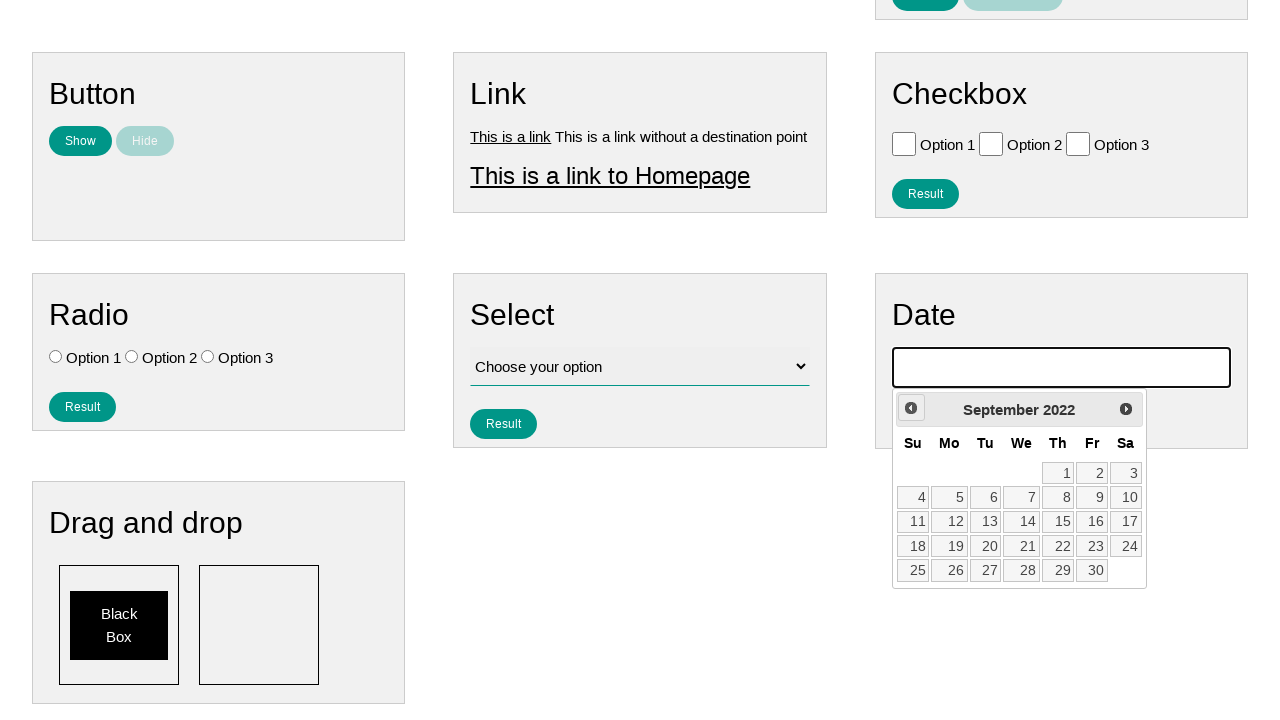

Clicked previous month button (iteration 42 of 223) at (911, 408) on .ui-datepicker-prev
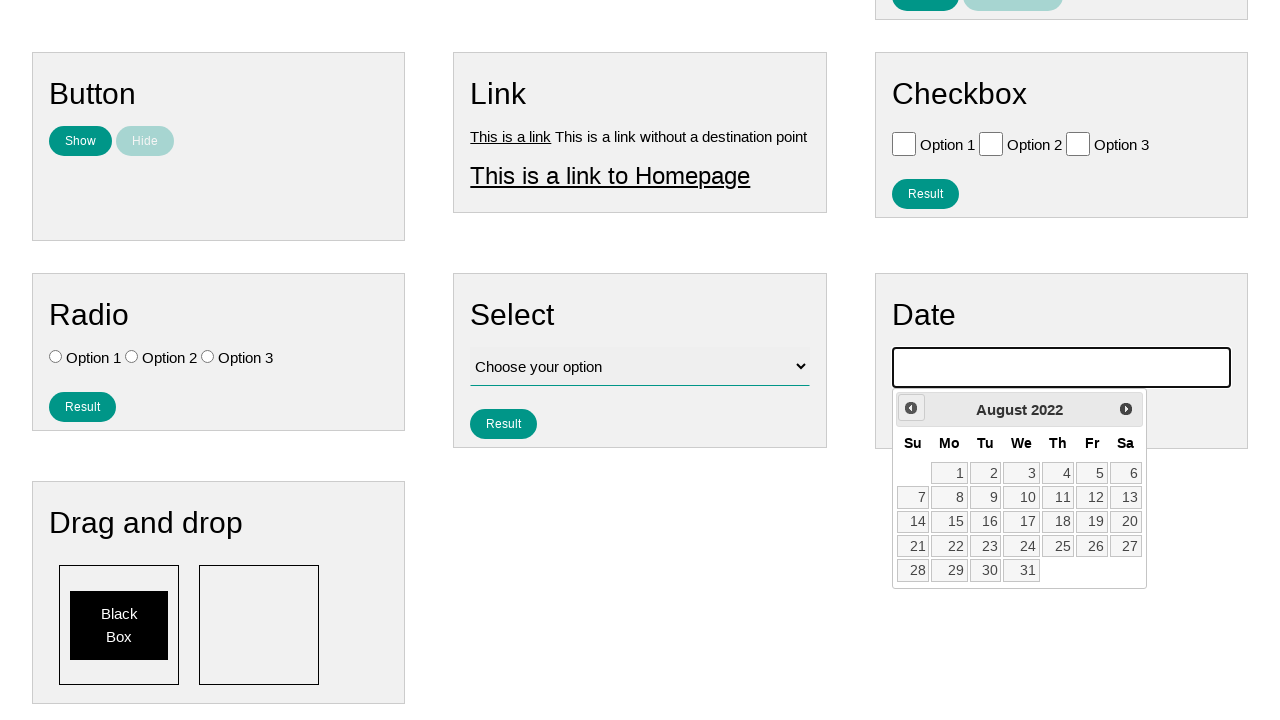

Clicked previous month button (iteration 43 of 223) at (911, 408) on .ui-datepicker-prev
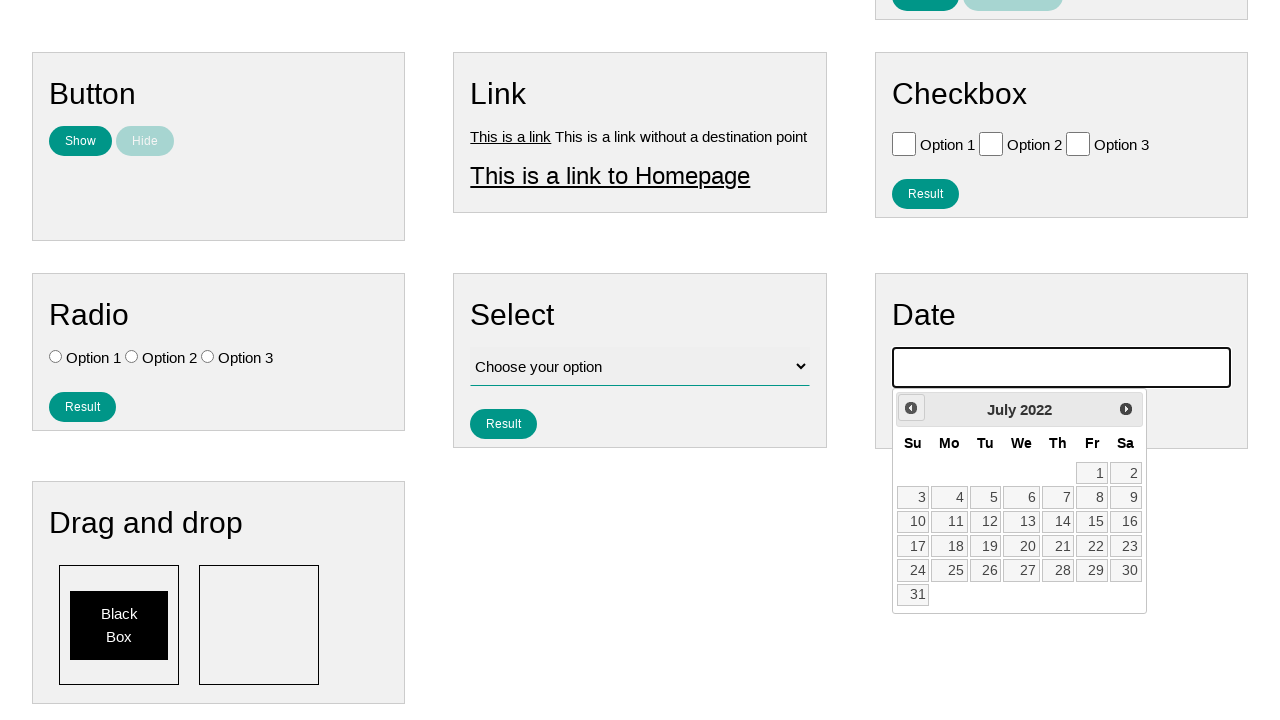

Clicked previous month button (iteration 44 of 223) at (911, 408) on .ui-datepicker-prev
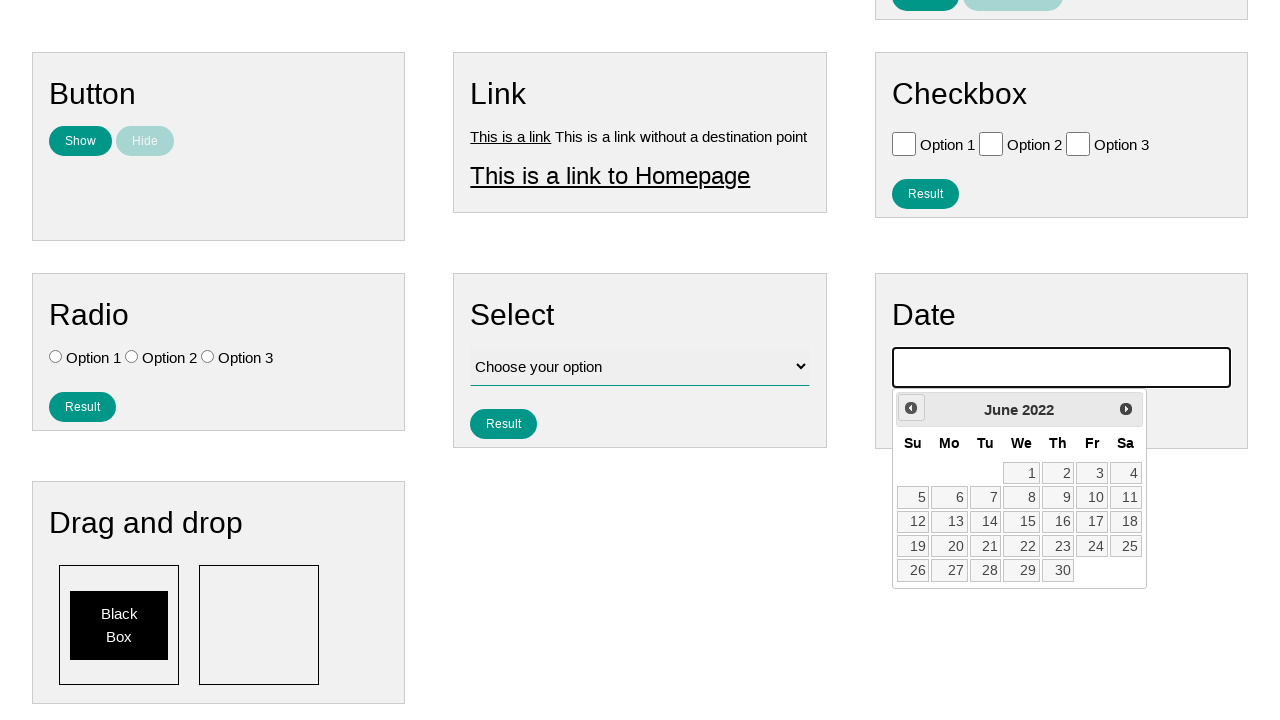

Clicked previous month button (iteration 45 of 223) at (911, 408) on .ui-datepicker-prev
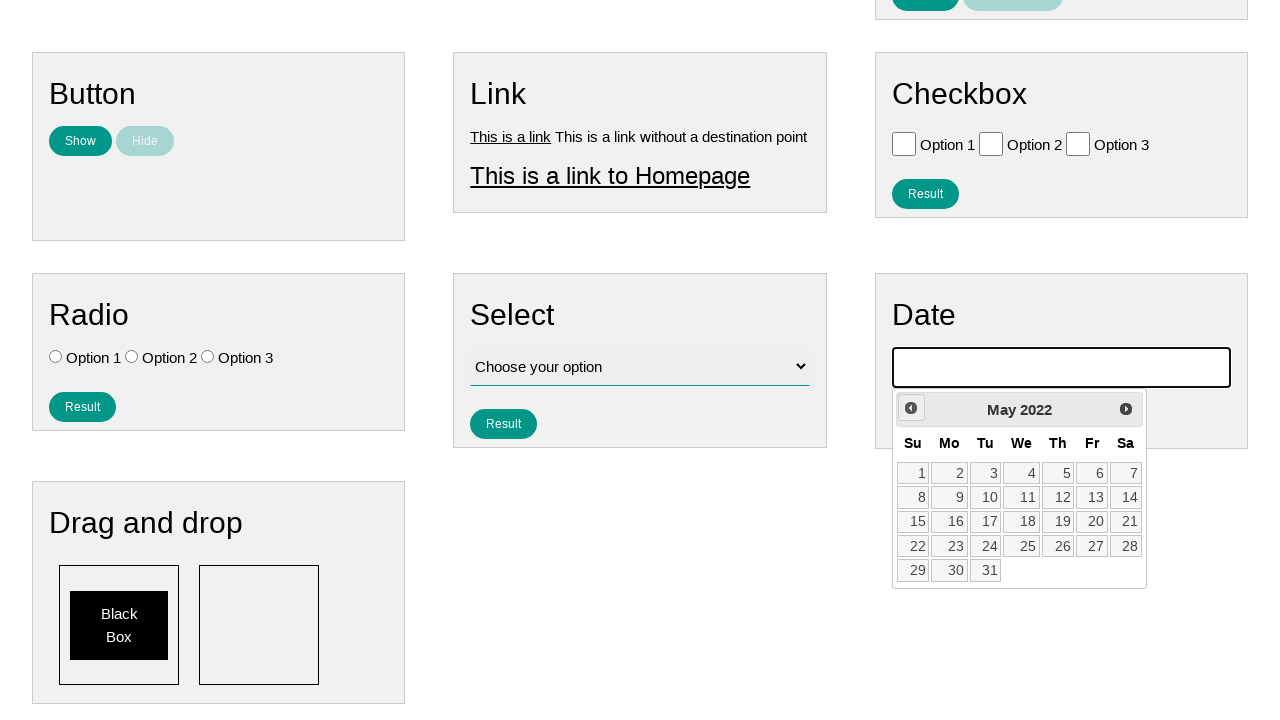

Clicked previous month button (iteration 46 of 223) at (911, 408) on .ui-datepicker-prev
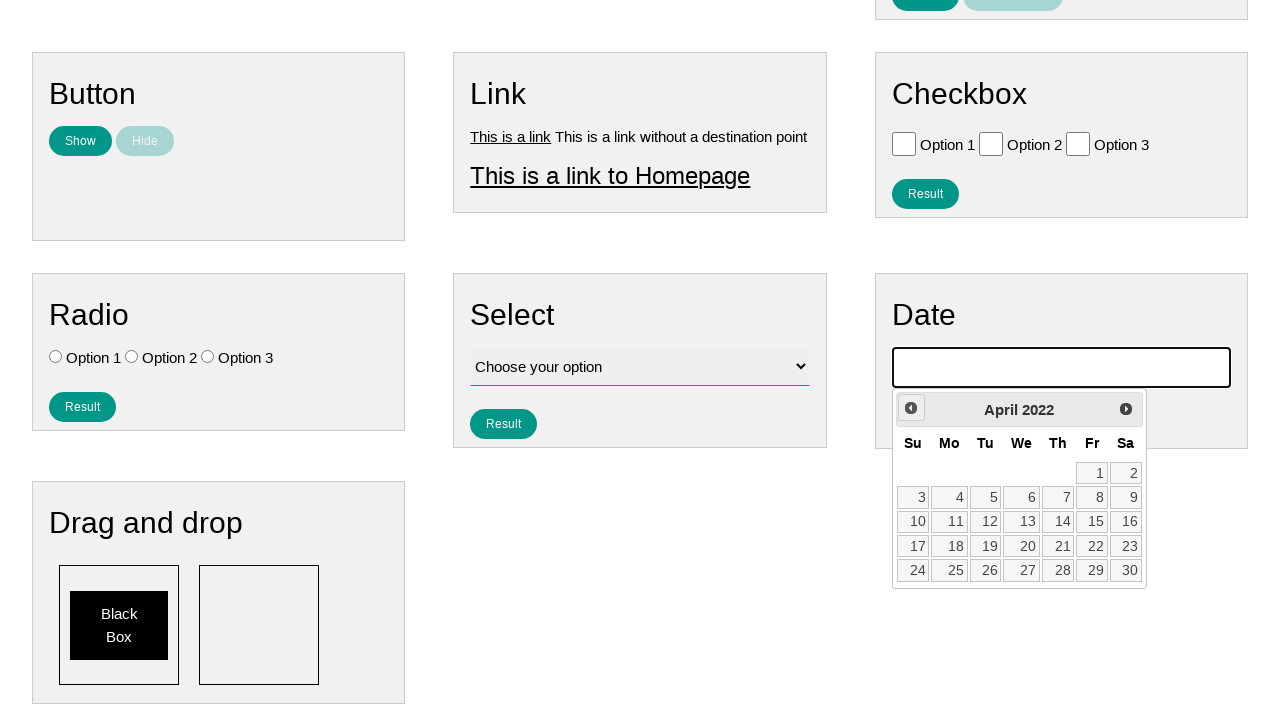

Clicked previous month button (iteration 47 of 223) at (911, 408) on .ui-datepicker-prev
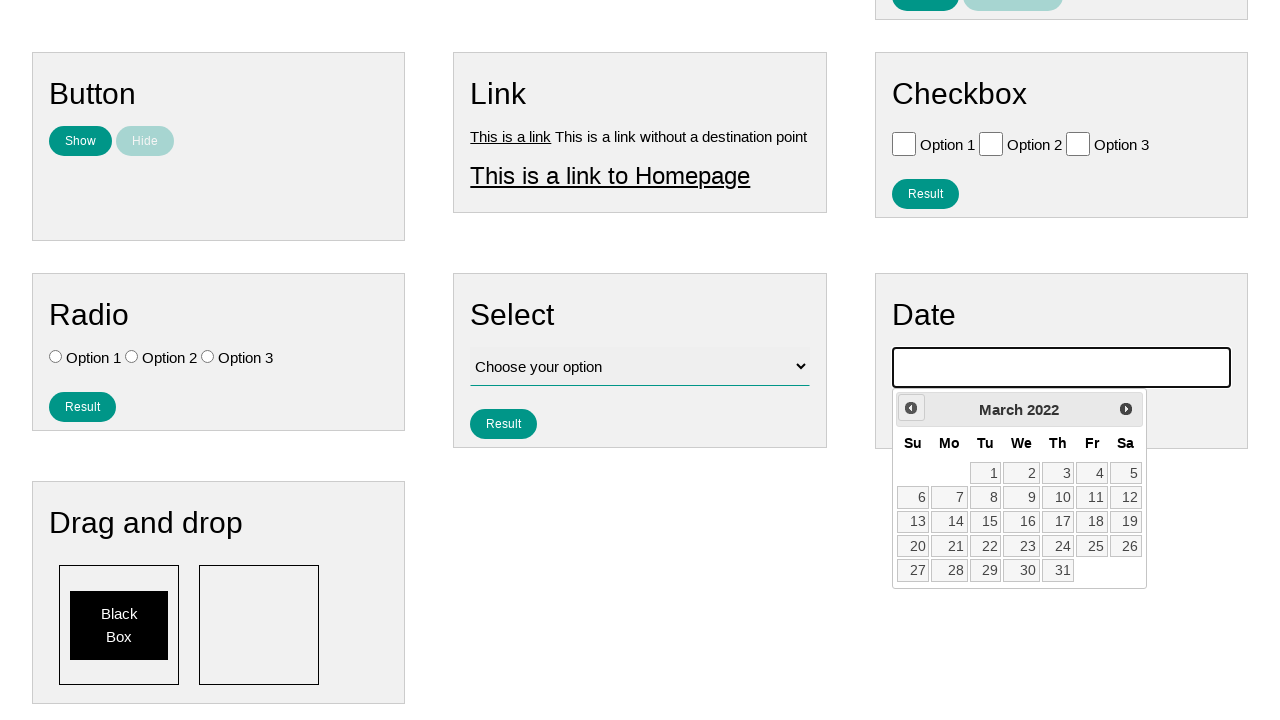

Clicked previous month button (iteration 48 of 223) at (911, 408) on .ui-datepicker-prev
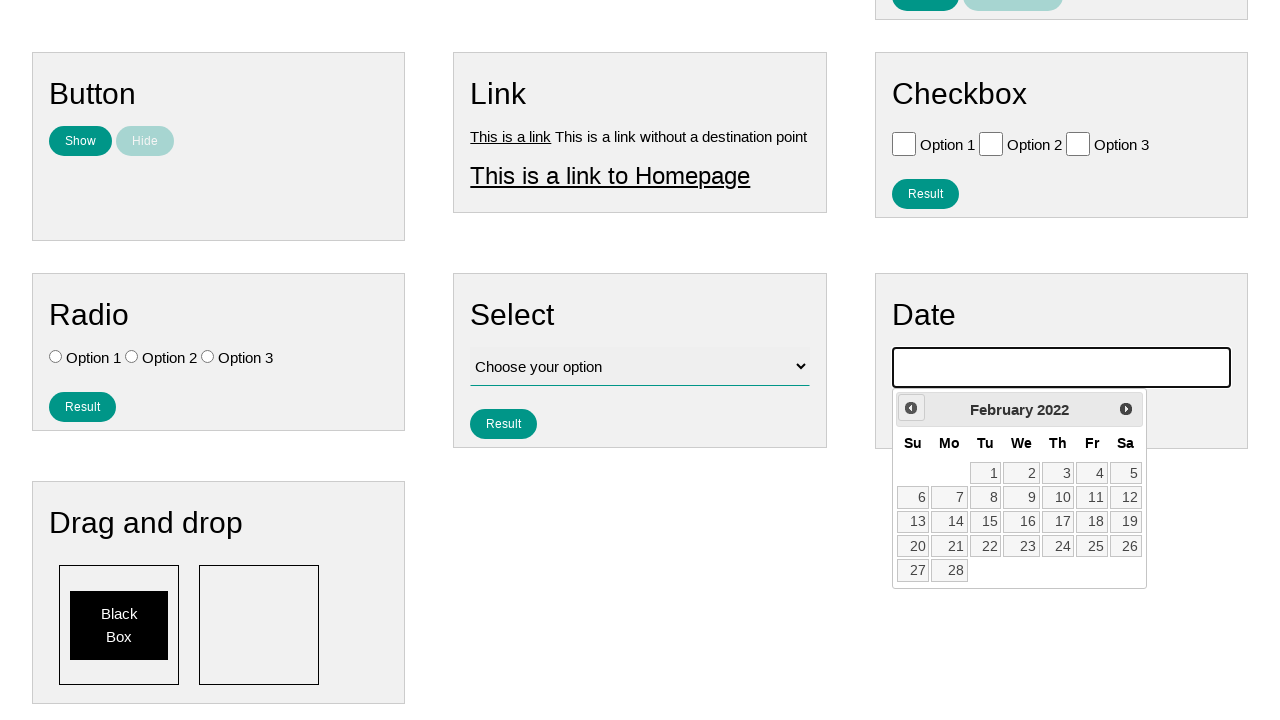

Clicked previous month button (iteration 49 of 223) at (911, 408) on .ui-datepicker-prev
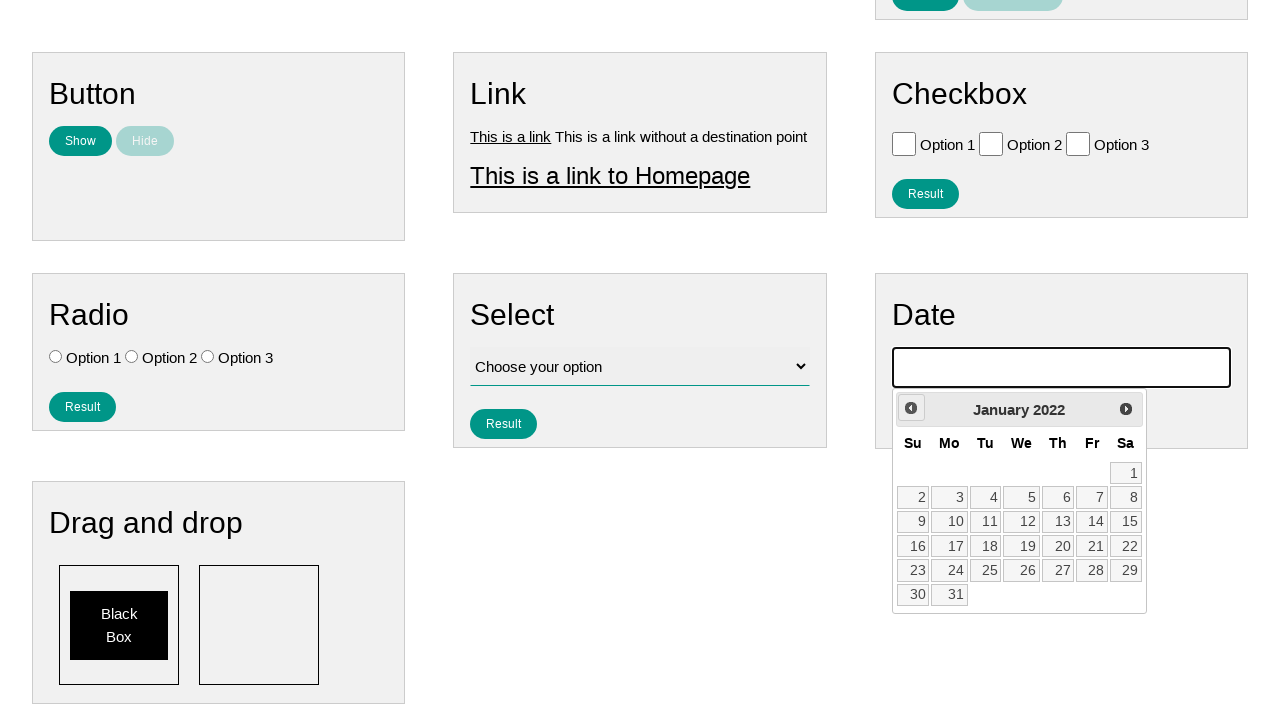

Clicked previous month button (iteration 50 of 223) at (911, 408) on .ui-datepicker-prev
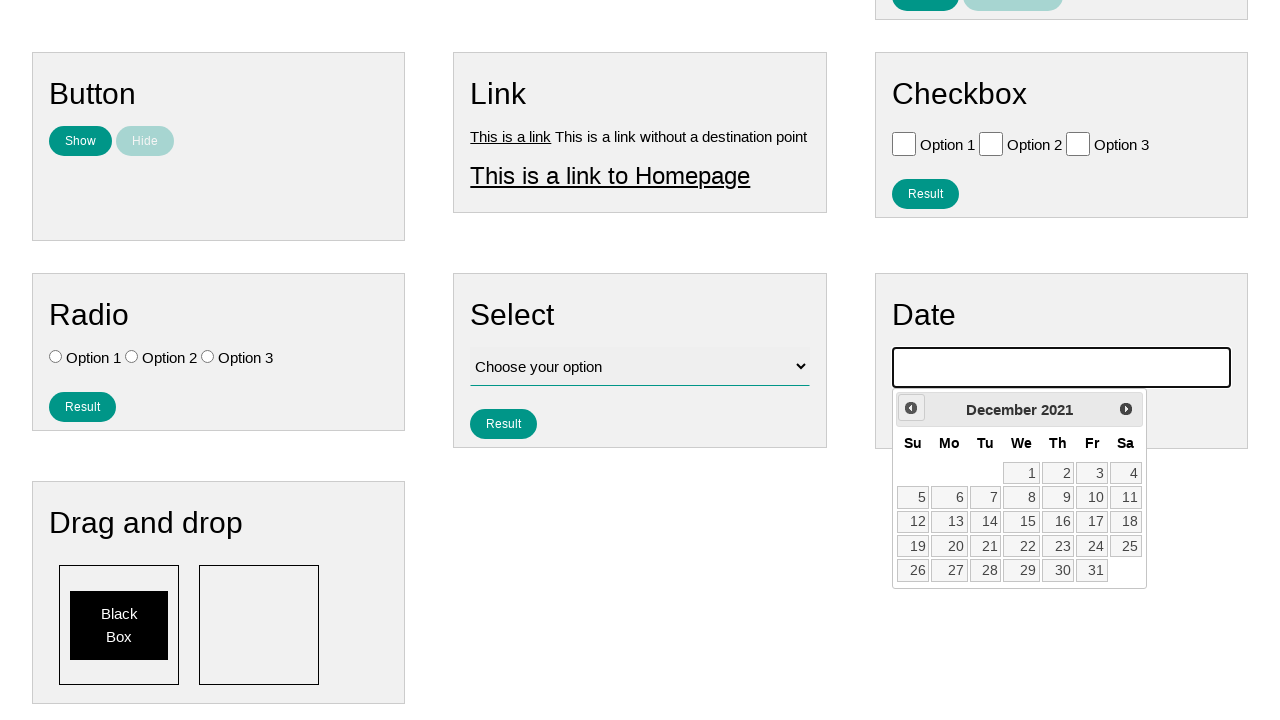

Clicked previous month button (iteration 51 of 223) at (911, 408) on .ui-datepicker-prev
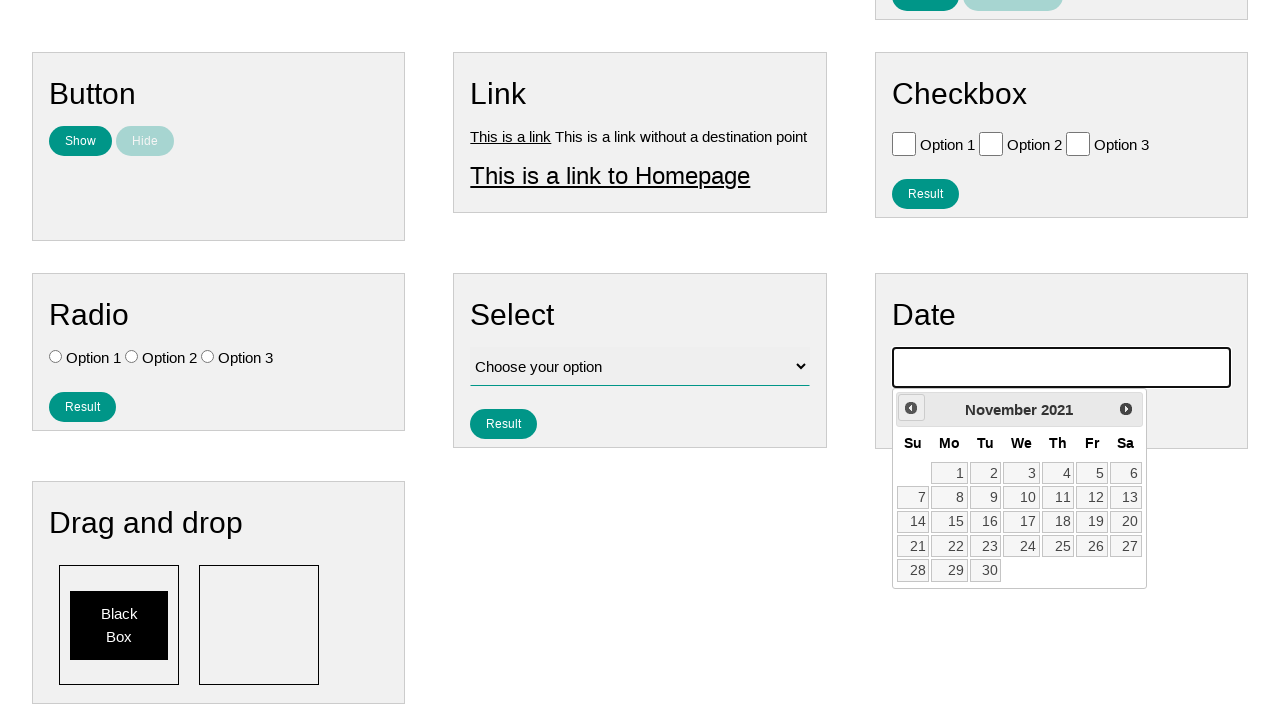

Clicked previous month button (iteration 52 of 223) at (911, 408) on .ui-datepicker-prev
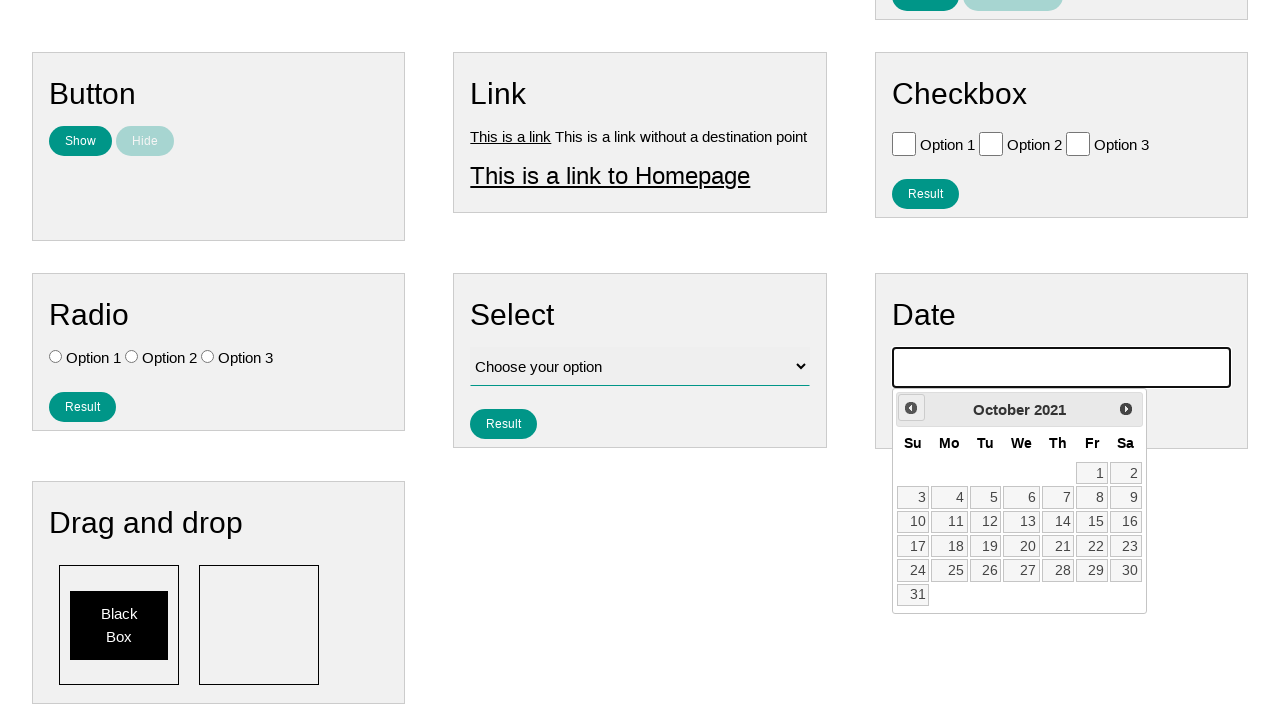

Clicked previous month button (iteration 53 of 223) at (911, 408) on .ui-datepicker-prev
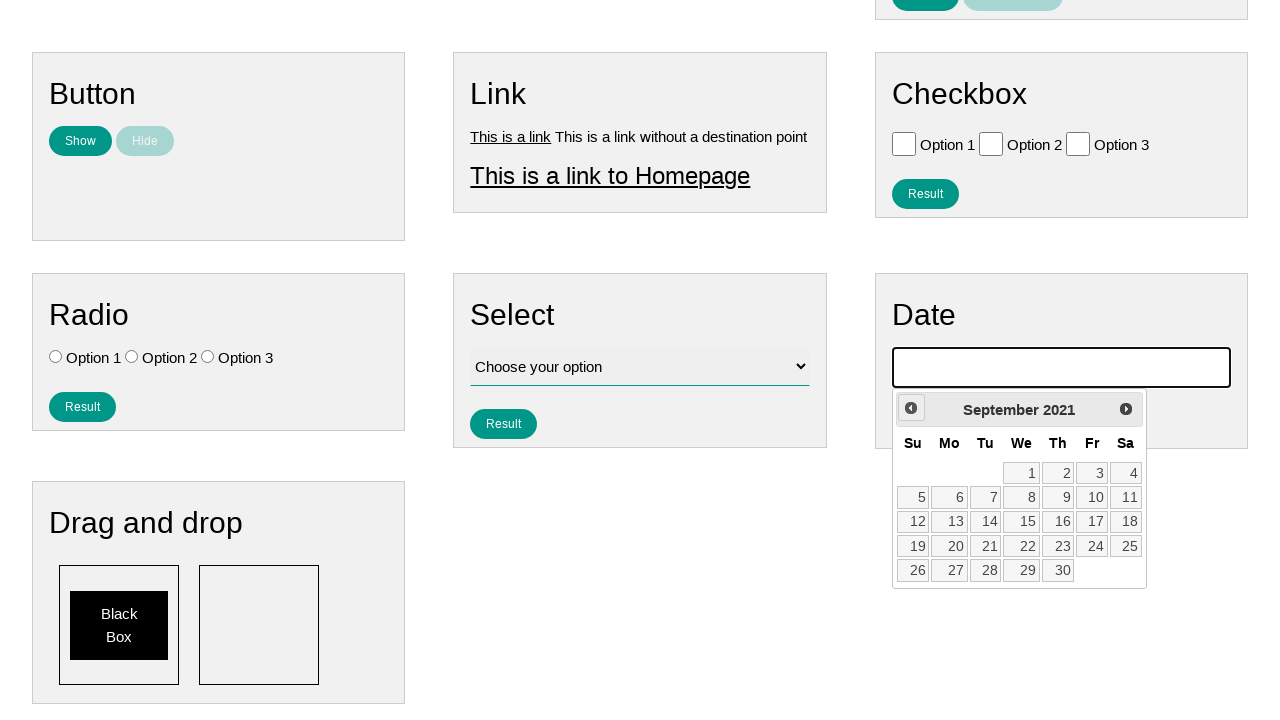

Clicked previous month button (iteration 54 of 223) at (911, 408) on .ui-datepicker-prev
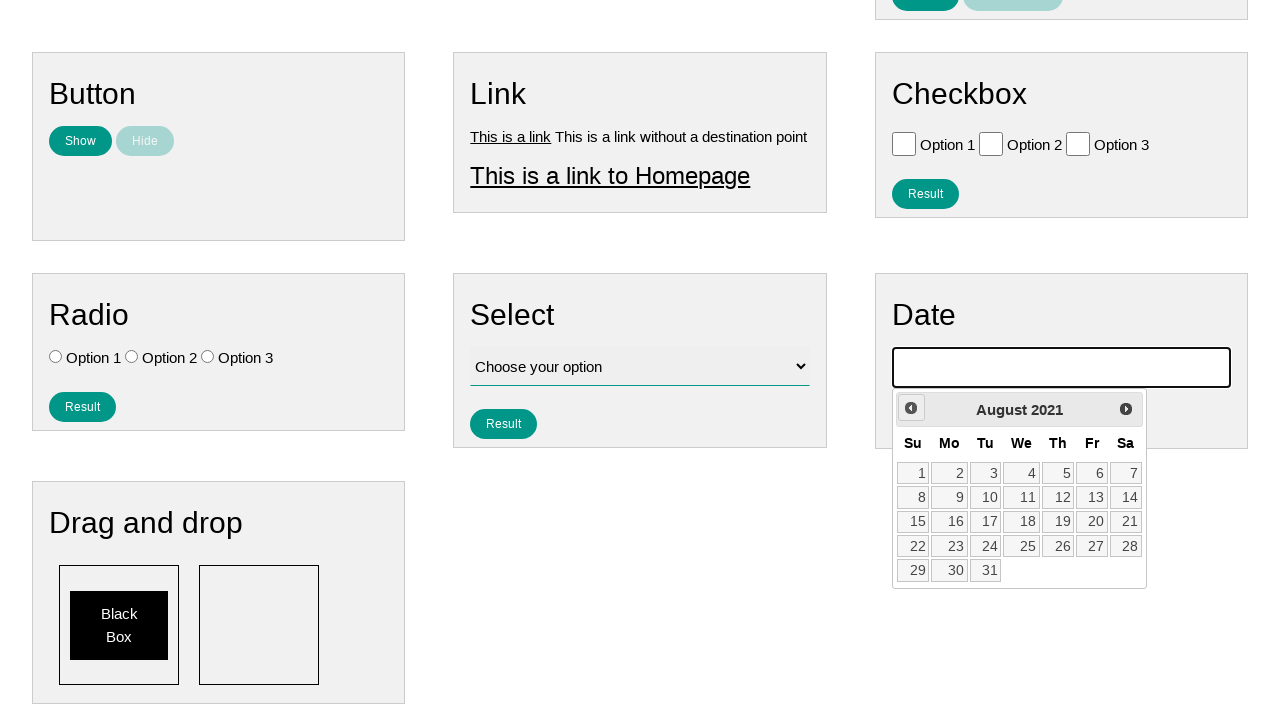

Clicked previous month button (iteration 55 of 223) at (911, 408) on .ui-datepicker-prev
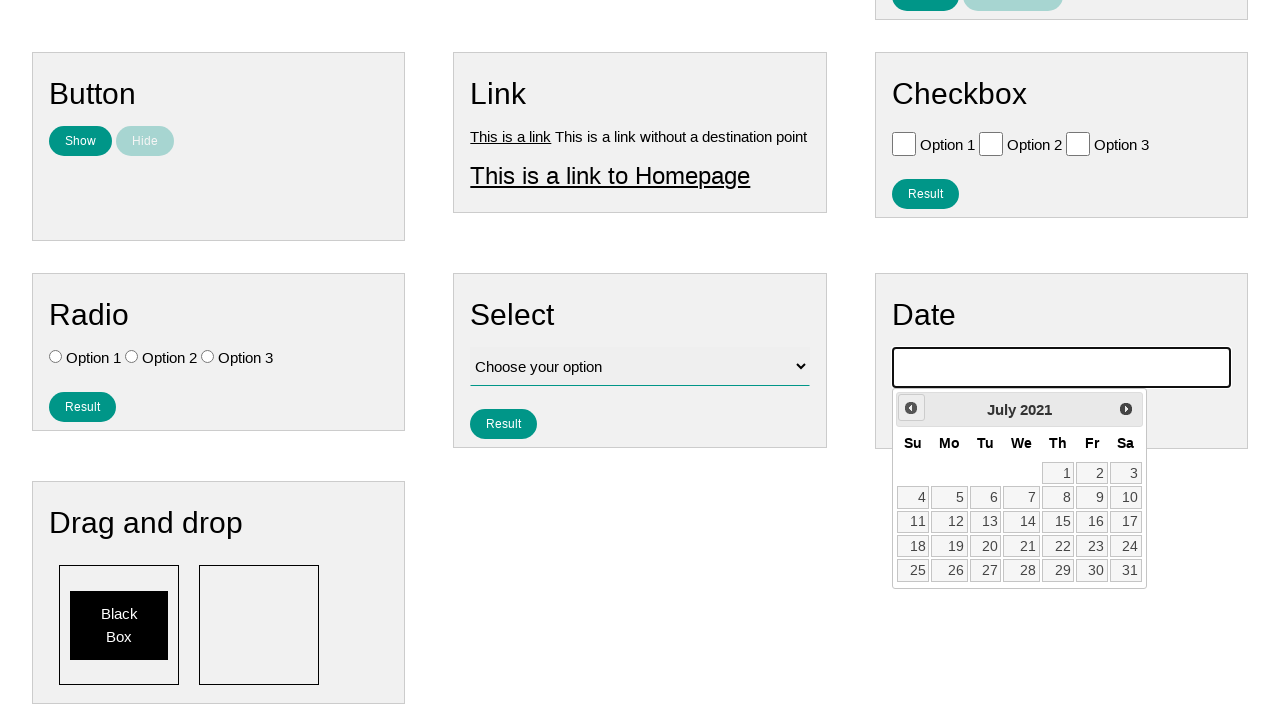

Clicked previous month button (iteration 56 of 223) at (911, 408) on .ui-datepicker-prev
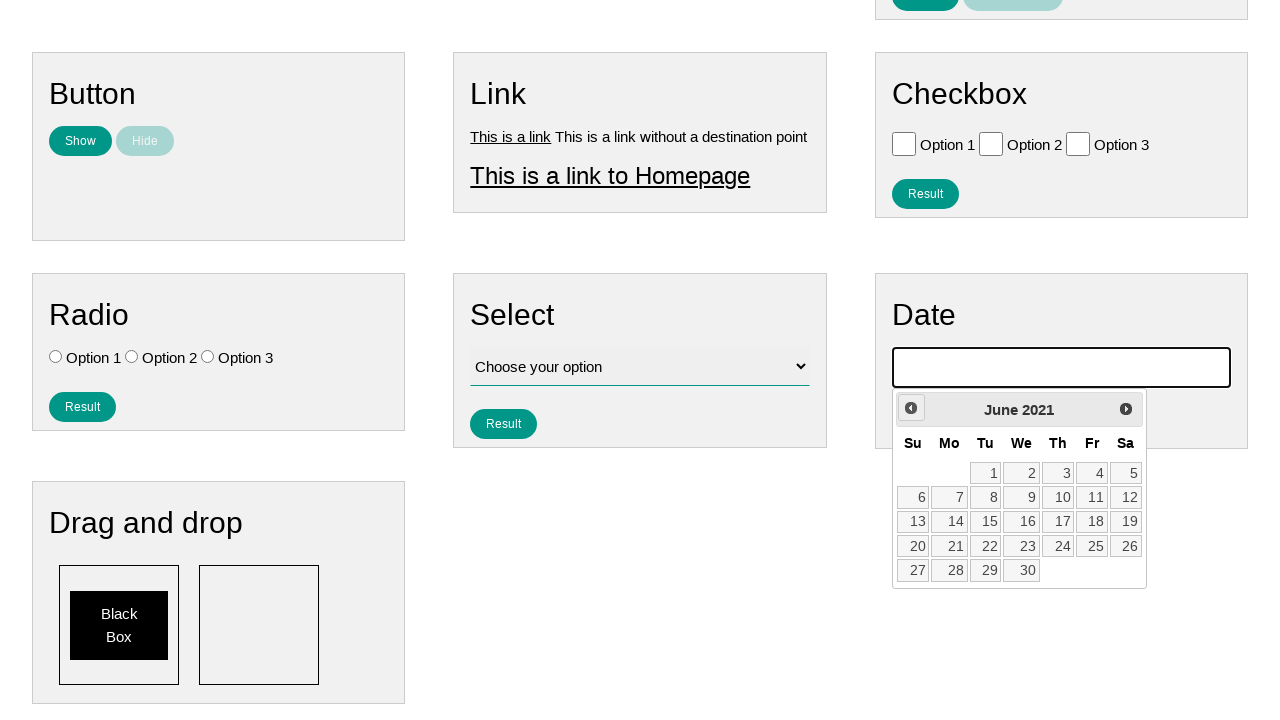

Clicked previous month button (iteration 57 of 223) at (911, 408) on .ui-datepicker-prev
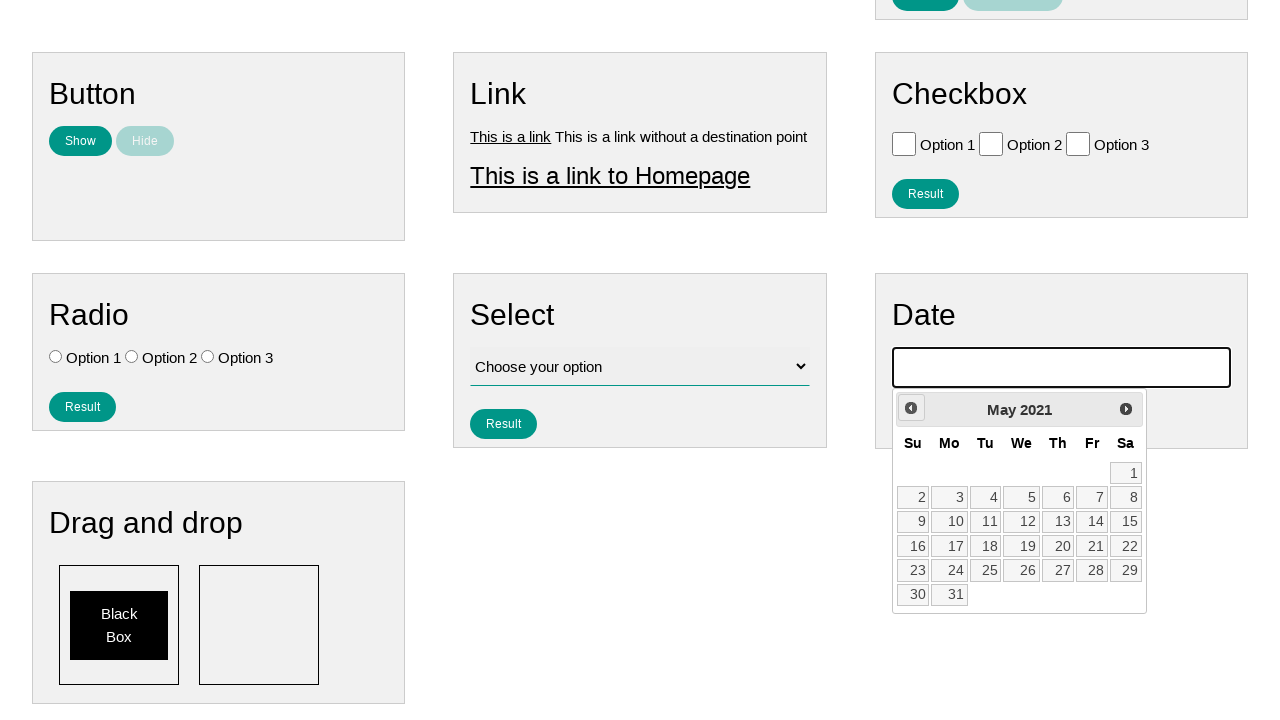

Clicked previous month button (iteration 58 of 223) at (911, 408) on .ui-datepicker-prev
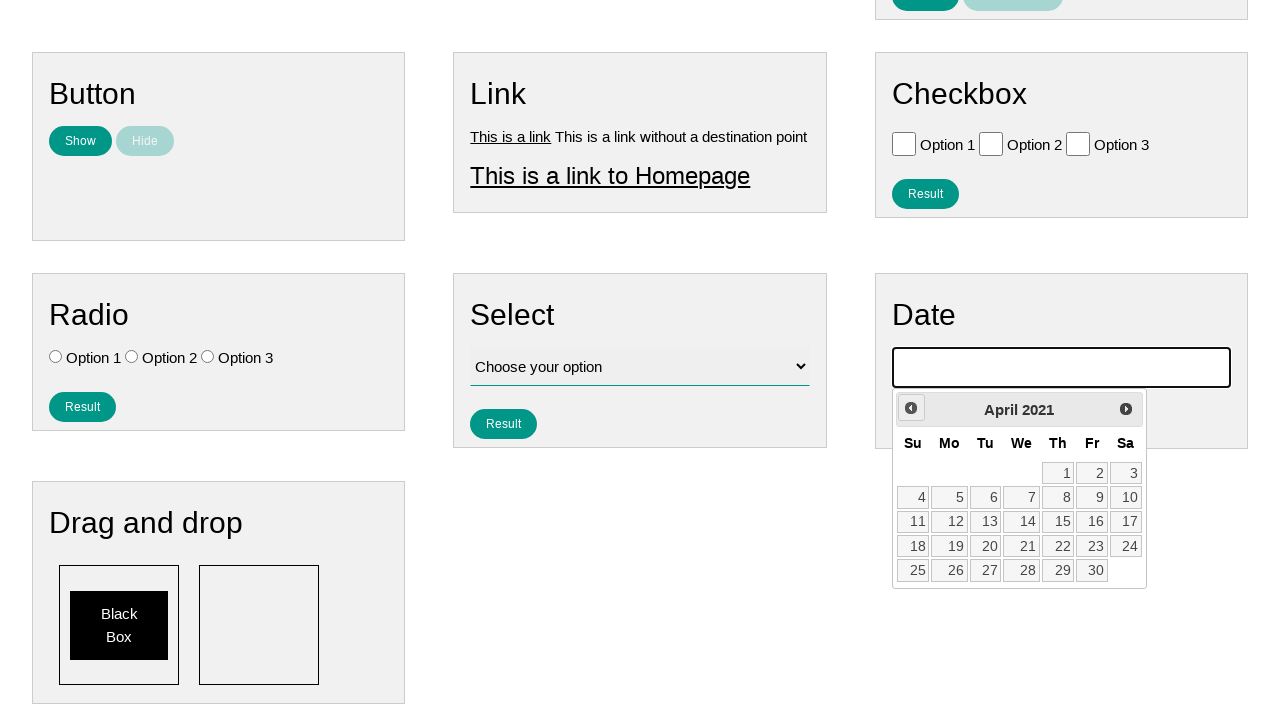

Clicked previous month button (iteration 59 of 223) at (911, 408) on .ui-datepicker-prev
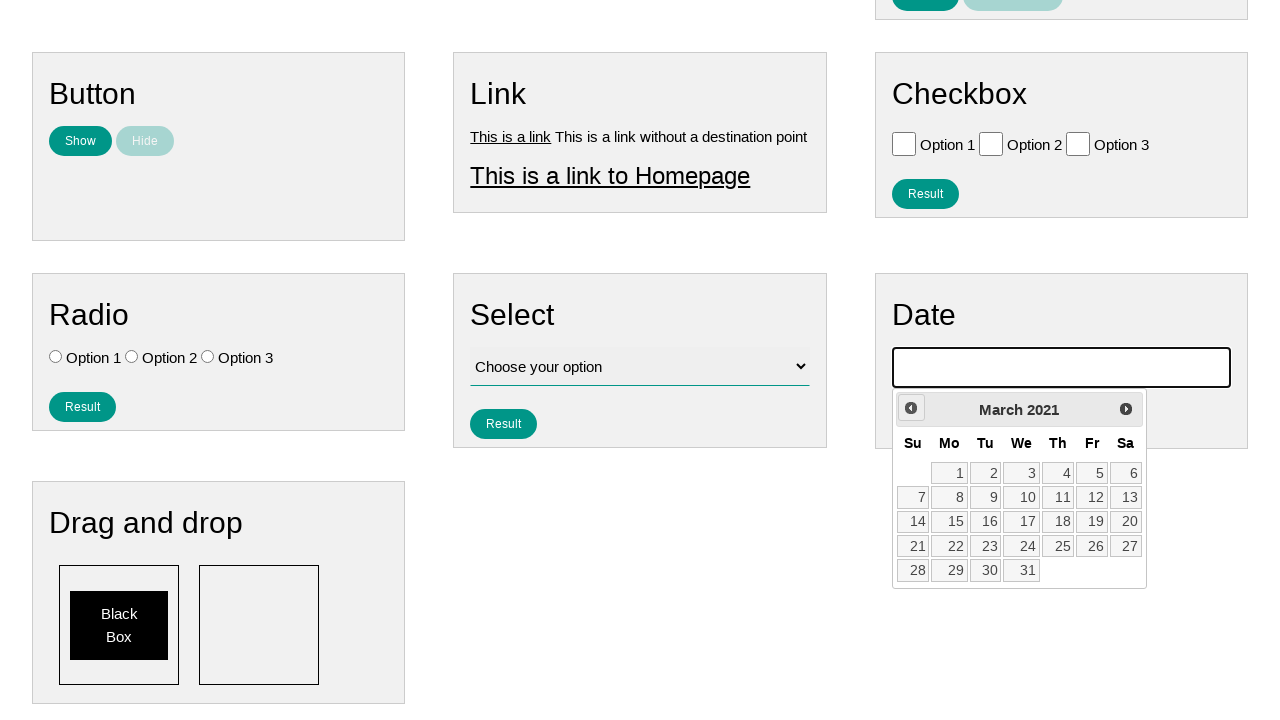

Clicked previous month button (iteration 60 of 223) at (911, 408) on .ui-datepicker-prev
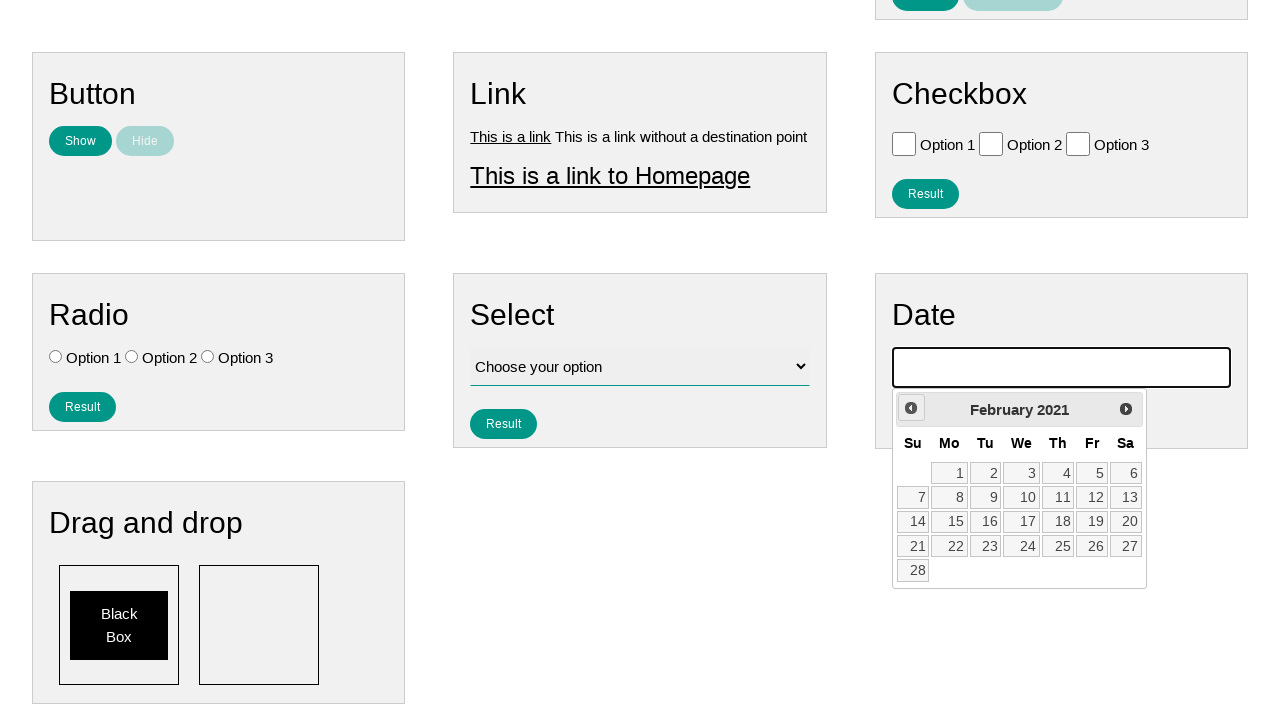

Clicked previous month button (iteration 61 of 223) at (911, 408) on .ui-datepicker-prev
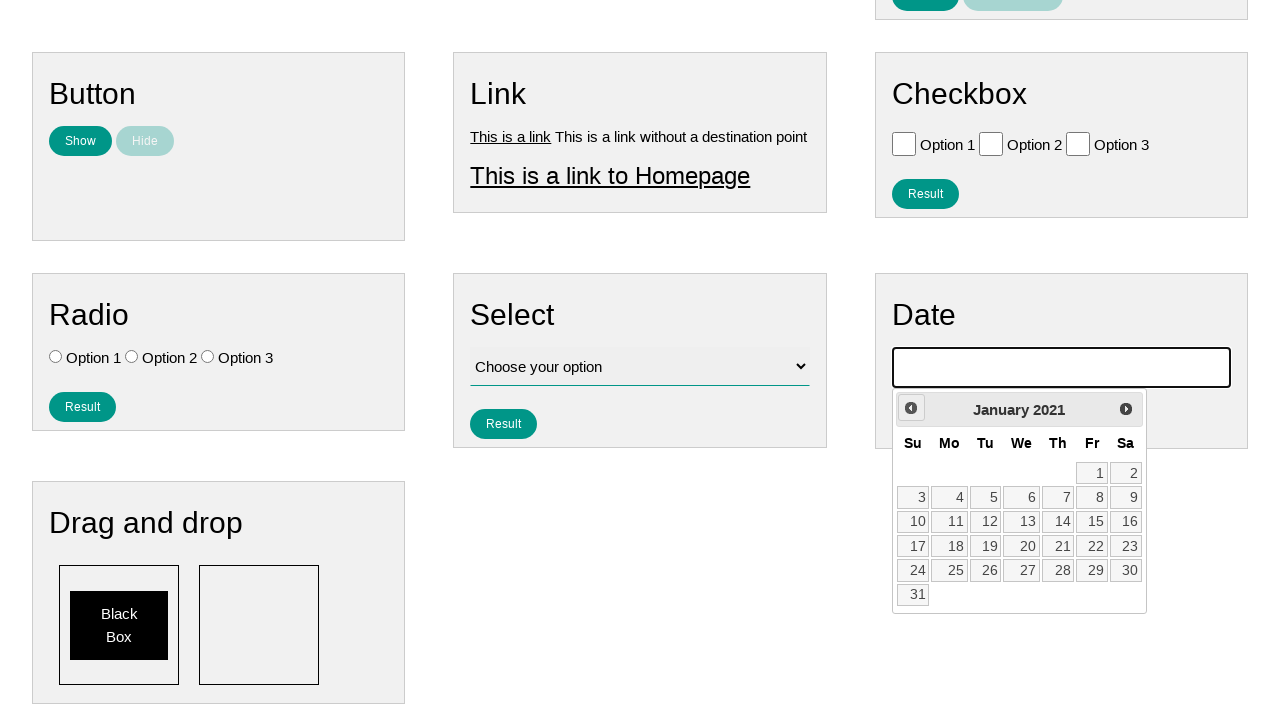

Clicked previous month button (iteration 62 of 223) at (911, 408) on .ui-datepicker-prev
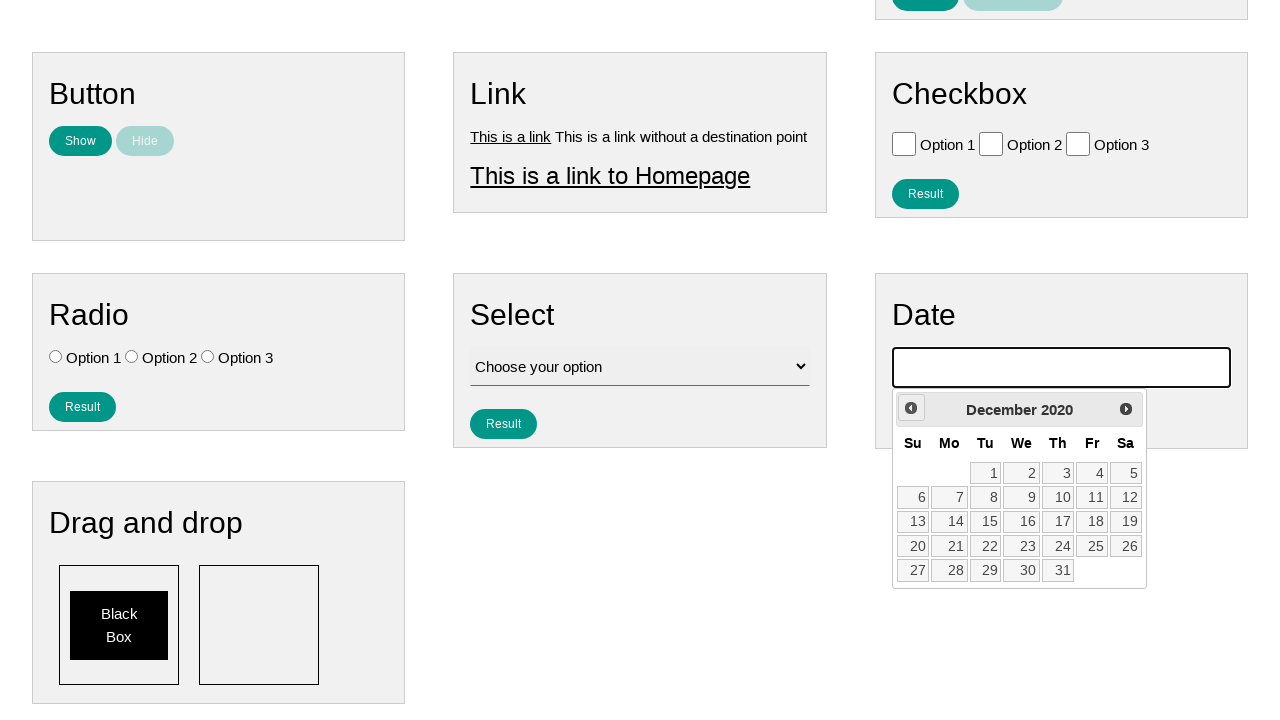

Clicked previous month button (iteration 63 of 223) at (911, 408) on .ui-datepicker-prev
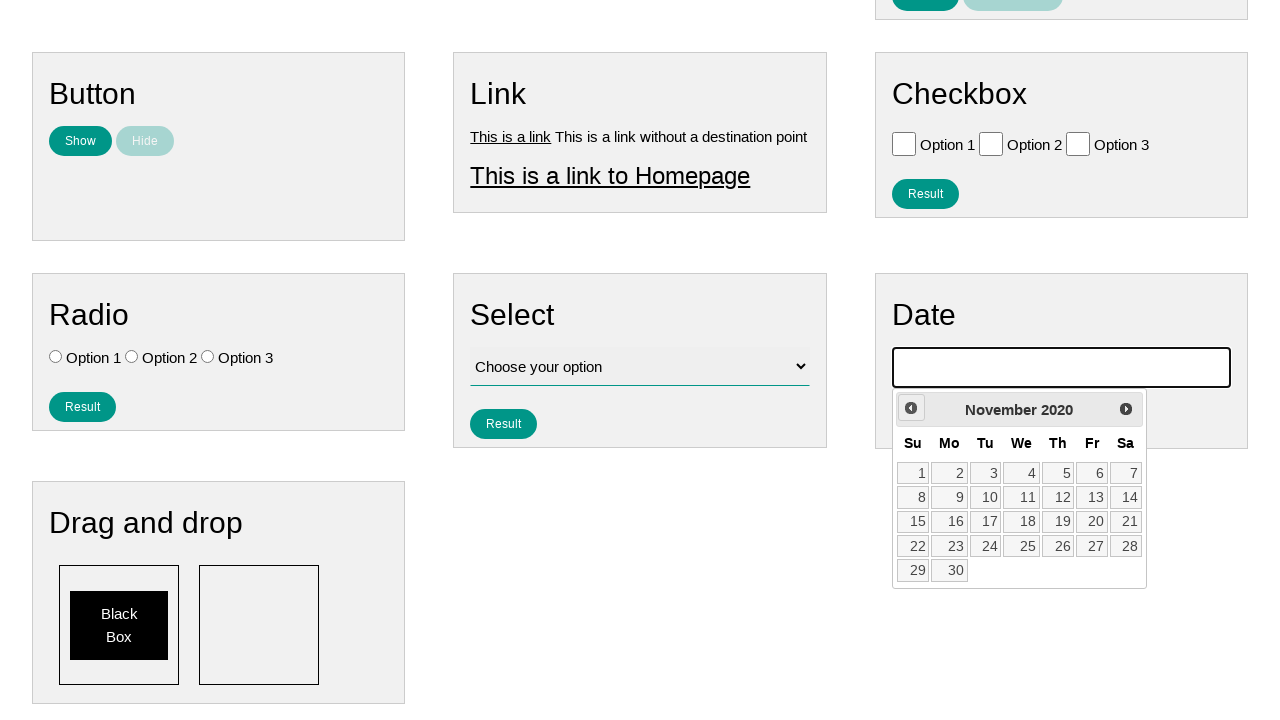

Clicked previous month button (iteration 64 of 223) at (911, 408) on .ui-datepicker-prev
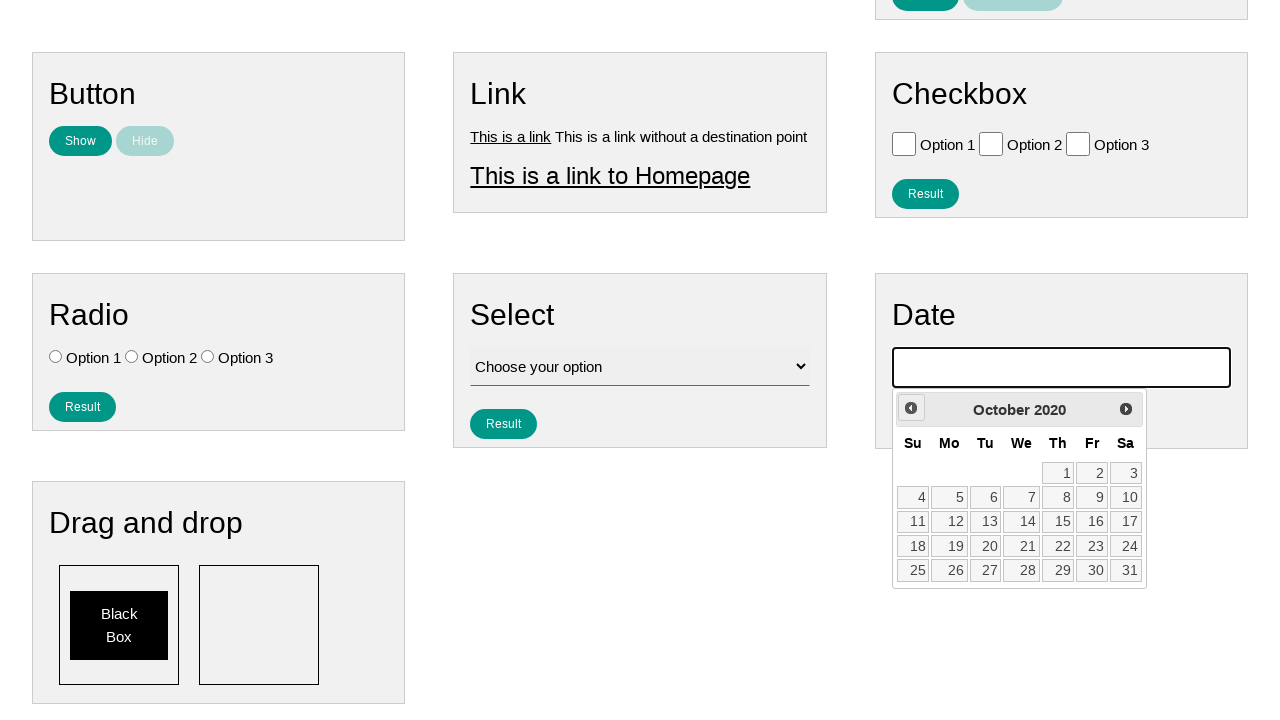

Clicked previous month button (iteration 65 of 223) at (911, 408) on .ui-datepicker-prev
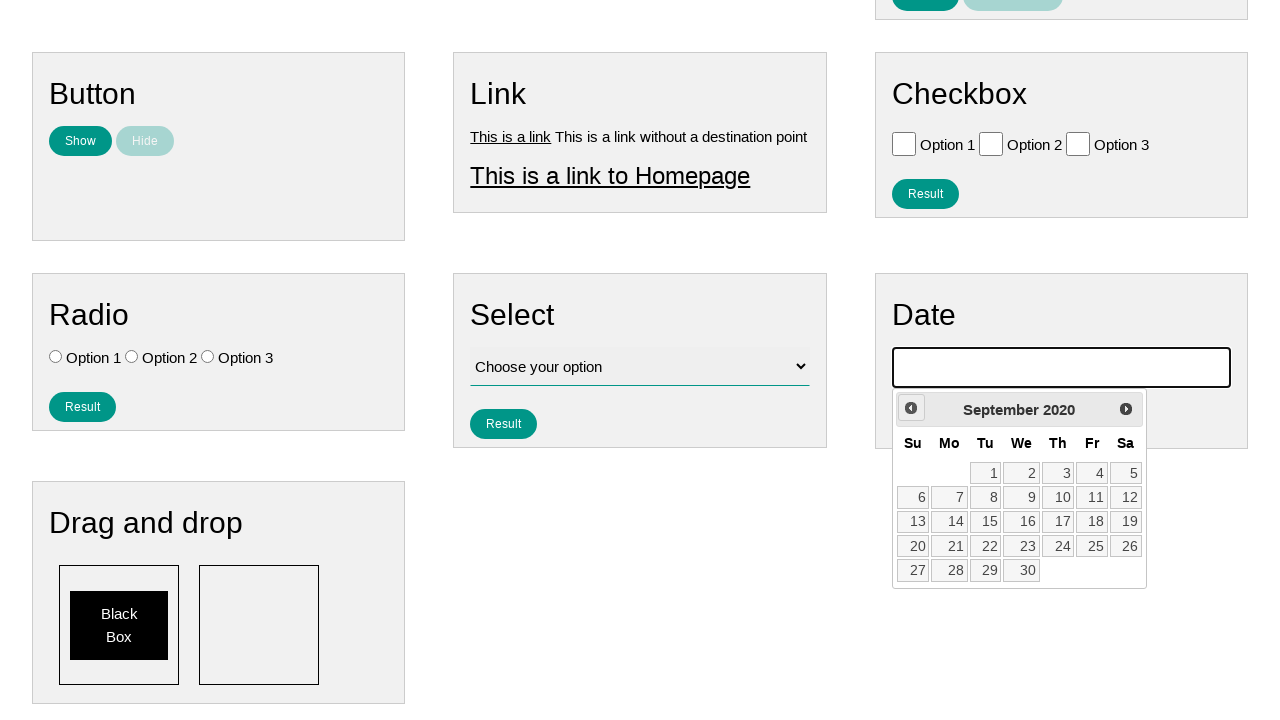

Clicked previous month button (iteration 66 of 223) at (911, 408) on .ui-datepicker-prev
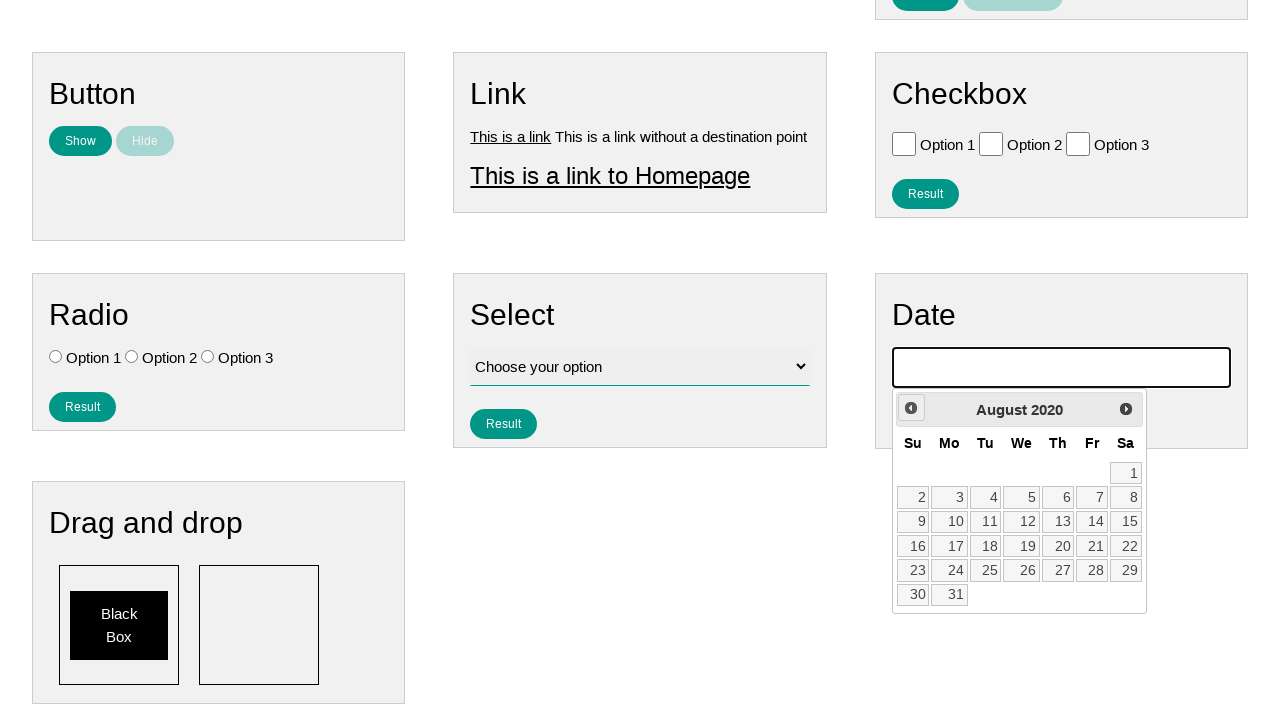

Clicked previous month button (iteration 67 of 223) at (911, 408) on .ui-datepicker-prev
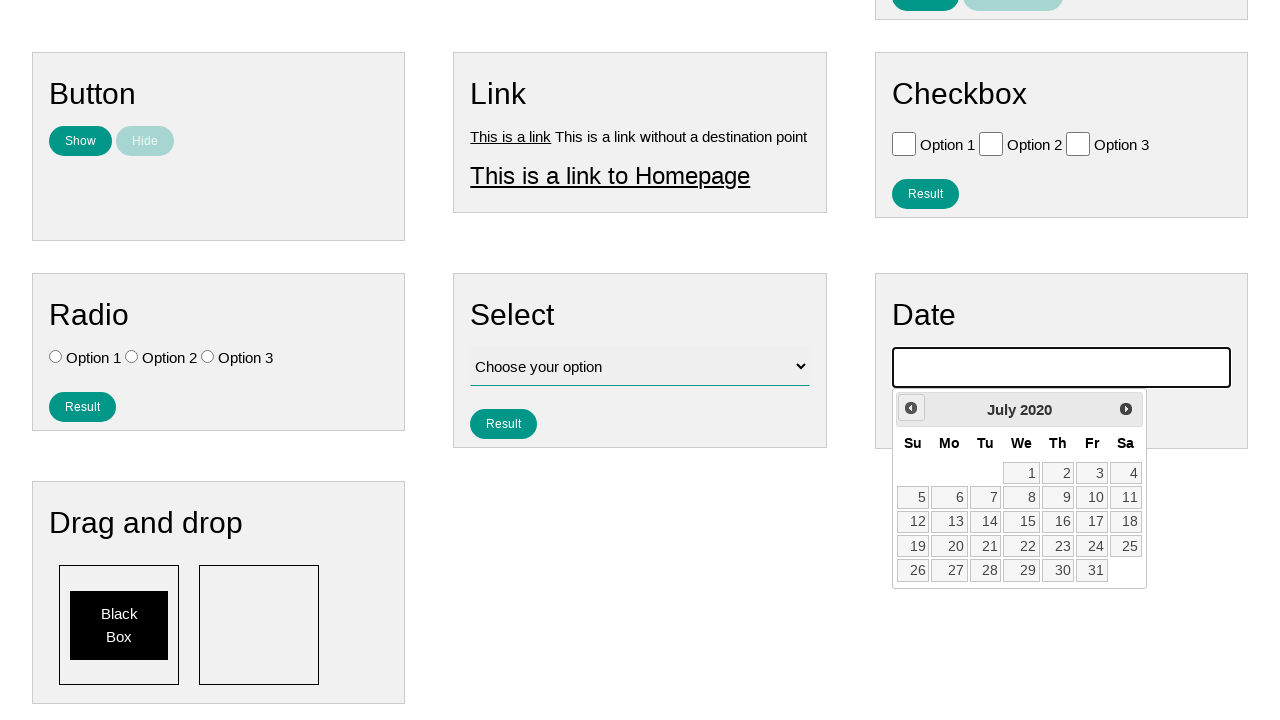

Clicked previous month button (iteration 68 of 223) at (911, 408) on .ui-datepicker-prev
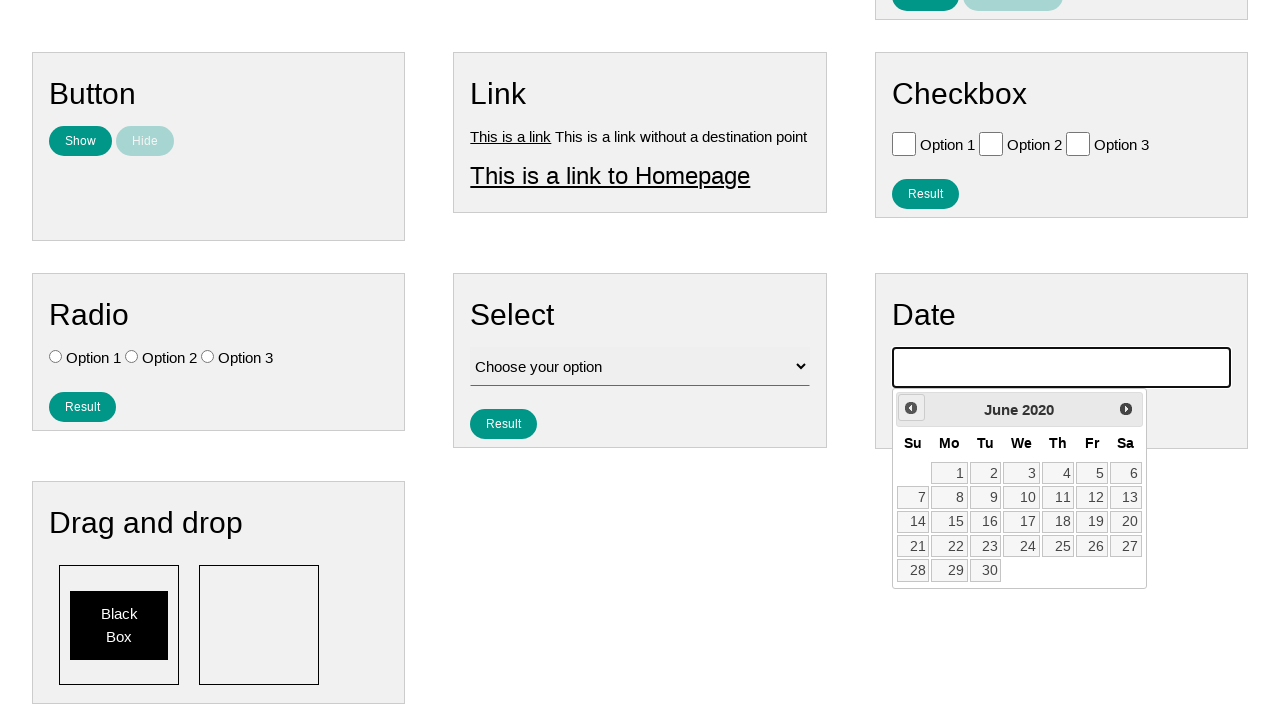

Clicked previous month button (iteration 69 of 223) at (911, 408) on .ui-datepicker-prev
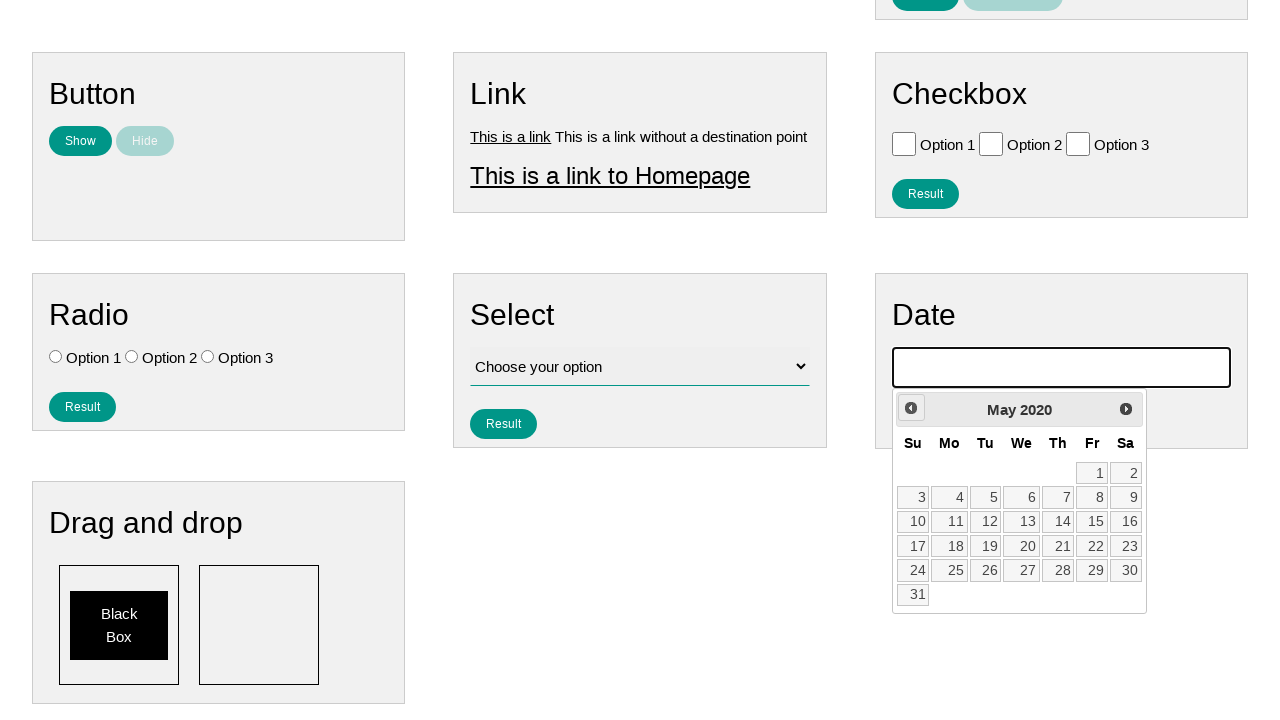

Clicked previous month button (iteration 70 of 223) at (911, 408) on .ui-datepicker-prev
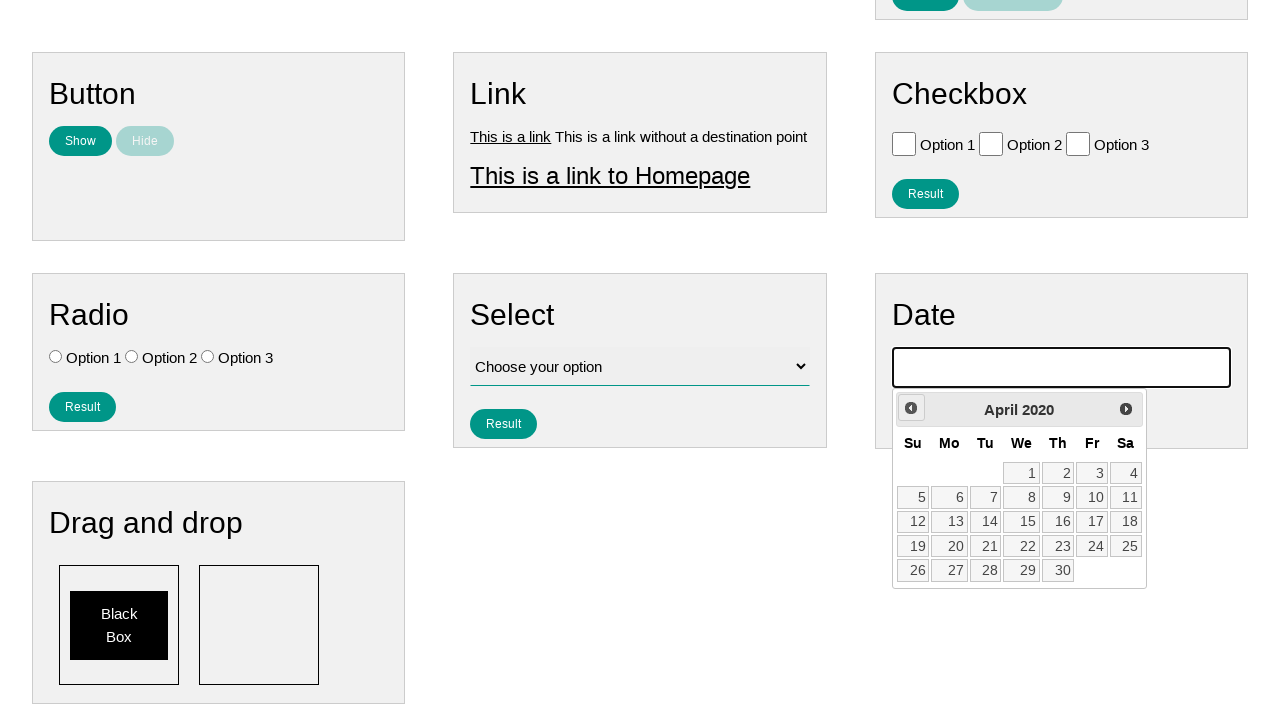

Clicked previous month button (iteration 71 of 223) at (911, 408) on .ui-datepicker-prev
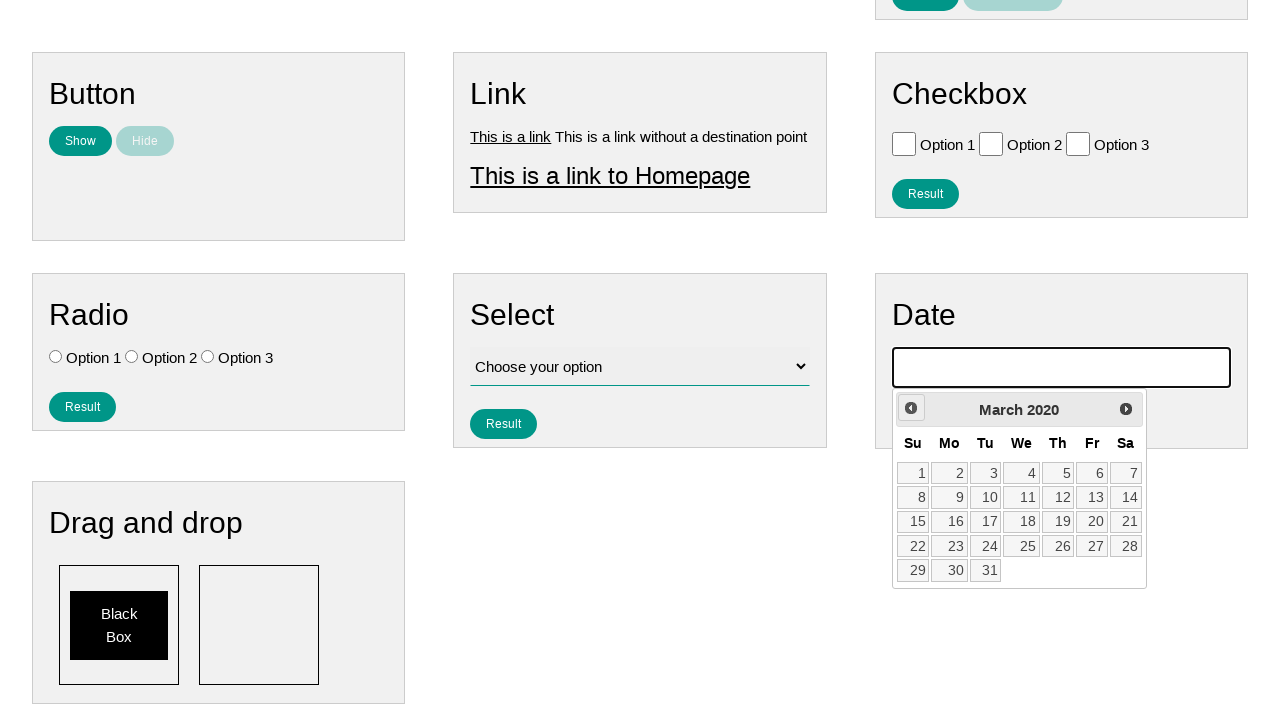

Clicked previous month button (iteration 72 of 223) at (911, 408) on .ui-datepicker-prev
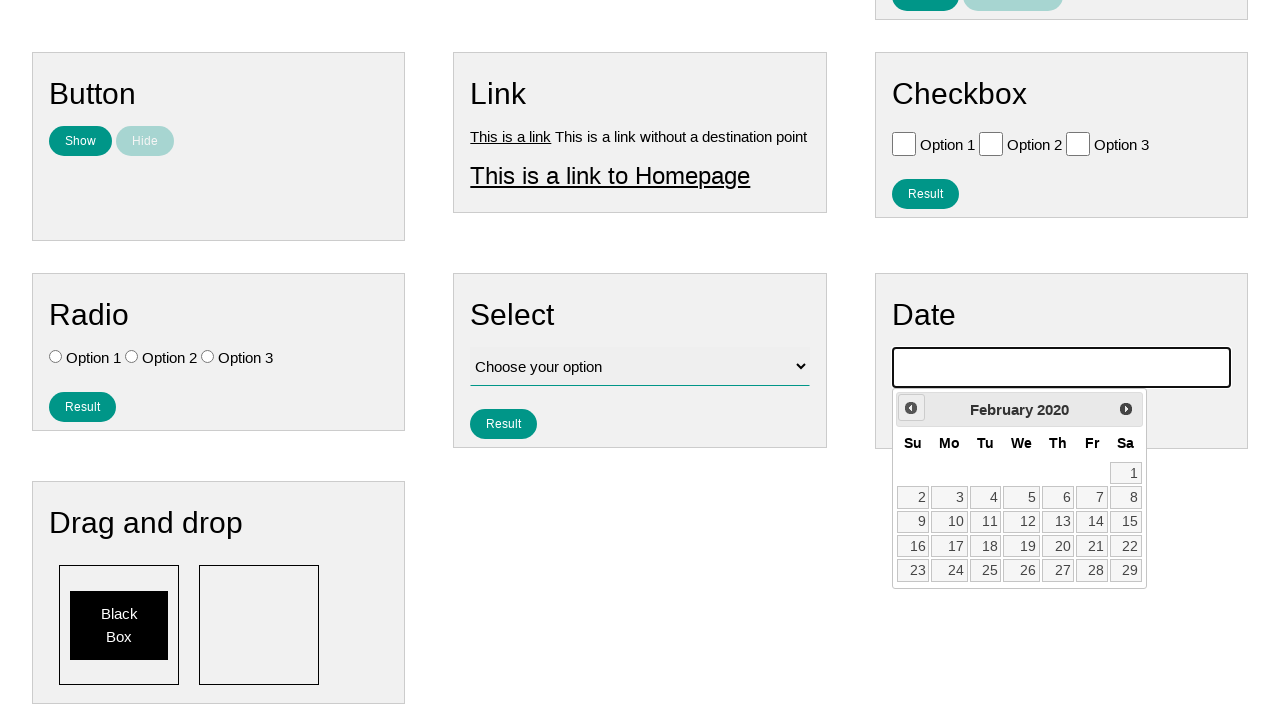

Clicked previous month button (iteration 73 of 223) at (911, 408) on .ui-datepicker-prev
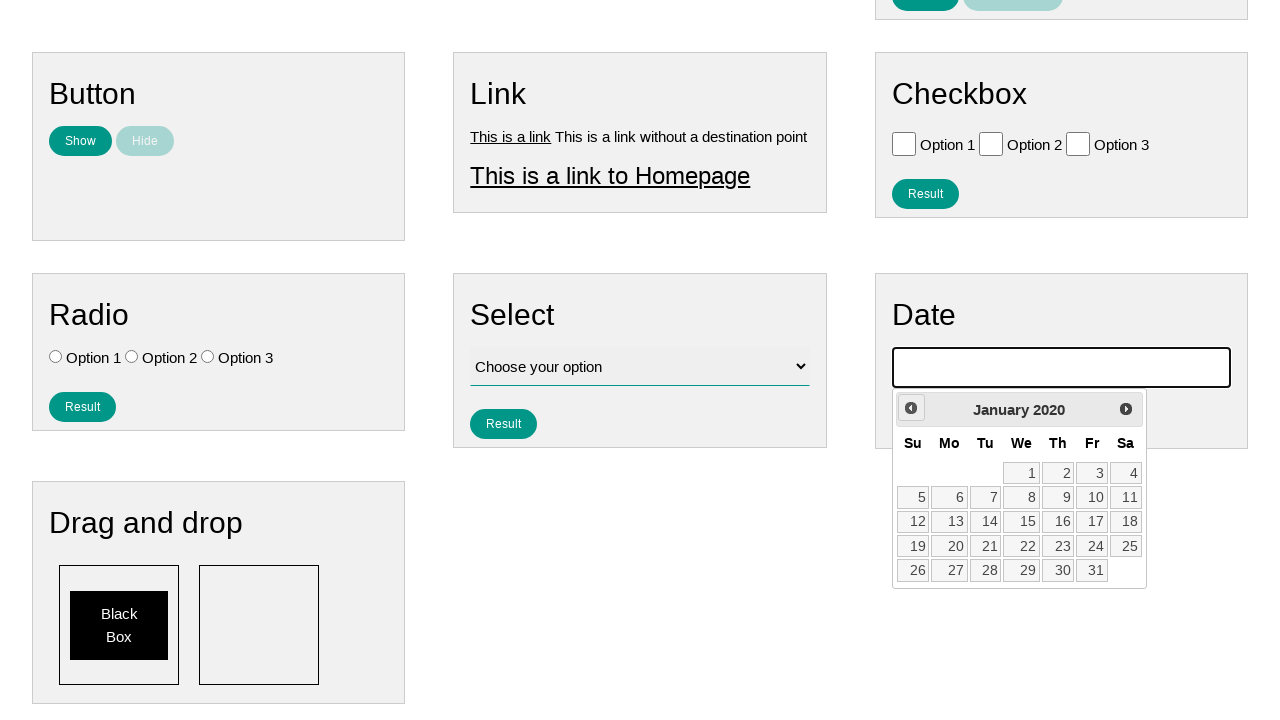

Clicked previous month button (iteration 74 of 223) at (911, 408) on .ui-datepicker-prev
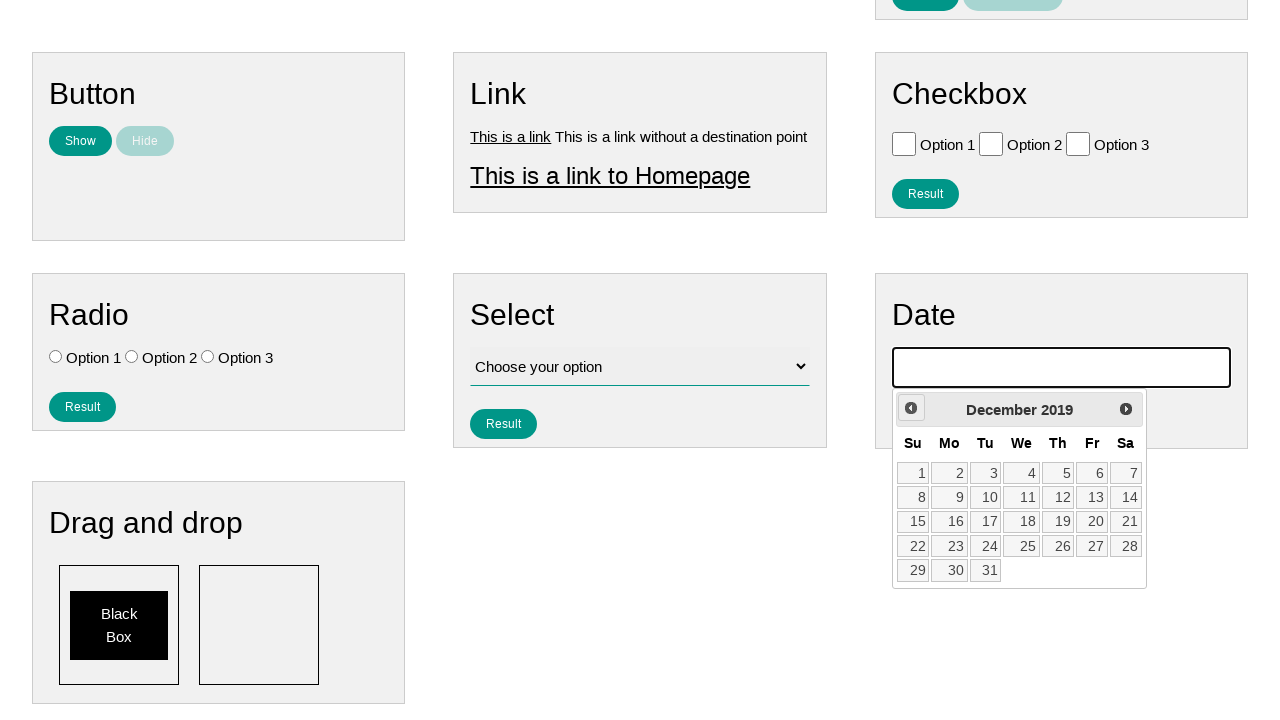

Clicked previous month button (iteration 75 of 223) at (911, 408) on .ui-datepicker-prev
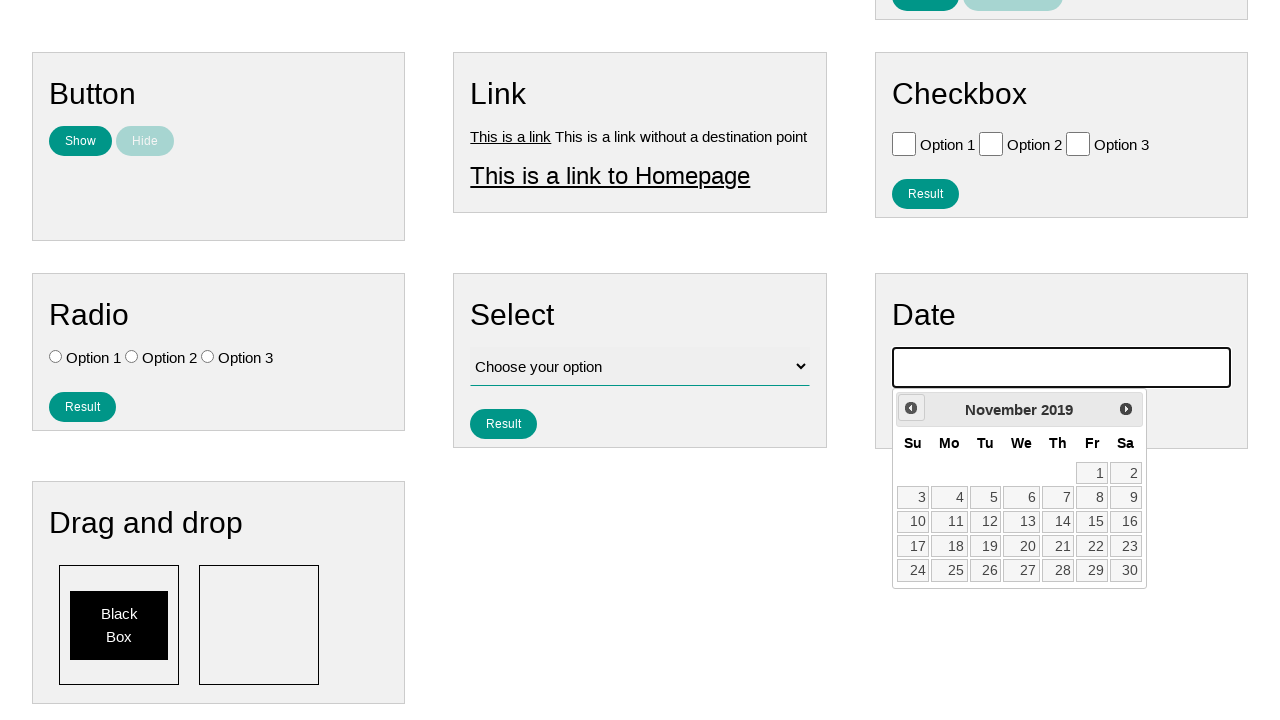

Clicked previous month button (iteration 76 of 223) at (911, 408) on .ui-datepicker-prev
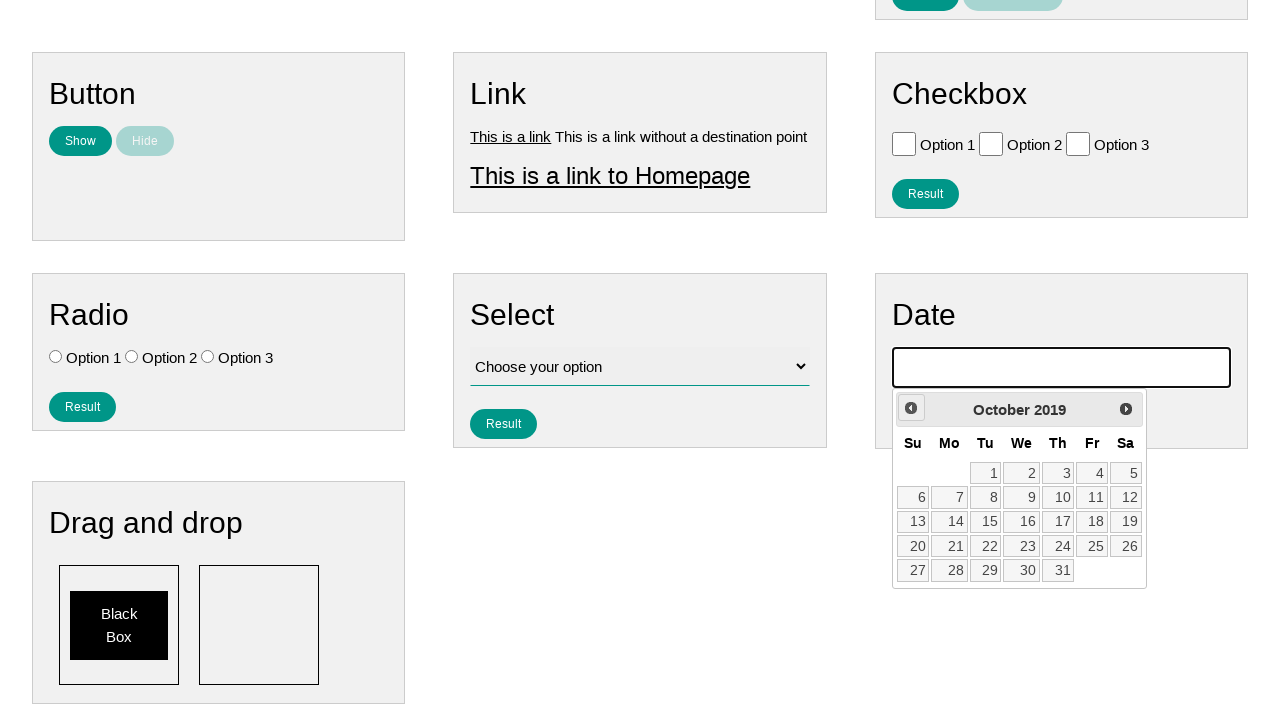

Clicked previous month button (iteration 77 of 223) at (911, 408) on .ui-datepicker-prev
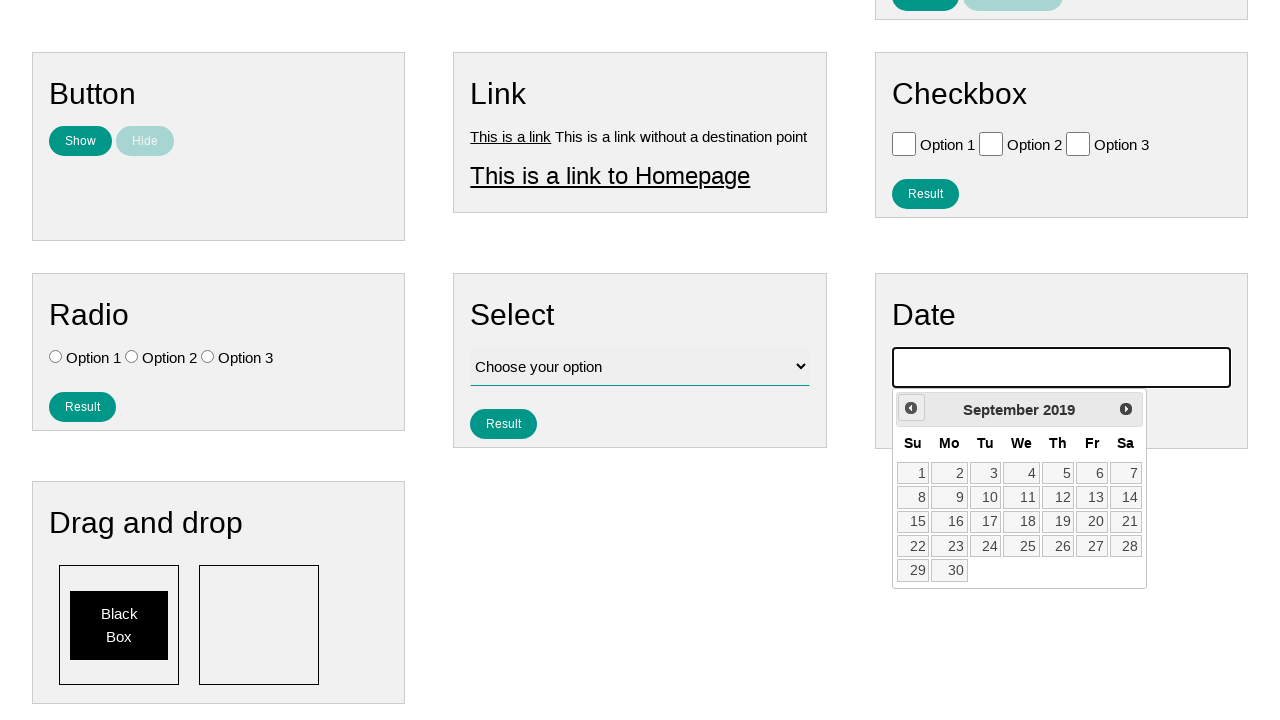

Clicked previous month button (iteration 78 of 223) at (911, 408) on .ui-datepicker-prev
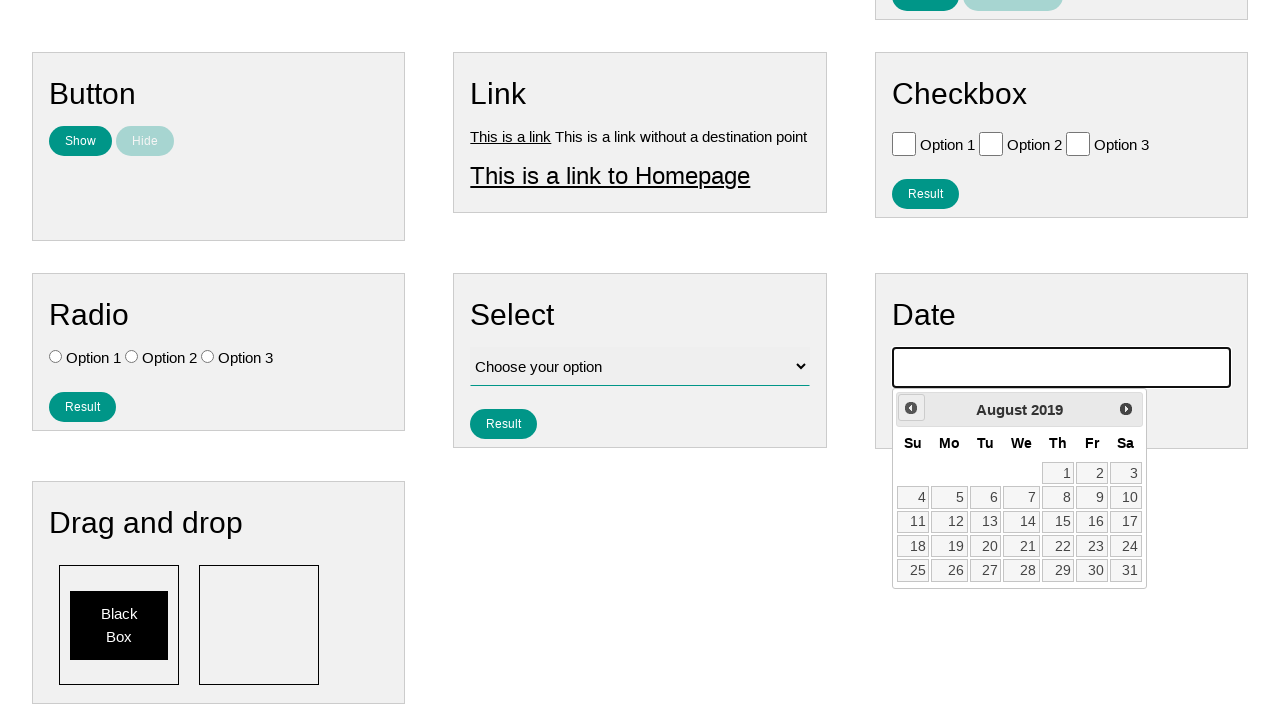

Clicked previous month button (iteration 79 of 223) at (911, 408) on .ui-datepicker-prev
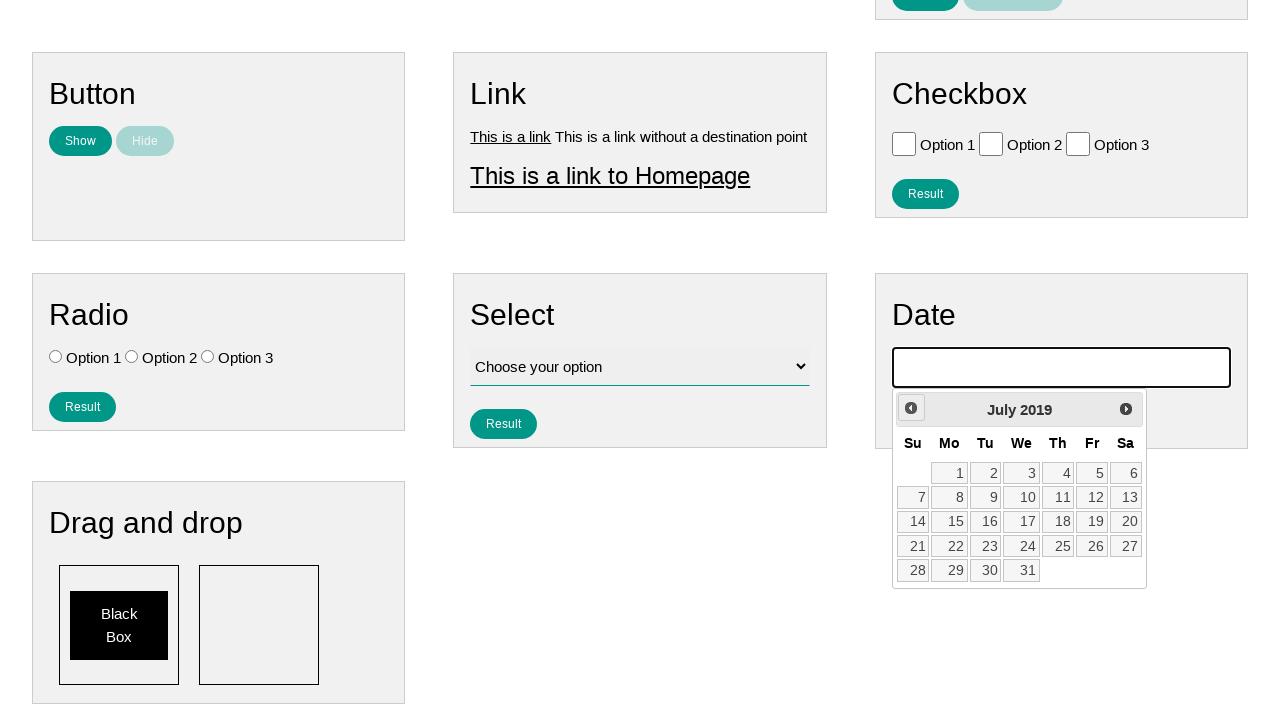

Clicked previous month button (iteration 80 of 223) at (911, 408) on .ui-datepicker-prev
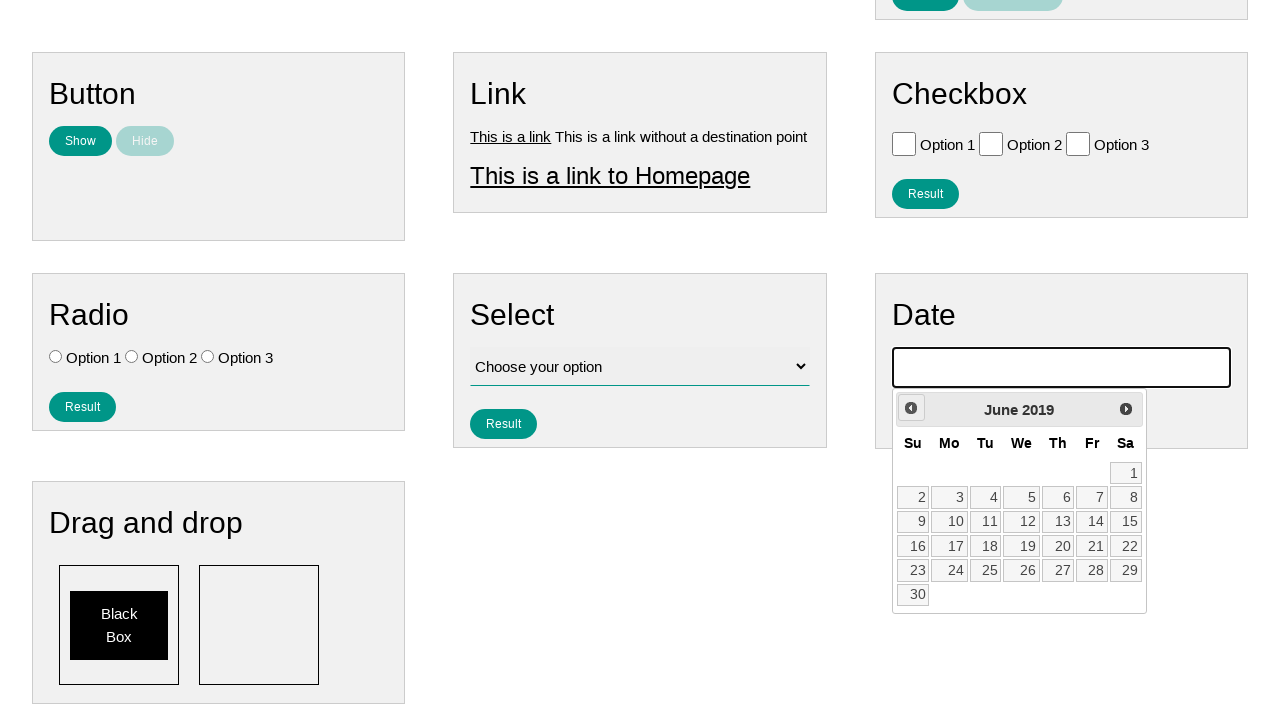

Clicked previous month button (iteration 81 of 223) at (911, 408) on .ui-datepicker-prev
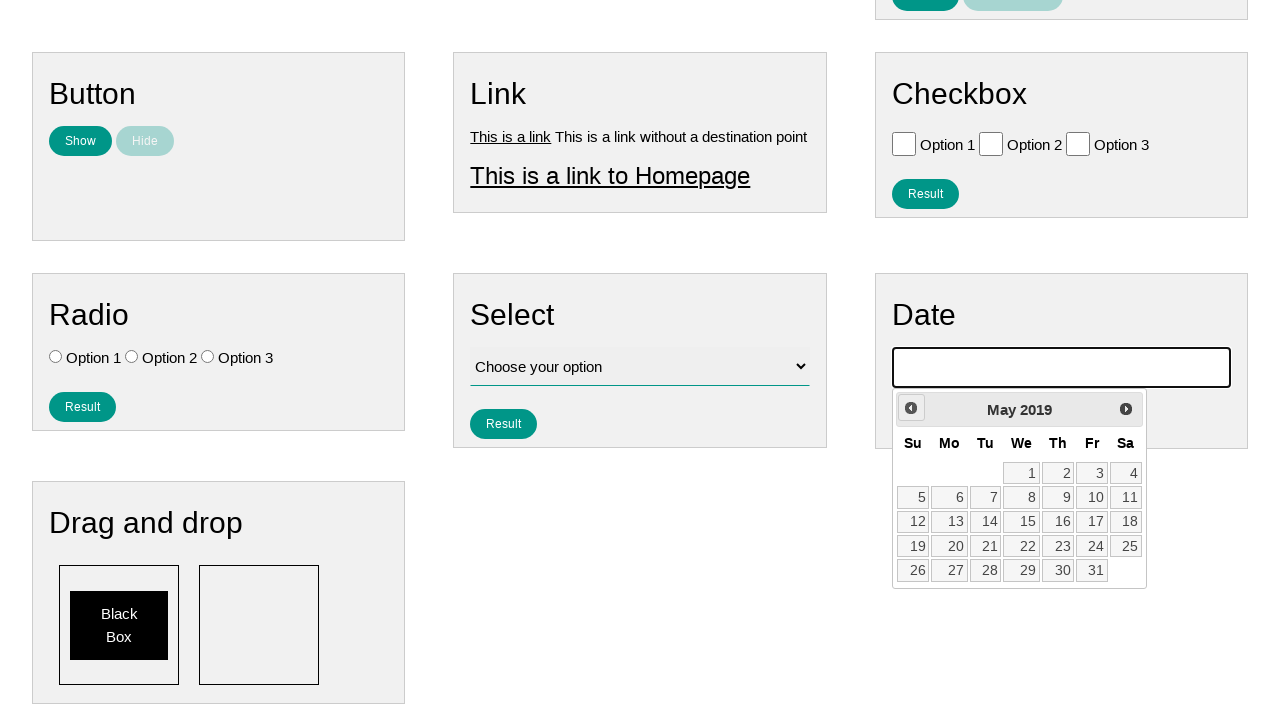

Clicked previous month button (iteration 82 of 223) at (911, 408) on .ui-datepicker-prev
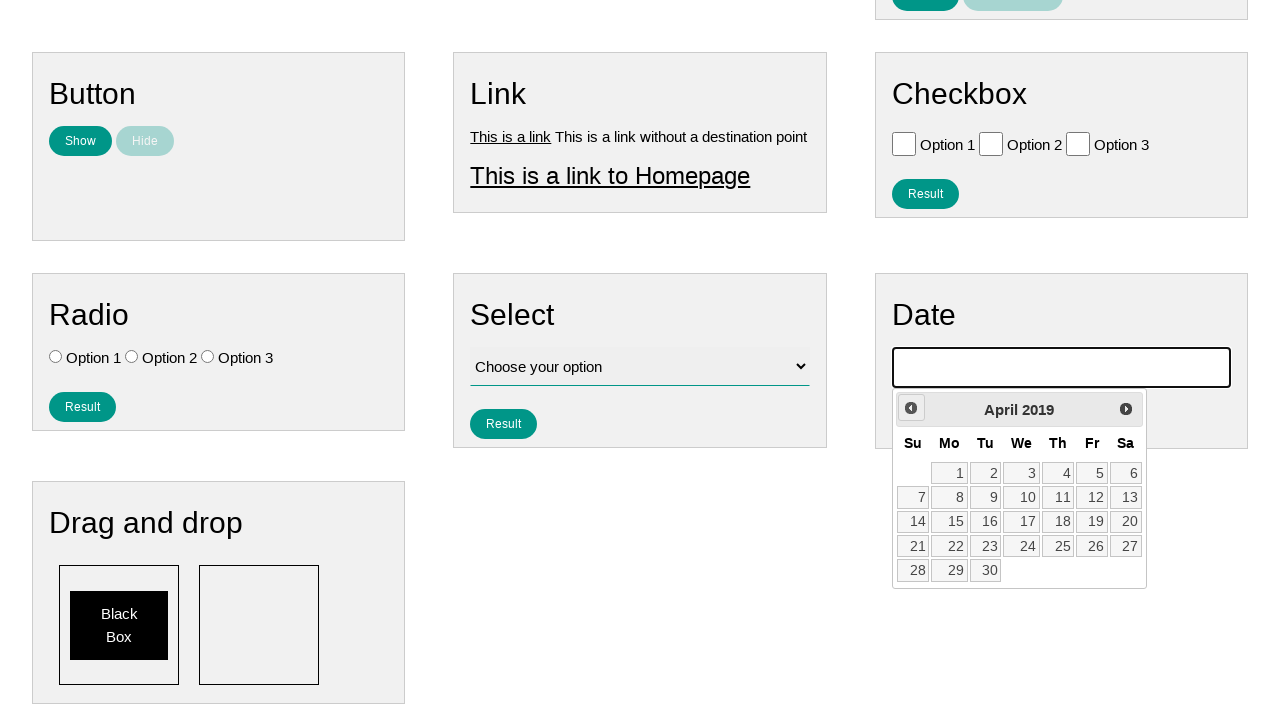

Clicked previous month button (iteration 83 of 223) at (911, 408) on .ui-datepicker-prev
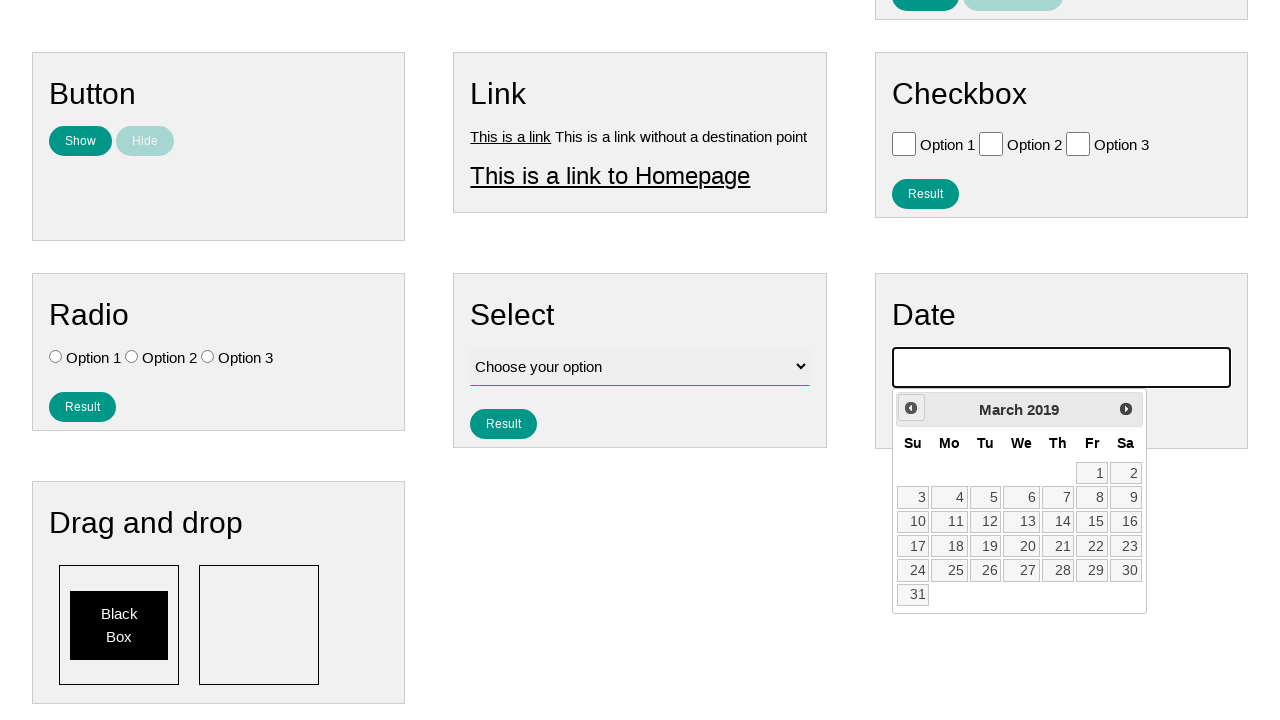

Clicked previous month button (iteration 84 of 223) at (911, 408) on .ui-datepicker-prev
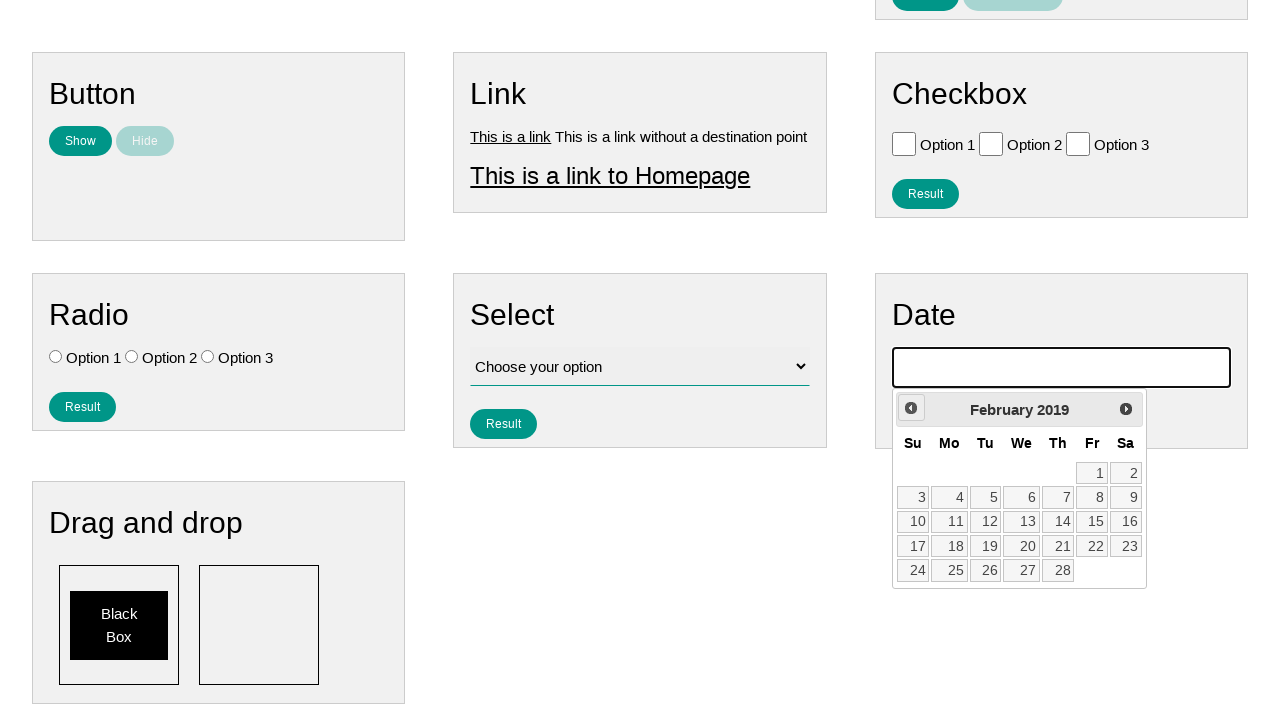

Clicked previous month button (iteration 85 of 223) at (911, 408) on .ui-datepicker-prev
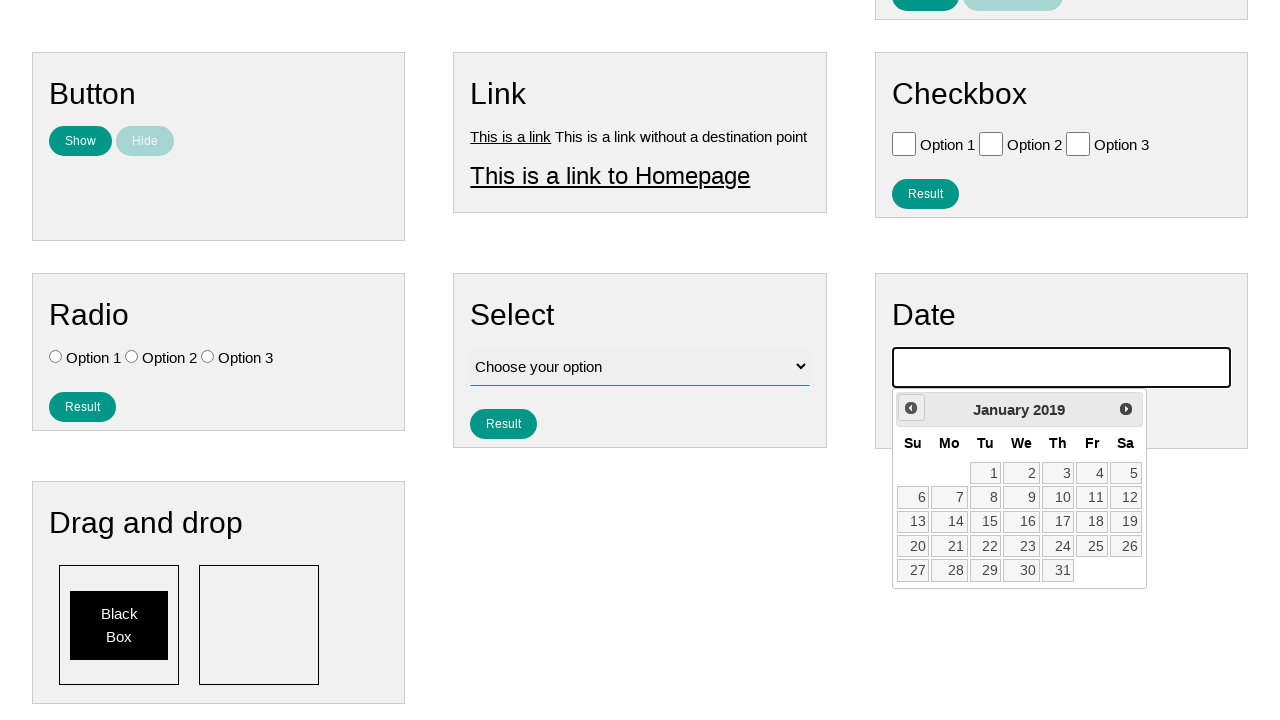

Clicked previous month button (iteration 86 of 223) at (911, 408) on .ui-datepicker-prev
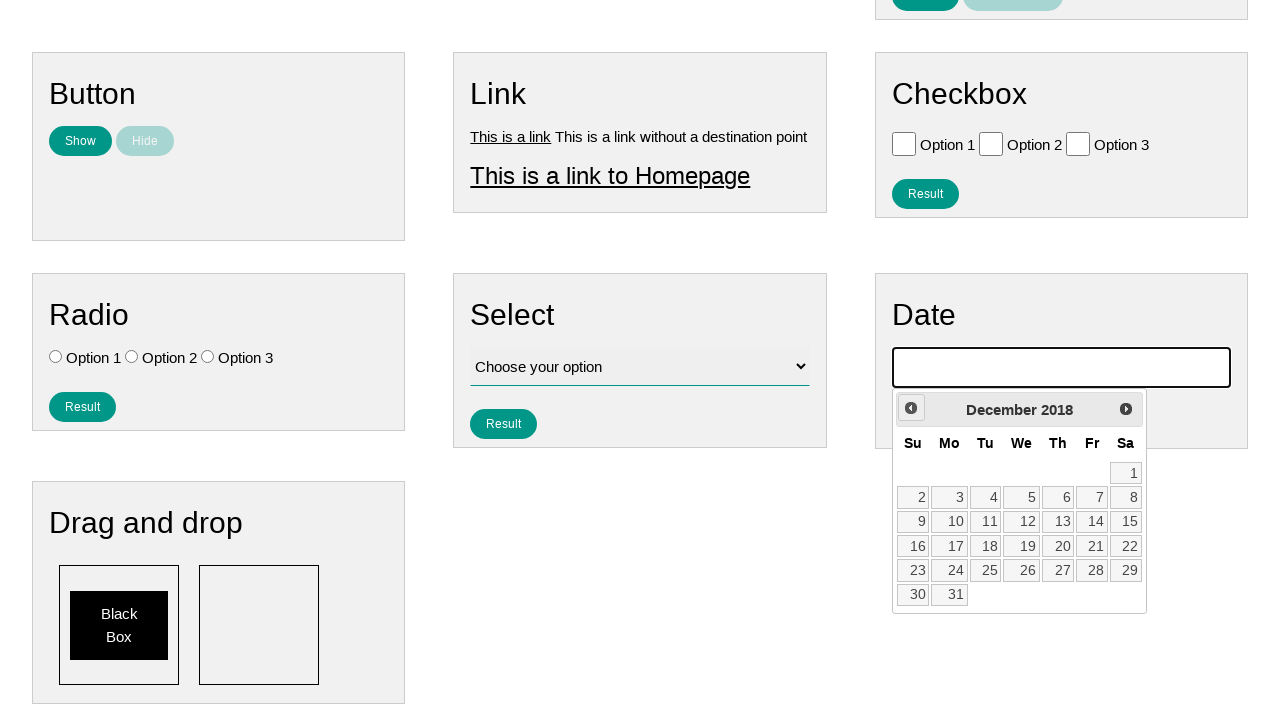

Clicked previous month button (iteration 87 of 223) at (911, 408) on .ui-datepicker-prev
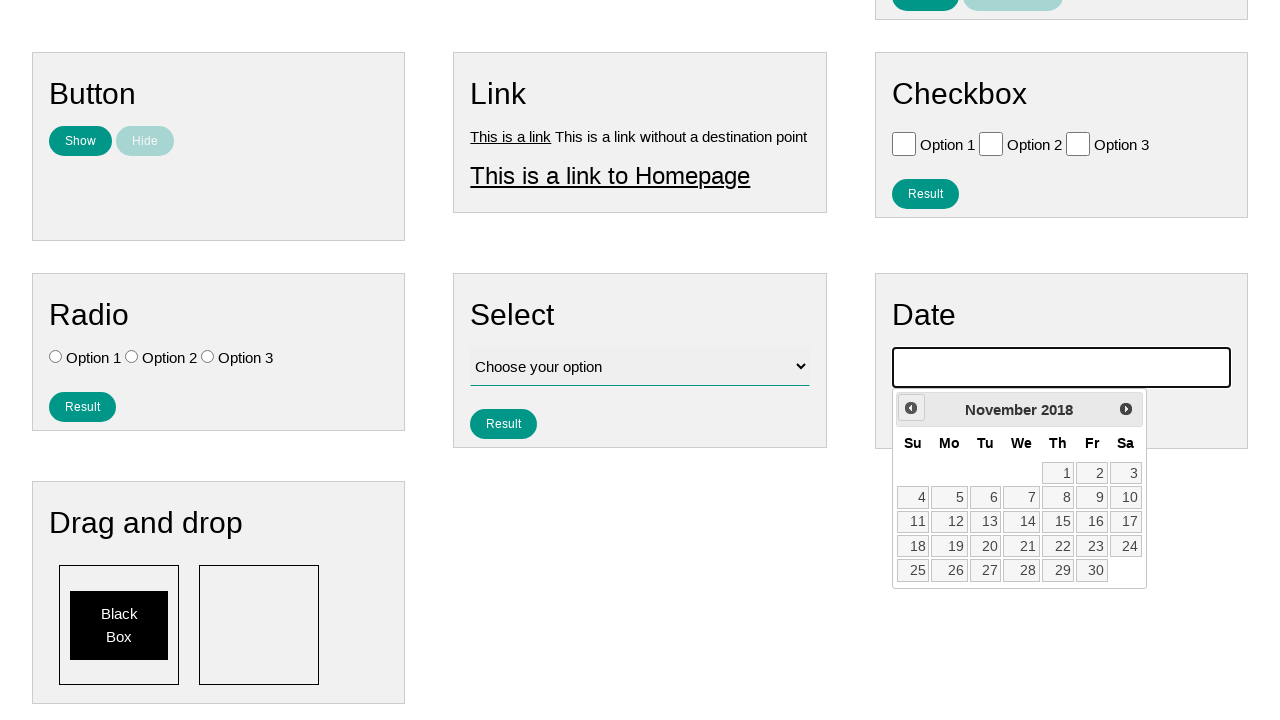

Clicked previous month button (iteration 88 of 223) at (911, 408) on .ui-datepicker-prev
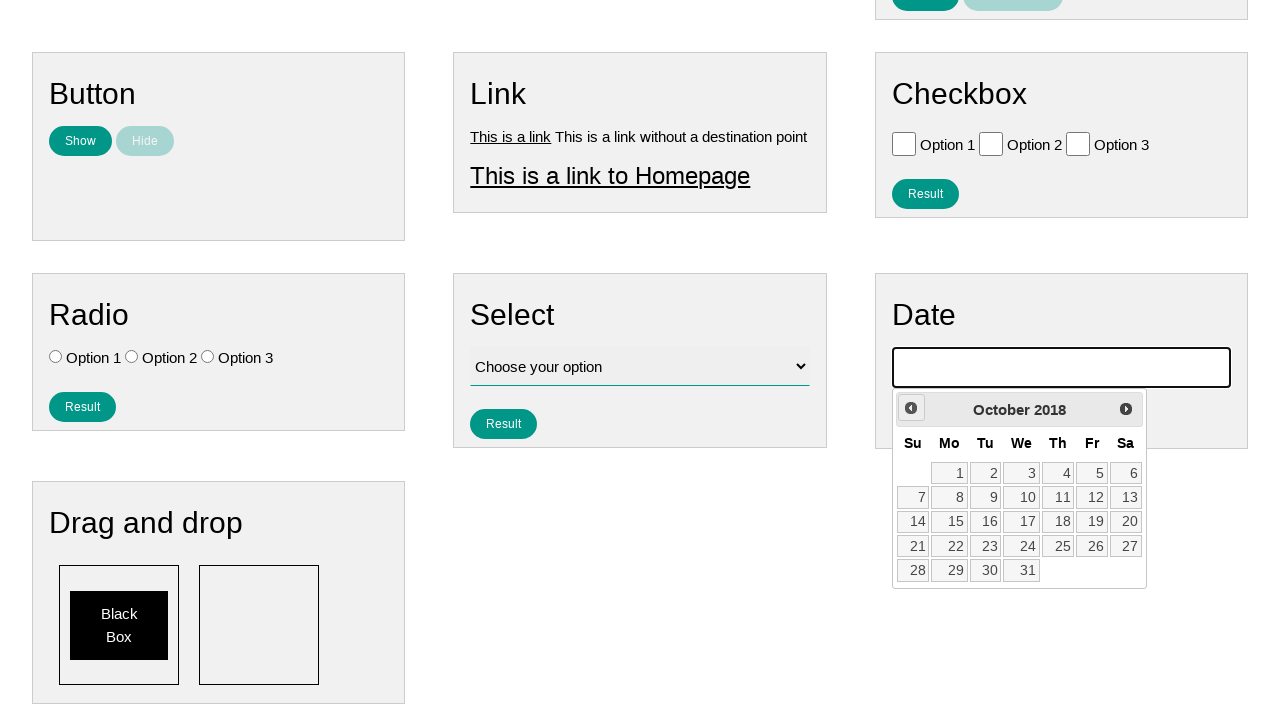

Clicked previous month button (iteration 89 of 223) at (911, 408) on .ui-datepicker-prev
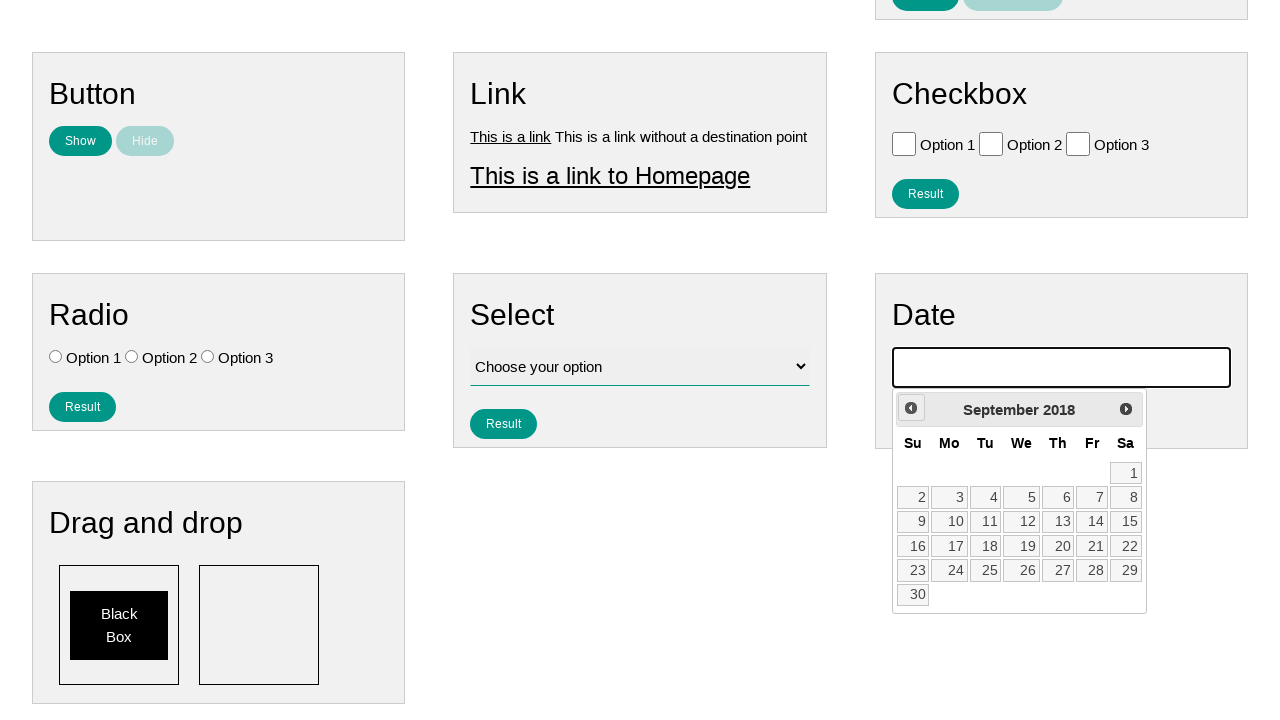

Clicked previous month button (iteration 90 of 223) at (911, 408) on .ui-datepicker-prev
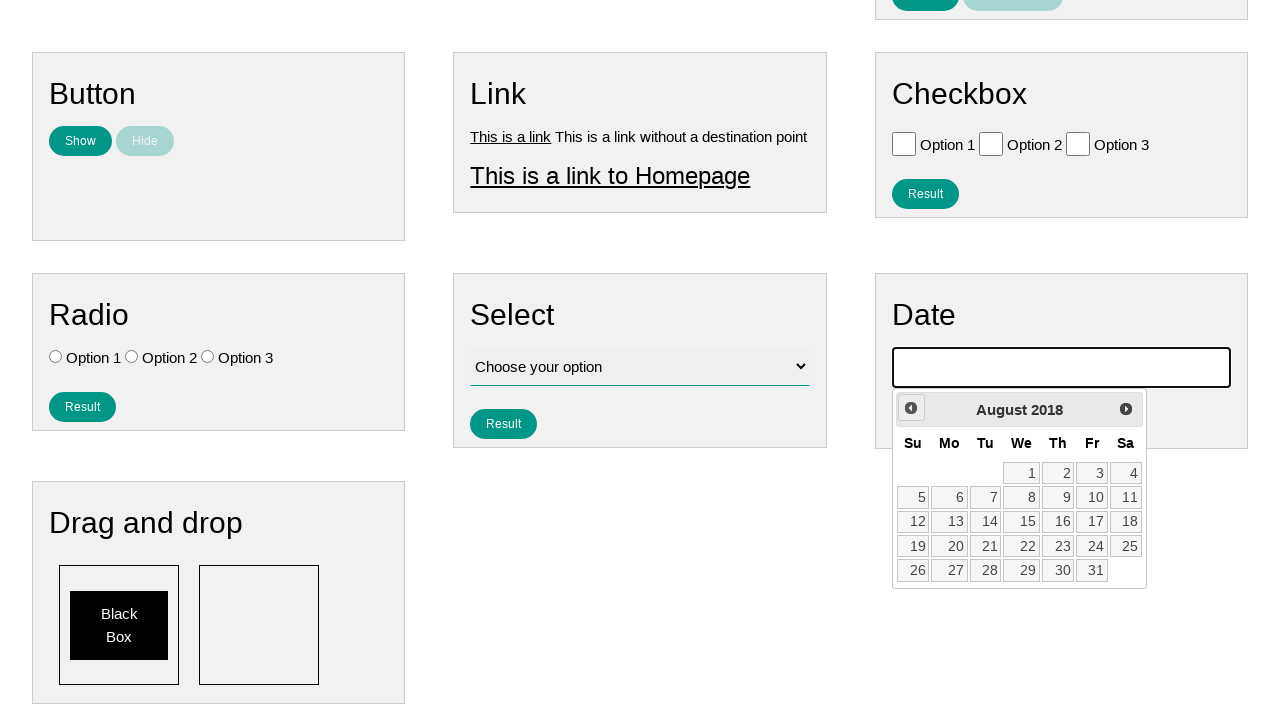

Clicked previous month button (iteration 91 of 223) at (911, 408) on .ui-datepicker-prev
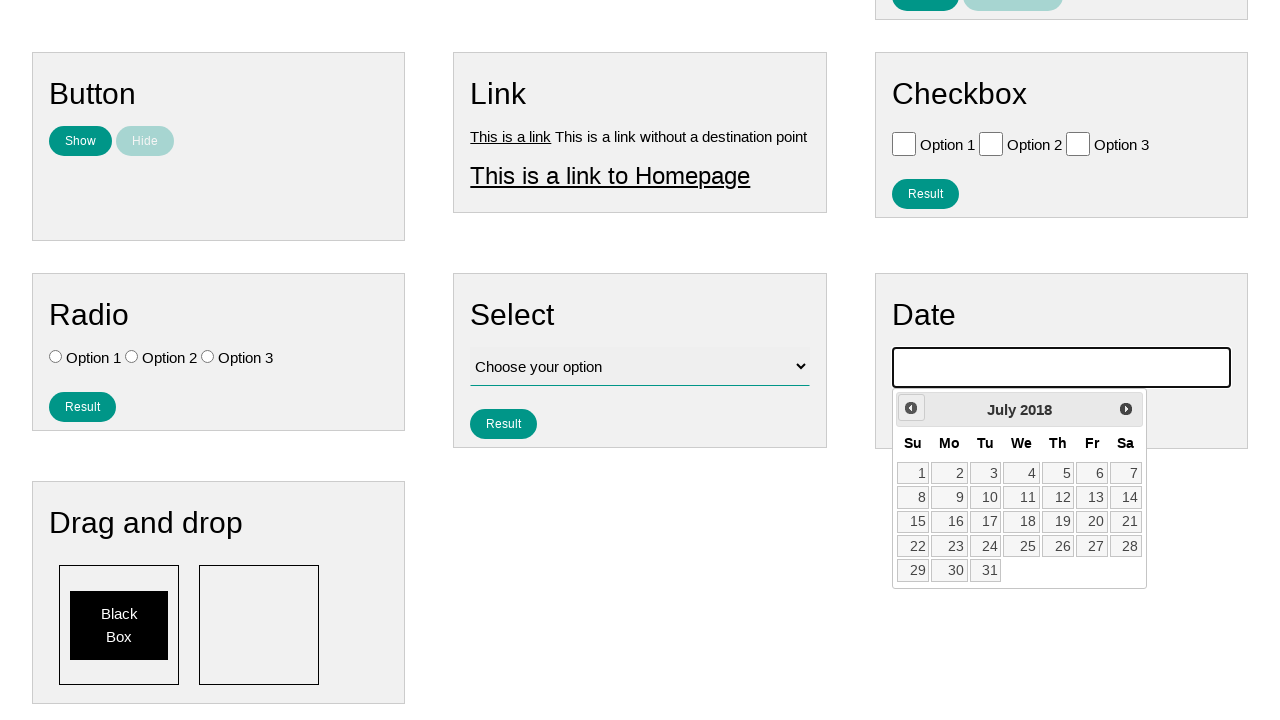

Clicked previous month button (iteration 92 of 223) at (911, 408) on .ui-datepicker-prev
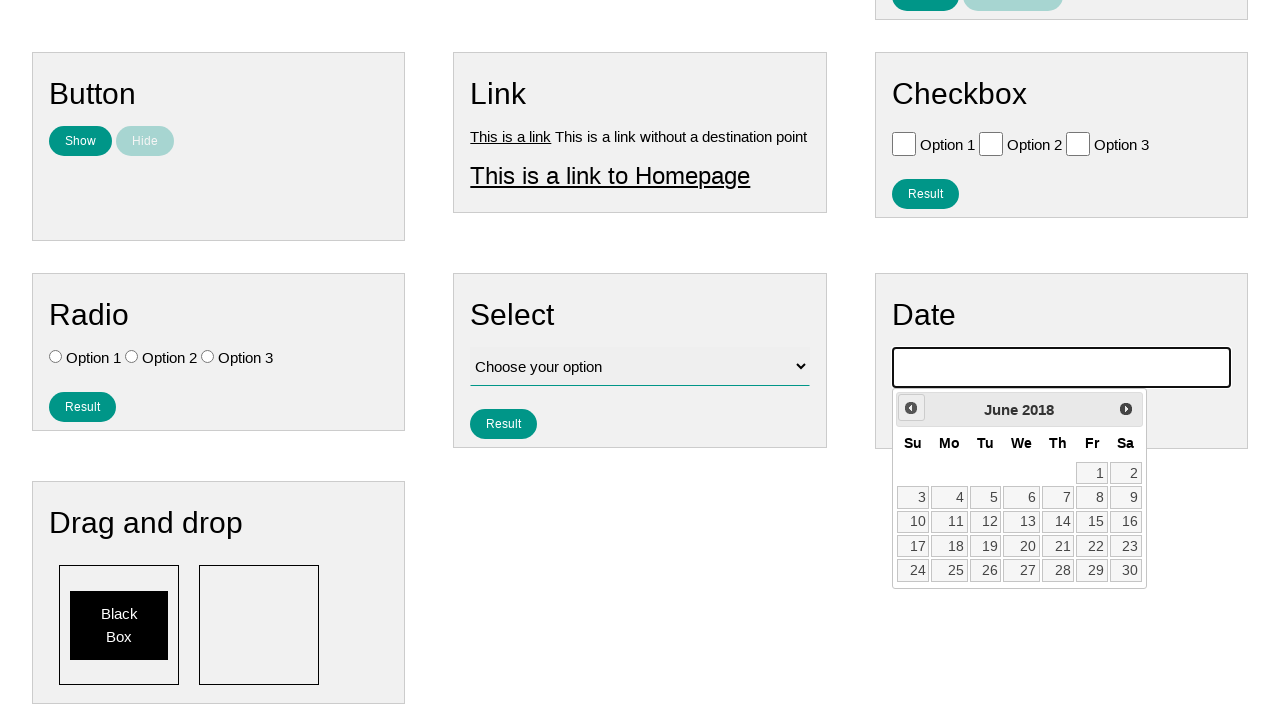

Clicked previous month button (iteration 93 of 223) at (911, 408) on .ui-datepicker-prev
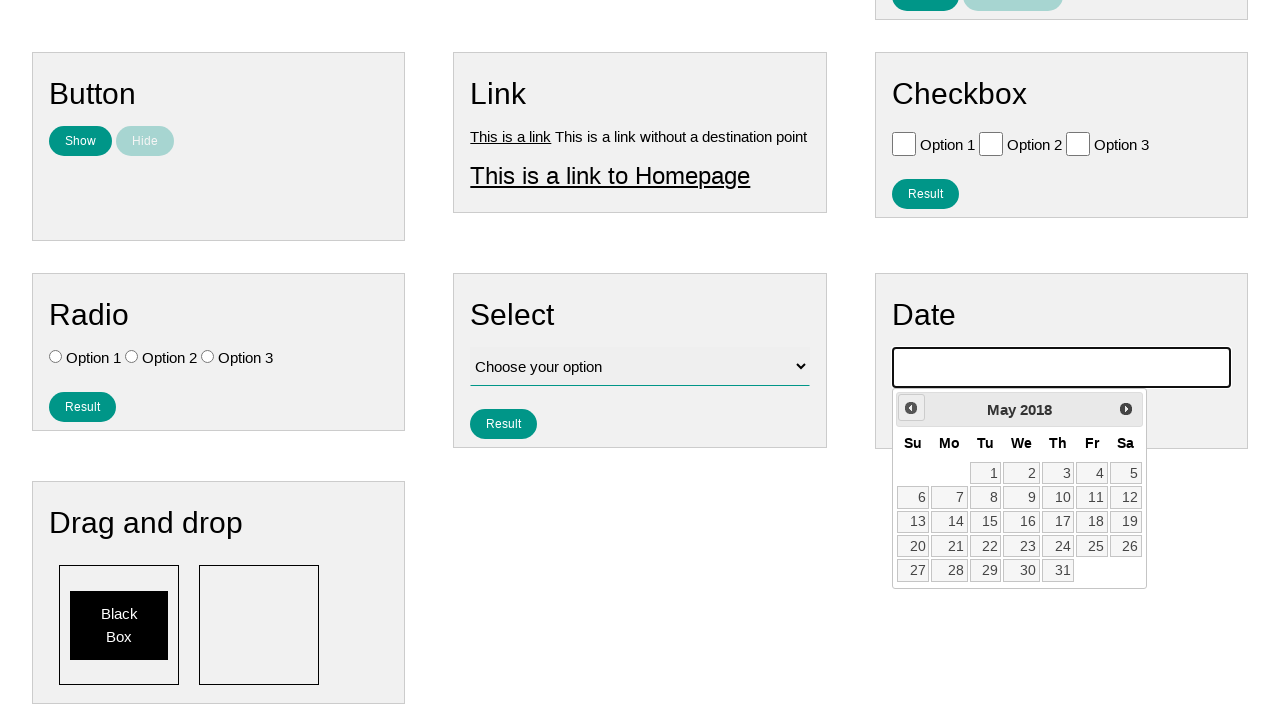

Clicked previous month button (iteration 94 of 223) at (911, 408) on .ui-datepicker-prev
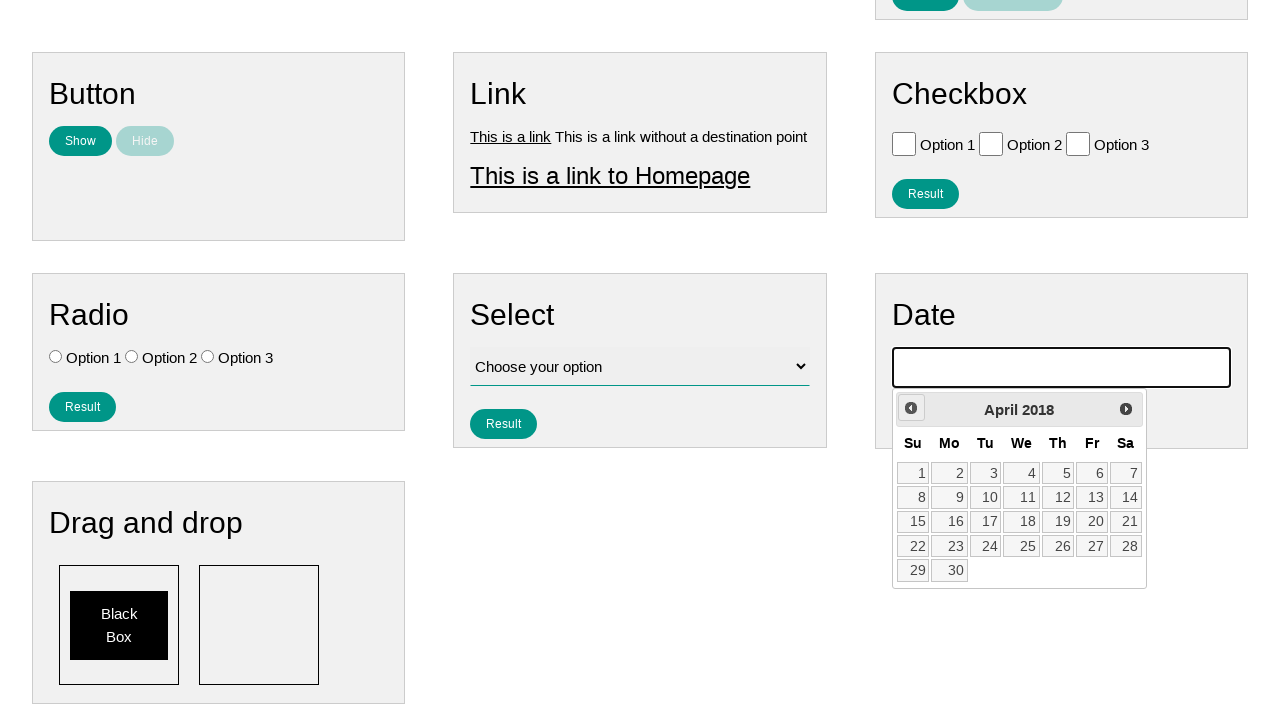

Clicked previous month button (iteration 95 of 223) at (911, 408) on .ui-datepicker-prev
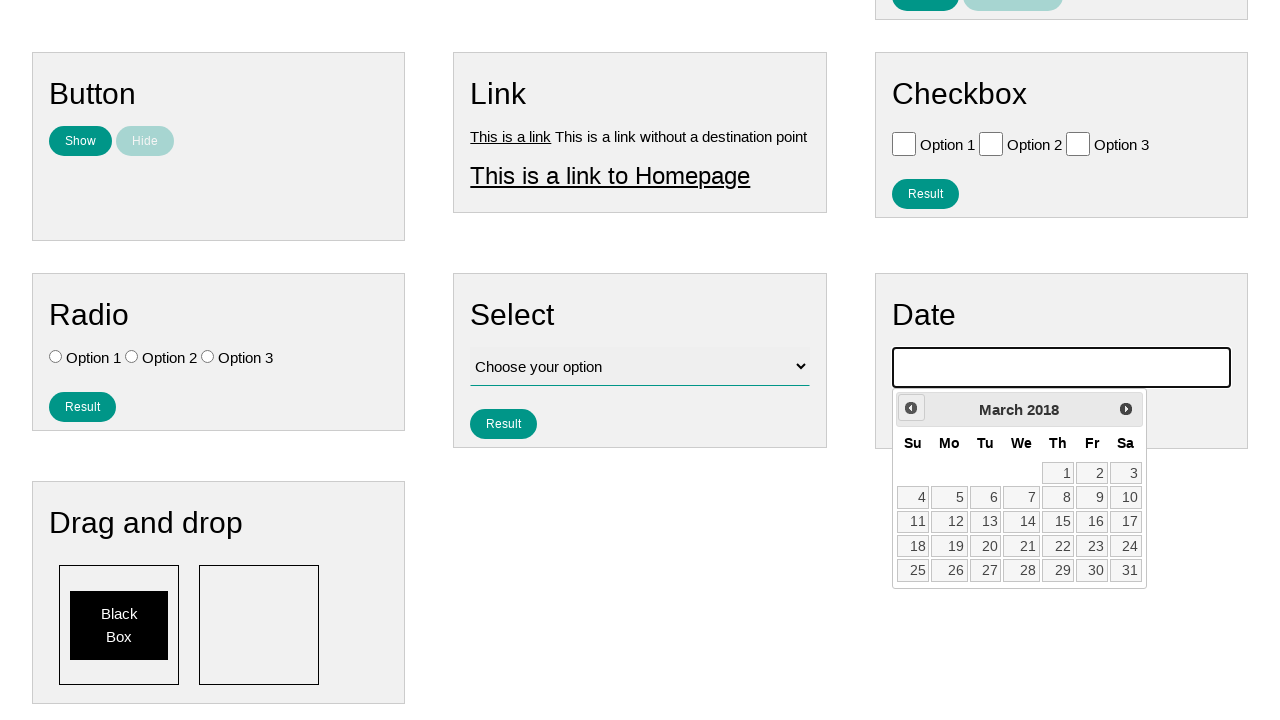

Clicked previous month button (iteration 96 of 223) at (911, 408) on .ui-datepicker-prev
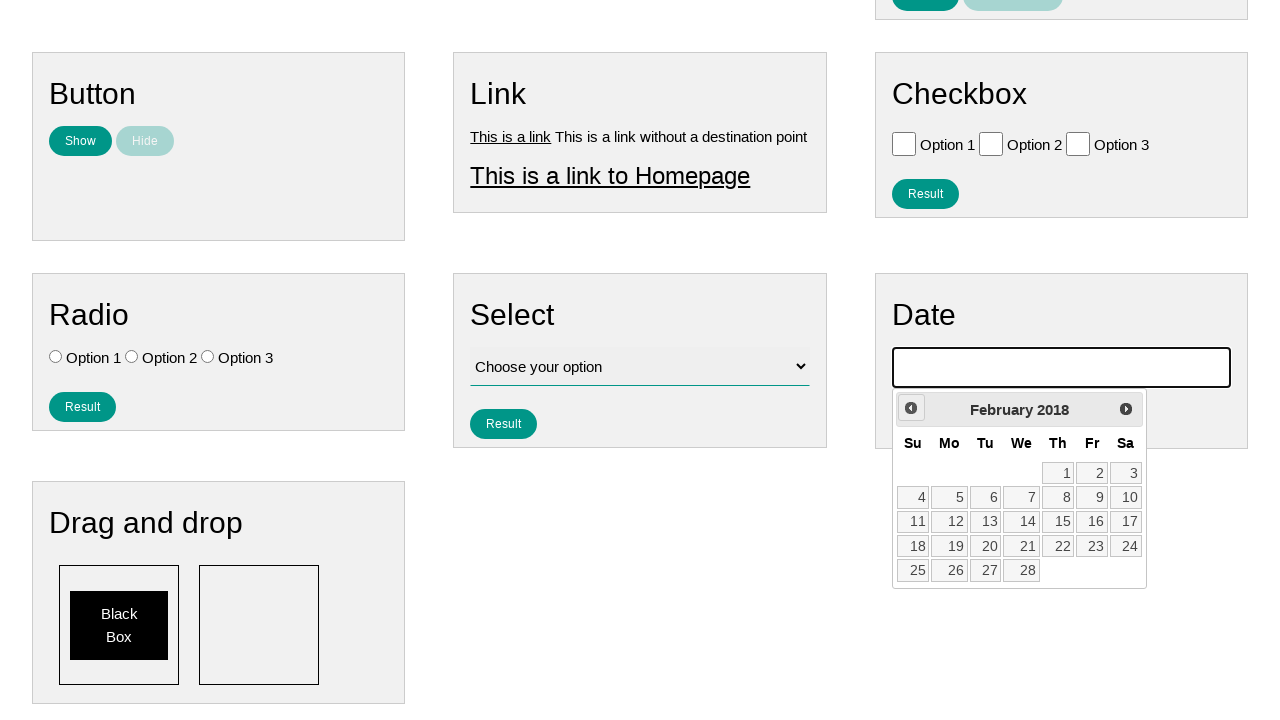

Clicked previous month button (iteration 97 of 223) at (911, 408) on .ui-datepicker-prev
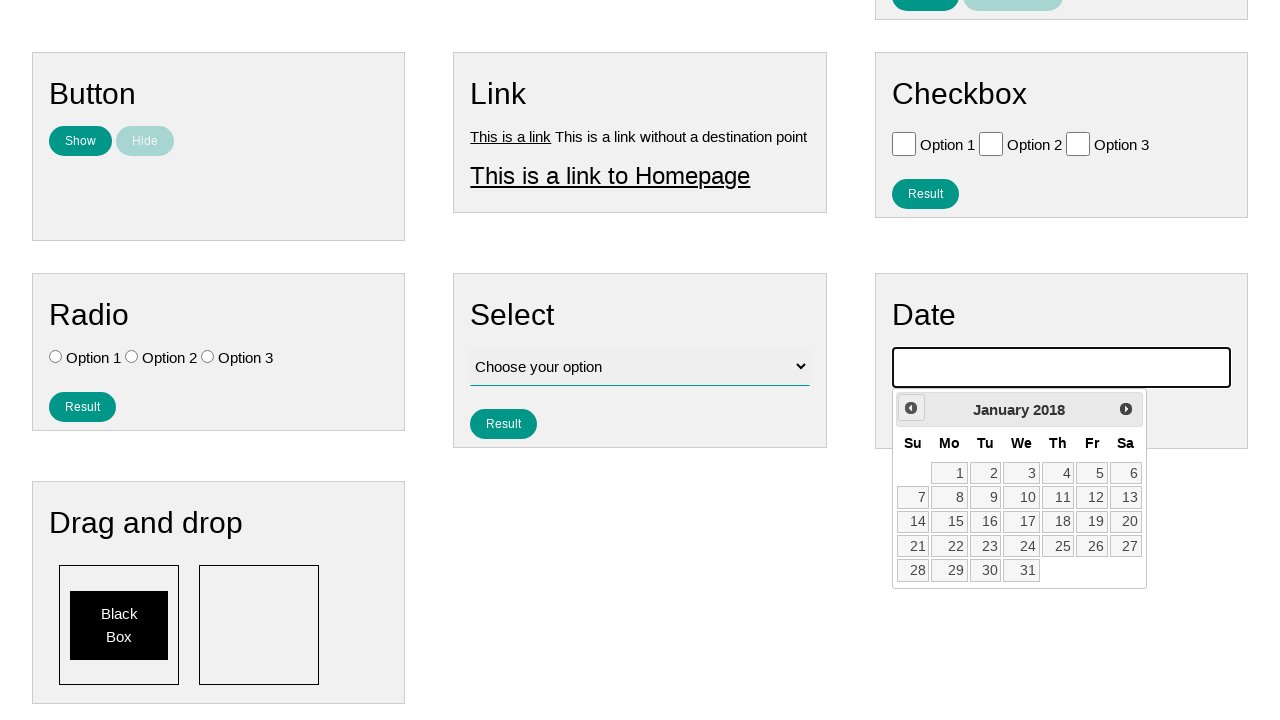

Clicked previous month button (iteration 98 of 223) at (911, 408) on .ui-datepicker-prev
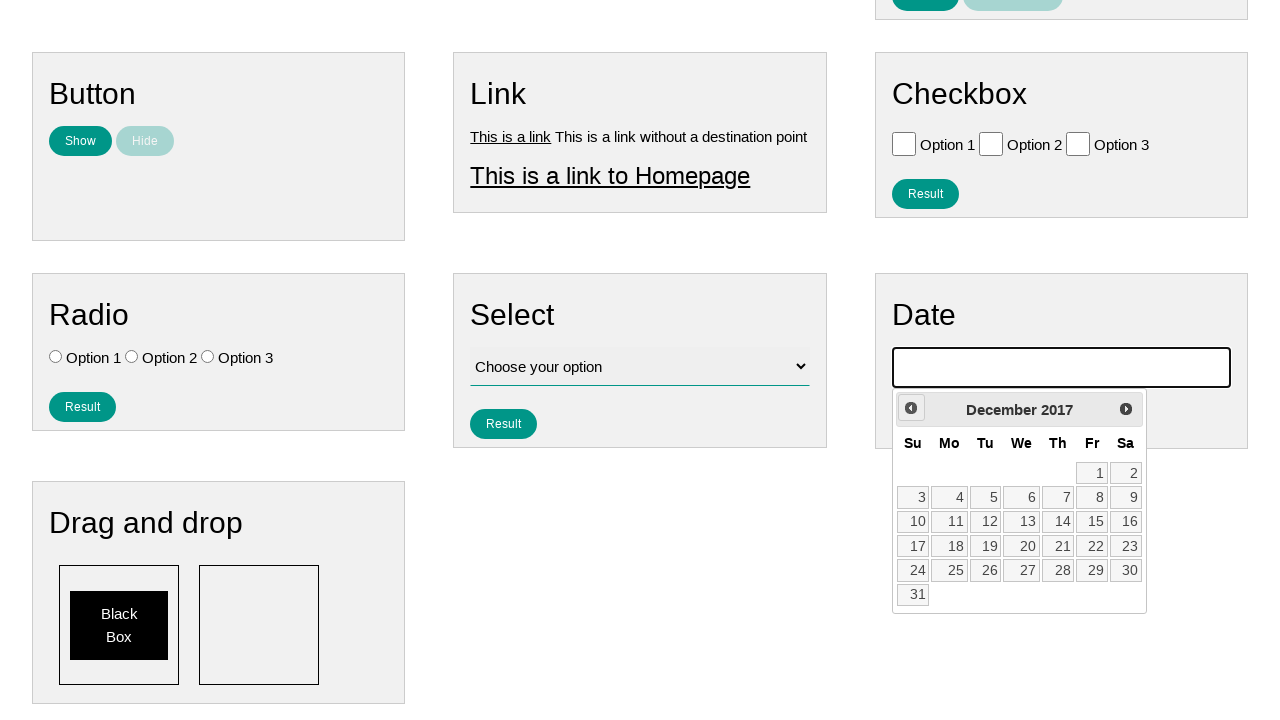

Clicked previous month button (iteration 99 of 223) at (911, 408) on .ui-datepicker-prev
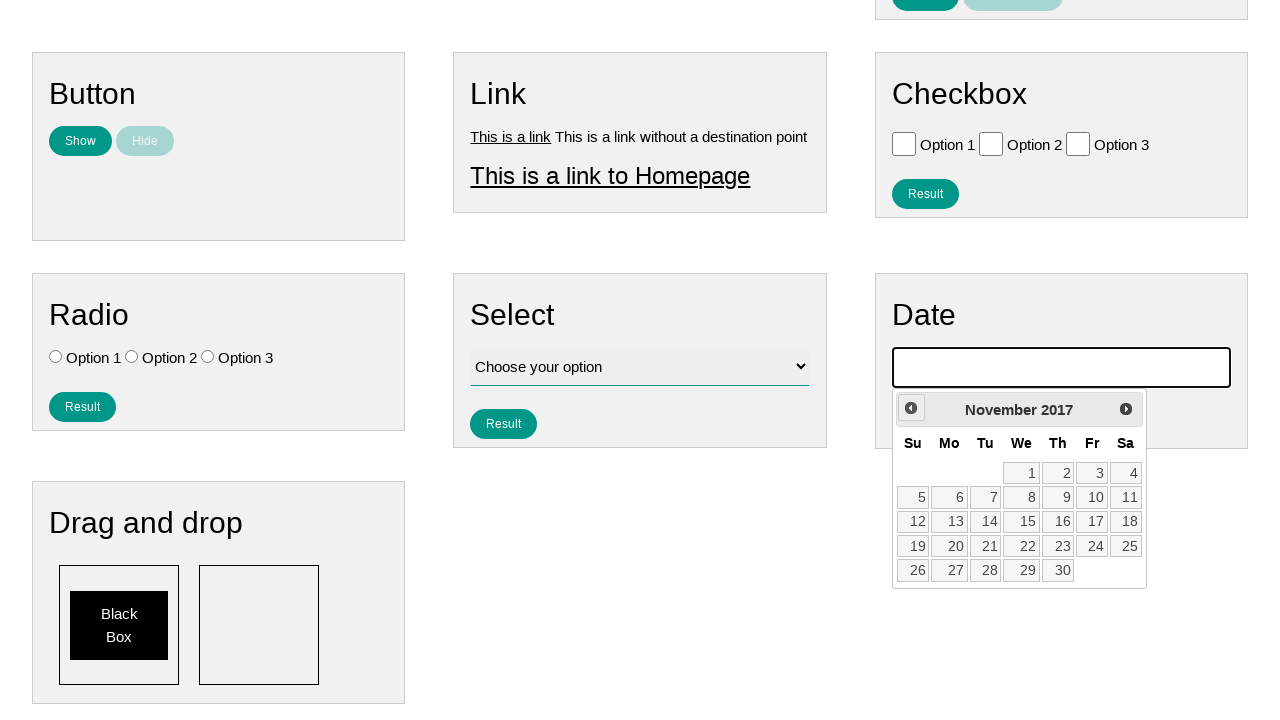

Clicked previous month button (iteration 100 of 223) at (911, 408) on .ui-datepicker-prev
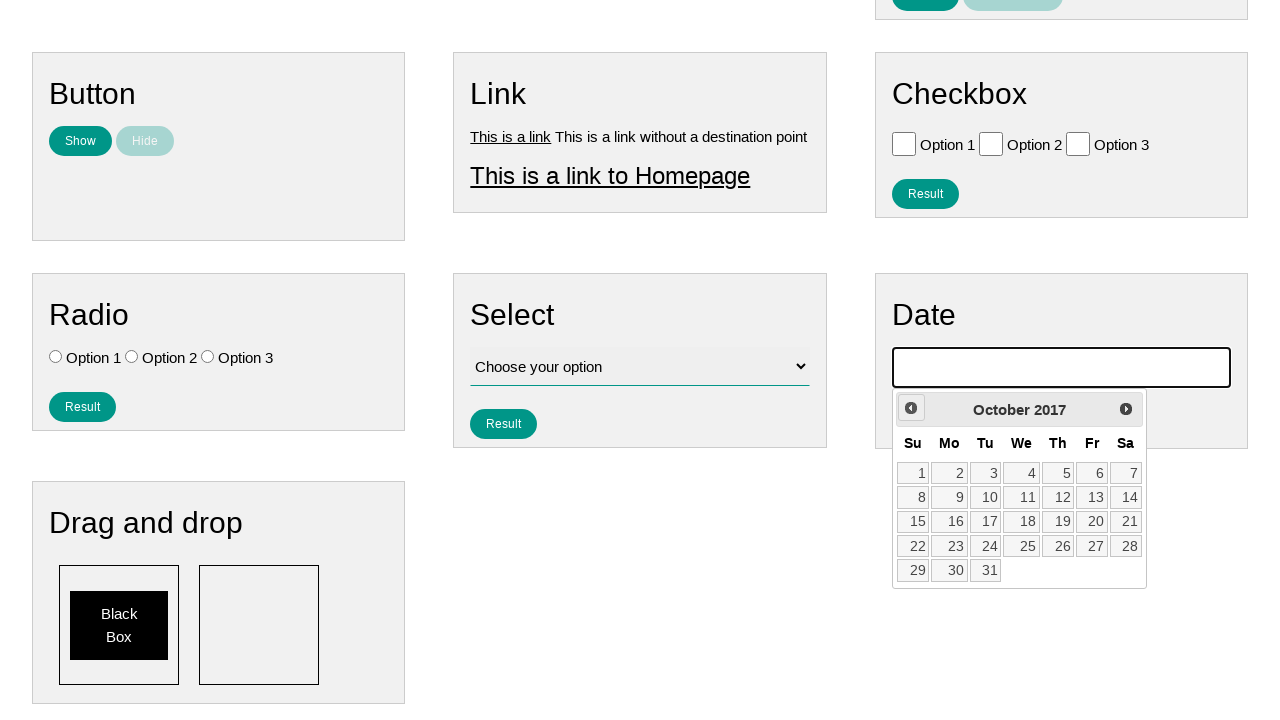

Clicked previous month button (iteration 101 of 223) at (911, 408) on .ui-datepicker-prev
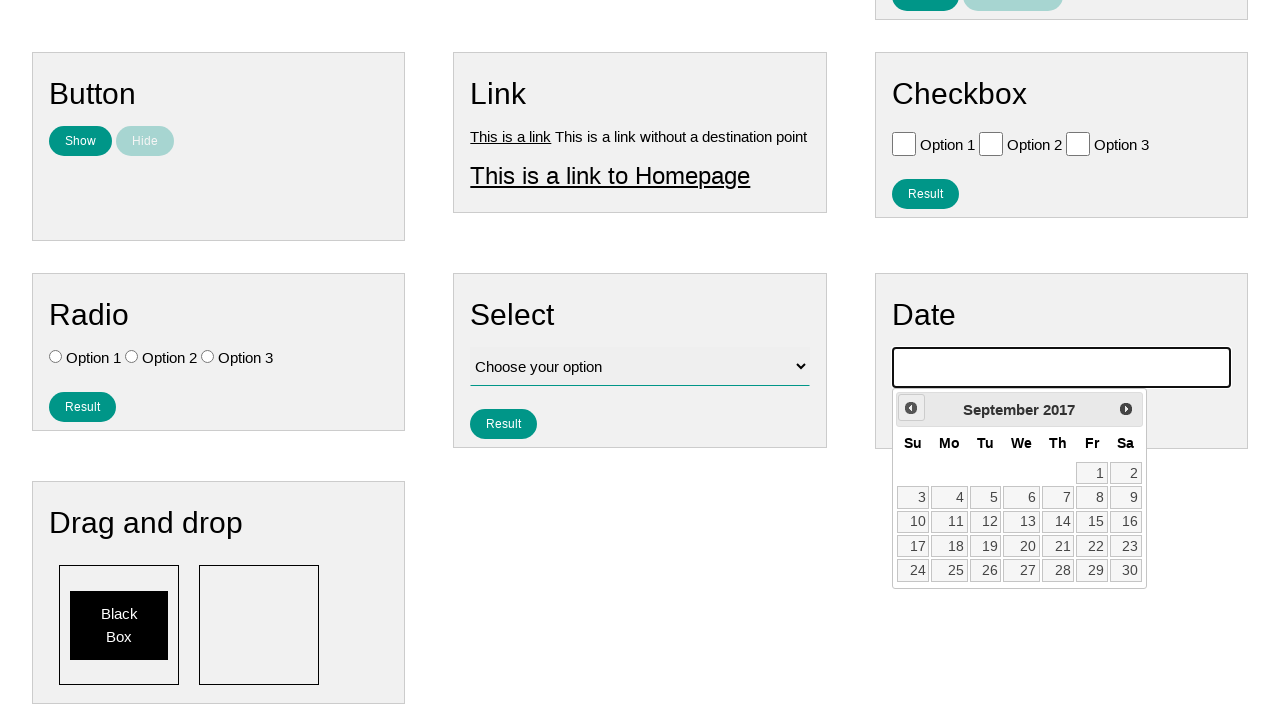

Clicked previous month button (iteration 102 of 223) at (911, 408) on .ui-datepicker-prev
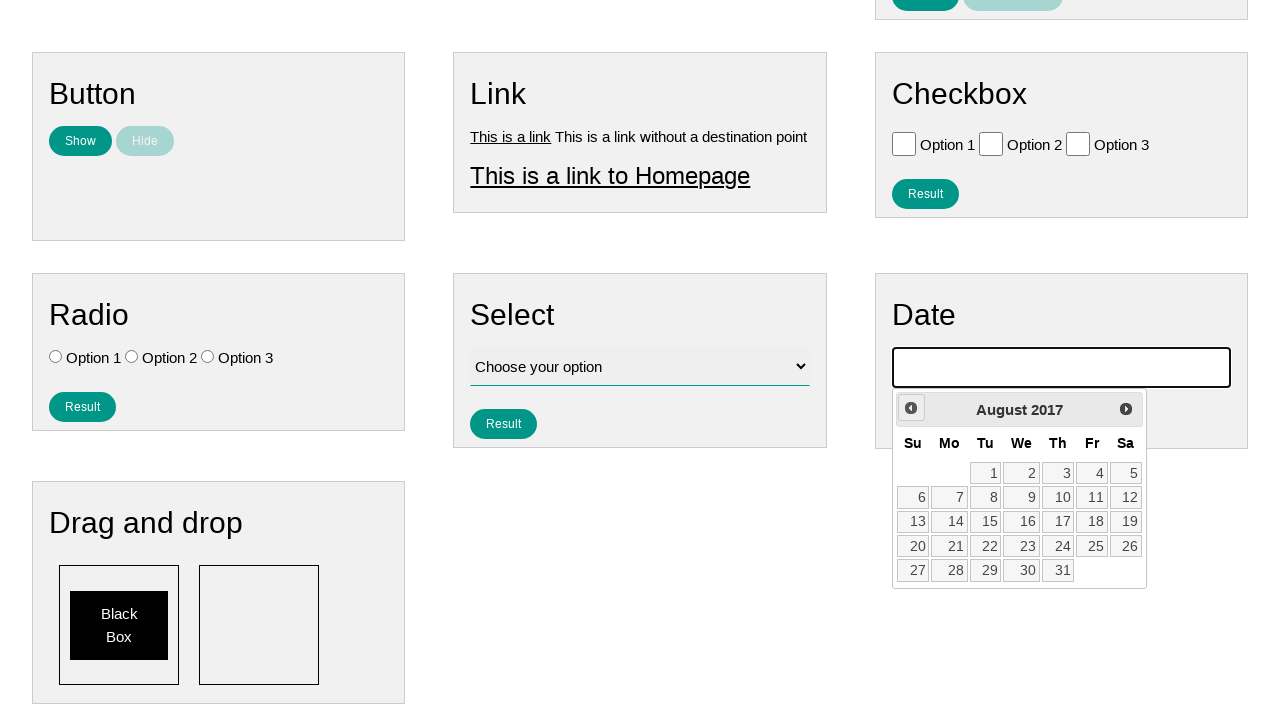

Clicked previous month button (iteration 103 of 223) at (911, 408) on .ui-datepicker-prev
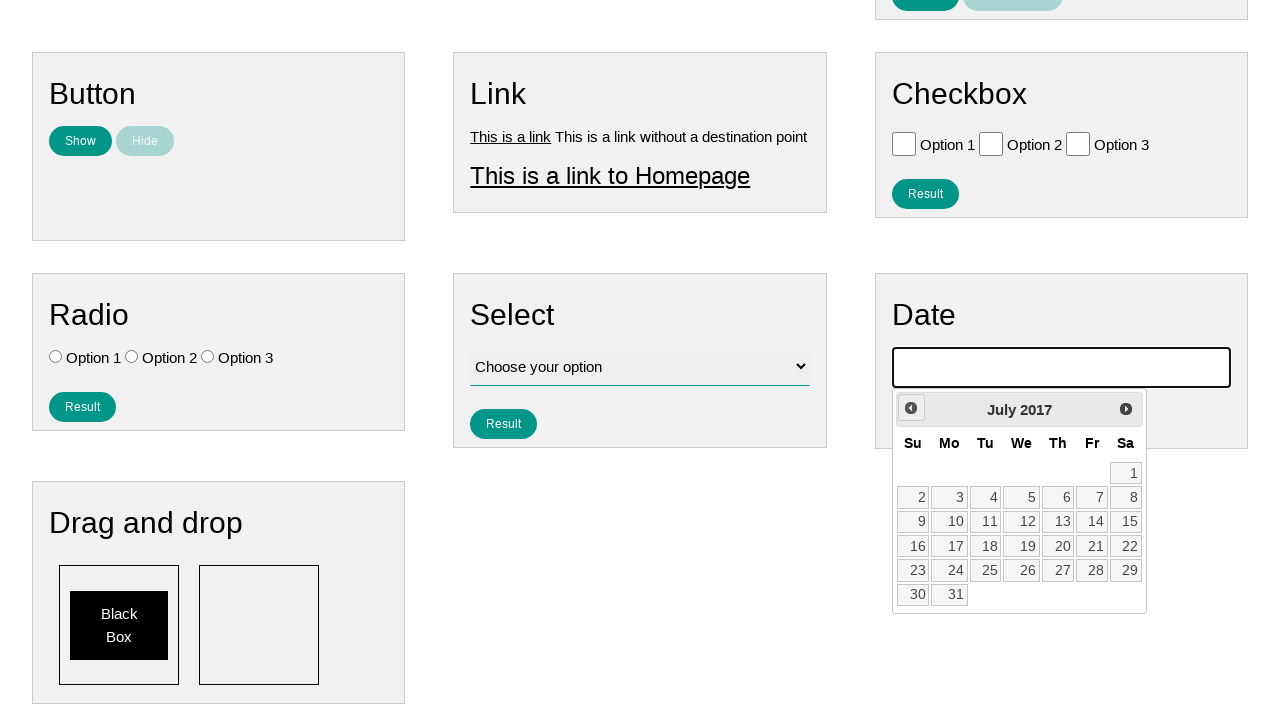

Clicked previous month button (iteration 104 of 223) at (911, 408) on .ui-datepicker-prev
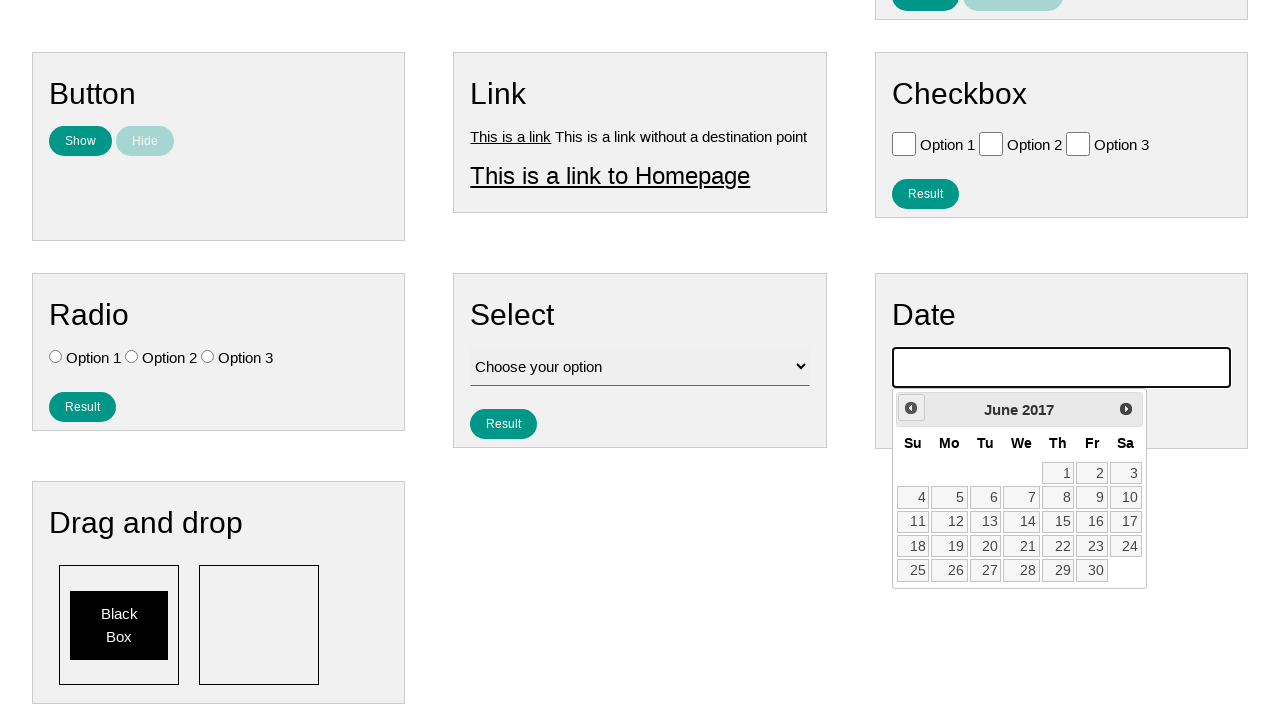

Clicked previous month button (iteration 105 of 223) at (911, 408) on .ui-datepicker-prev
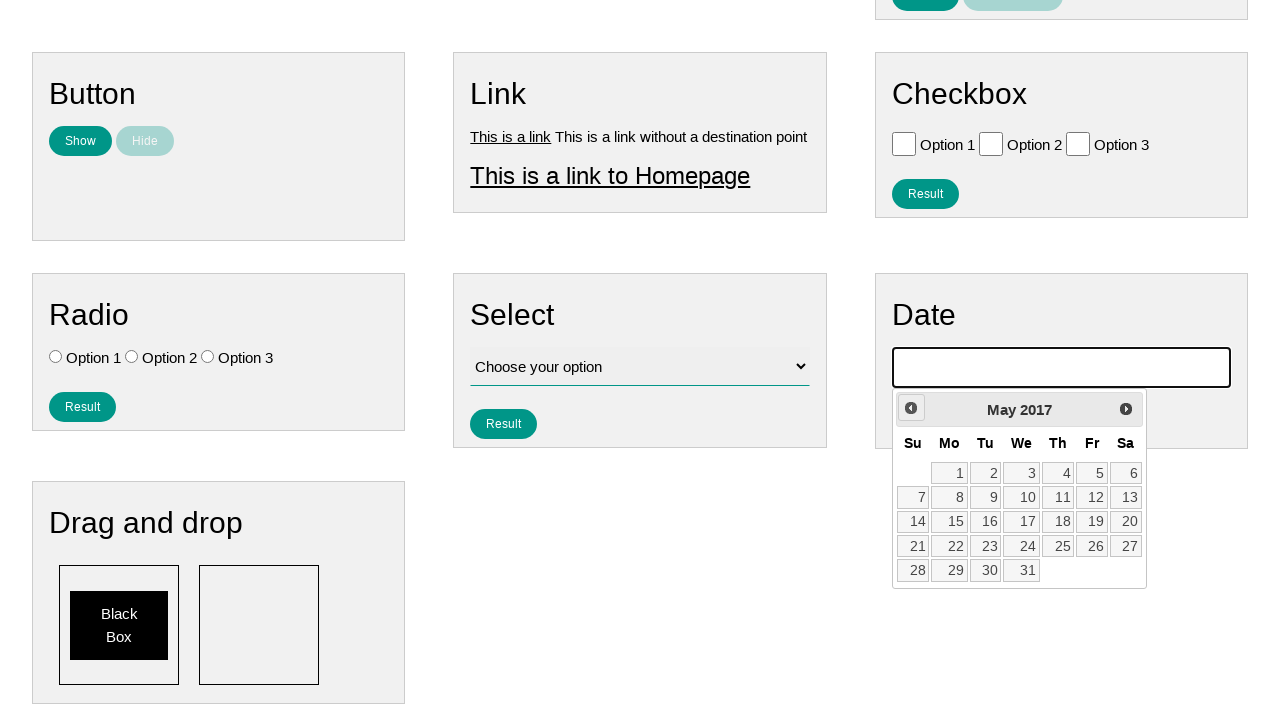

Clicked previous month button (iteration 106 of 223) at (911, 408) on .ui-datepicker-prev
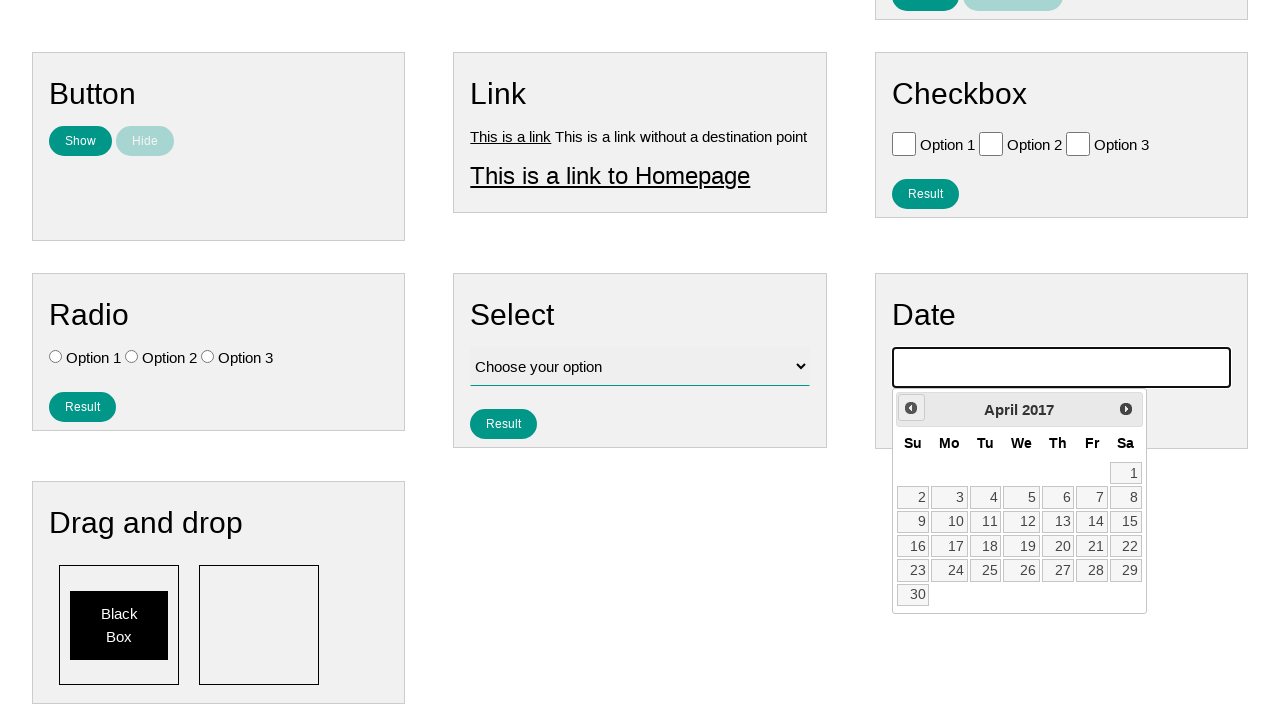

Clicked previous month button (iteration 107 of 223) at (911, 408) on .ui-datepicker-prev
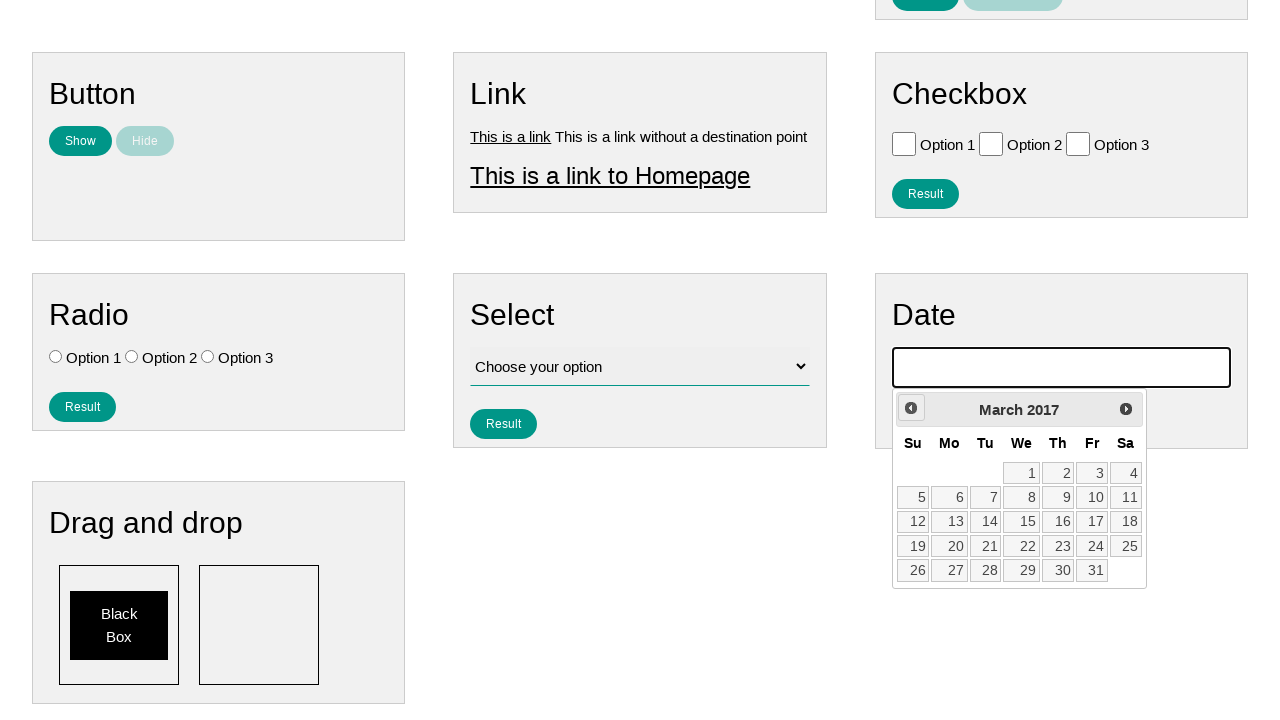

Clicked previous month button (iteration 108 of 223) at (911, 408) on .ui-datepicker-prev
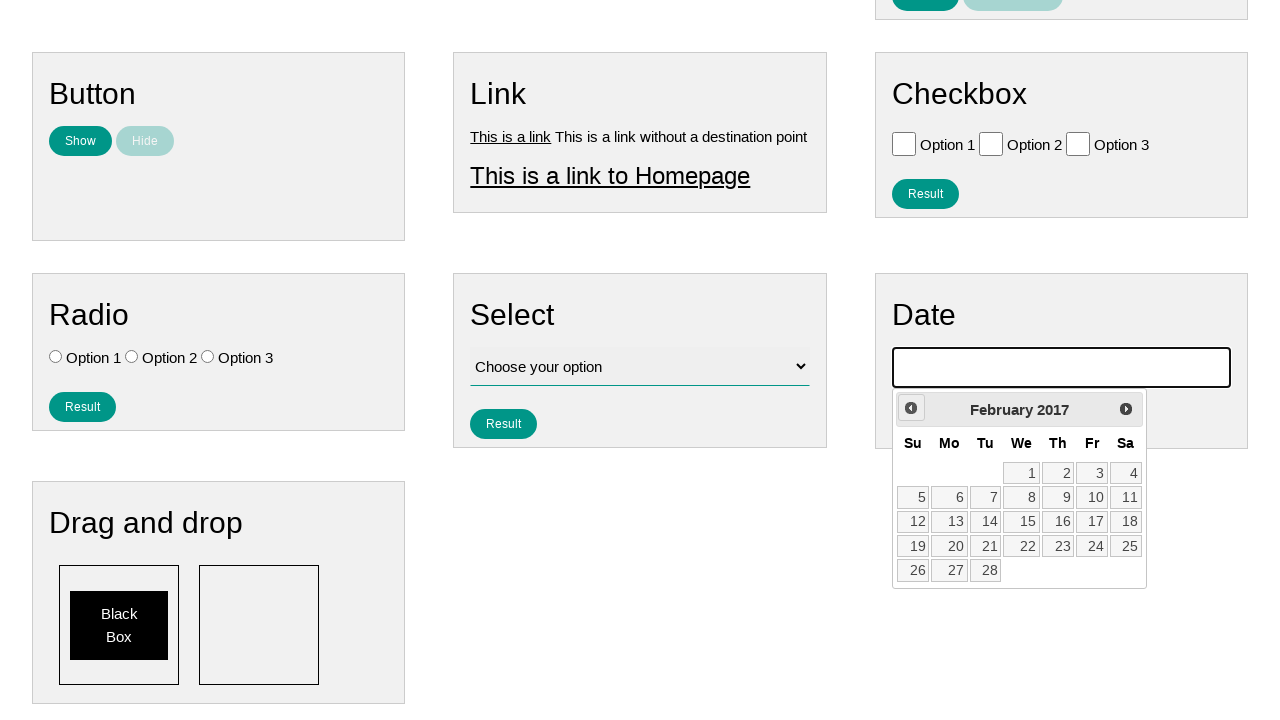

Clicked previous month button (iteration 109 of 223) at (911, 408) on .ui-datepicker-prev
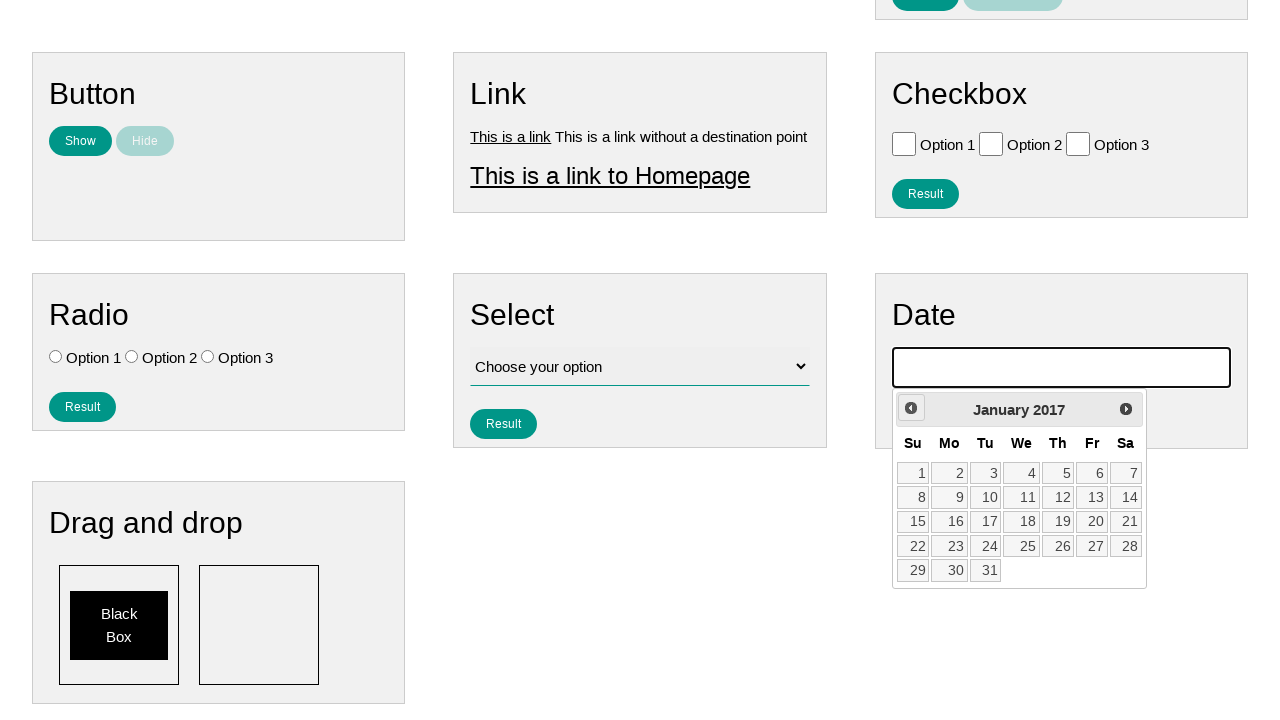

Clicked previous month button (iteration 110 of 223) at (911, 408) on .ui-datepicker-prev
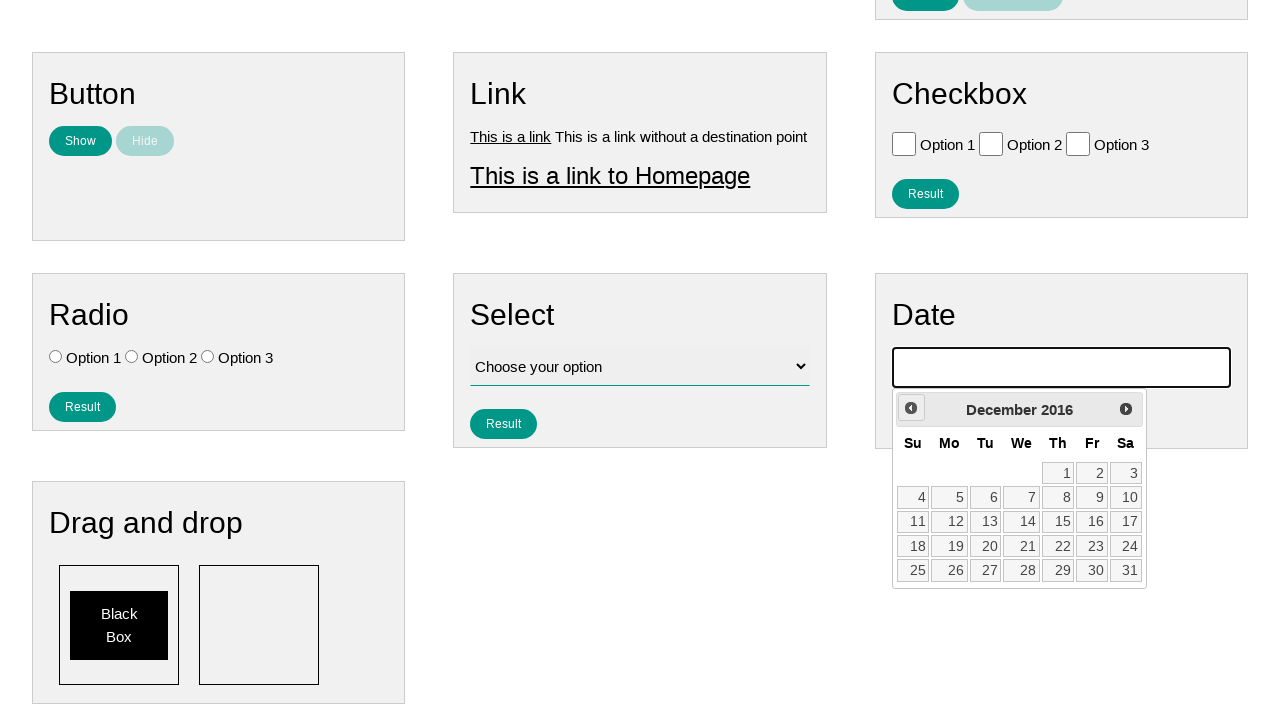

Clicked previous month button (iteration 111 of 223) at (911, 408) on .ui-datepicker-prev
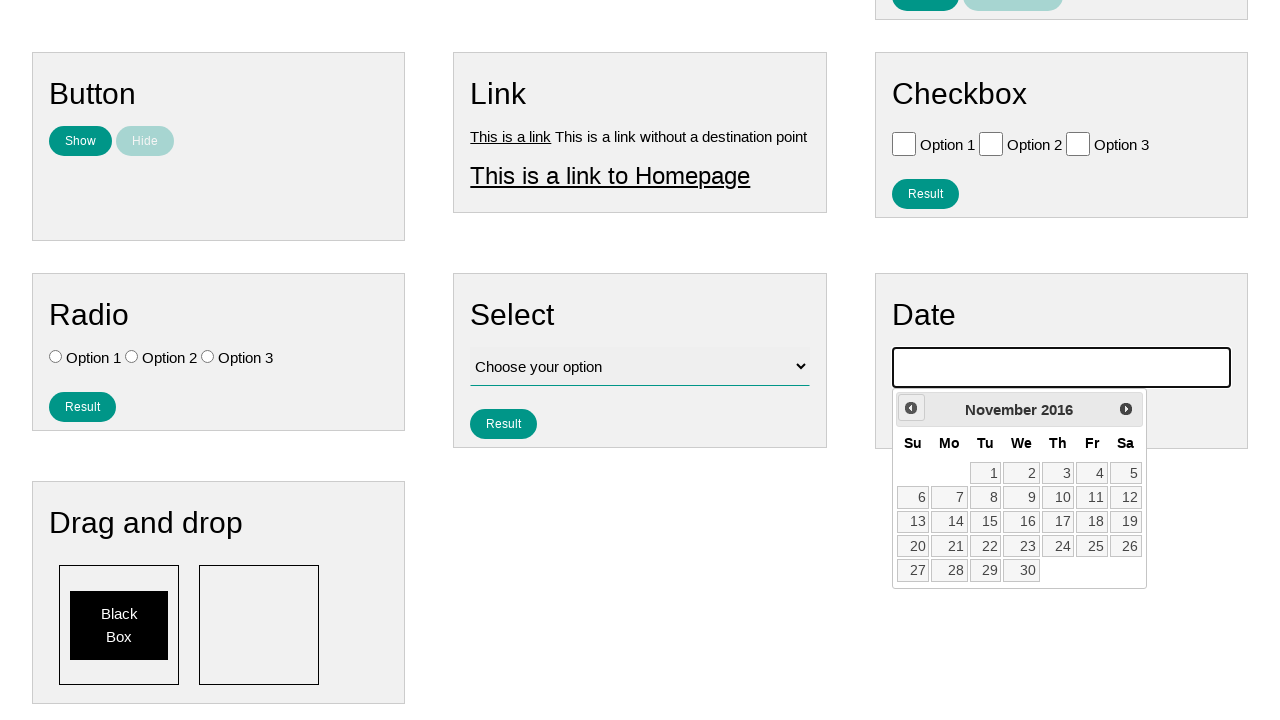

Clicked previous month button (iteration 112 of 223) at (911, 408) on .ui-datepicker-prev
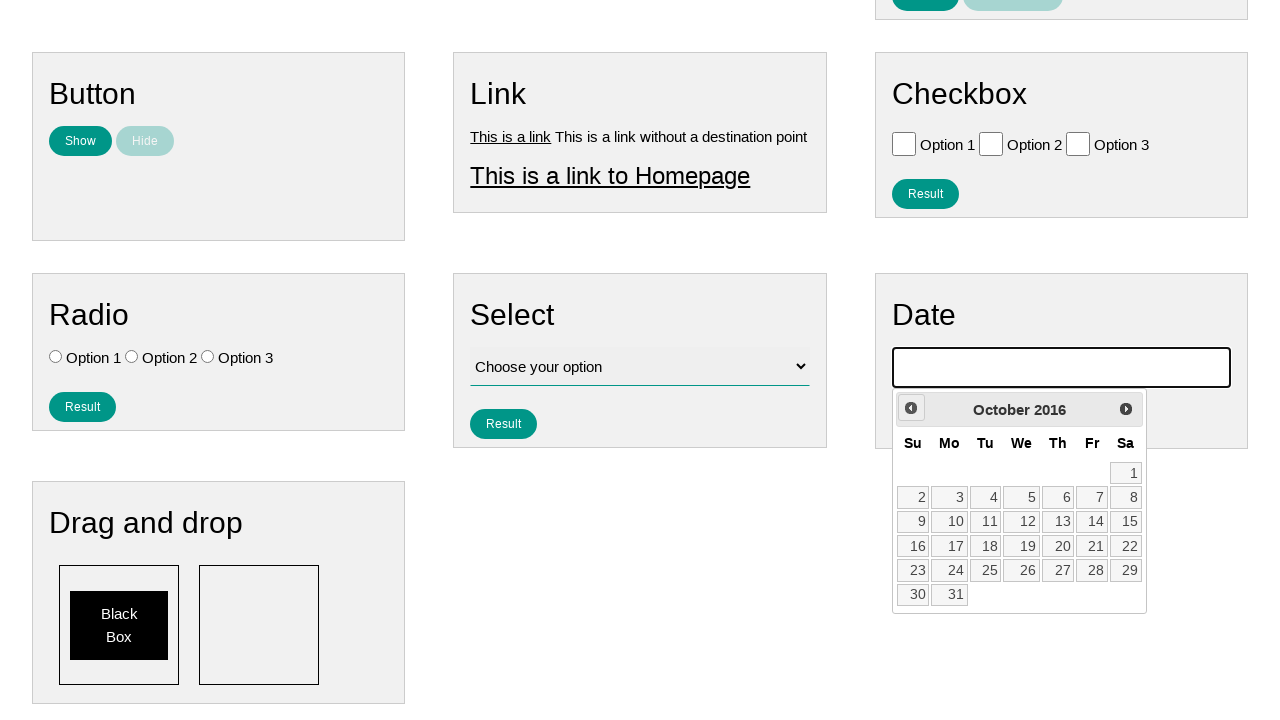

Clicked previous month button (iteration 113 of 223) at (911, 408) on .ui-datepicker-prev
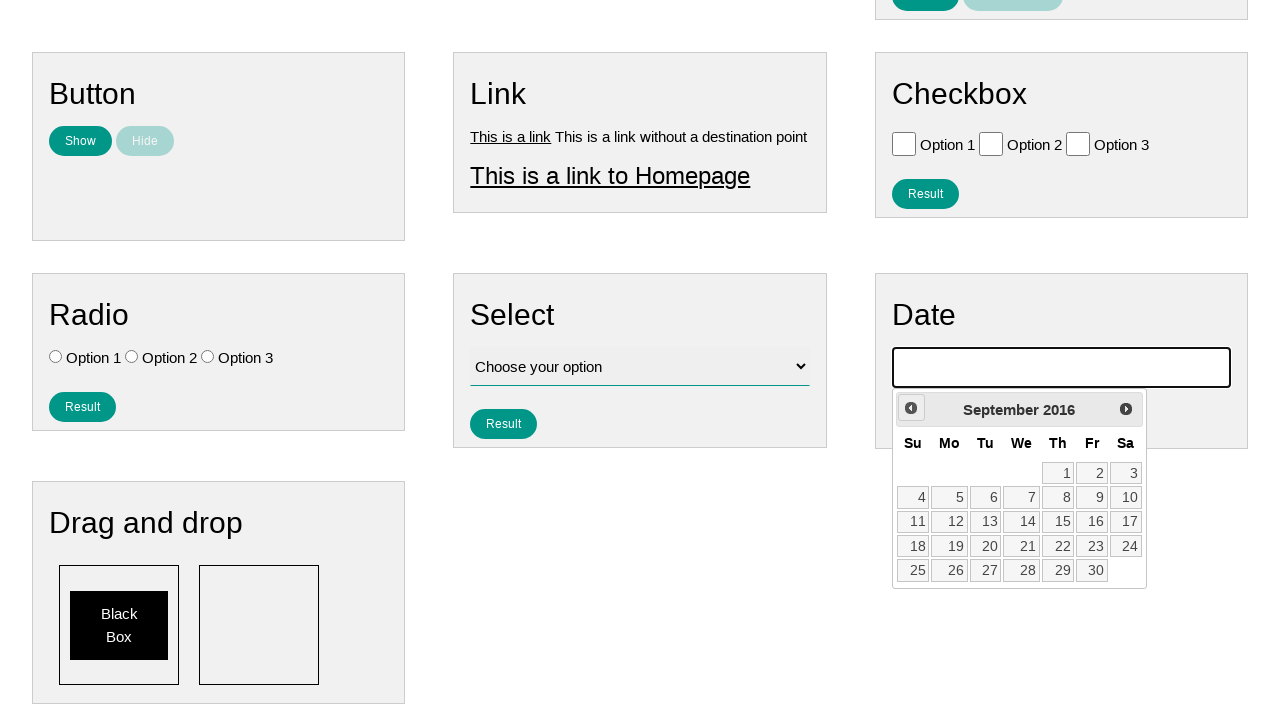

Clicked previous month button (iteration 114 of 223) at (911, 408) on .ui-datepicker-prev
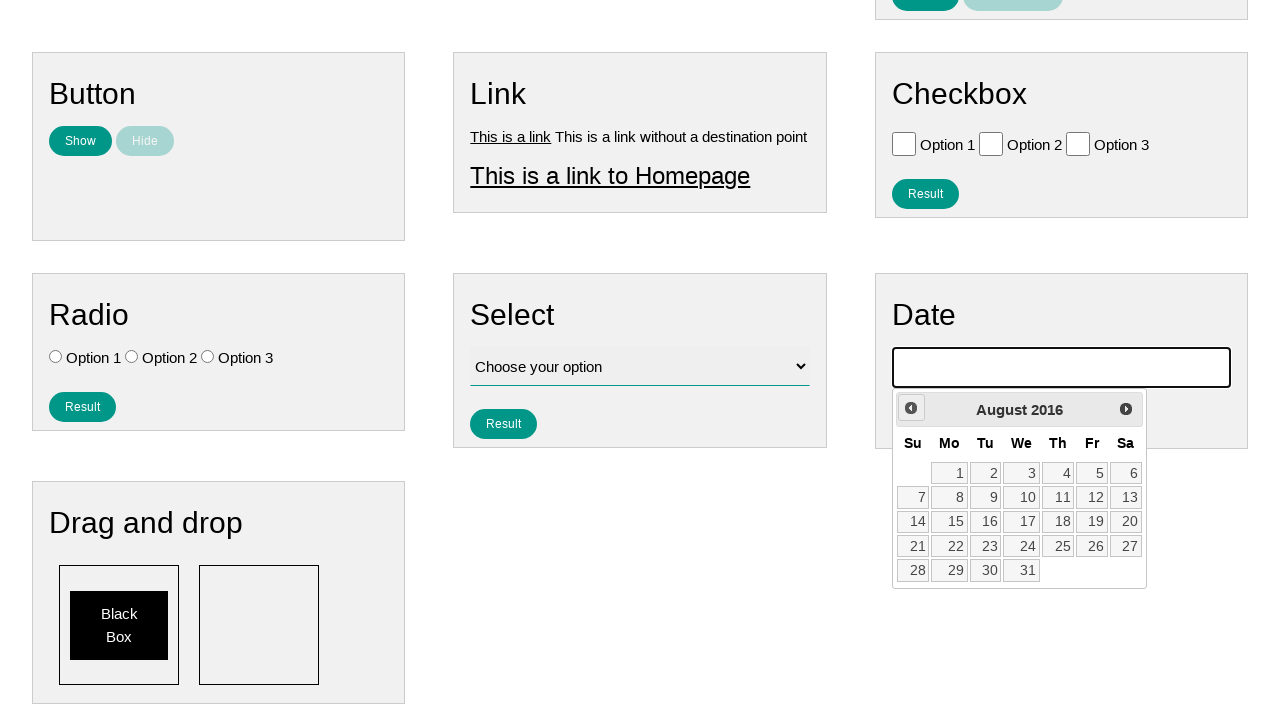

Clicked previous month button (iteration 115 of 223) at (911, 408) on .ui-datepicker-prev
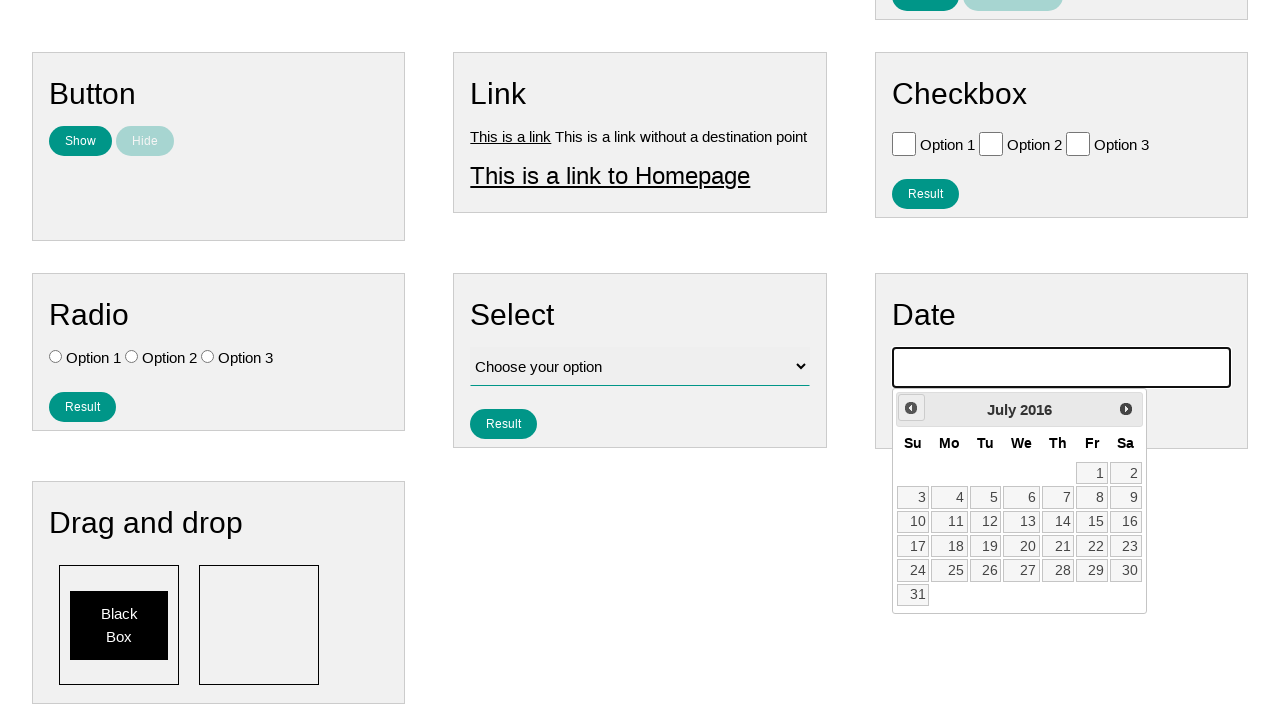

Clicked previous month button (iteration 116 of 223) at (911, 408) on .ui-datepicker-prev
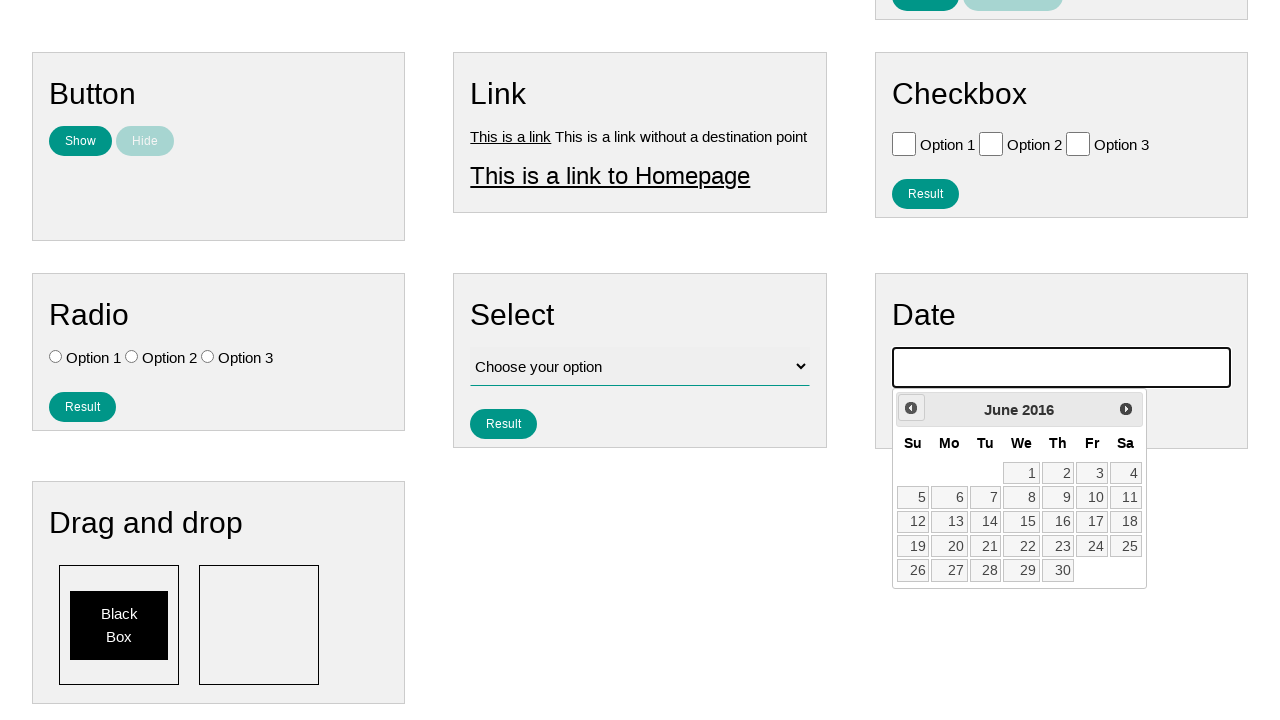

Clicked previous month button (iteration 117 of 223) at (911, 408) on .ui-datepicker-prev
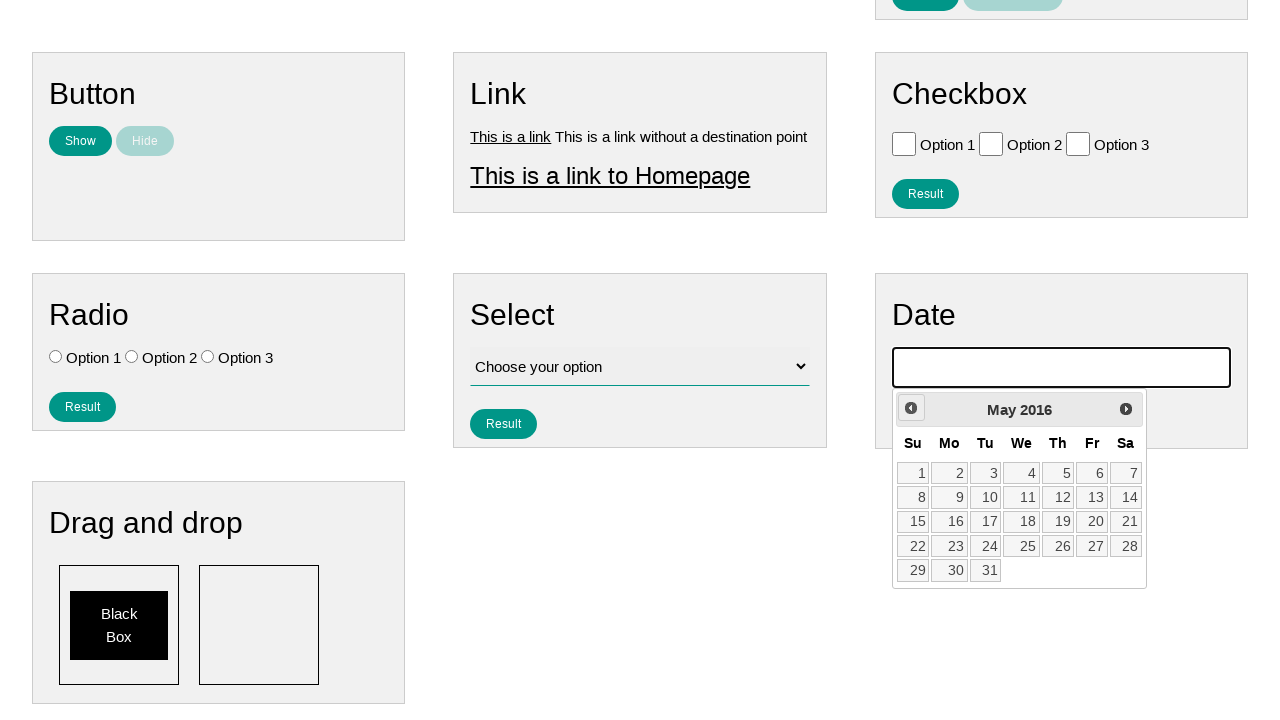

Clicked previous month button (iteration 118 of 223) at (911, 408) on .ui-datepicker-prev
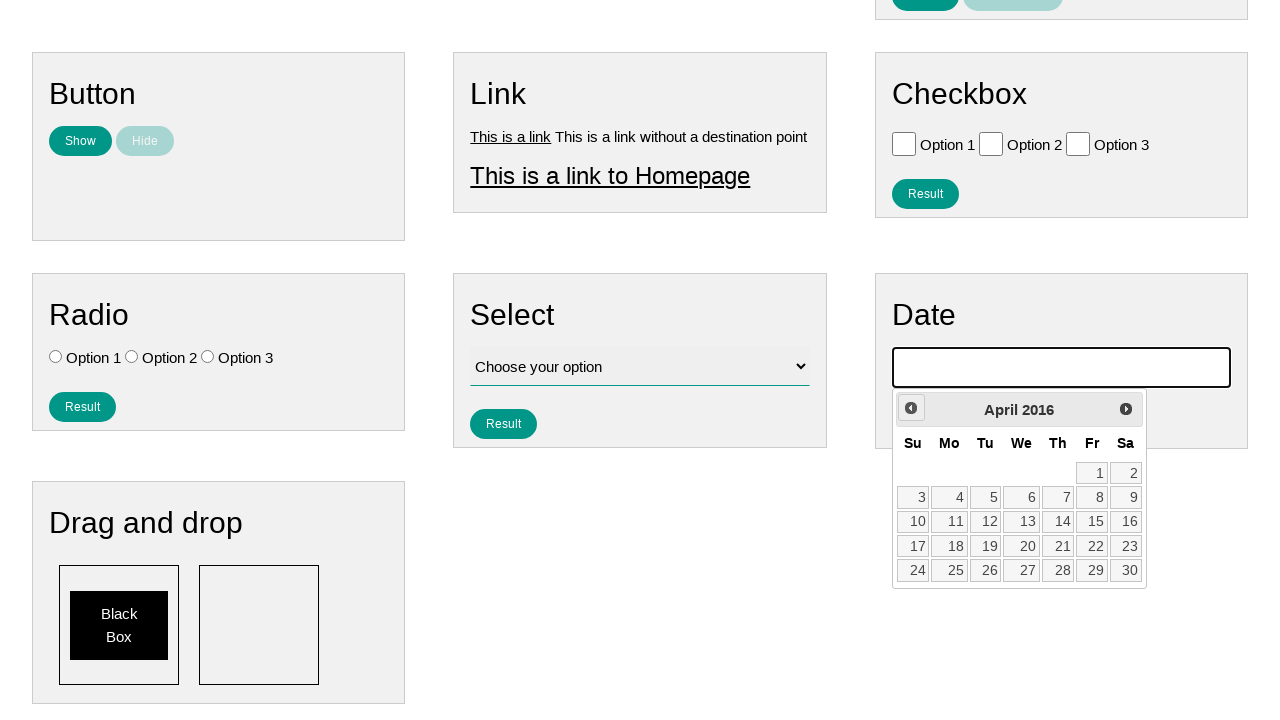

Clicked previous month button (iteration 119 of 223) at (911, 408) on .ui-datepicker-prev
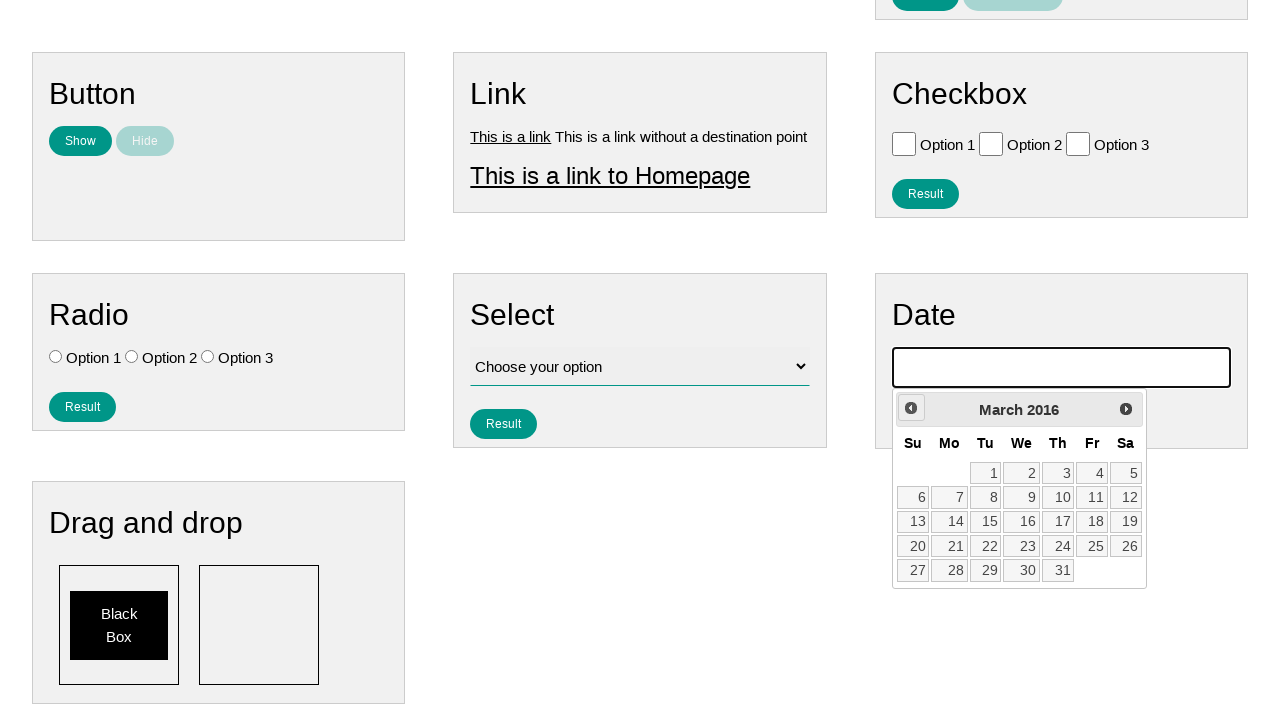

Clicked previous month button (iteration 120 of 223) at (911, 408) on .ui-datepicker-prev
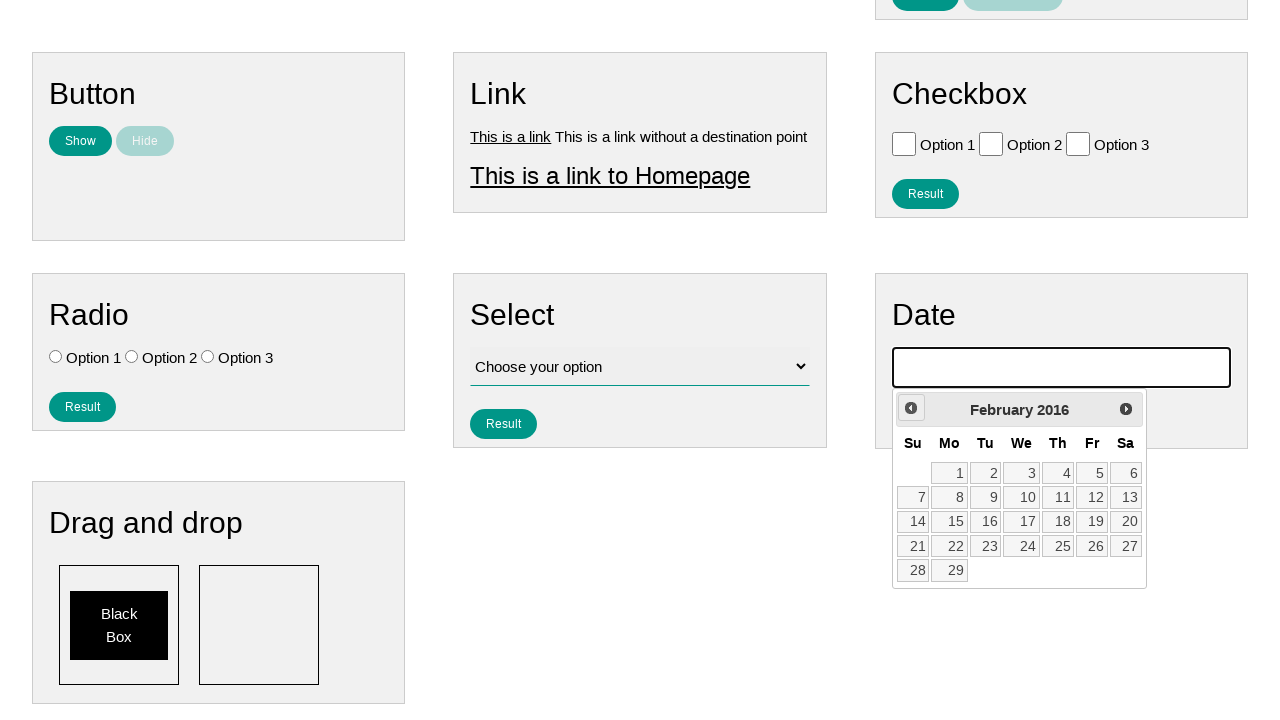

Clicked previous month button (iteration 121 of 223) at (911, 408) on .ui-datepicker-prev
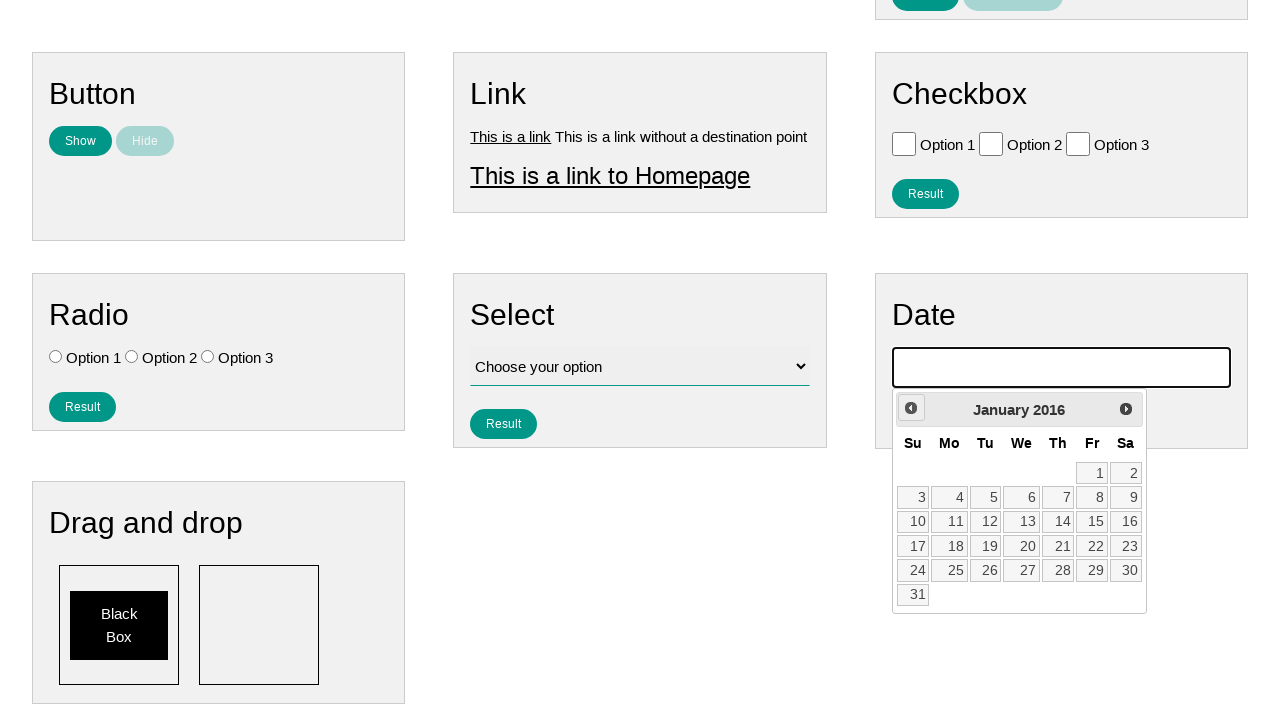

Clicked previous month button (iteration 122 of 223) at (911, 408) on .ui-datepicker-prev
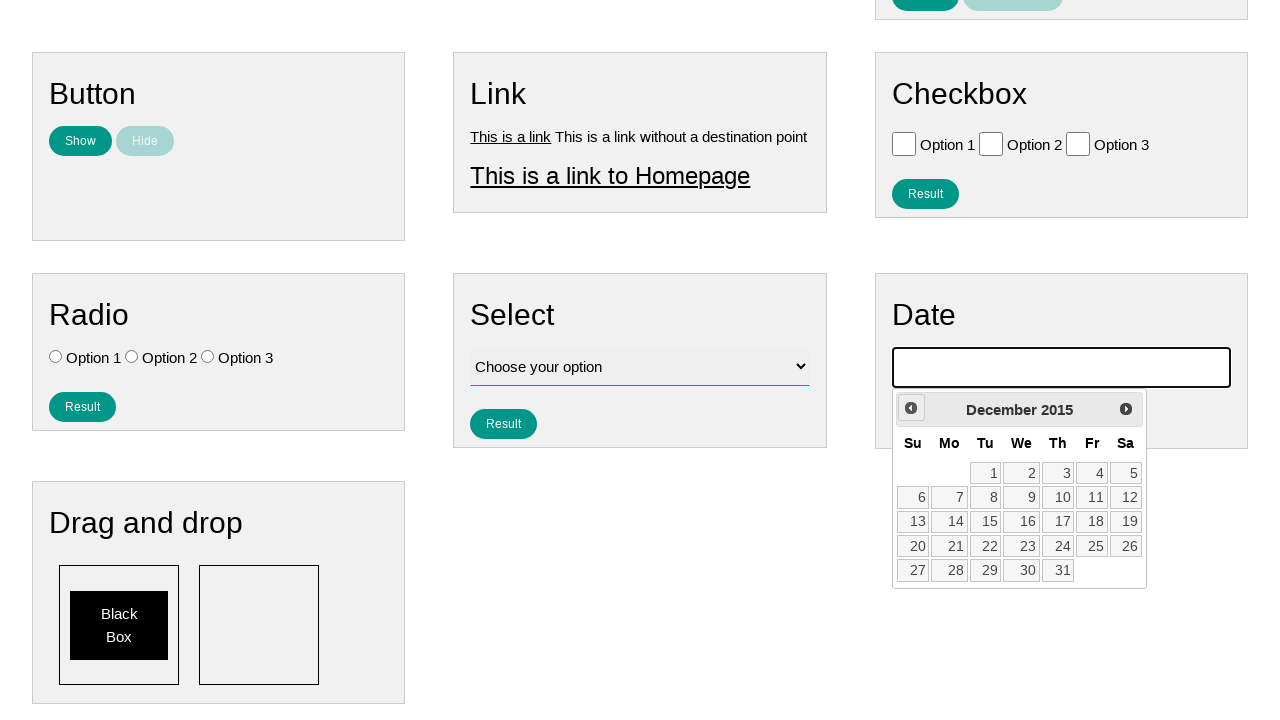

Clicked previous month button (iteration 123 of 223) at (911, 408) on .ui-datepicker-prev
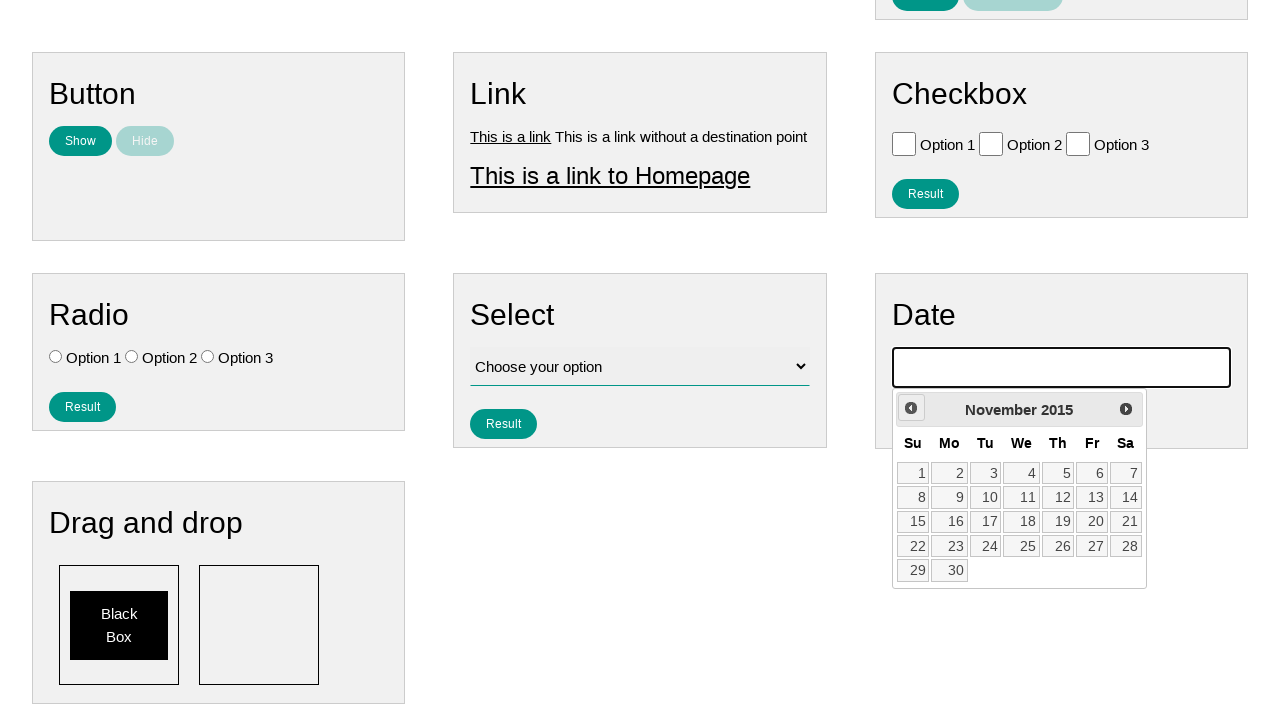

Clicked previous month button (iteration 124 of 223) at (911, 408) on .ui-datepicker-prev
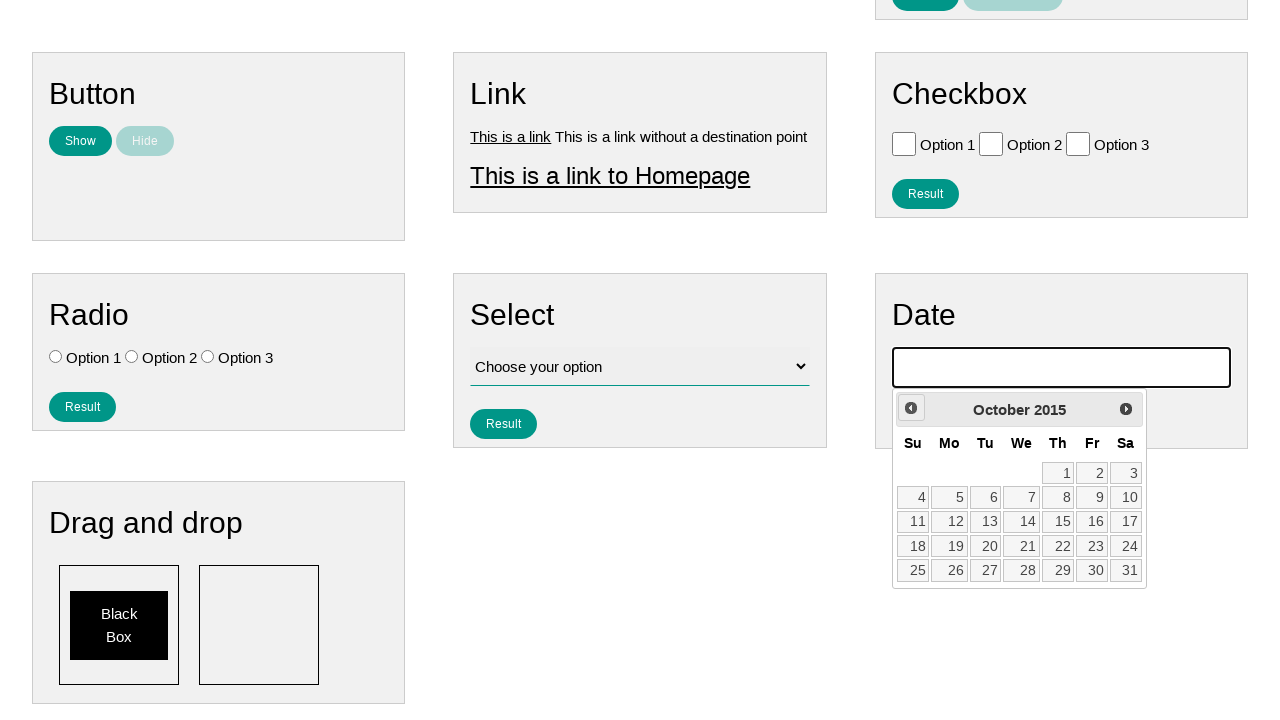

Clicked previous month button (iteration 125 of 223) at (911, 408) on .ui-datepicker-prev
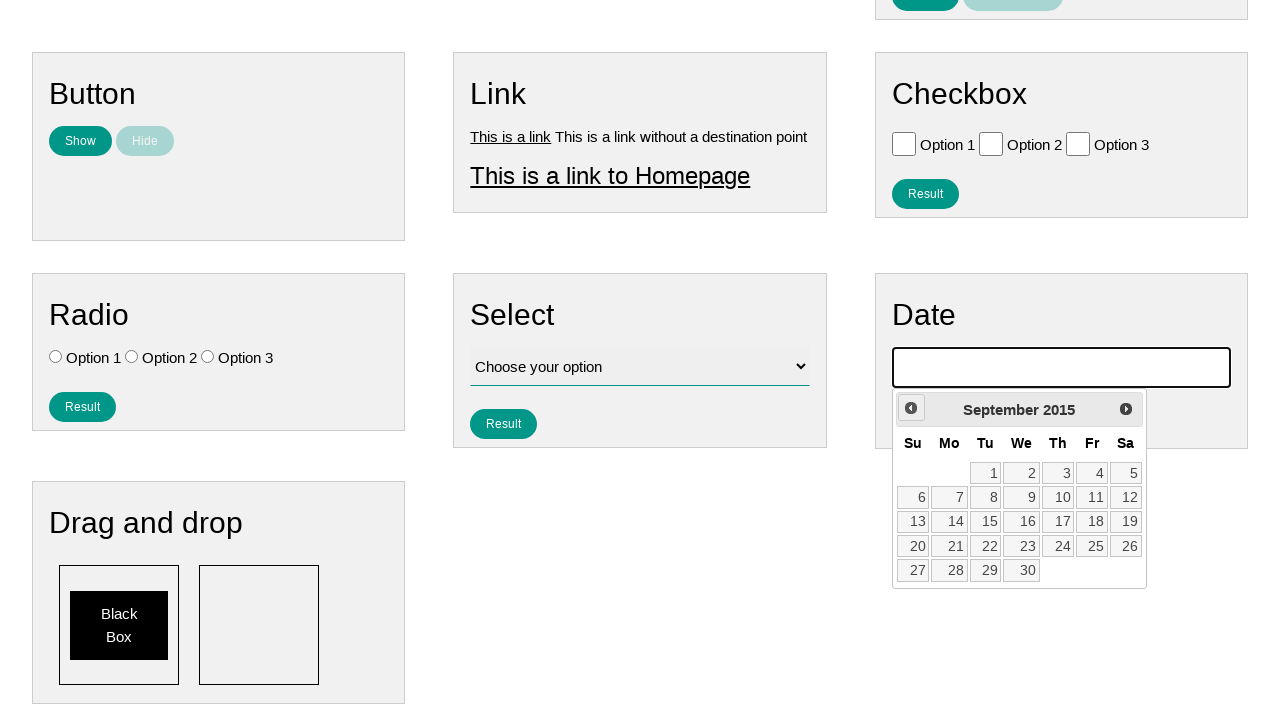

Clicked previous month button (iteration 126 of 223) at (911, 408) on .ui-datepicker-prev
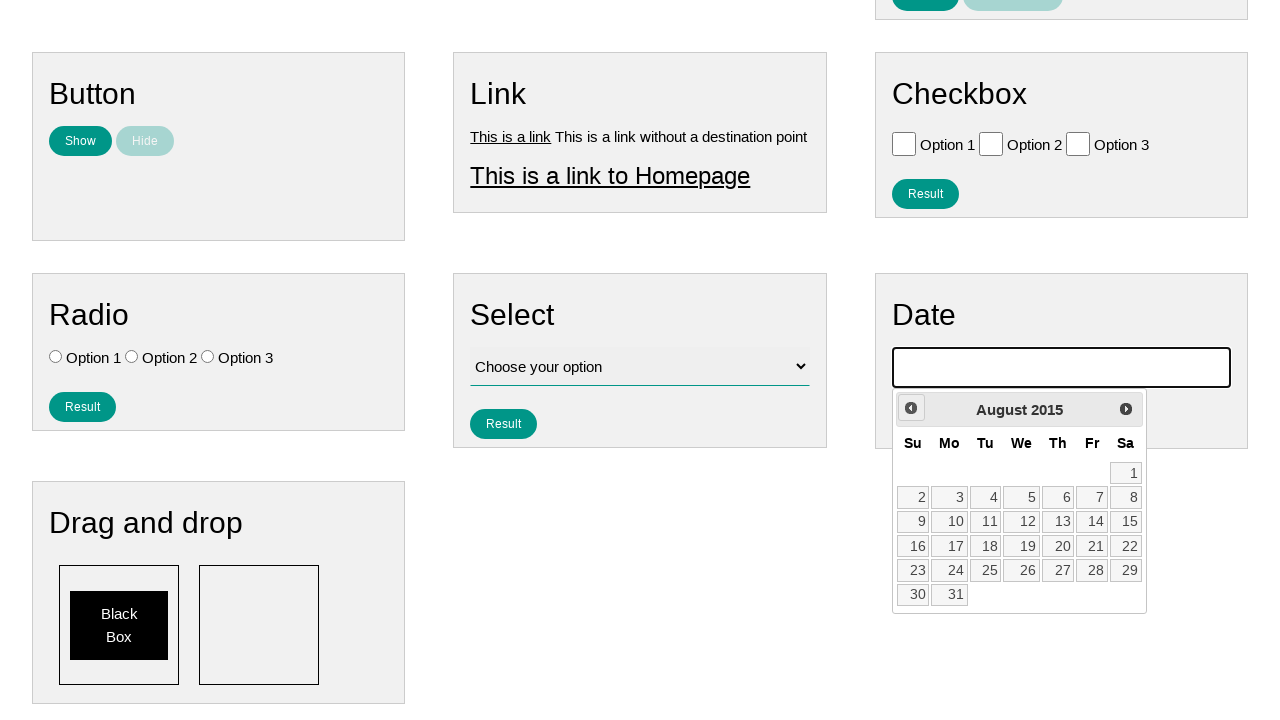

Clicked previous month button (iteration 127 of 223) at (911, 408) on .ui-datepicker-prev
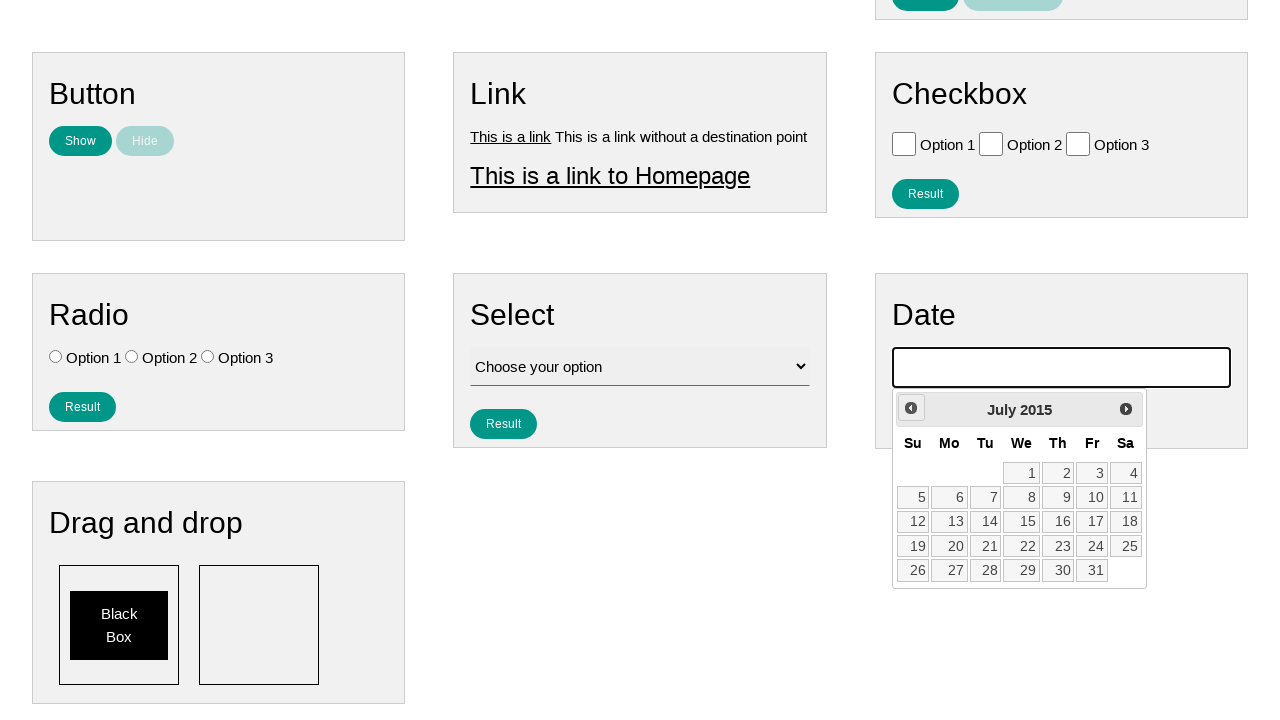

Clicked previous month button (iteration 128 of 223) at (911, 408) on .ui-datepicker-prev
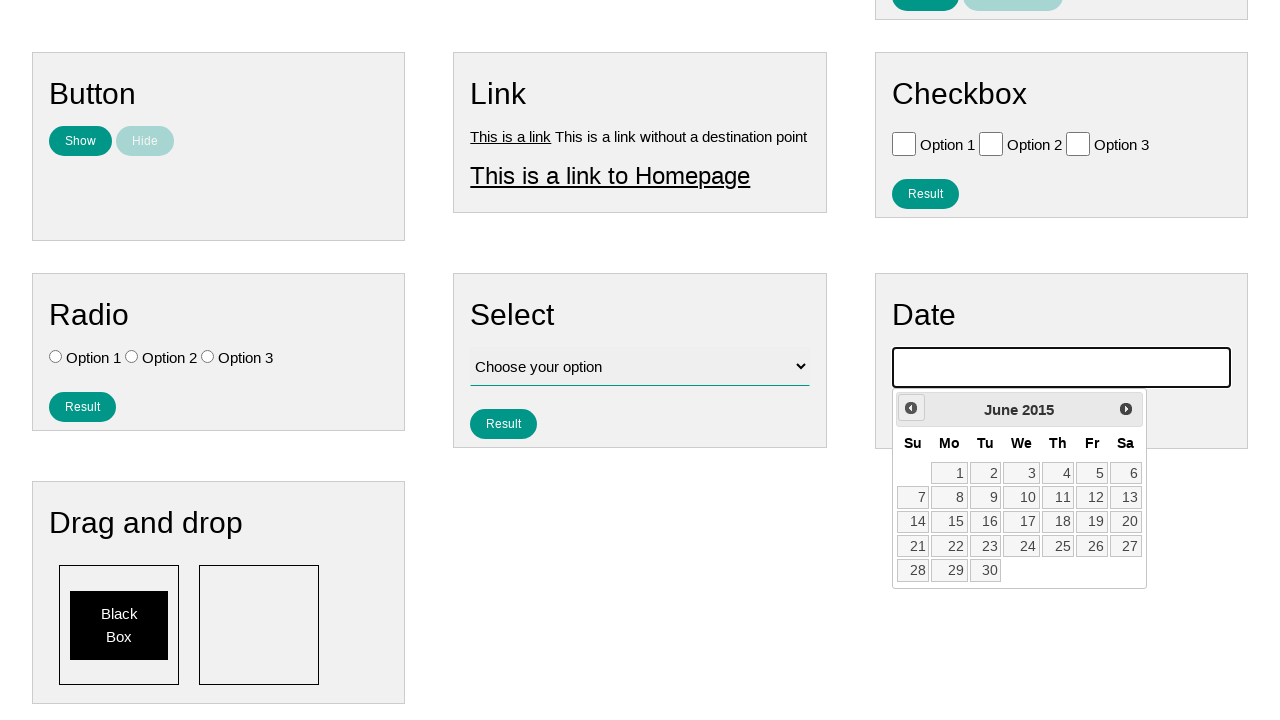

Clicked previous month button (iteration 129 of 223) at (911, 408) on .ui-datepicker-prev
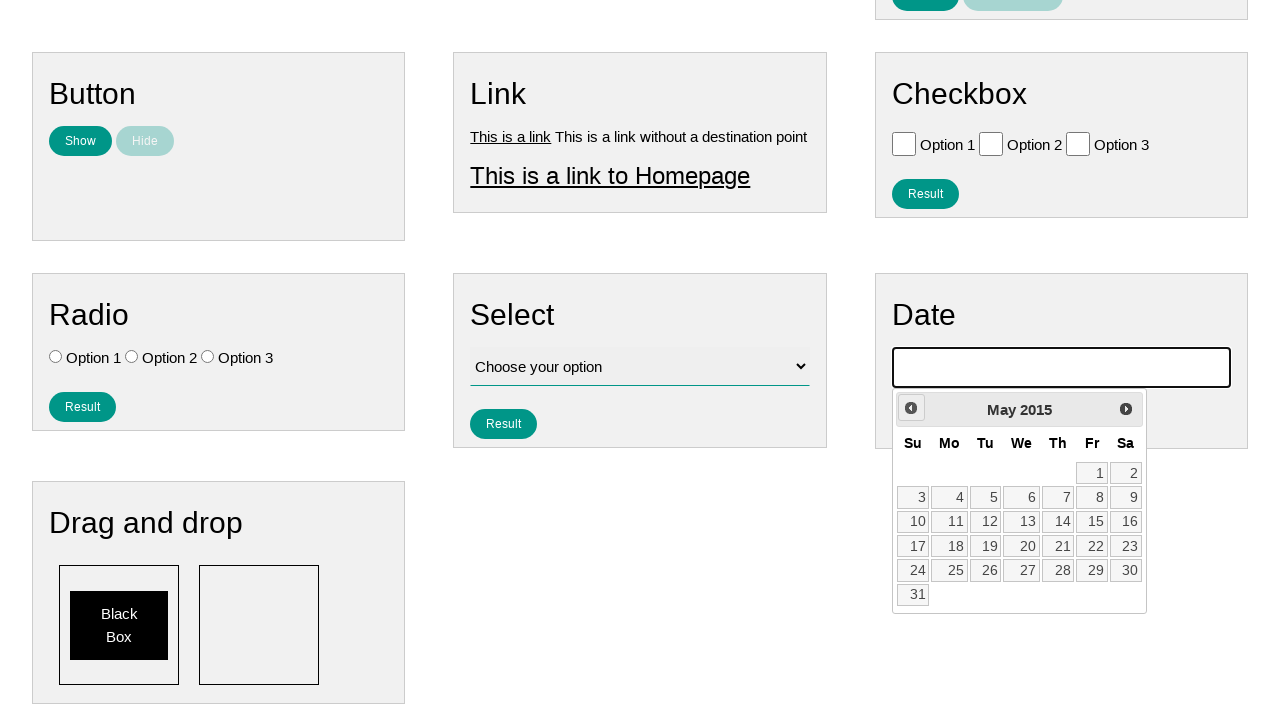

Clicked previous month button (iteration 130 of 223) at (911, 408) on .ui-datepicker-prev
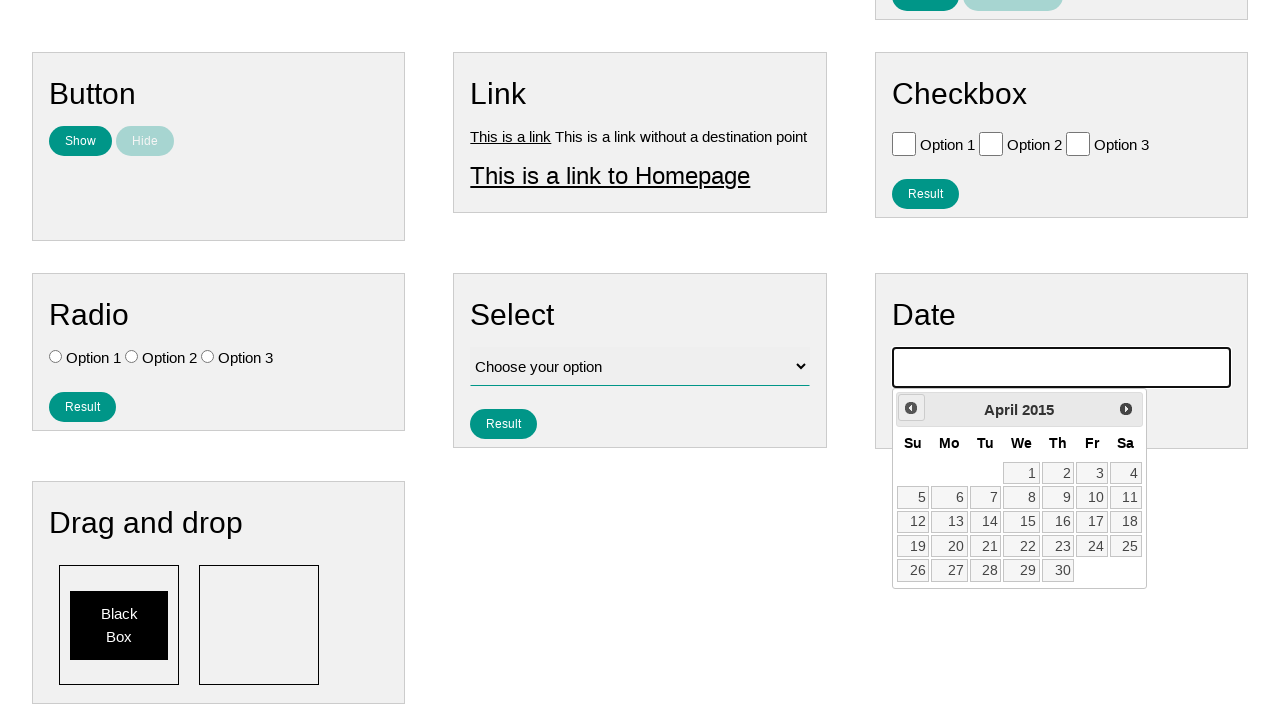

Clicked previous month button (iteration 131 of 223) at (911, 408) on .ui-datepicker-prev
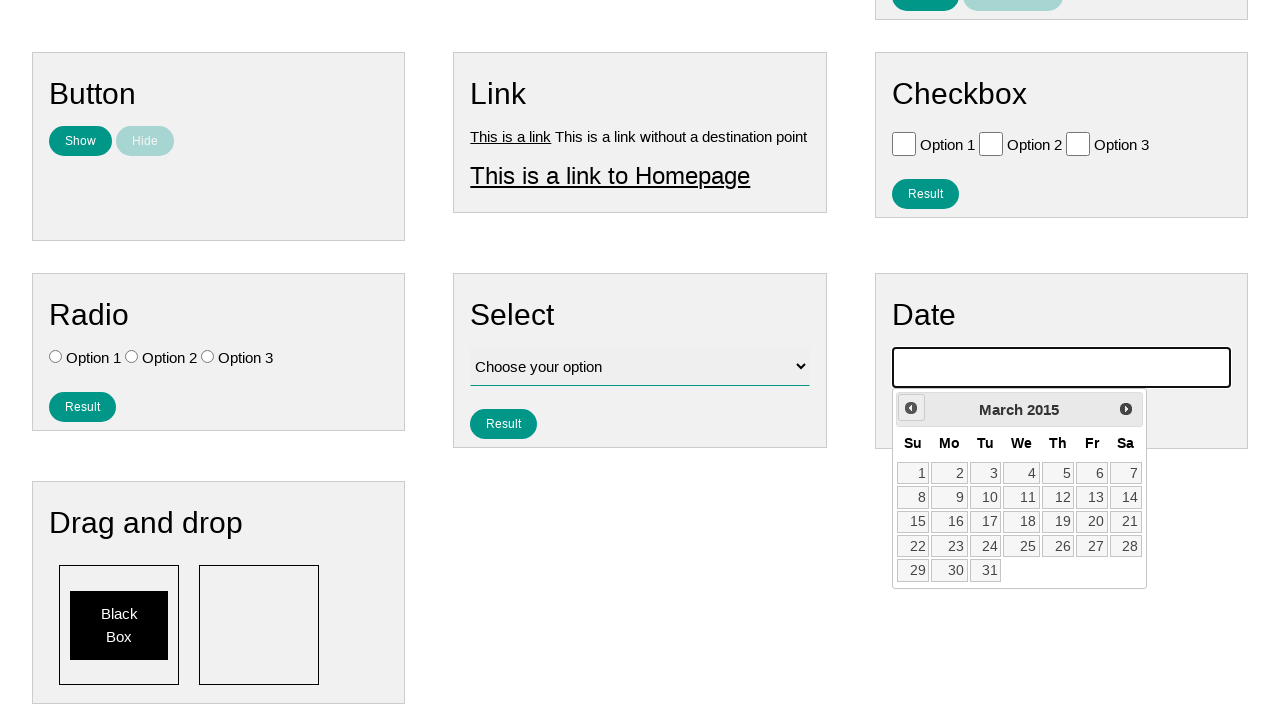

Clicked previous month button (iteration 132 of 223) at (911, 408) on .ui-datepicker-prev
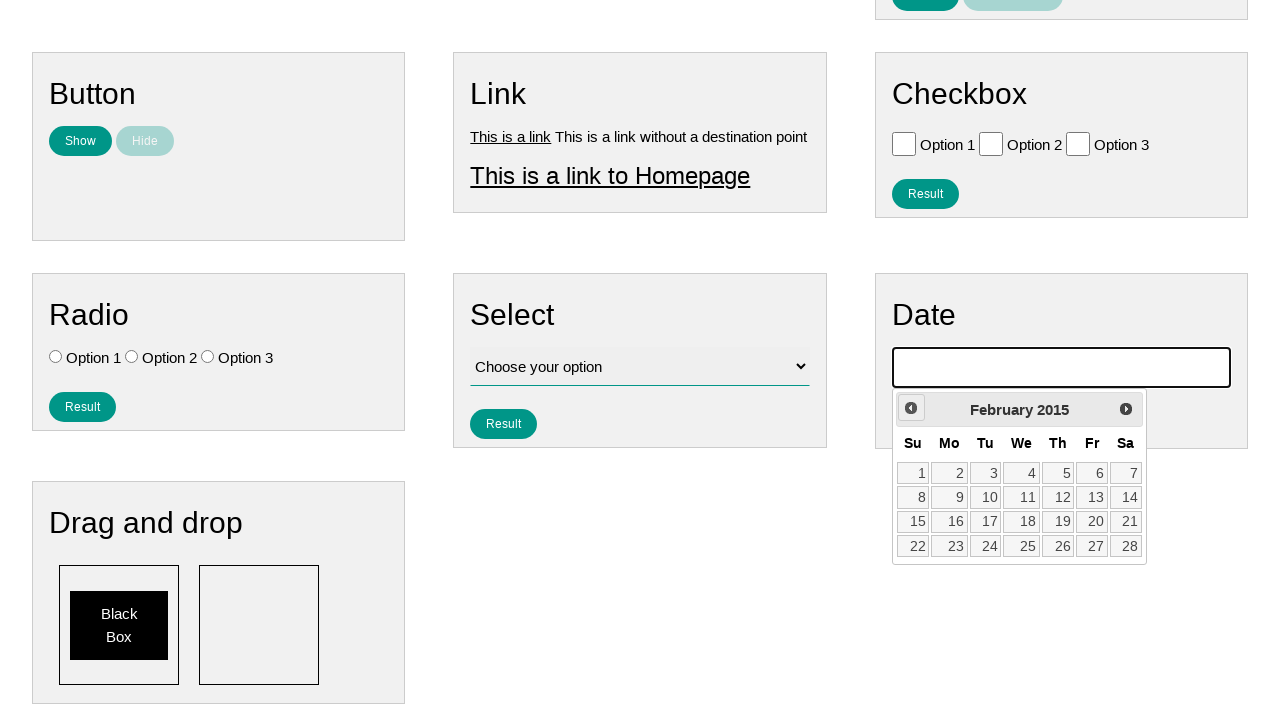

Clicked previous month button (iteration 133 of 223) at (911, 408) on .ui-datepicker-prev
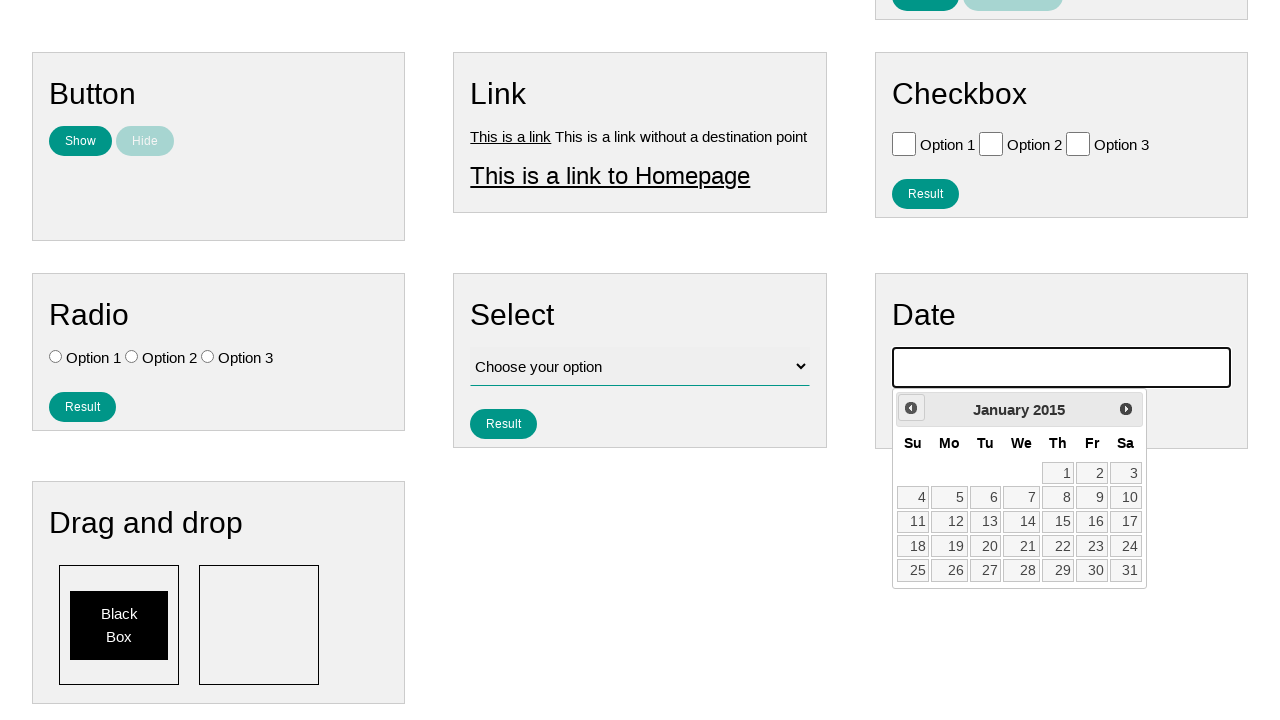

Clicked previous month button (iteration 134 of 223) at (911, 408) on .ui-datepicker-prev
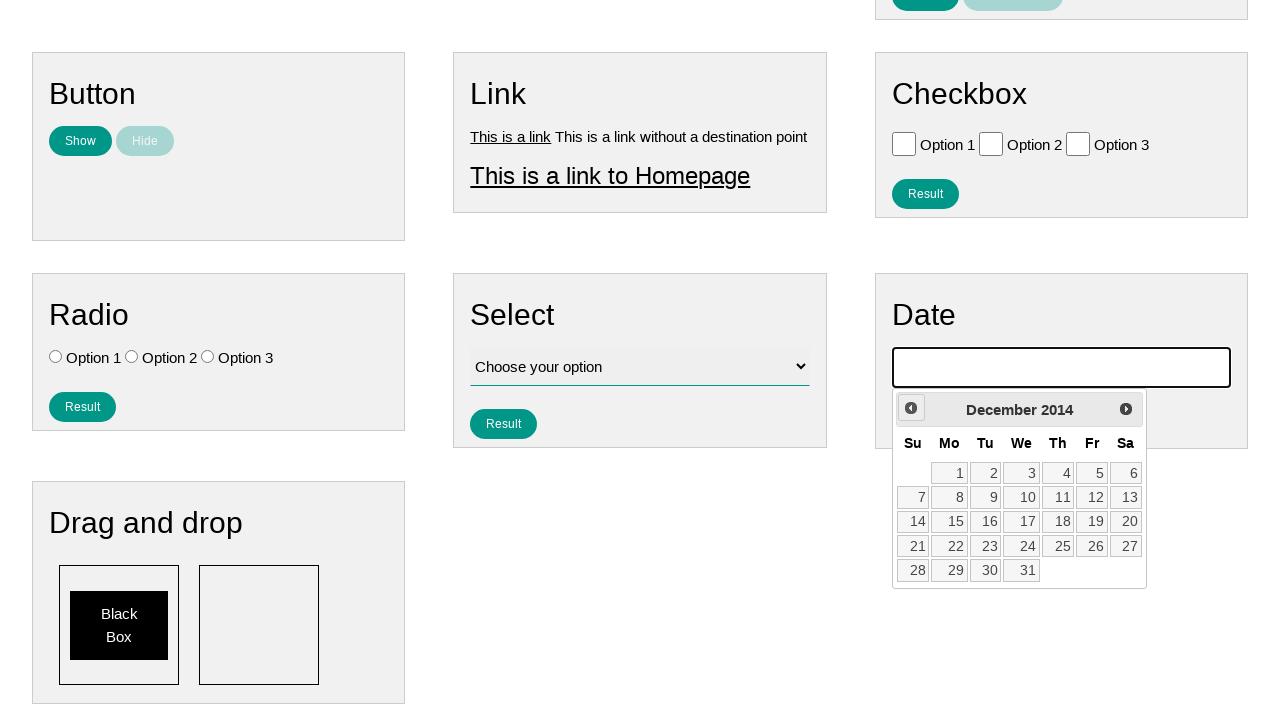

Clicked previous month button (iteration 135 of 223) at (911, 408) on .ui-datepicker-prev
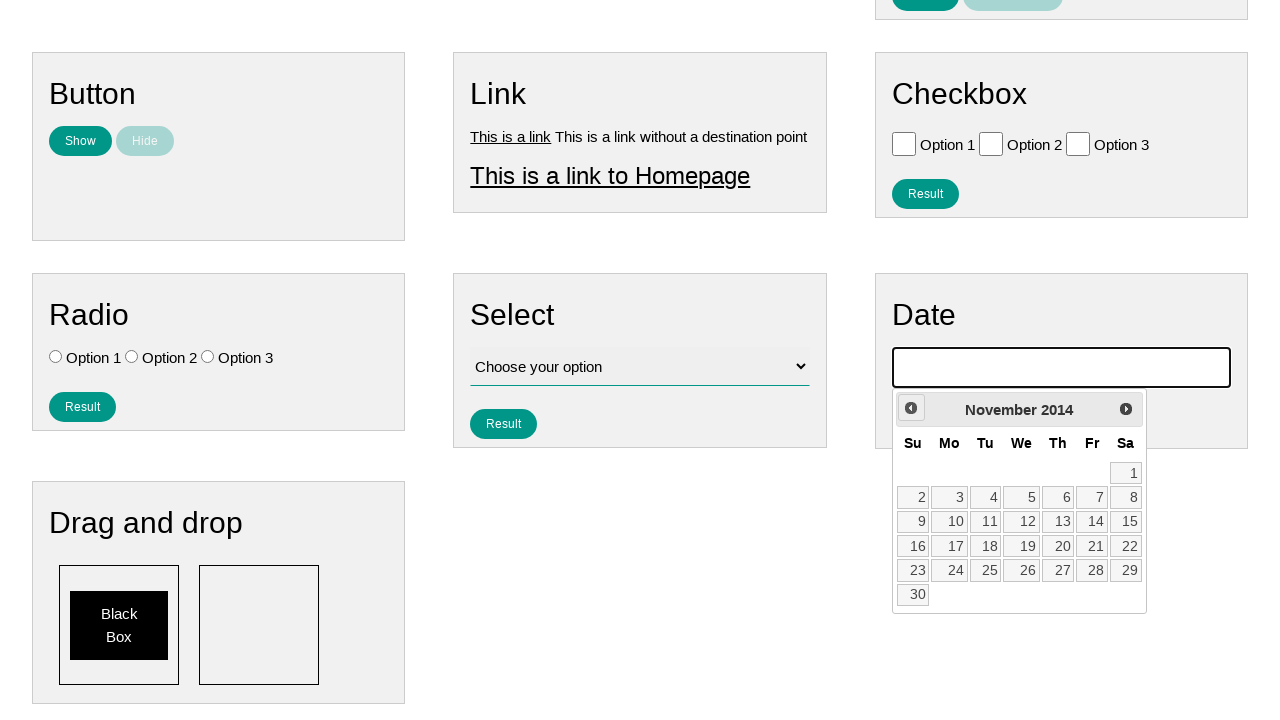

Clicked previous month button (iteration 136 of 223) at (911, 408) on .ui-datepicker-prev
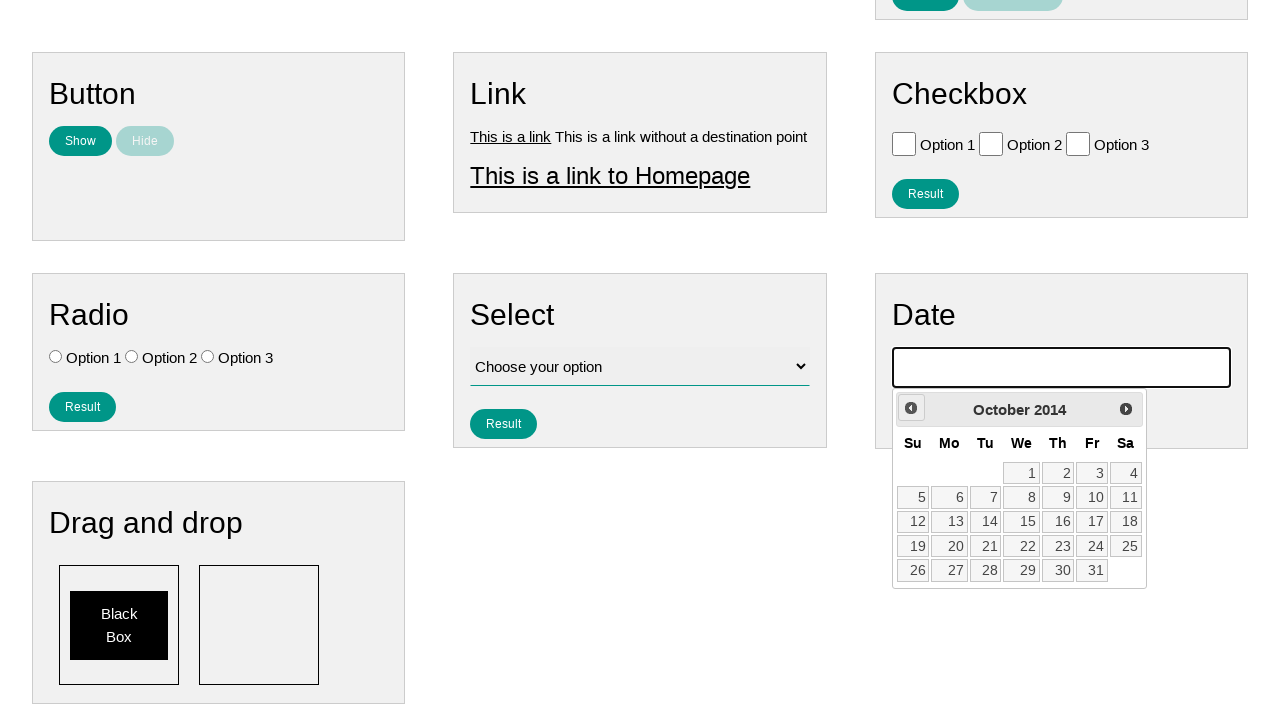

Clicked previous month button (iteration 137 of 223) at (911, 408) on .ui-datepicker-prev
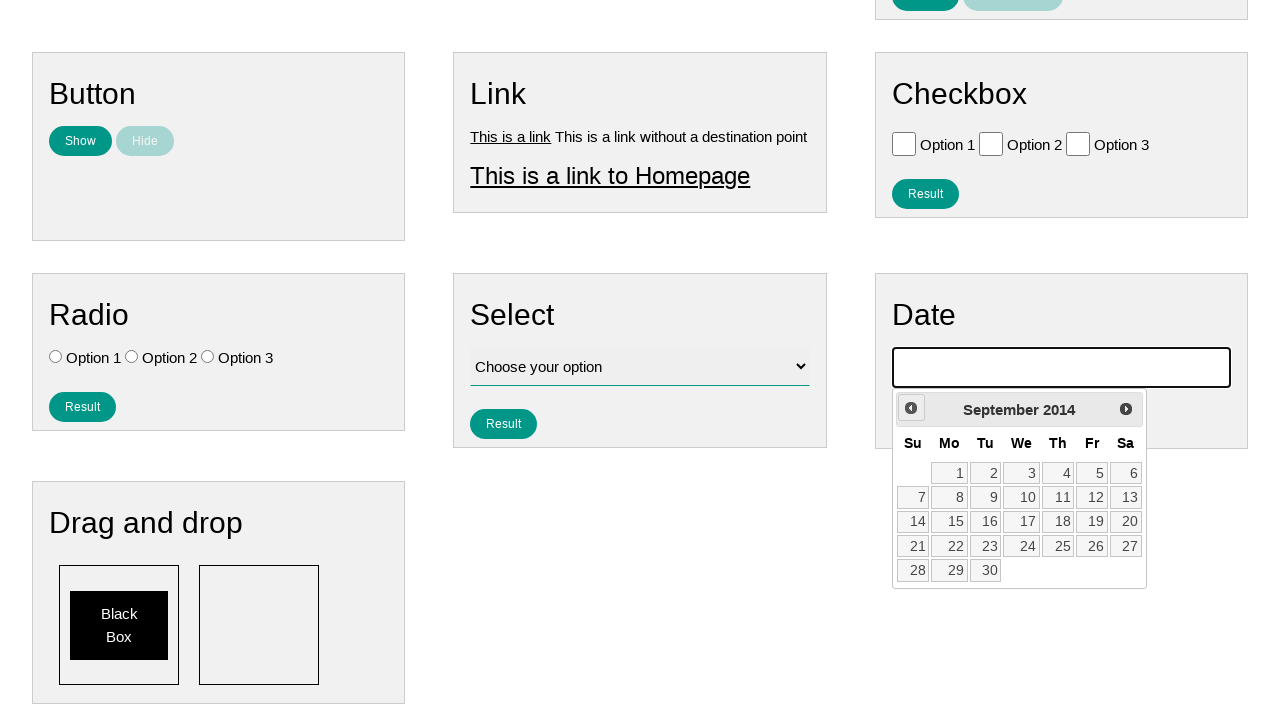

Clicked previous month button (iteration 138 of 223) at (911, 408) on .ui-datepicker-prev
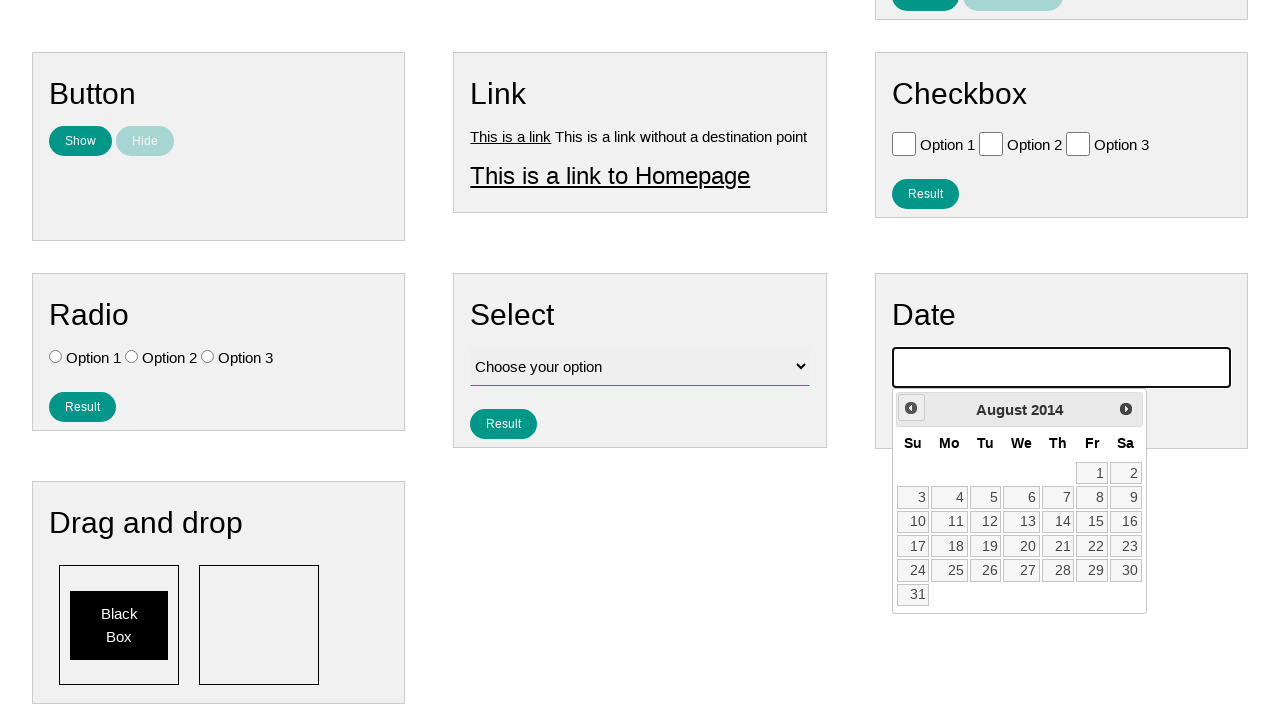

Clicked previous month button (iteration 139 of 223) at (911, 408) on .ui-datepicker-prev
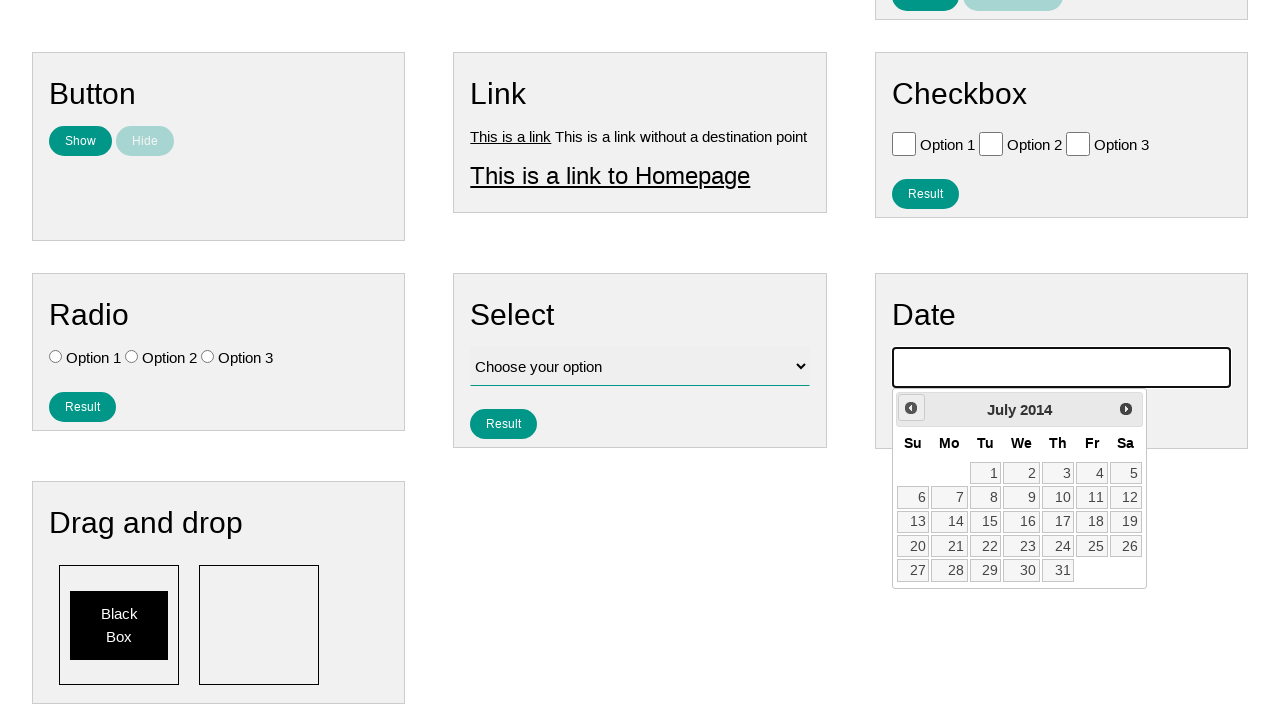

Clicked previous month button (iteration 140 of 223) at (911, 408) on .ui-datepicker-prev
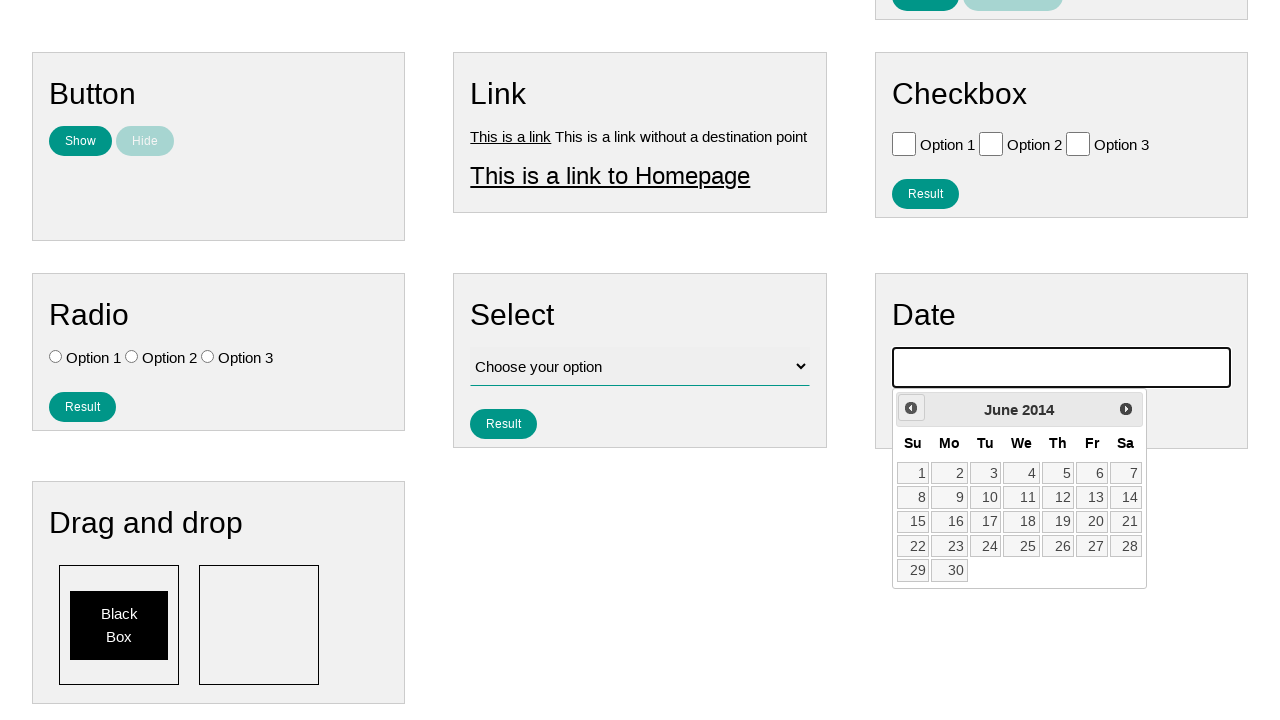

Clicked previous month button (iteration 141 of 223) at (911, 408) on .ui-datepicker-prev
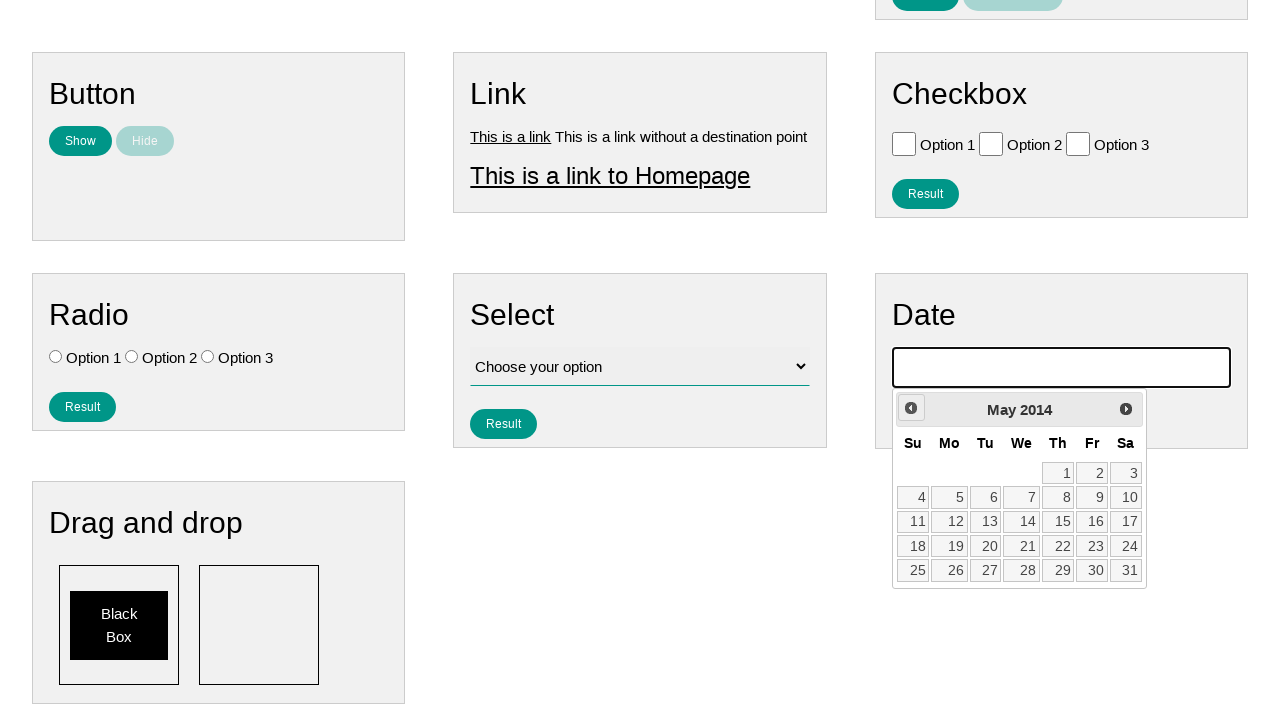

Clicked previous month button (iteration 142 of 223) at (911, 408) on .ui-datepicker-prev
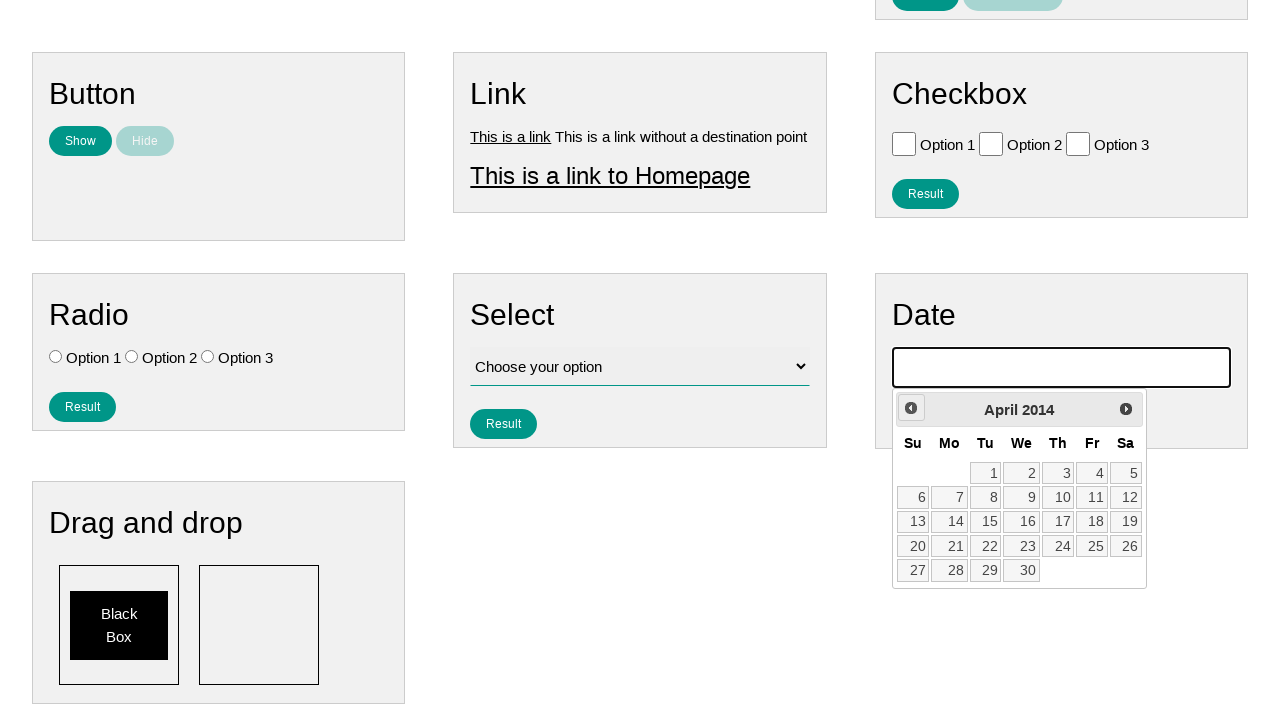

Clicked previous month button (iteration 143 of 223) at (911, 408) on .ui-datepicker-prev
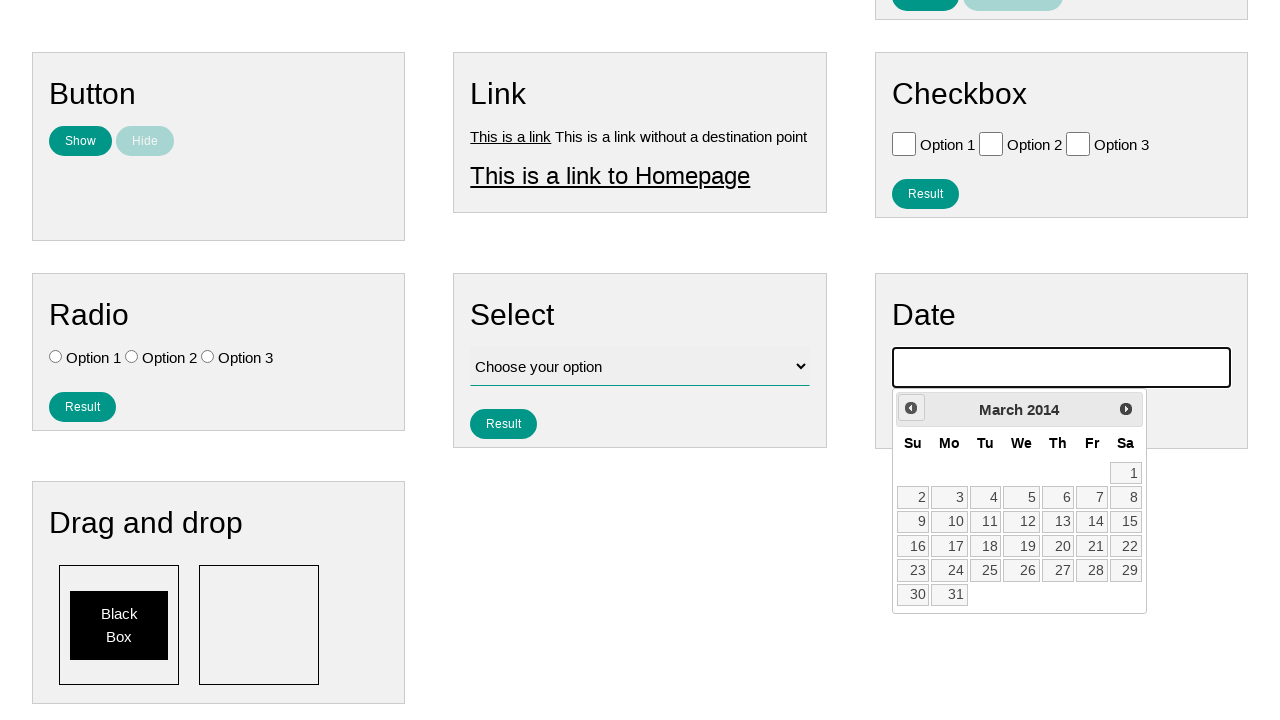

Clicked previous month button (iteration 144 of 223) at (911, 408) on .ui-datepicker-prev
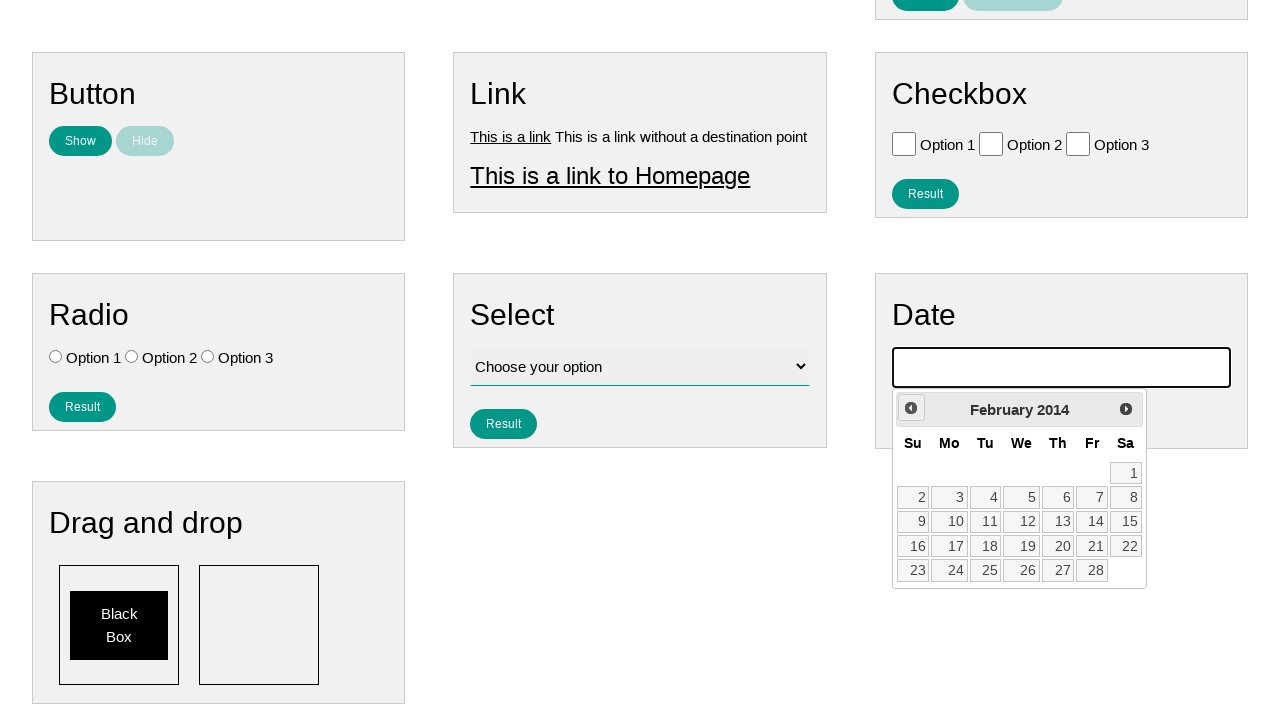

Clicked previous month button (iteration 145 of 223) at (911, 408) on .ui-datepicker-prev
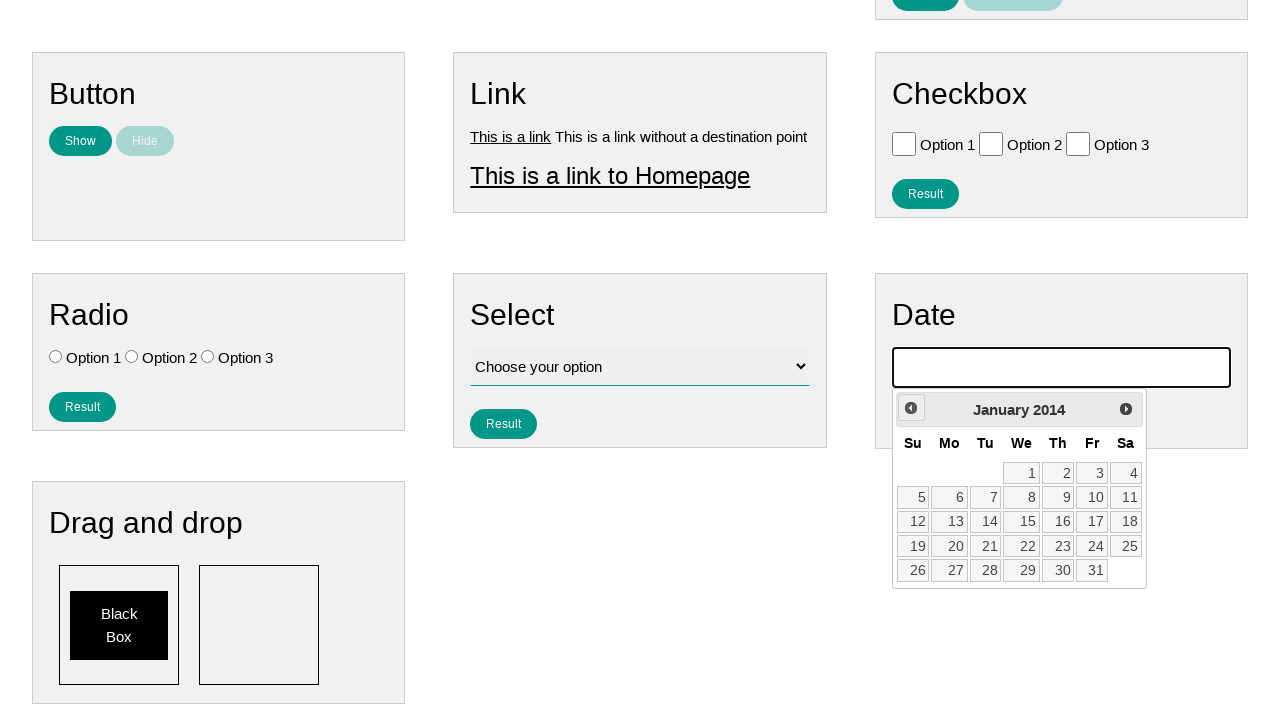

Clicked previous month button (iteration 146 of 223) at (911, 408) on .ui-datepicker-prev
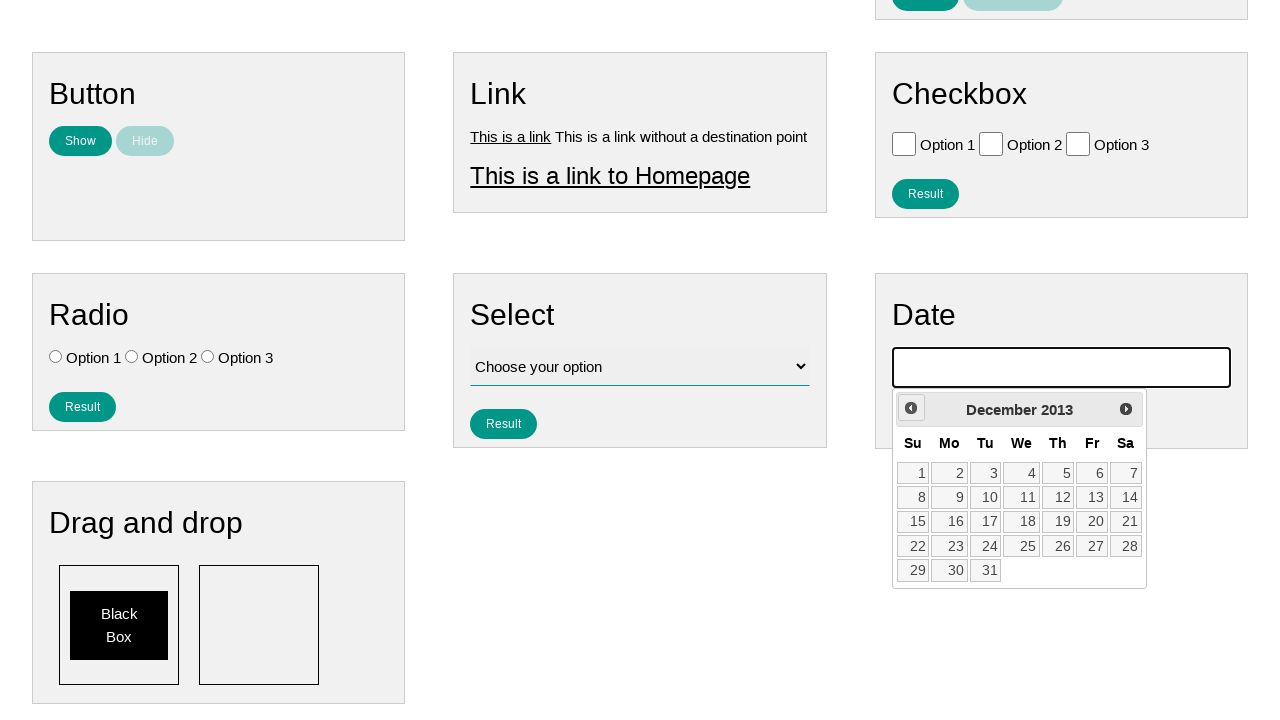

Clicked previous month button (iteration 147 of 223) at (911, 408) on .ui-datepicker-prev
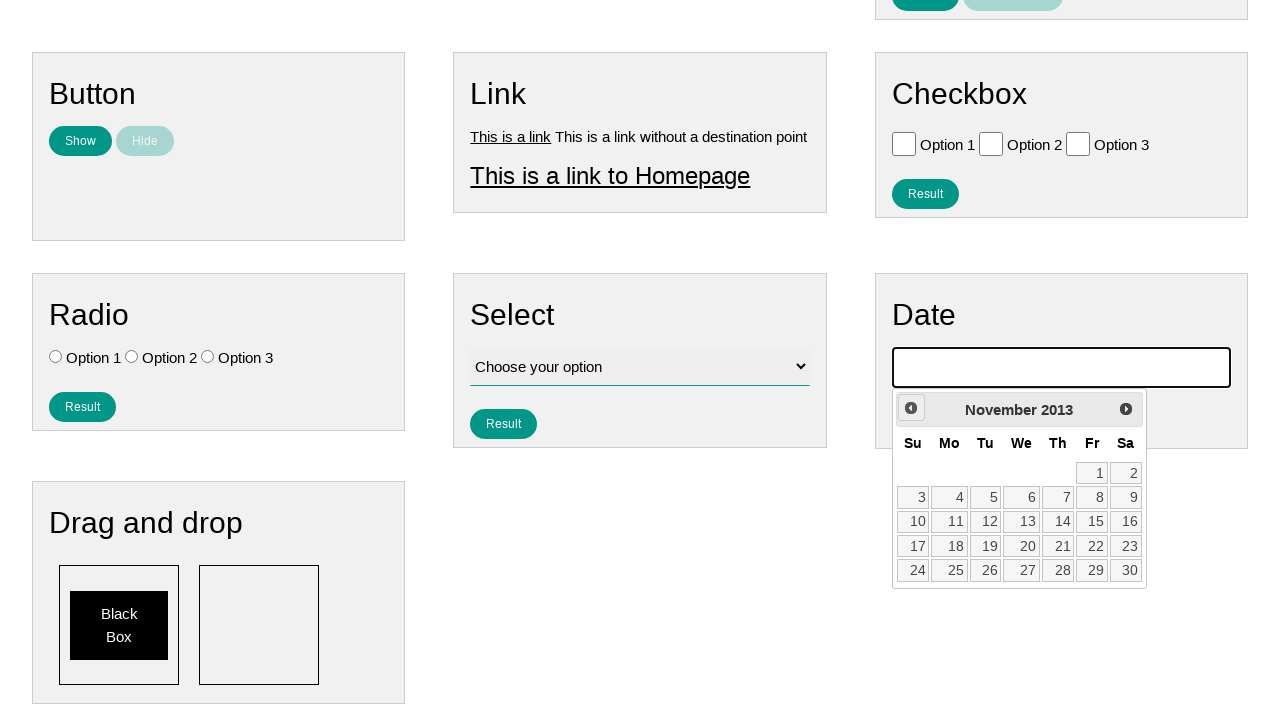

Clicked previous month button (iteration 148 of 223) at (911, 408) on .ui-datepicker-prev
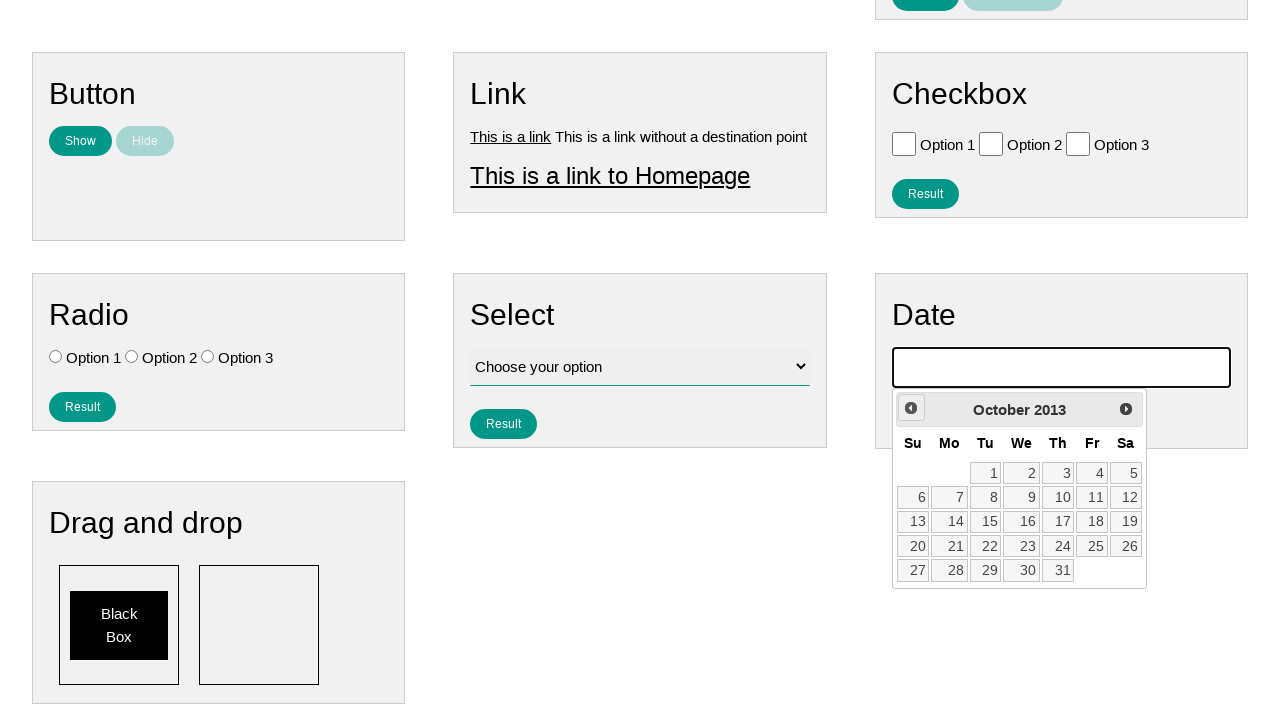

Clicked previous month button (iteration 149 of 223) at (911, 408) on .ui-datepicker-prev
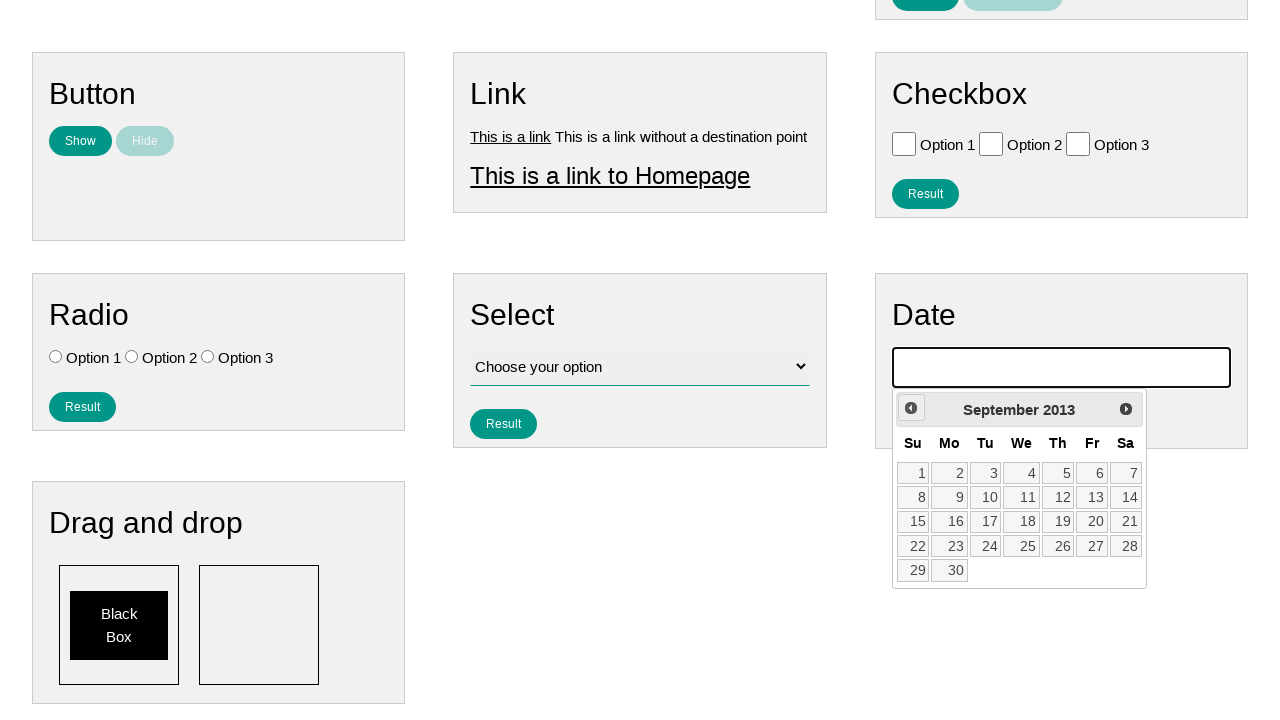

Clicked previous month button (iteration 150 of 223) at (911, 408) on .ui-datepicker-prev
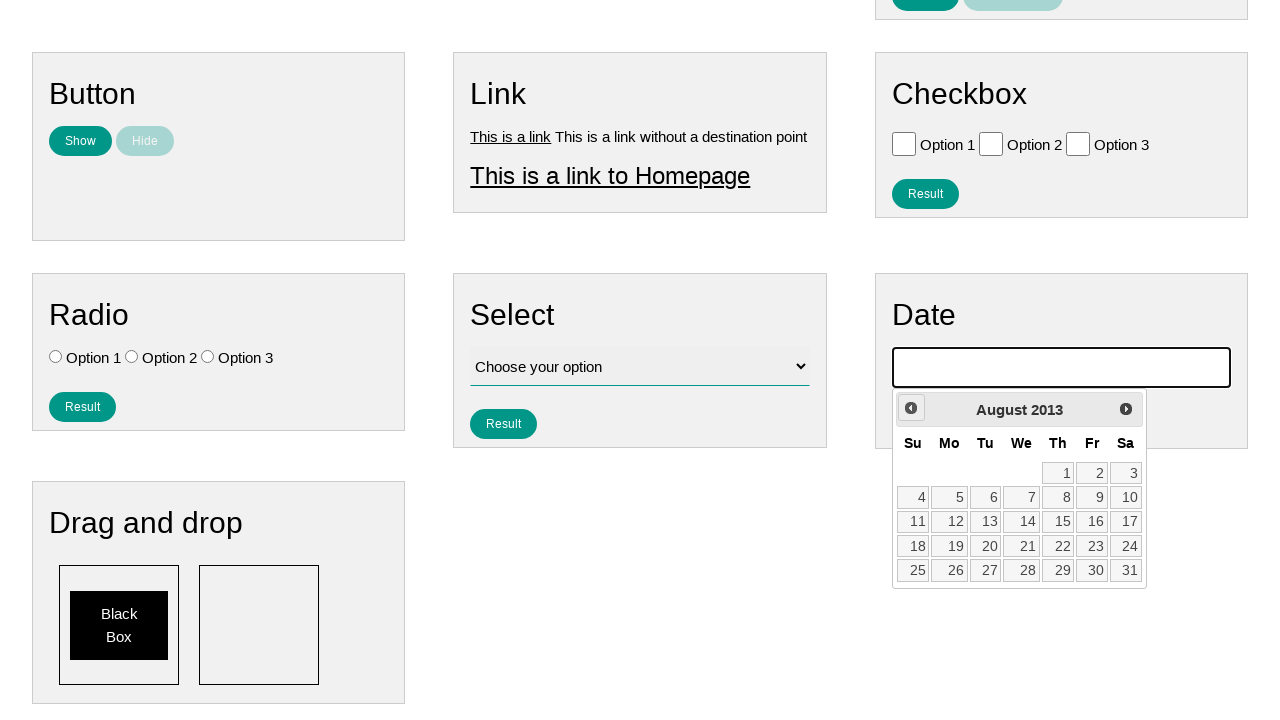

Clicked previous month button (iteration 151 of 223) at (911, 408) on .ui-datepicker-prev
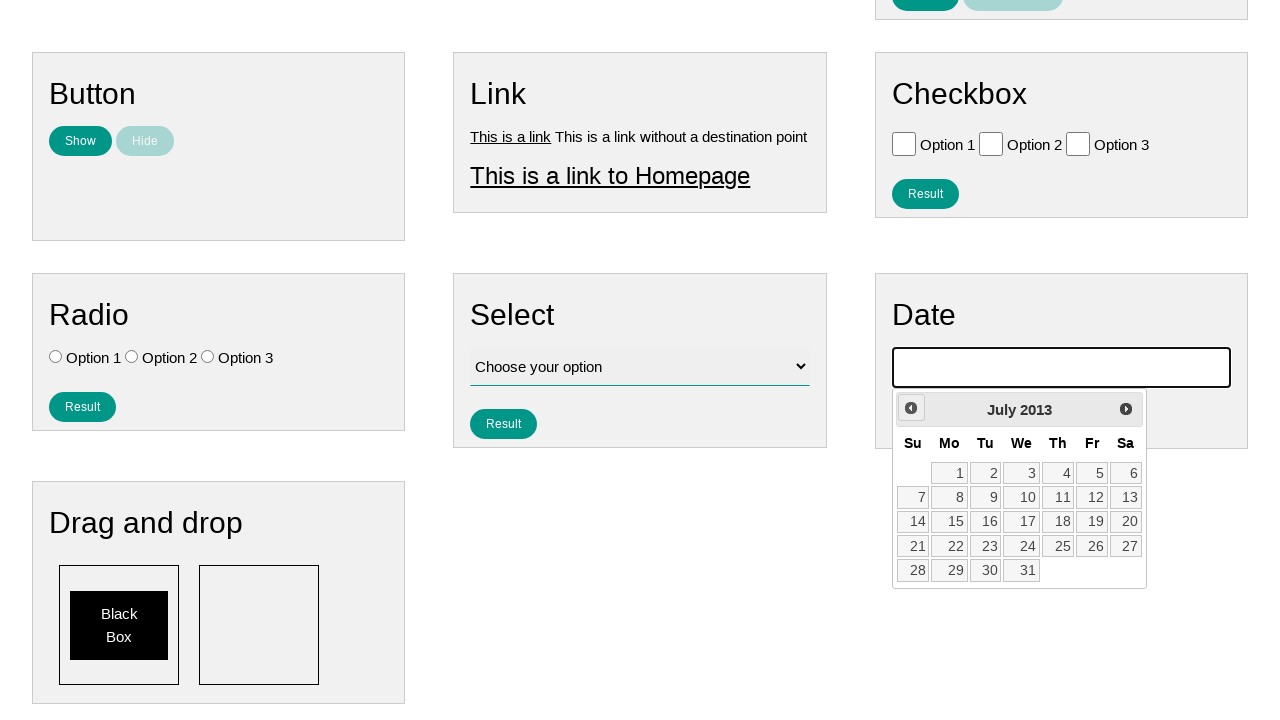

Clicked previous month button (iteration 152 of 223) at (911, 408) on .ui-datepicker-prev
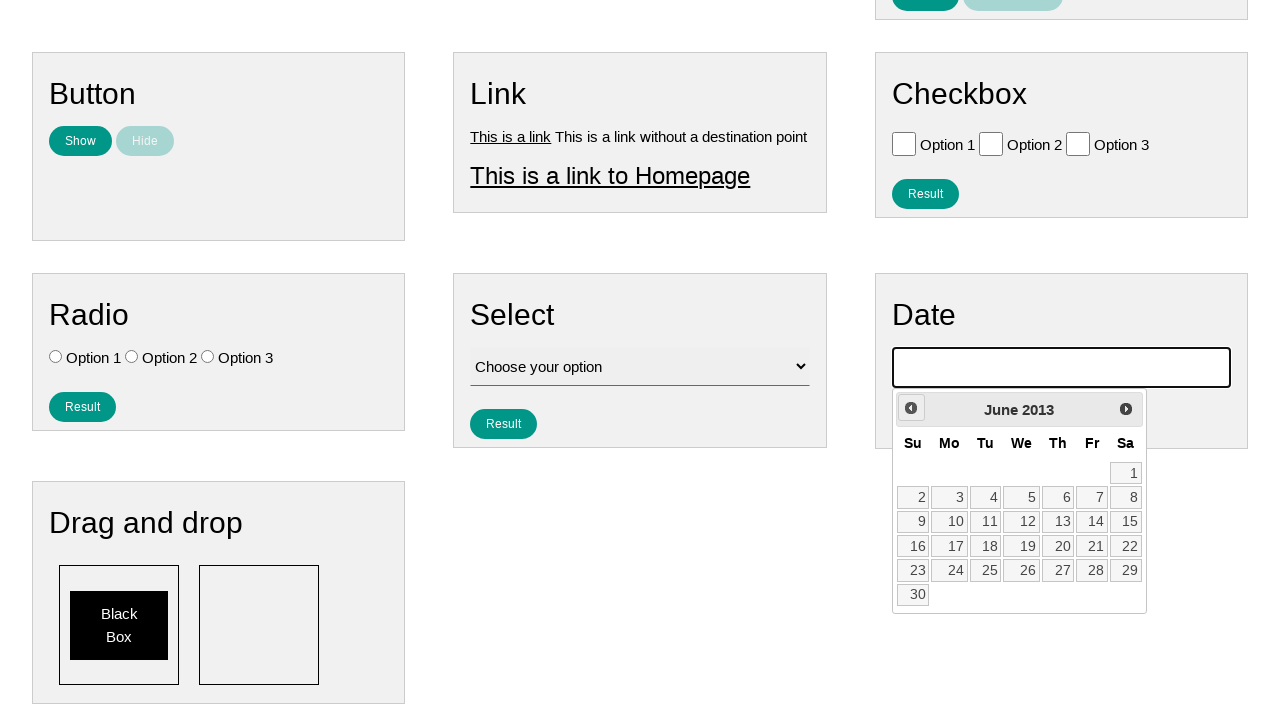

Clicked previous month button (iteration 153 of 223) at (911, 408) on .ui-datepicker-prev
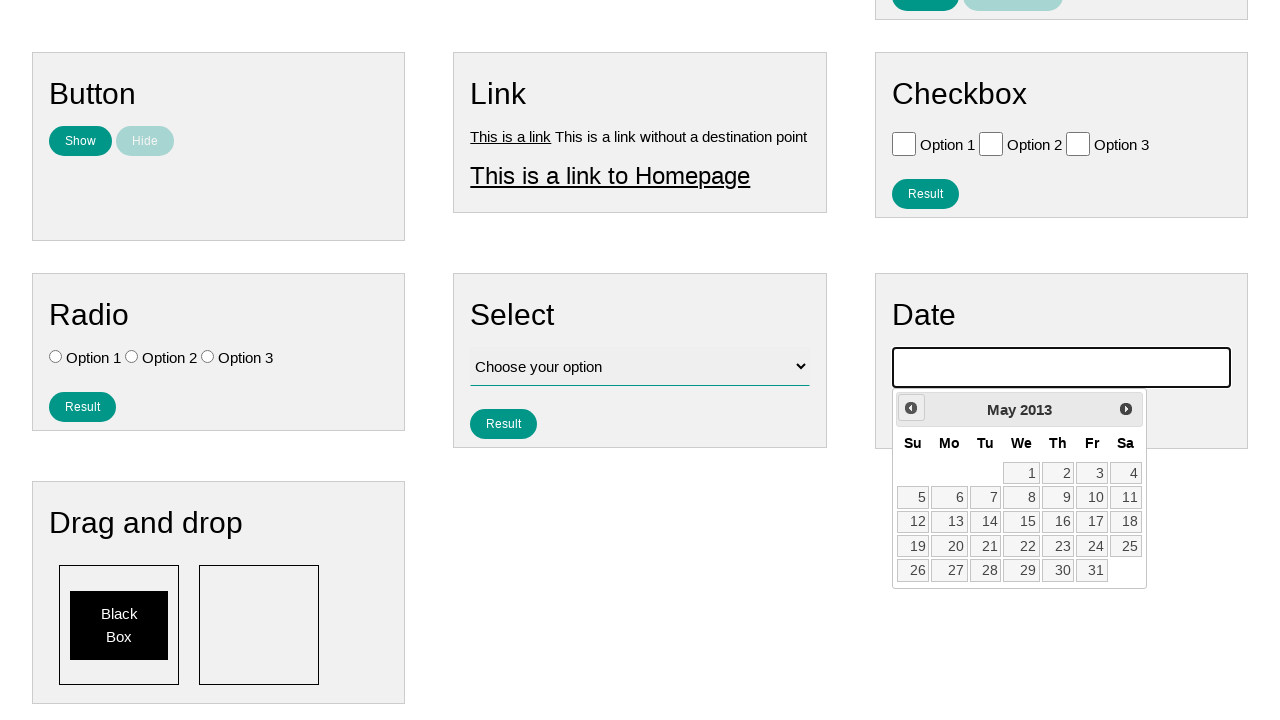

Clicked previous month button (iteration 154 of 223) at (911, 408) on .ui-datepicker-prev
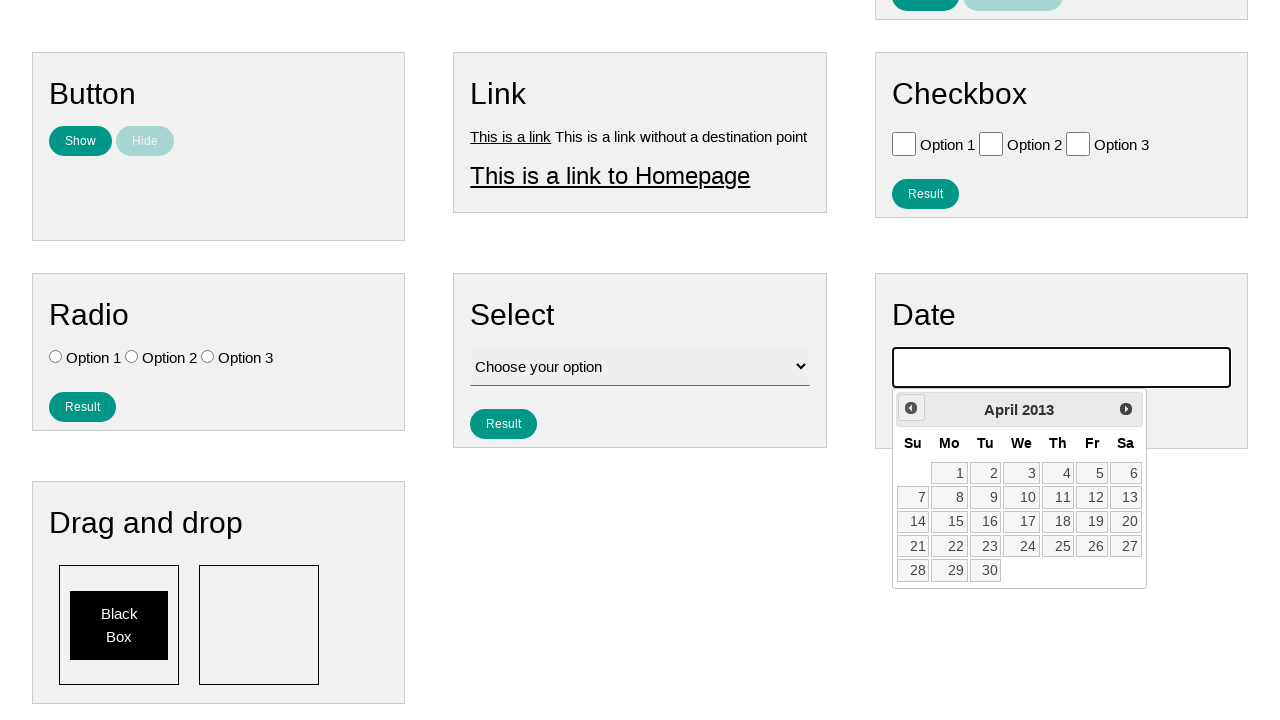

Clicked previous month button (iteration 155 of 223) at (911, 408) on .ui-datepicker-prev
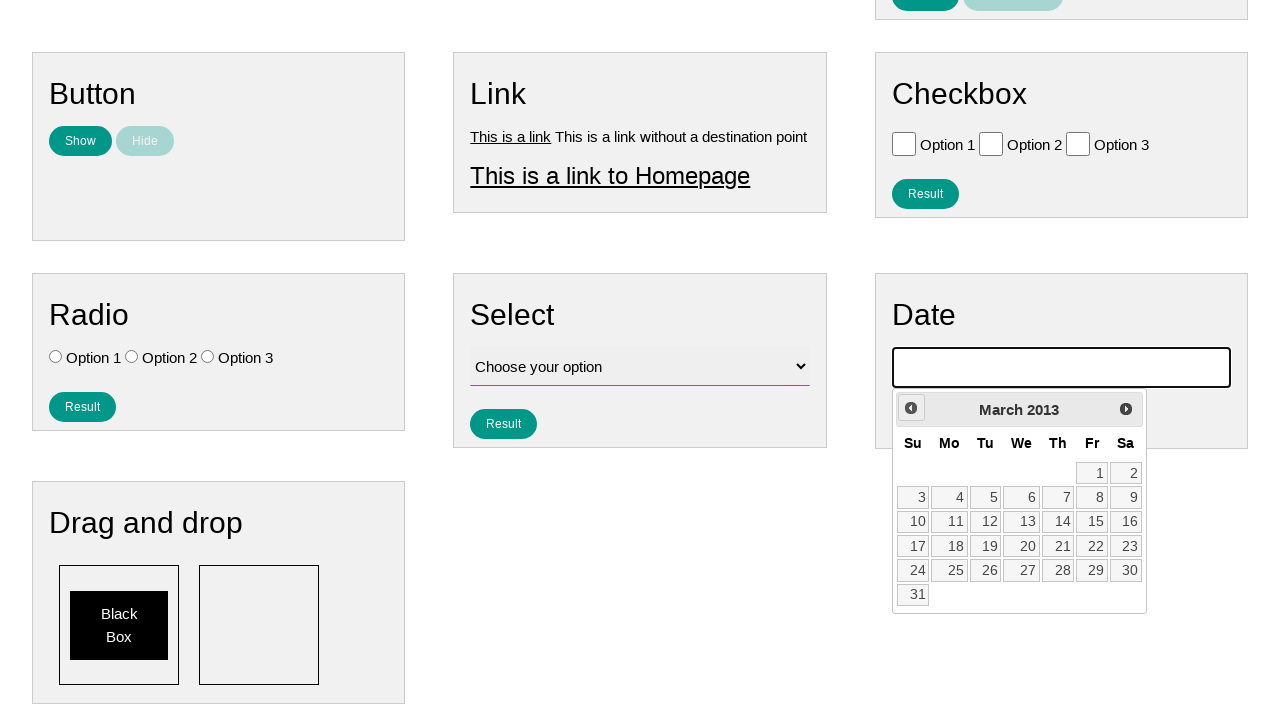

Clicked previous month button (iteration 156 of 223) at (911, 408) on .ui-datepicker-prev
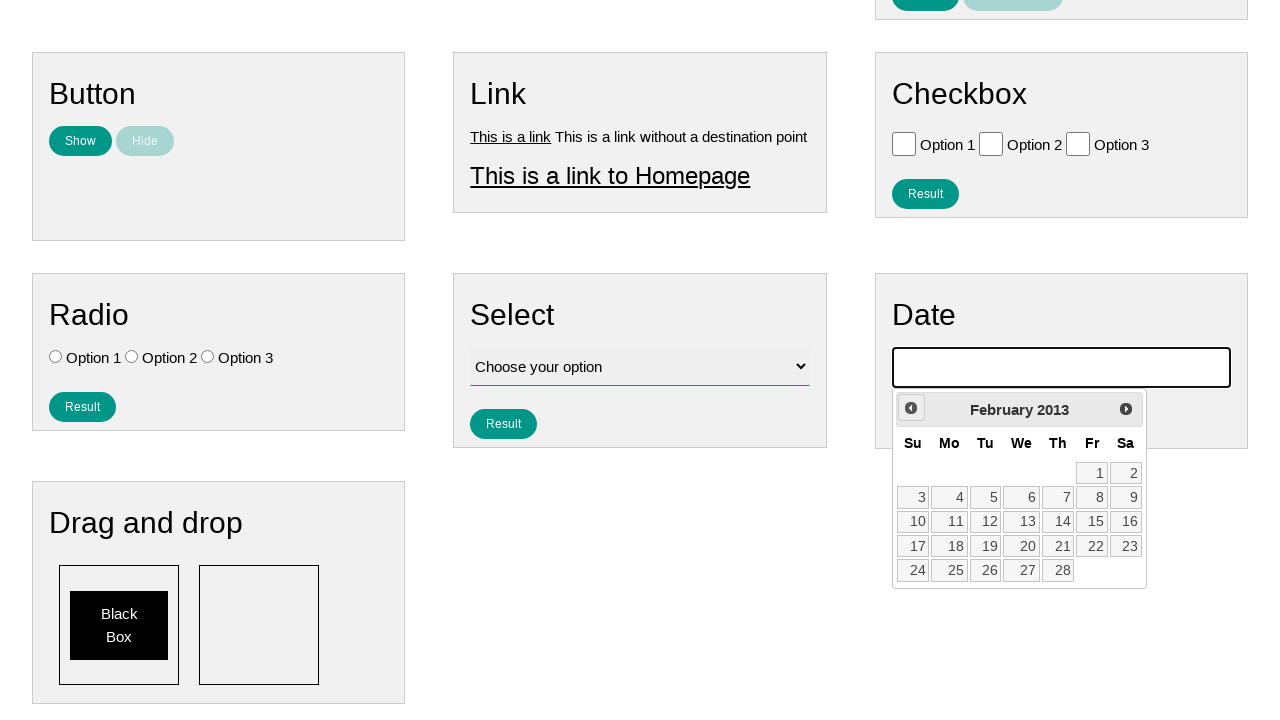

Clicked previous month button (iteration 157 of 223) at (911, 408) on .ui-datepicker-prev
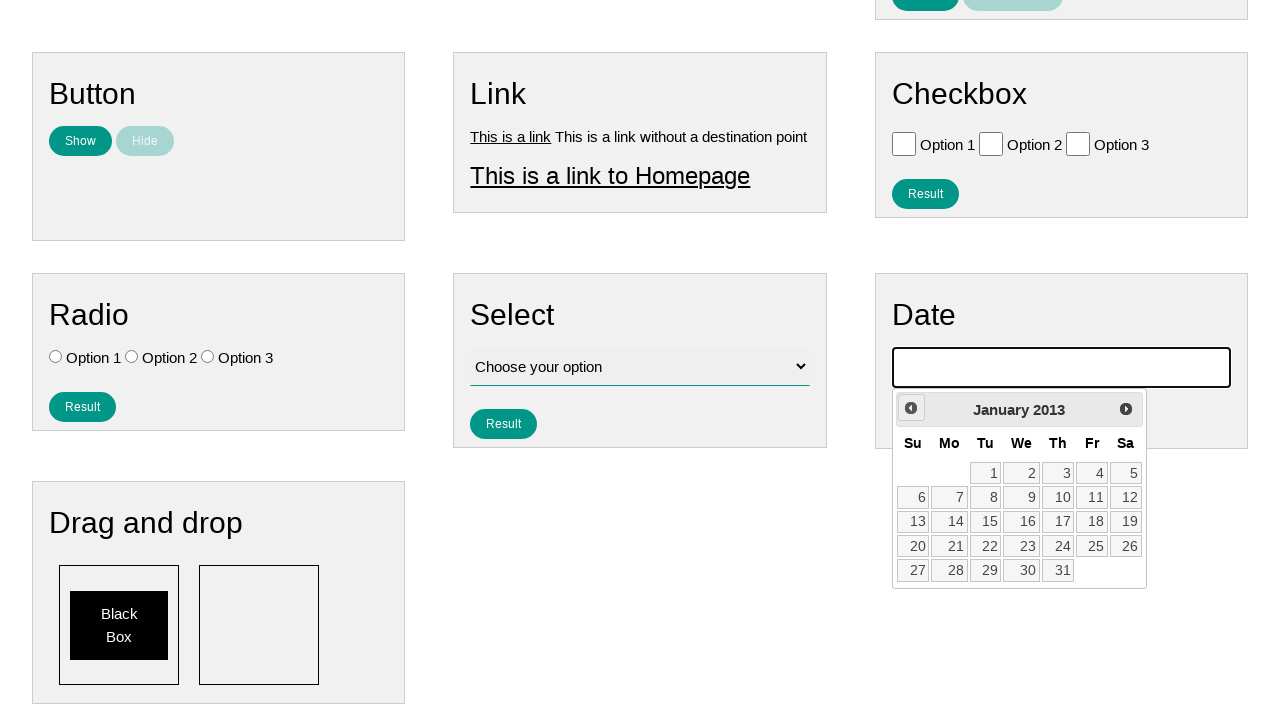

Clicked previous month button (iteration 158 of 223) at (911, 408) on .ui-datepicker-prev
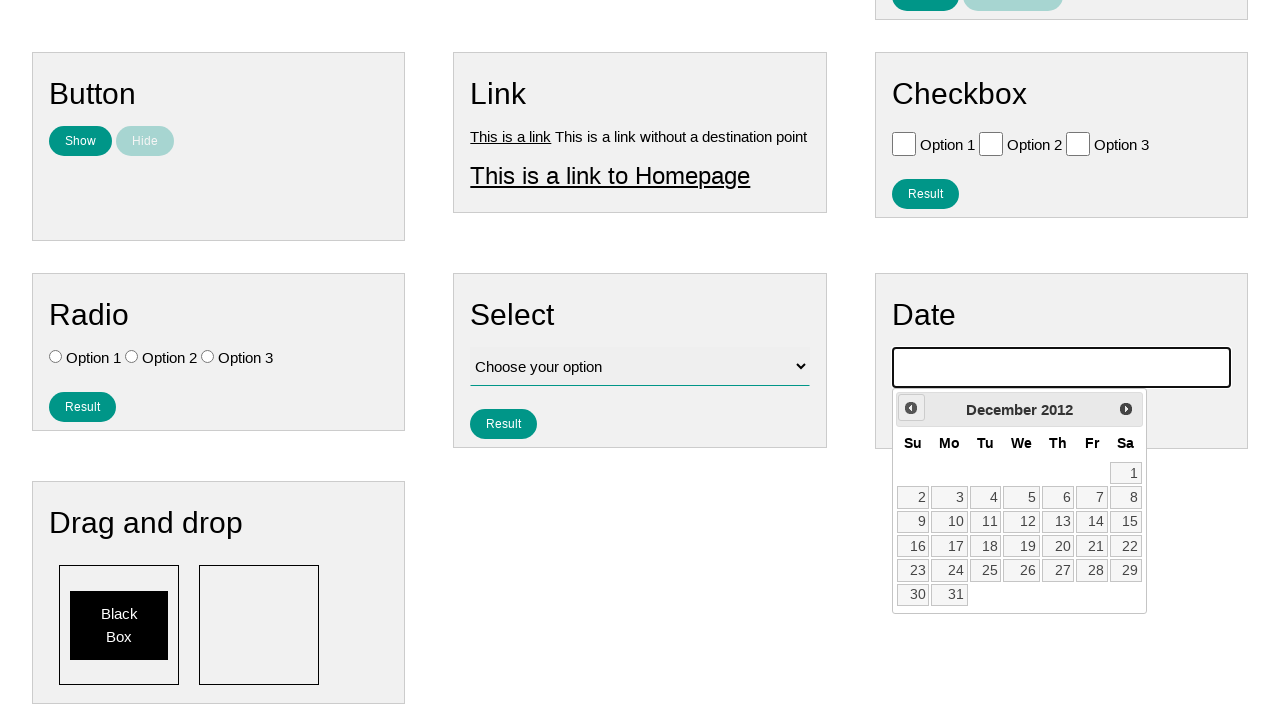

Clicked previous month button (iteration 159 of 223) at (911, 408) on .ui-datepicker-prev
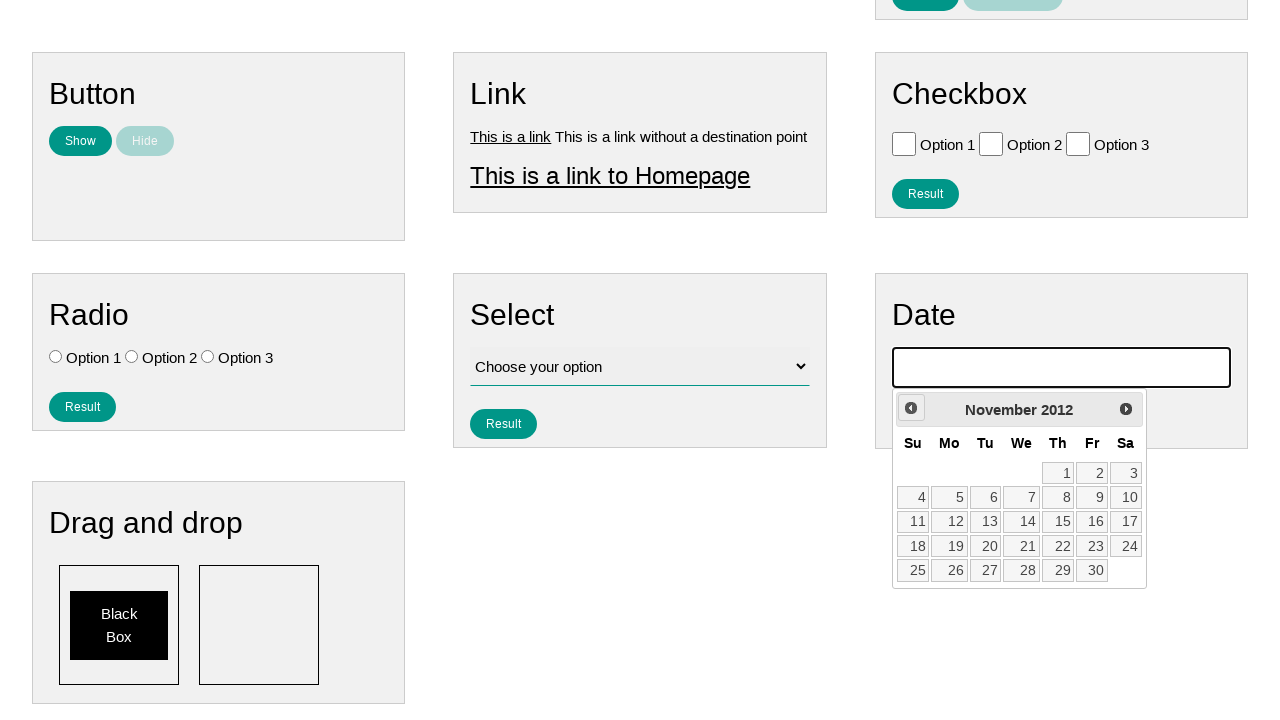

Clicked previous month button (iteration 160 of 223) at (911, 408) on .ui-datepicker-prev
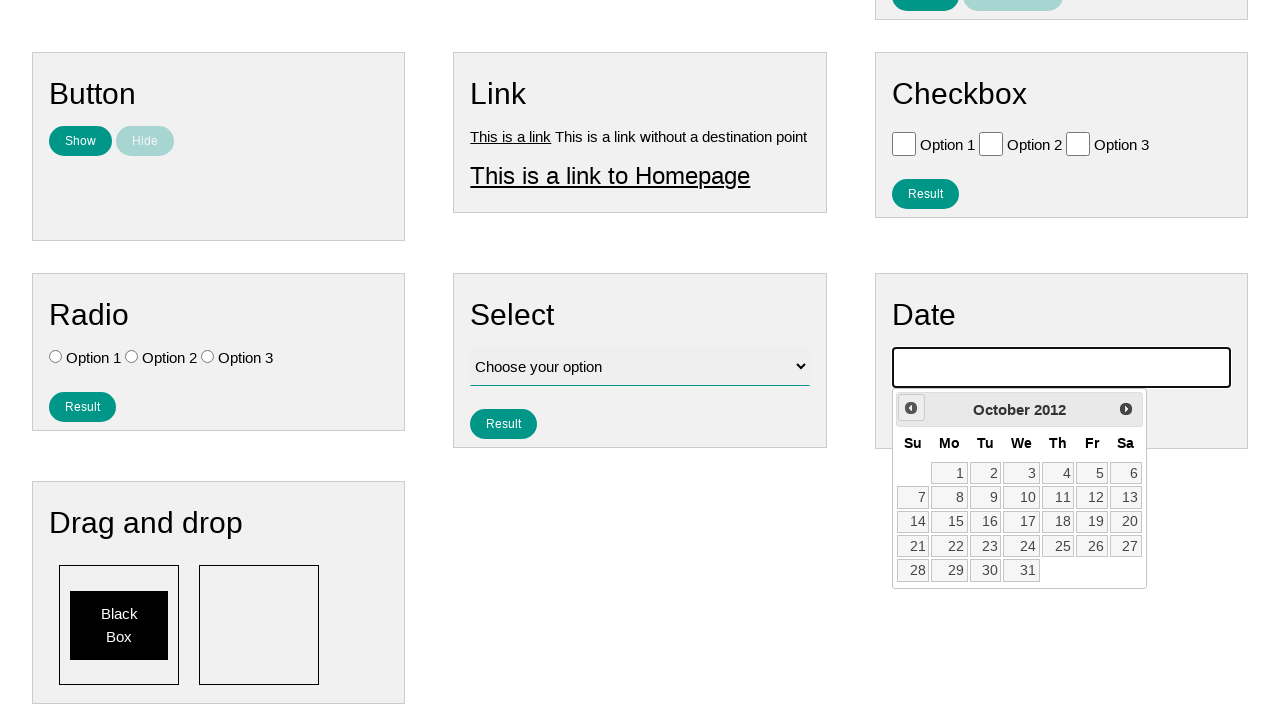

Clicked previous month button (iteration 161 of 223) at (911, 408) on .ui-datepicker-prev
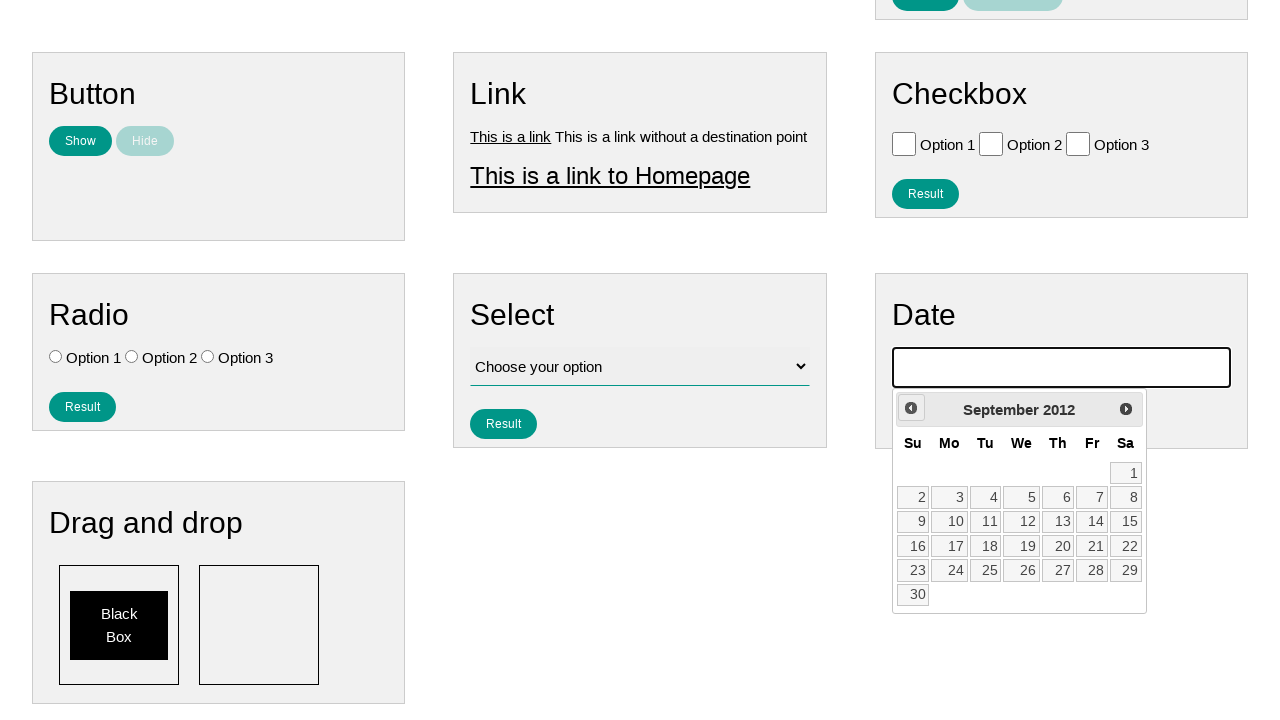

Clicked previous month button (iteration 162 of 223) at (911, 408) on .ui-datepicker-prev
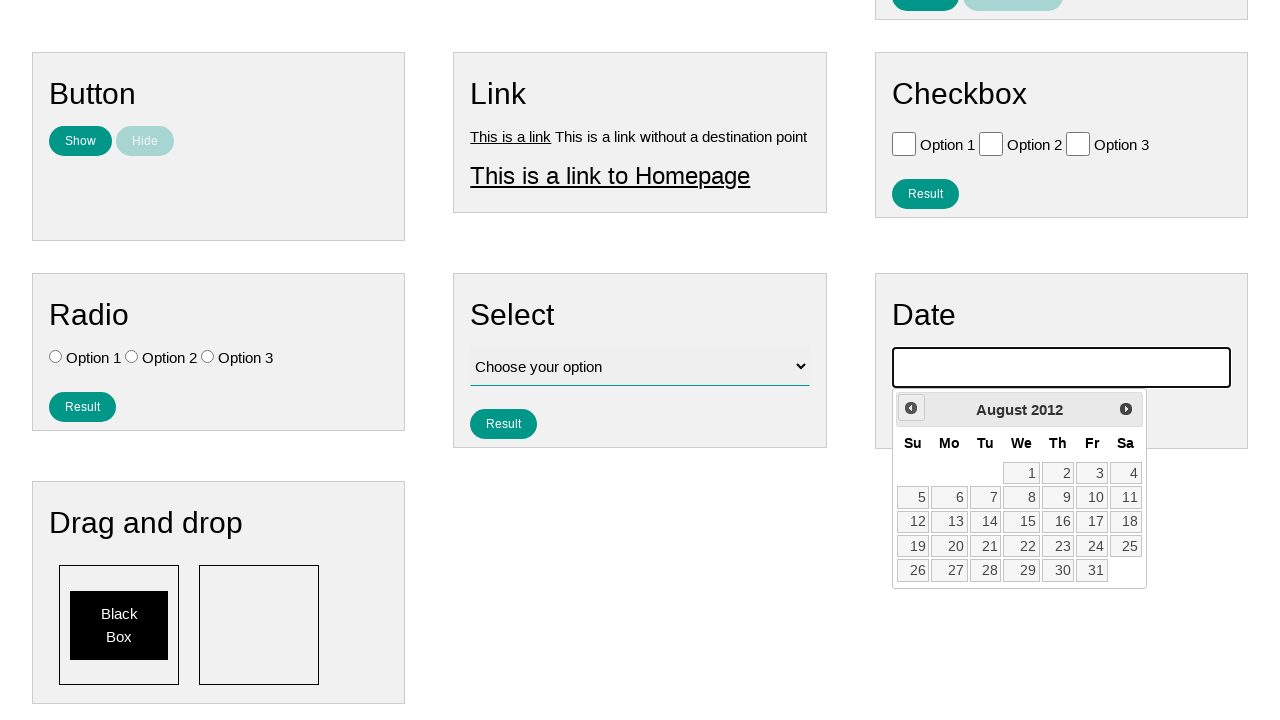

Clicked previous month button (iteration 163 of 223) at (911, 408) on .ui-datepicker-prev
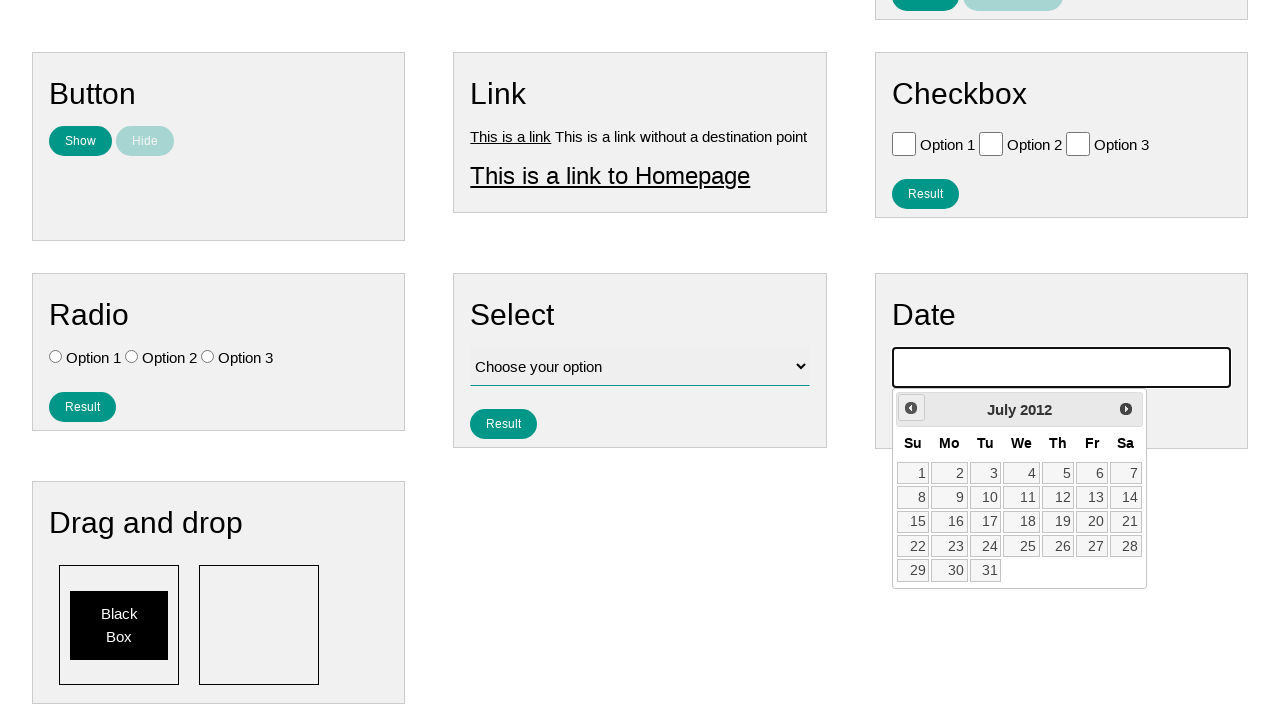

Clicked previous month button (iteration 164 of 223) at (911, 408) on .ui-datepicker-prev
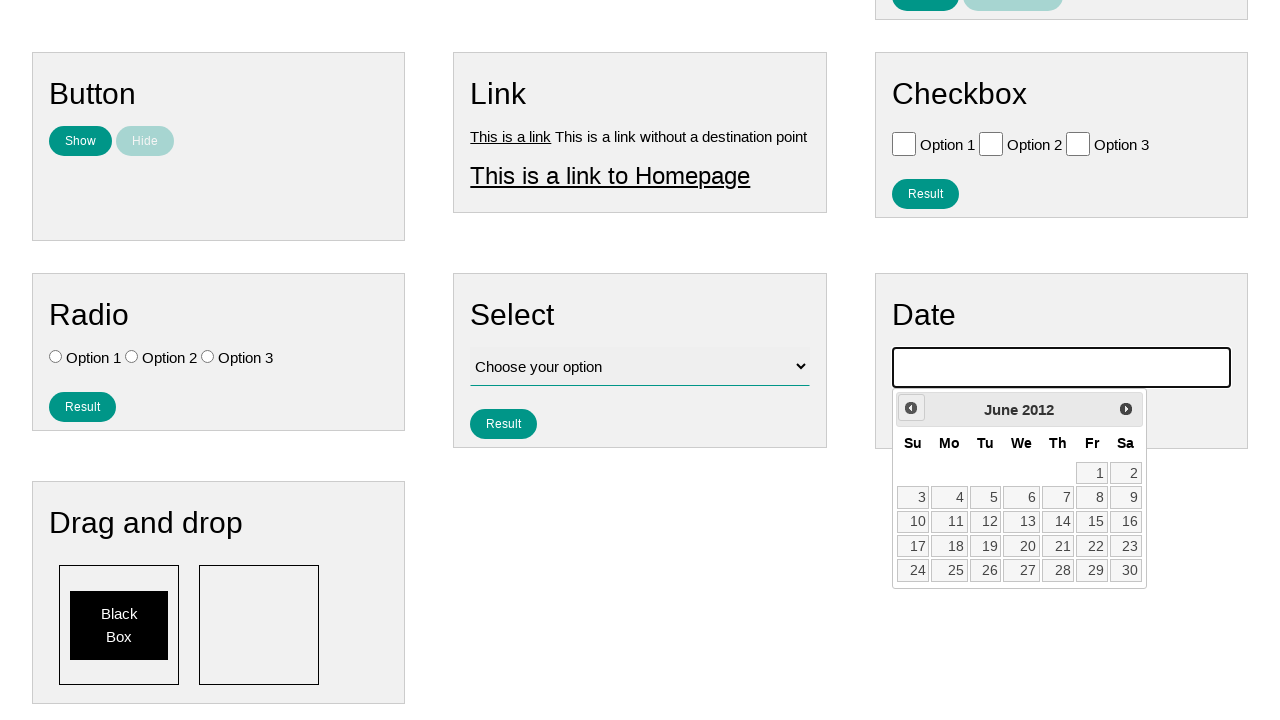

Clicked previous month button (iteration 165 of 223) at (911, 408) on .ui-datepicker-prev
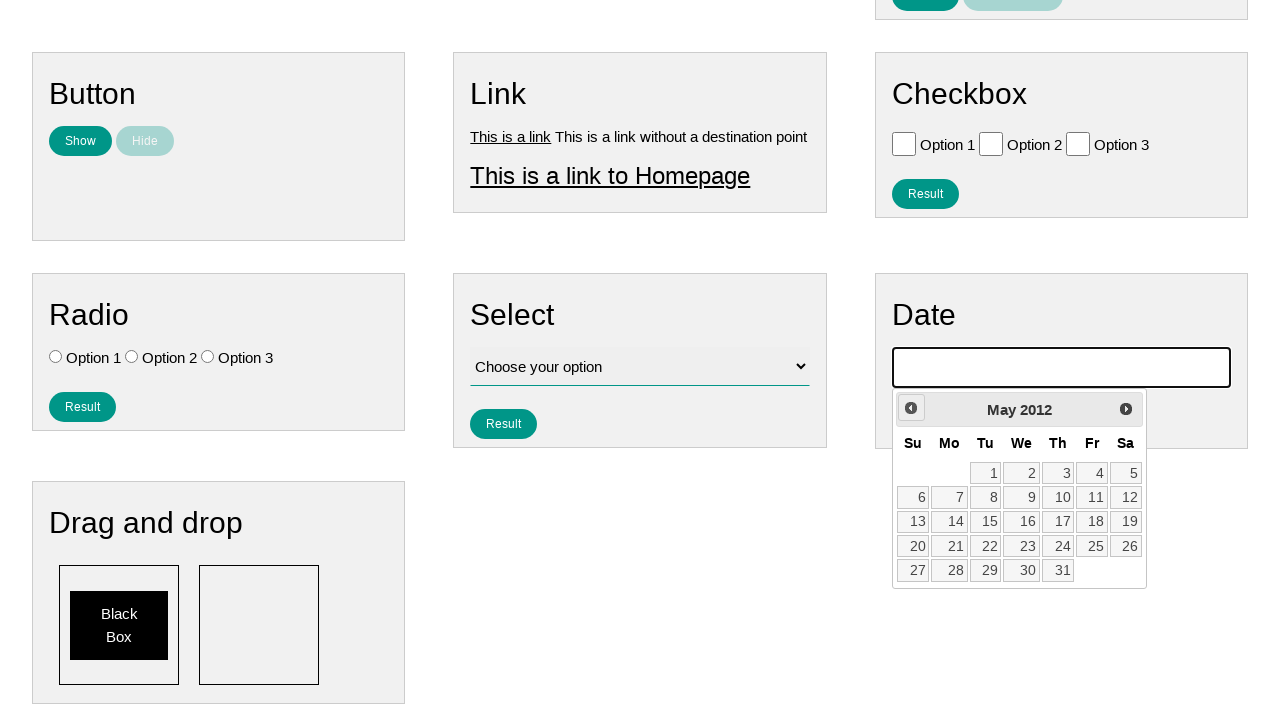

Clicked previous month button (iteration 166 of 223) at (911, 408) on .ui-datepicker-prev
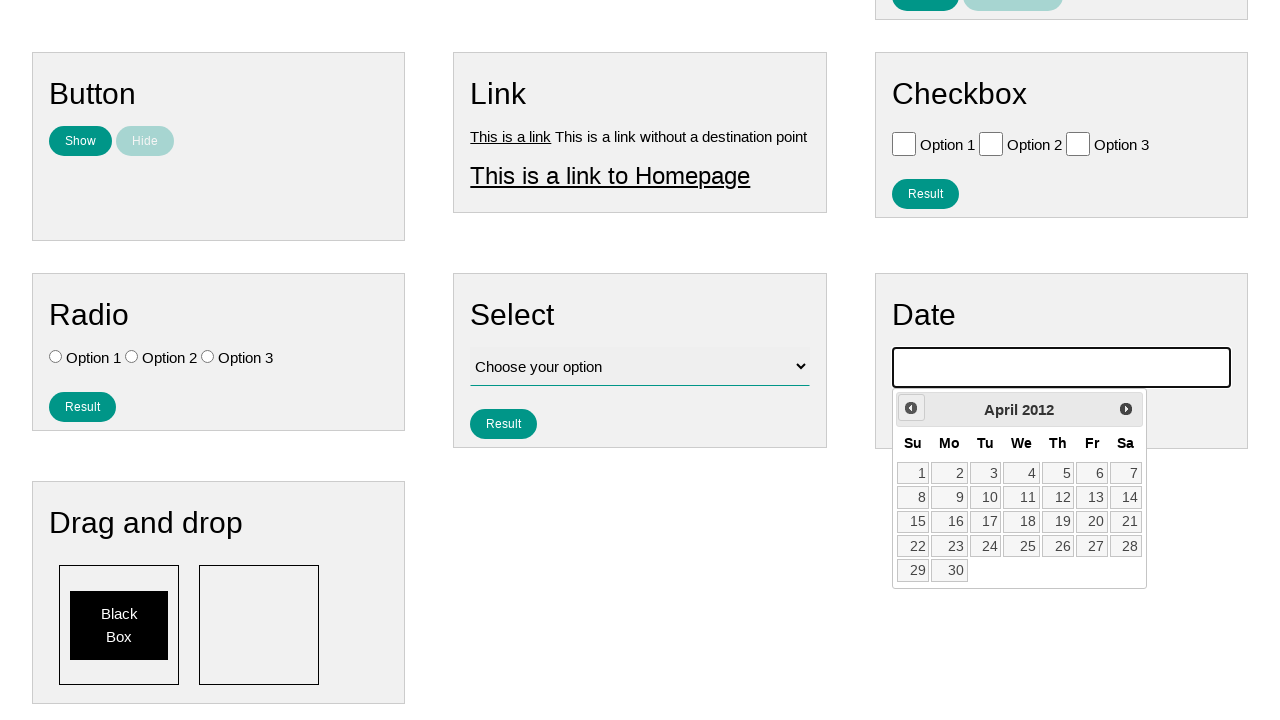

Clicked previous month button (iteration 167 of 223) at (911, 408) on .ui-datepicker-prev
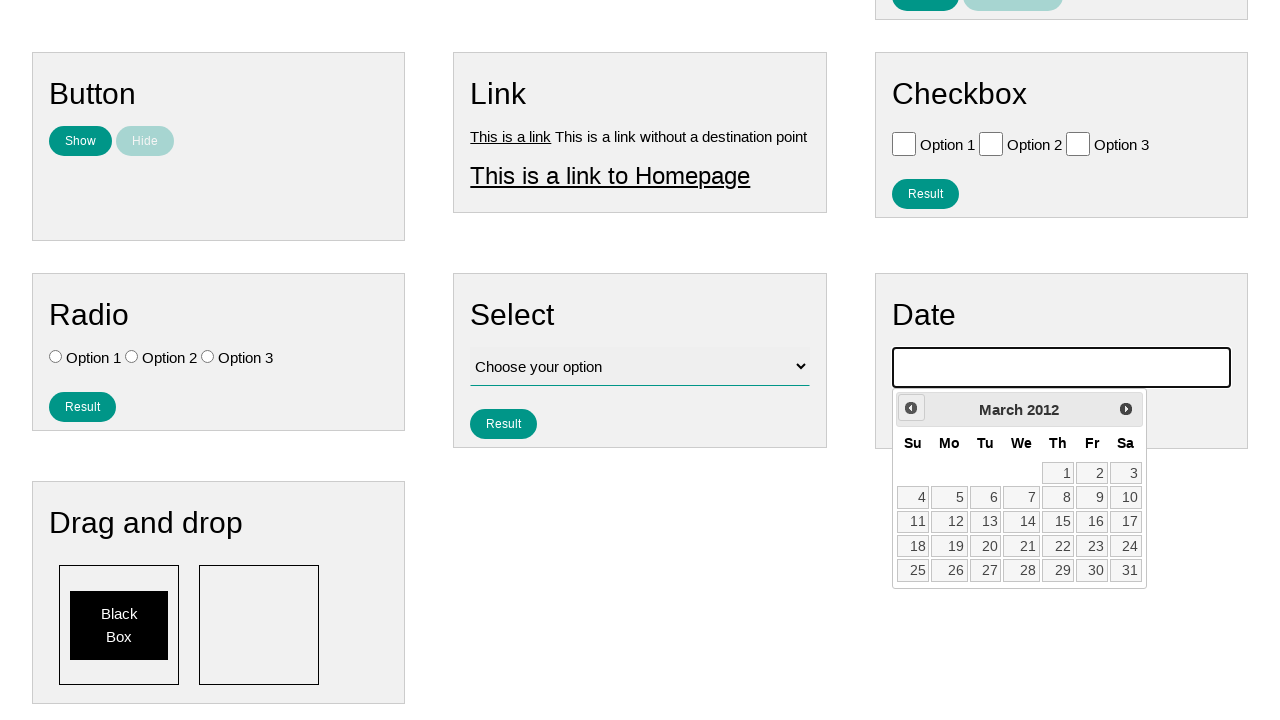

Clicked previous month button (iteration 168 of 223) at (911, 408) on .ui-datepicker-prev
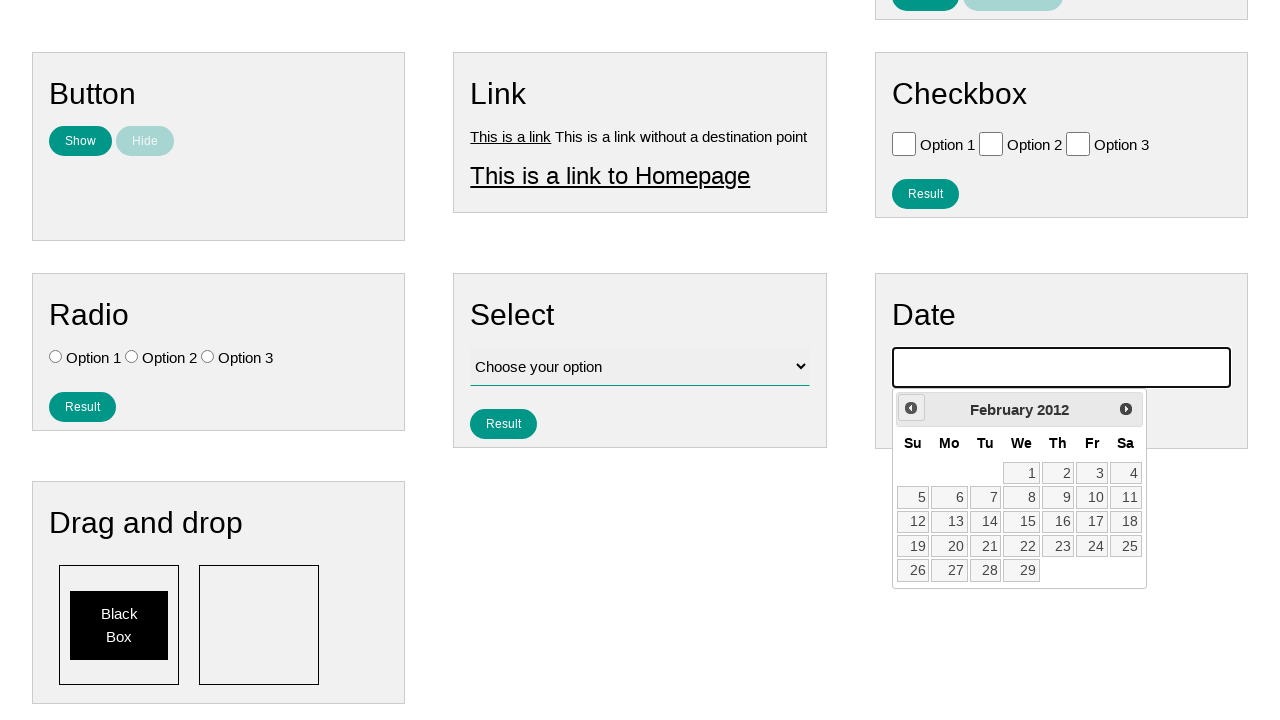

Clicked previous month button (iteration 169 of 223) at (911, 408) on .ui-datepicker-prev
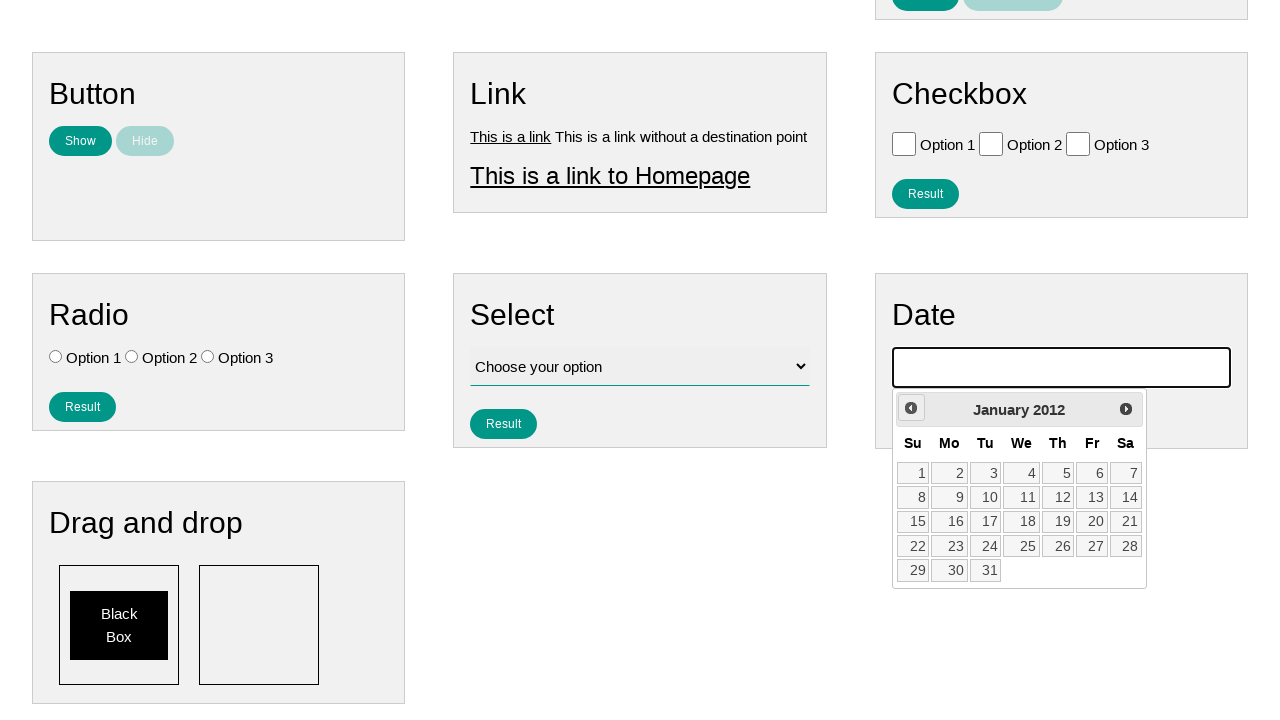

Clicked previous month button (iteration 170 of 223) at (911, 408) on .ui-datepicker-prev
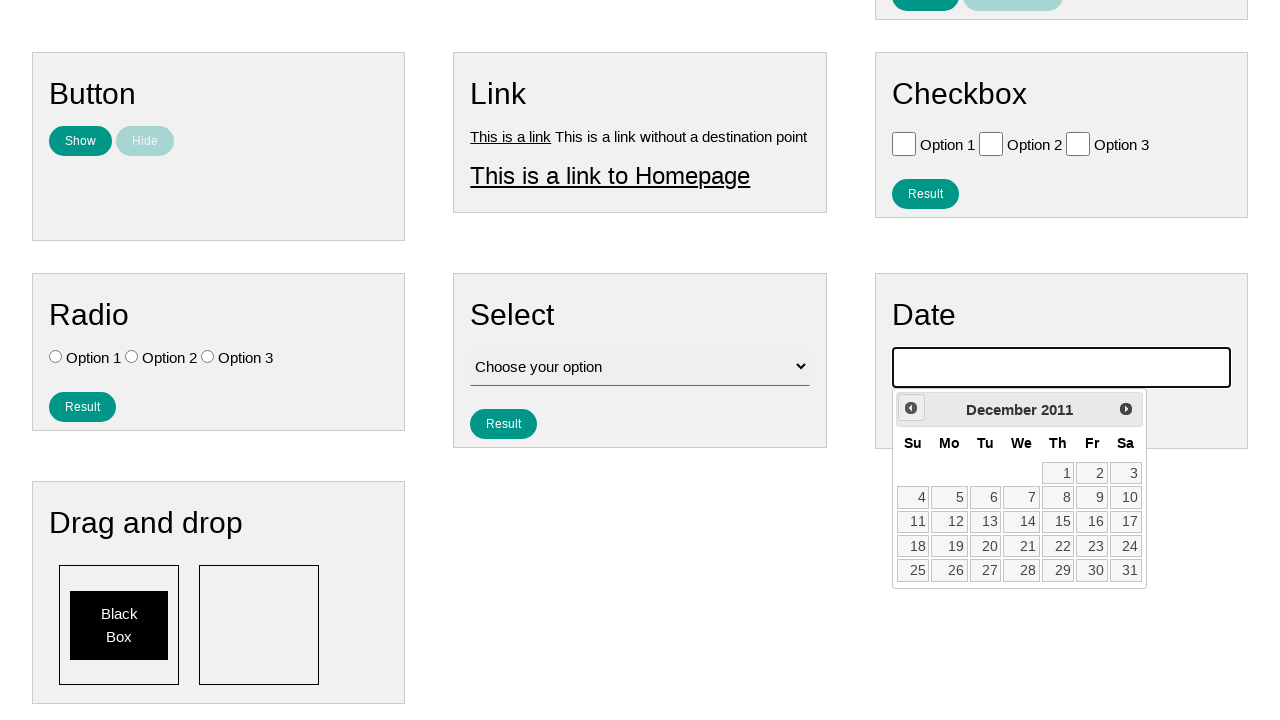

Clicked previous month button (iteration 171 of 223) at (911, 408) on .ui-datepicker-prev
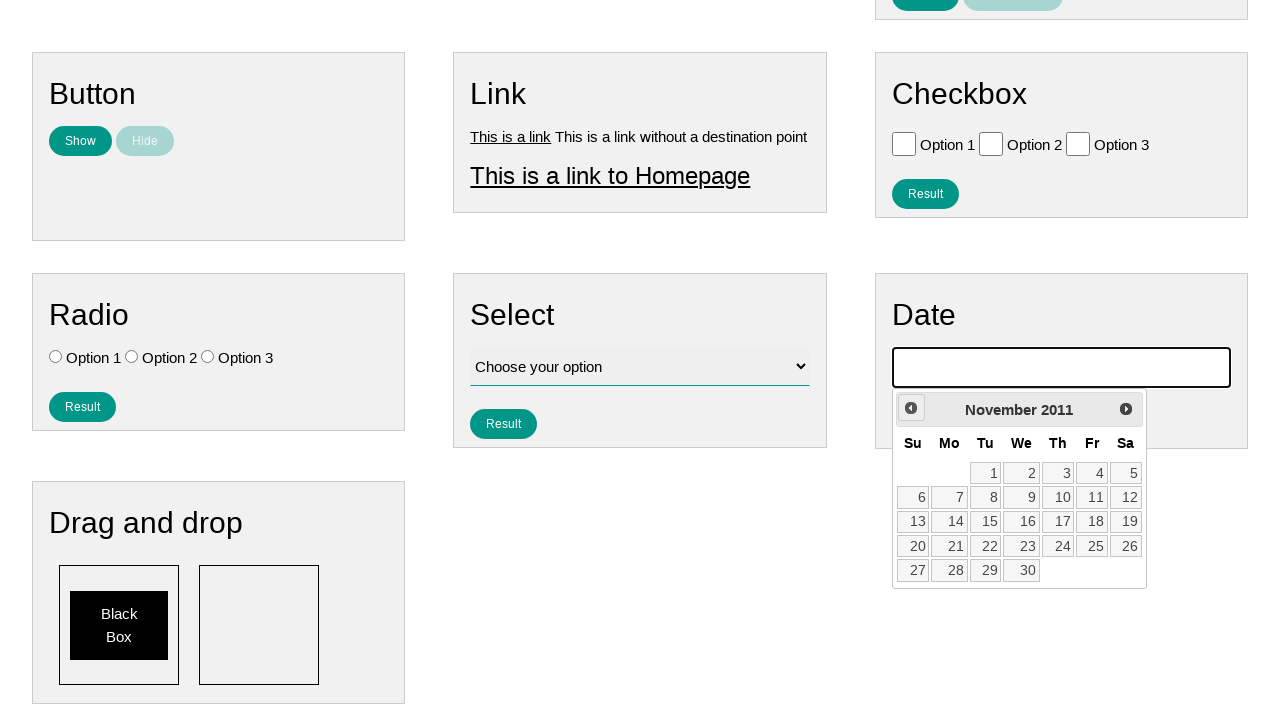

Clicked previous month button (iteration 172 of 223) at (911, 408) on .ui-datepicker-prev
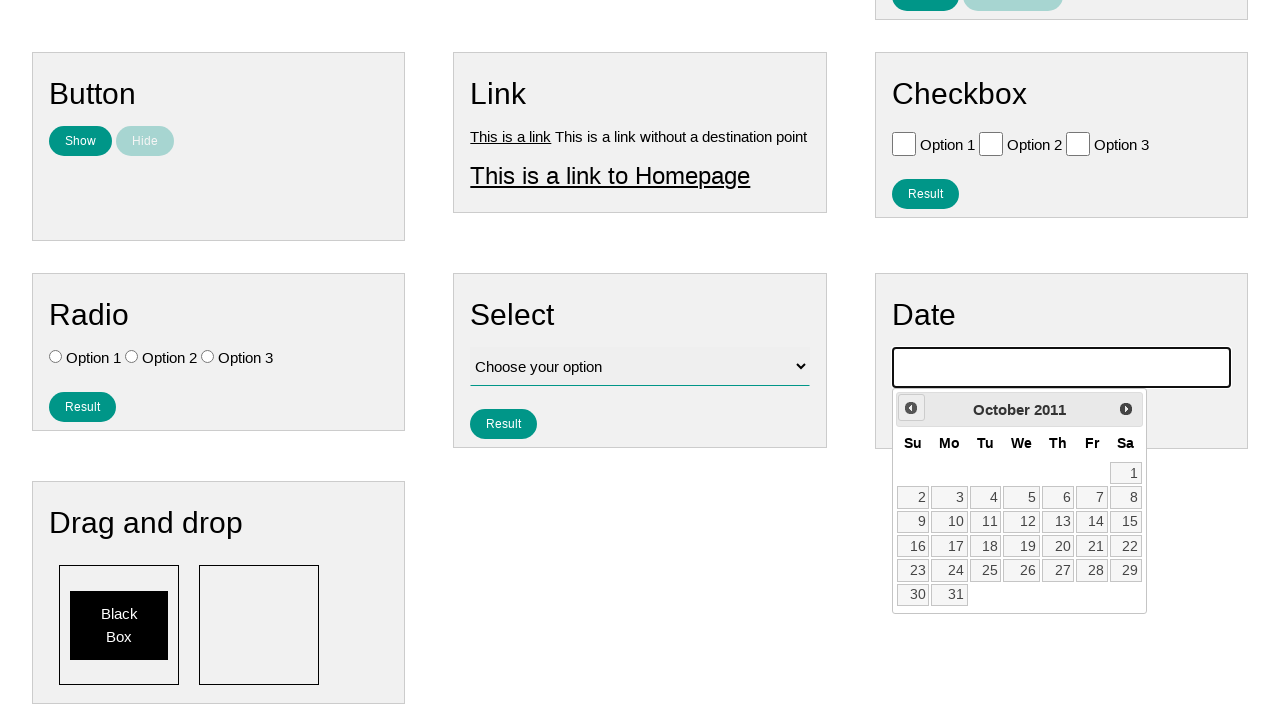

Clicked previous month button (iteration 173 of 223) at (911, 408) on .ui-datepicker-prev
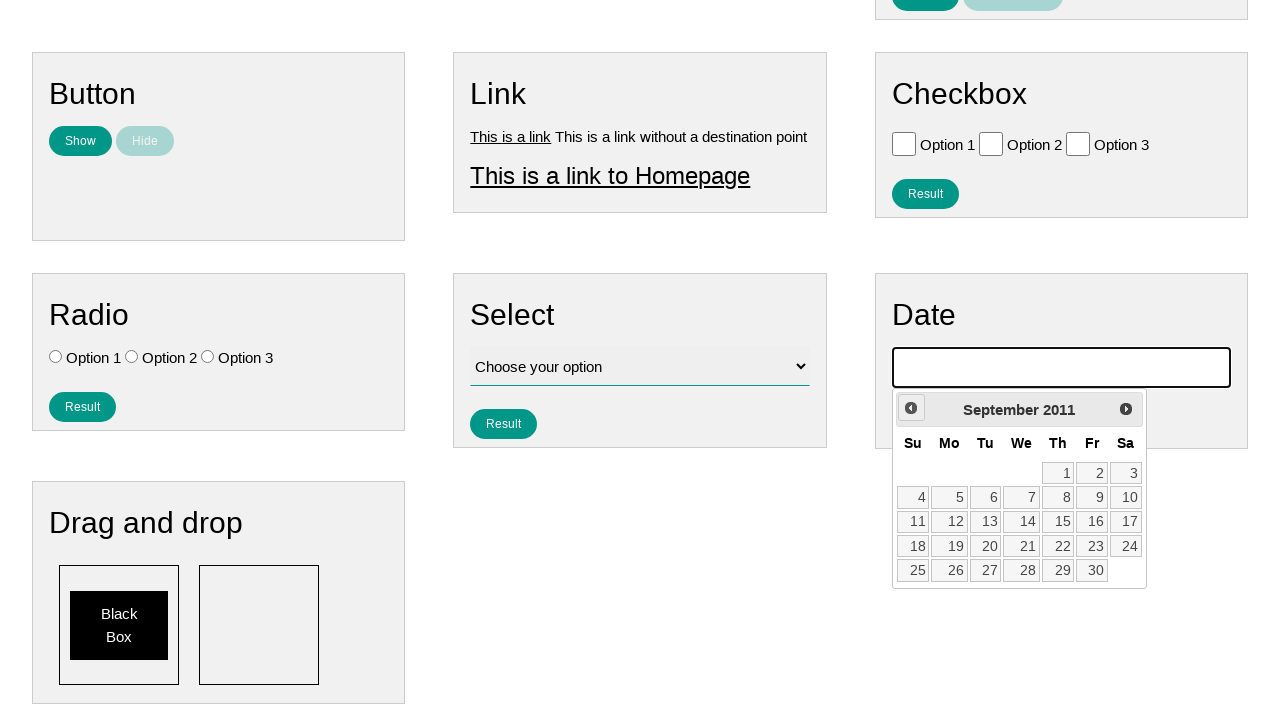

Clicked previous month button (iteration 174 of 223) at (911, 408) on .ui-datepicker-prev
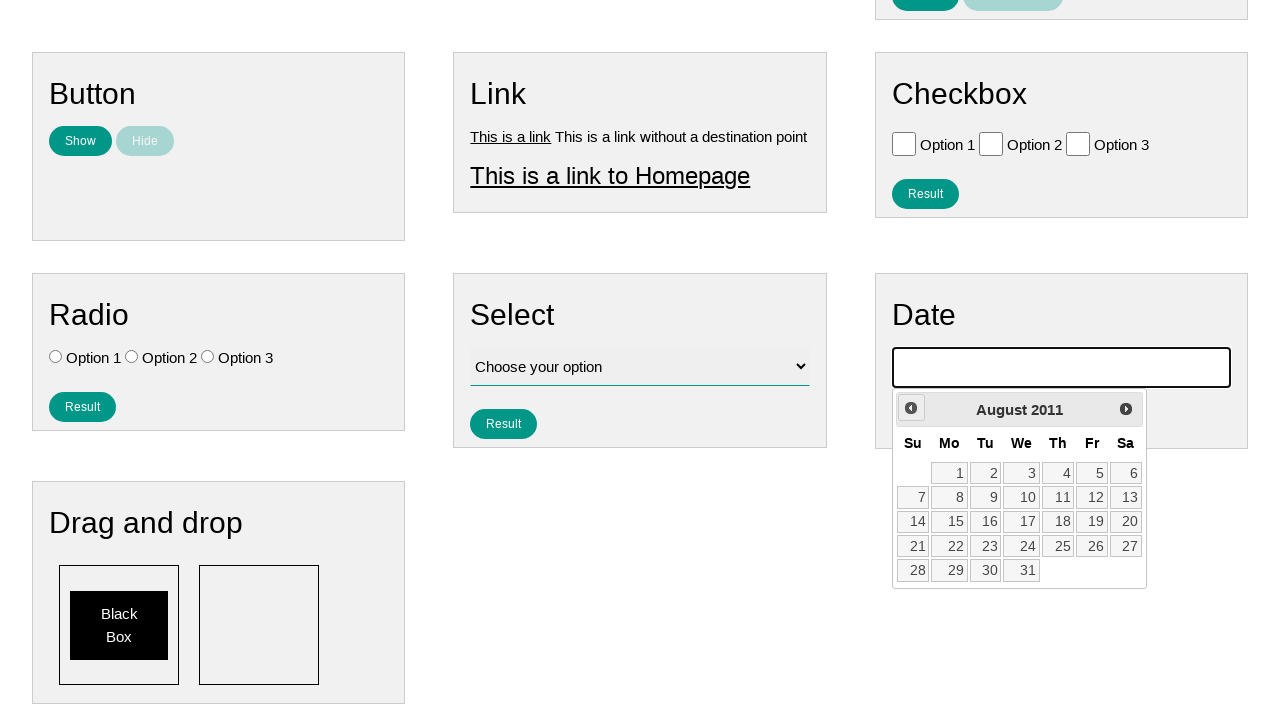

Clicked previous month button (iteration 175 of 223) at (911, 408) on .ui-datepicker-prev
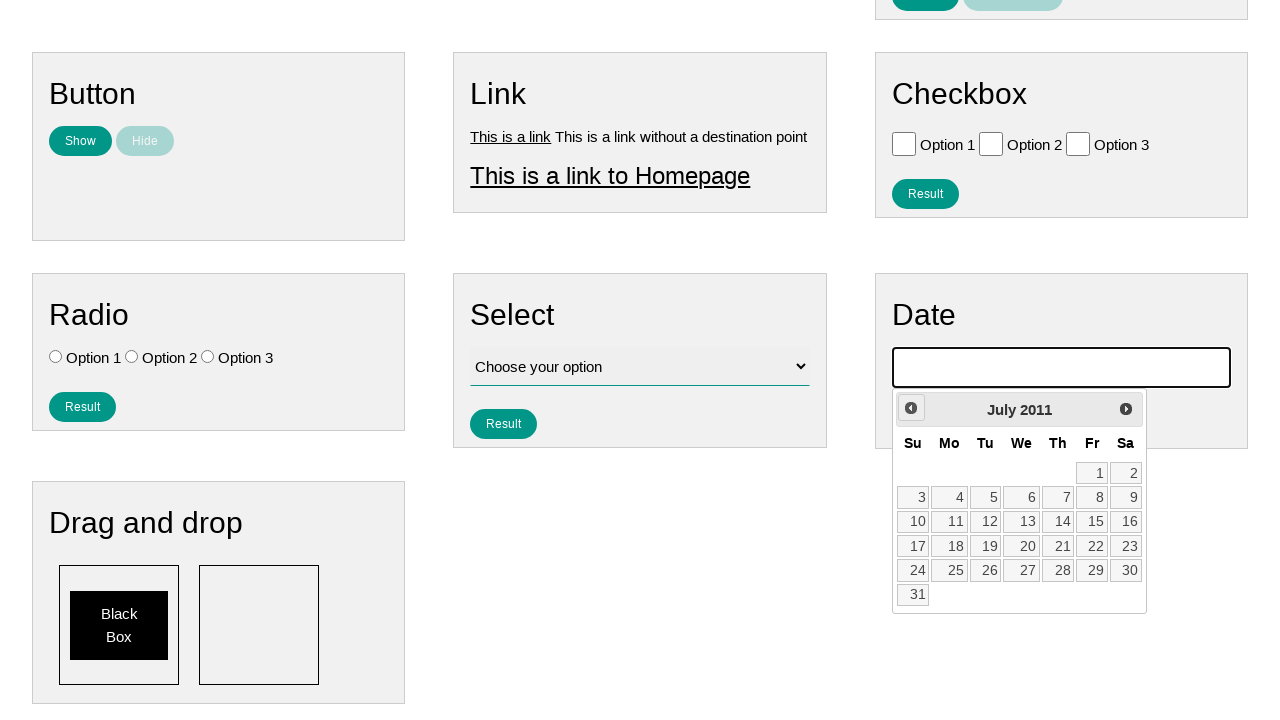

Clicked previous month button (iteration 176 of 223) at (911, 408) on .ui-datepicker-prev
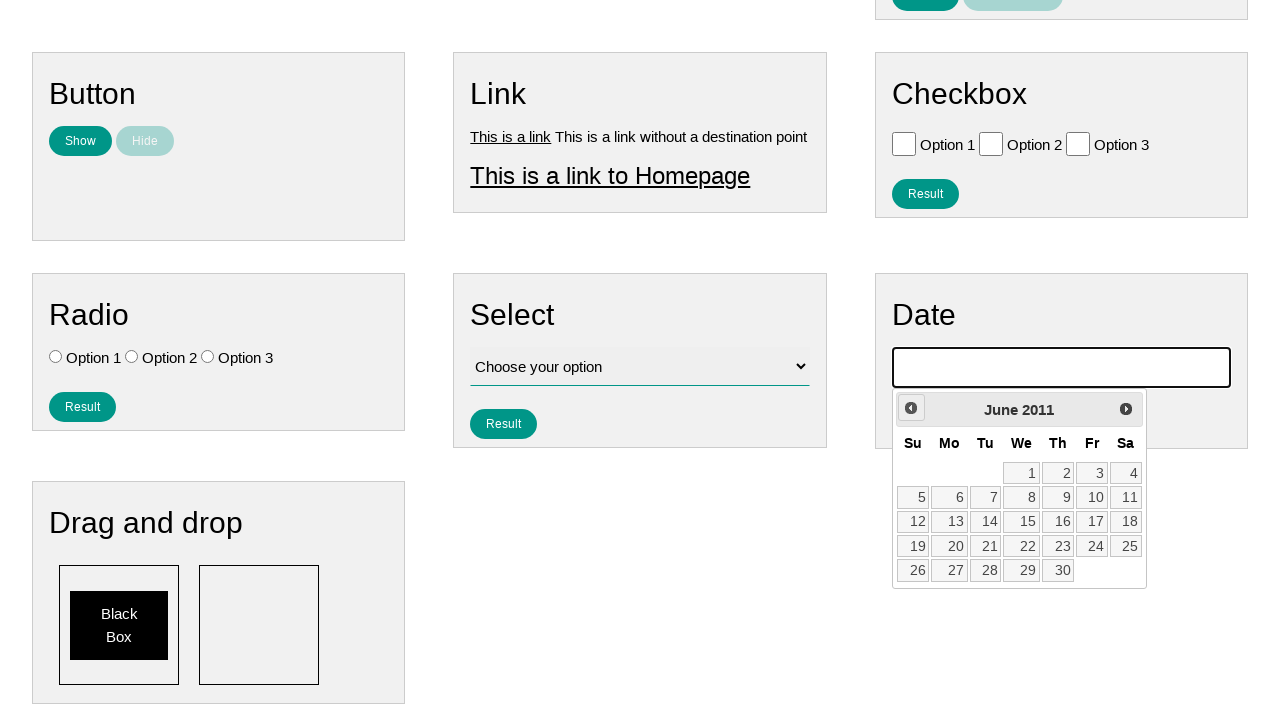

Clicked previous month button (iteration 177 of 223) at (911, 408) on .ui-datepicker-prev
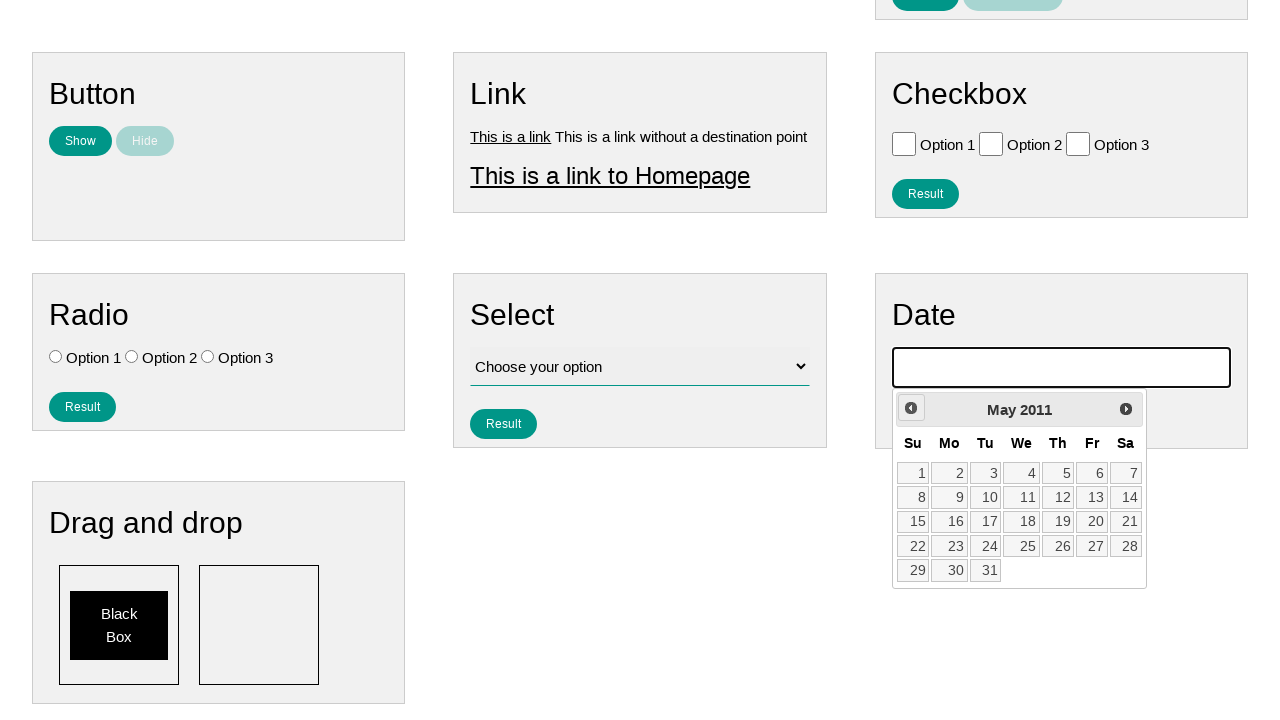

Clicked previous month button (iteration 178 of 223) at (911, 408) on .ui-datepicker-prev
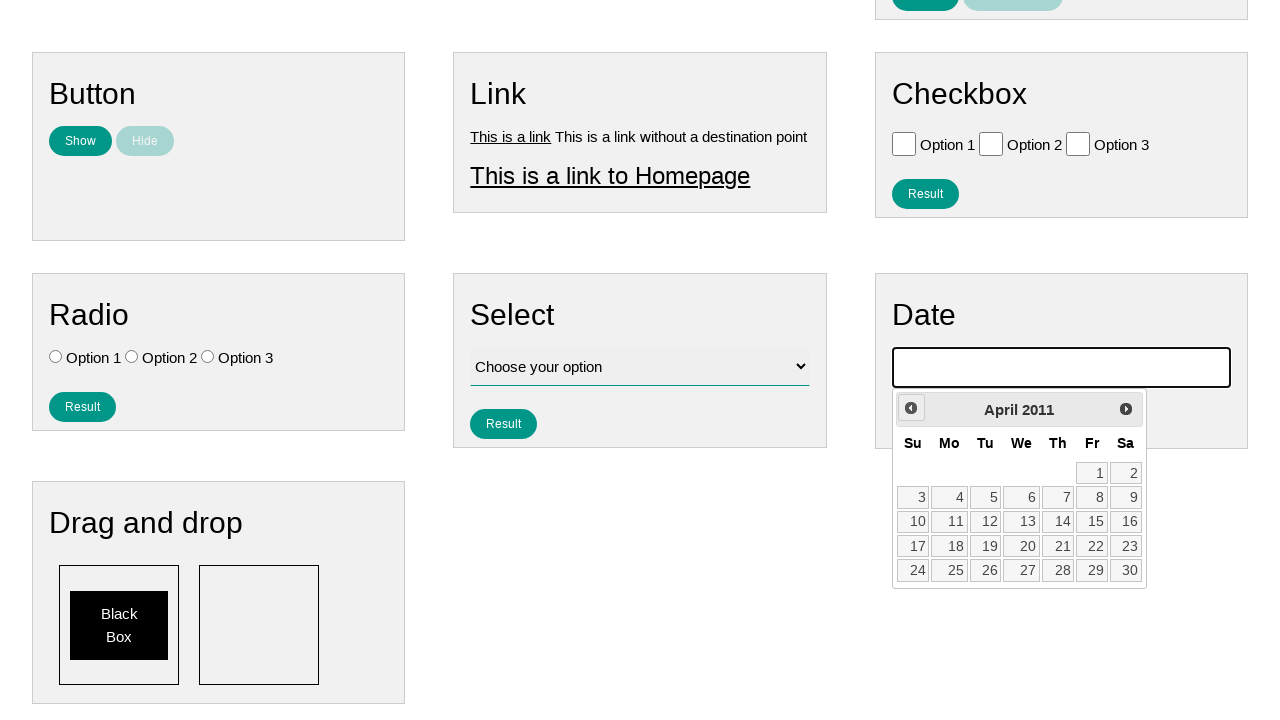

Clicked previous month button (iteration 179 of 223) at (911, 408) on .ui-datepicker-prev
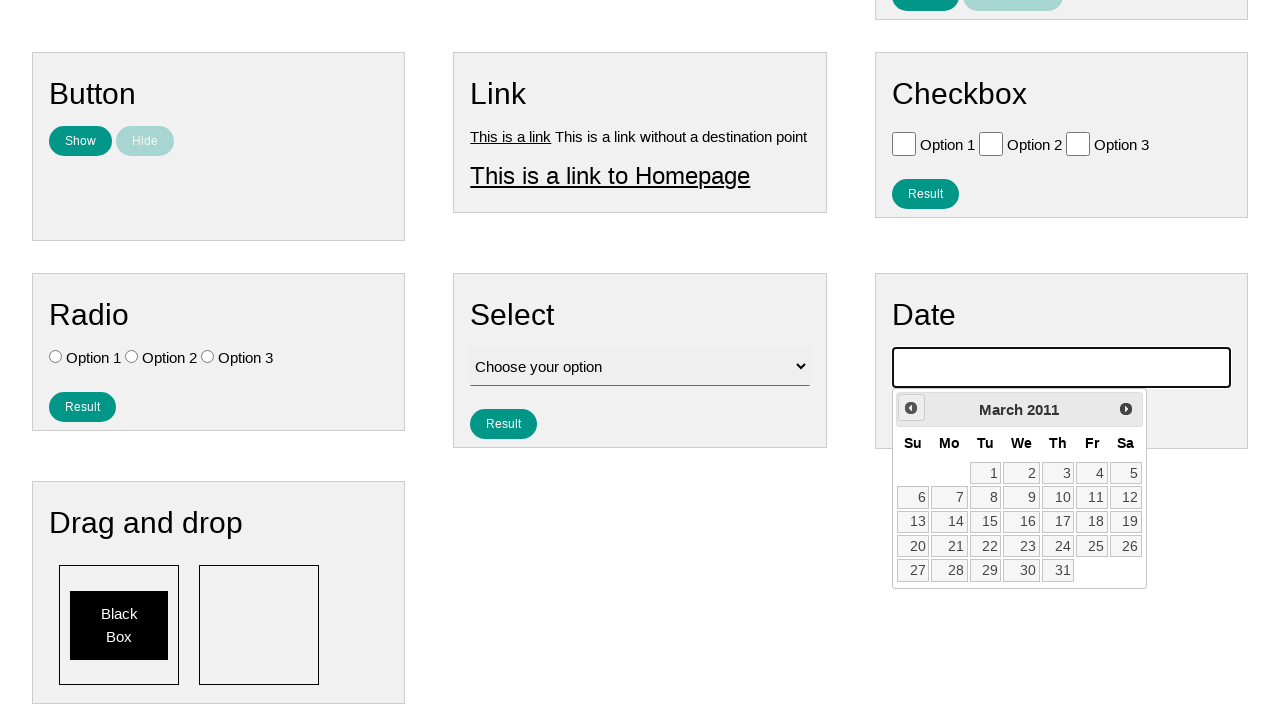

Clicked previous month button (iteration 180 of 223) at (911, 408) on .ui-datepicker-prev
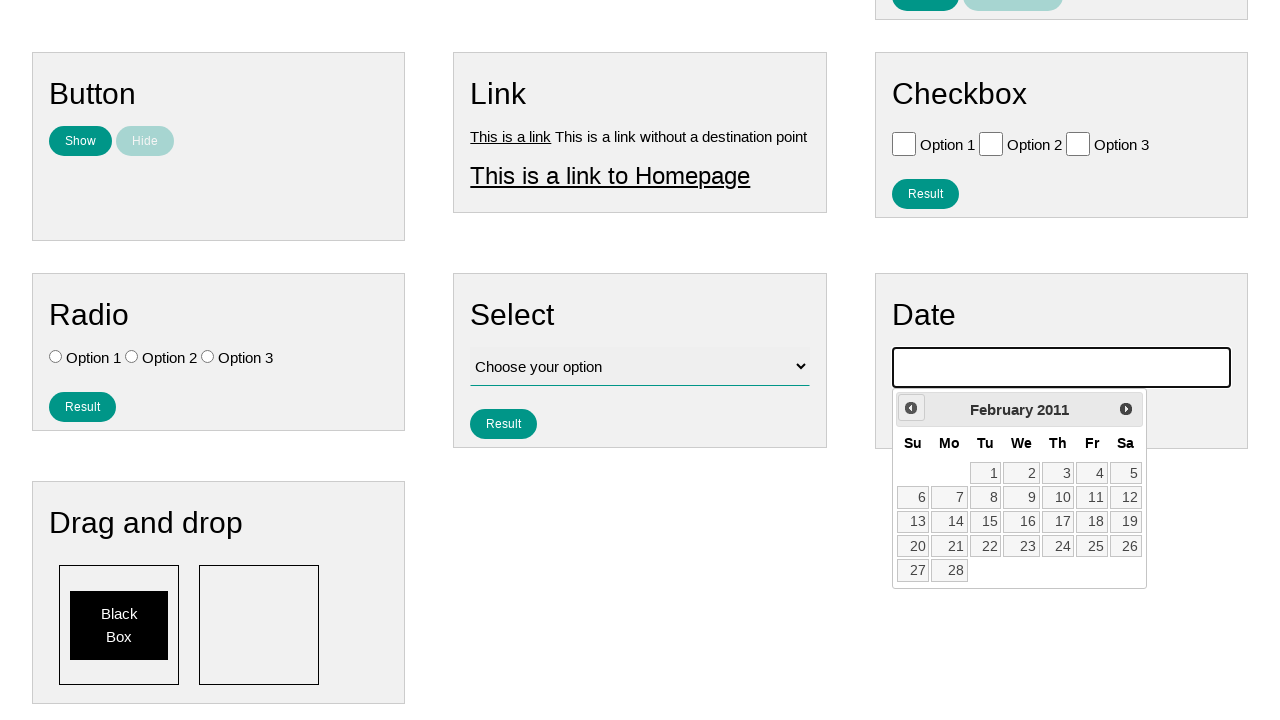

Clicked previous month button (iteration 181 of 223) at (911, 408) on .ui-datepicker-prev
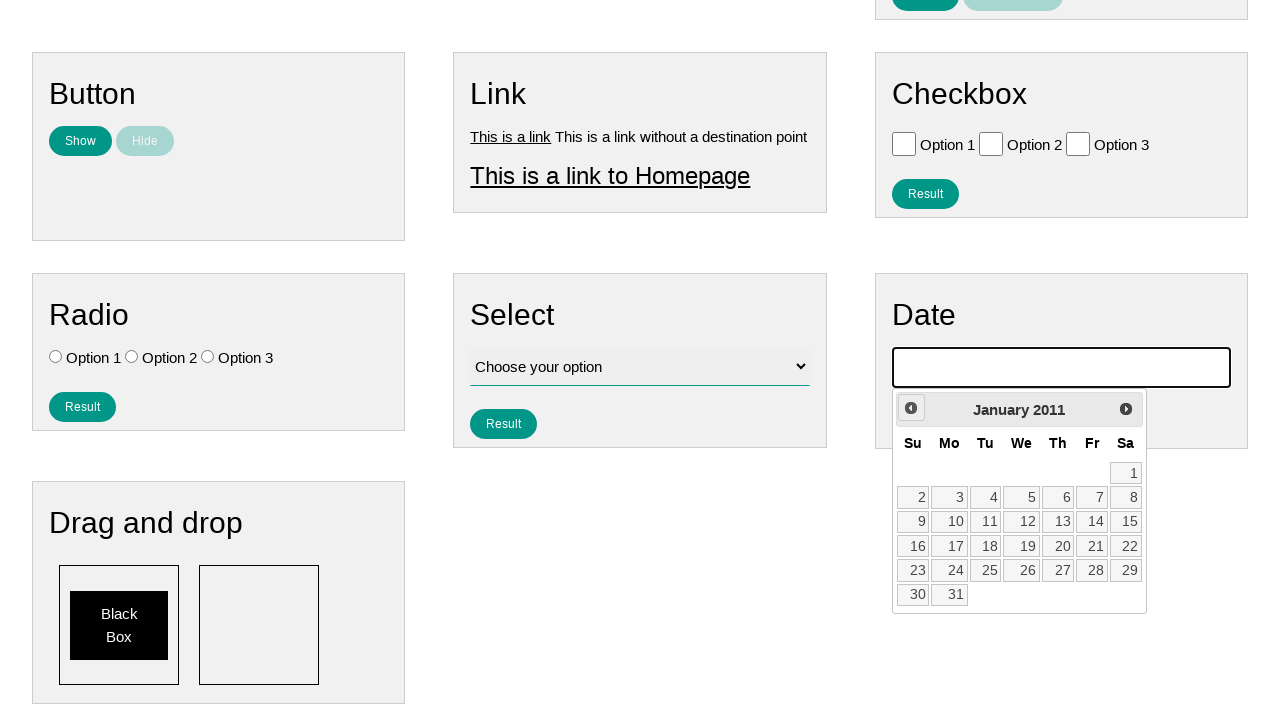

Clicked previous month button (iteration 182 of 223) at (911, 408) on .ui-datepicker-prev
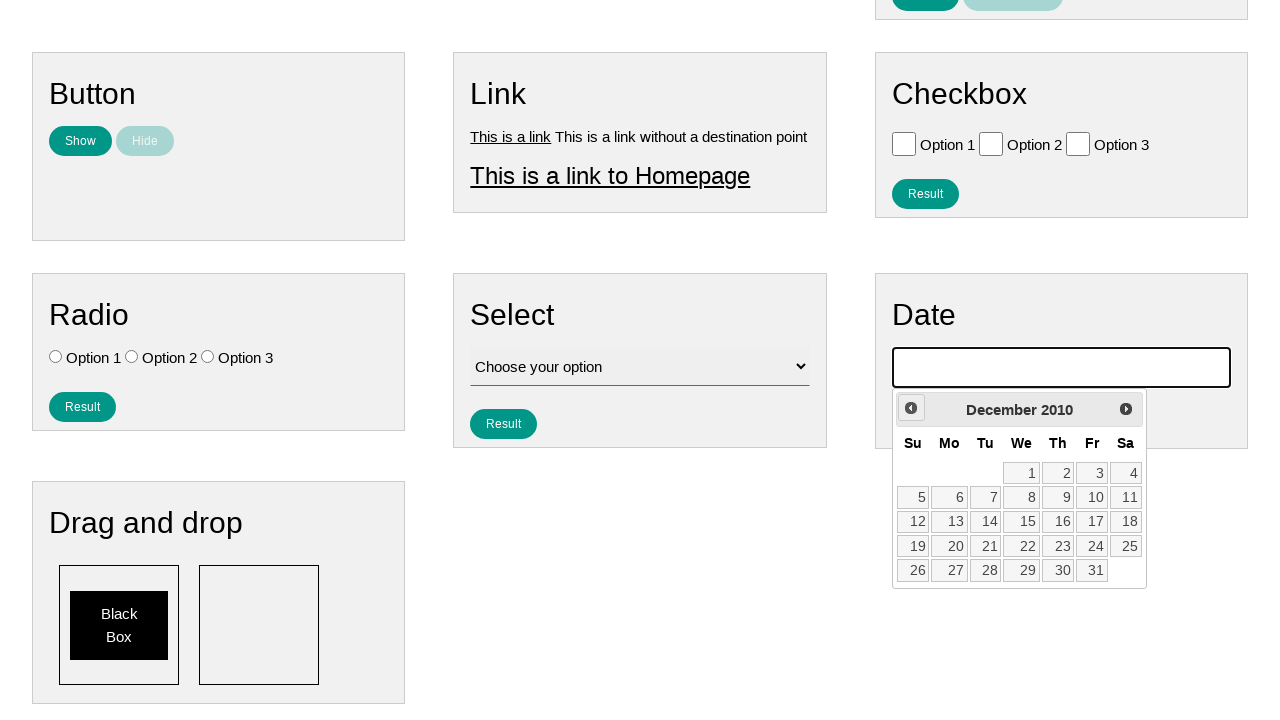

Clicked previous month button (iteration 183 of 223) at (911, 408) on .ui-datepicker-prev
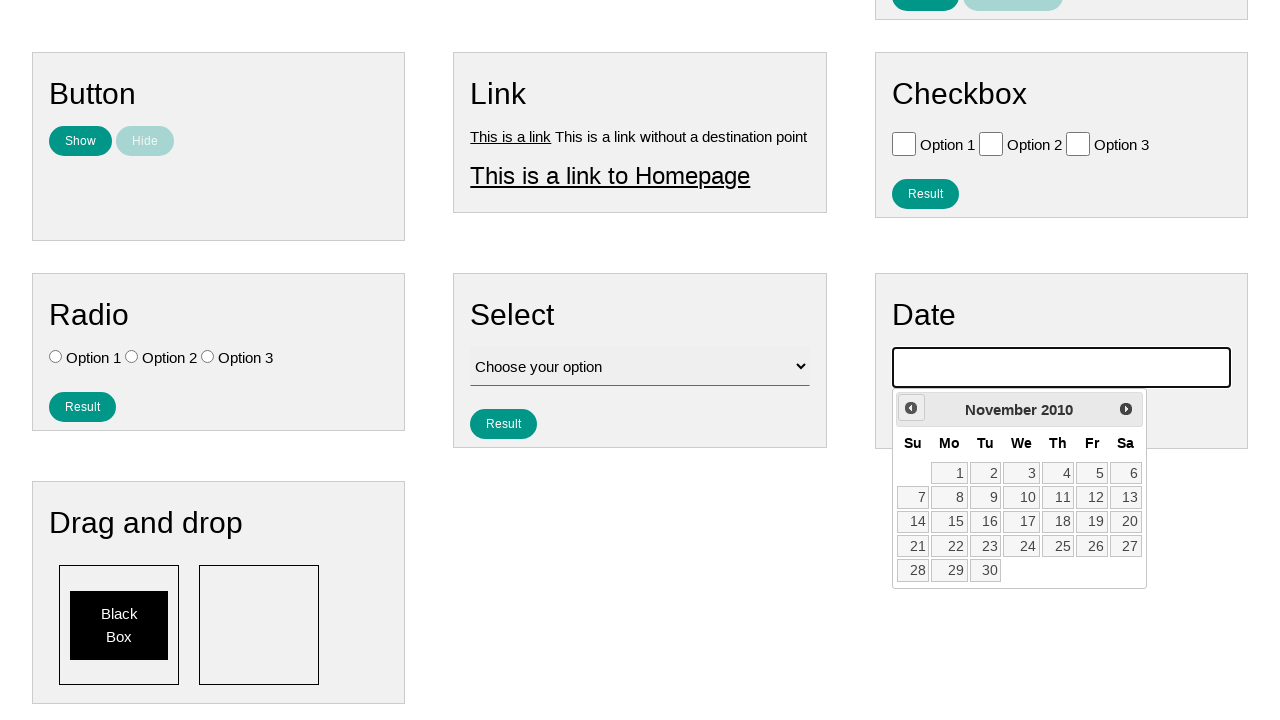

Clicked previous month button (iteration 184 of 223) at (911, 408) on .ui-datepicker-prev
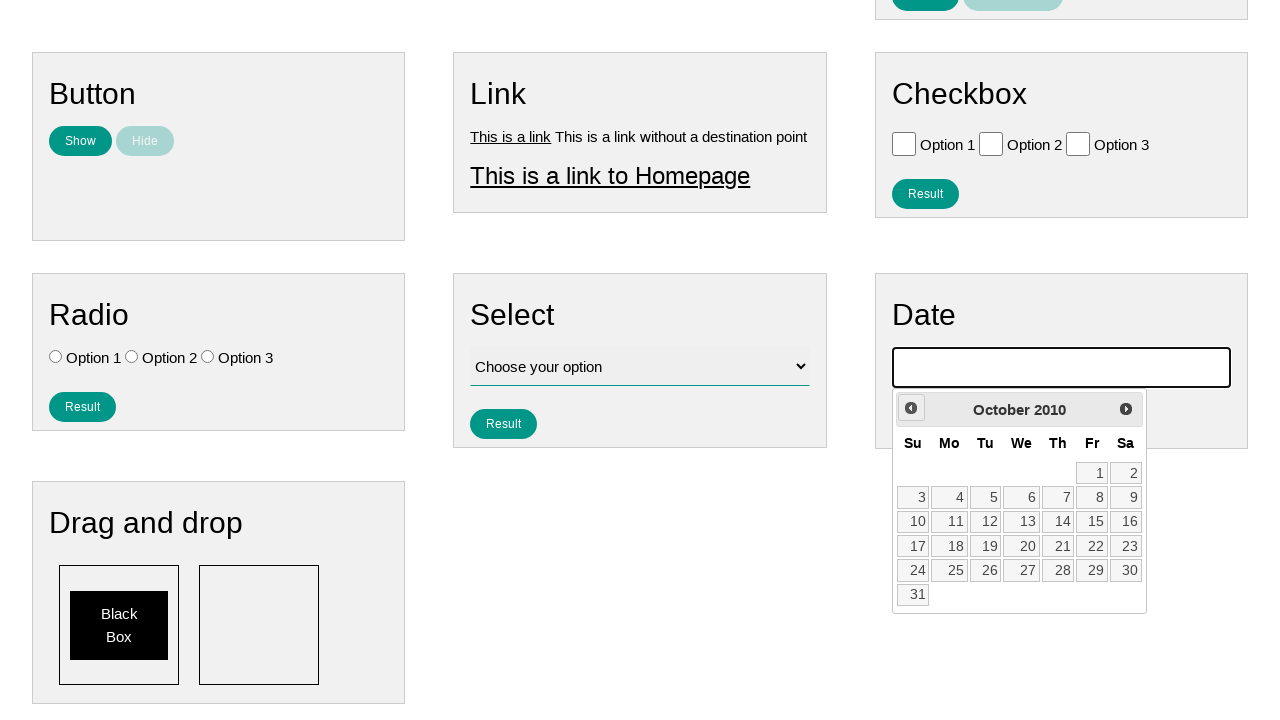

Clicked previous month button (iteration 185 of 223) at (911, 408) on .ui-datepicker-prev
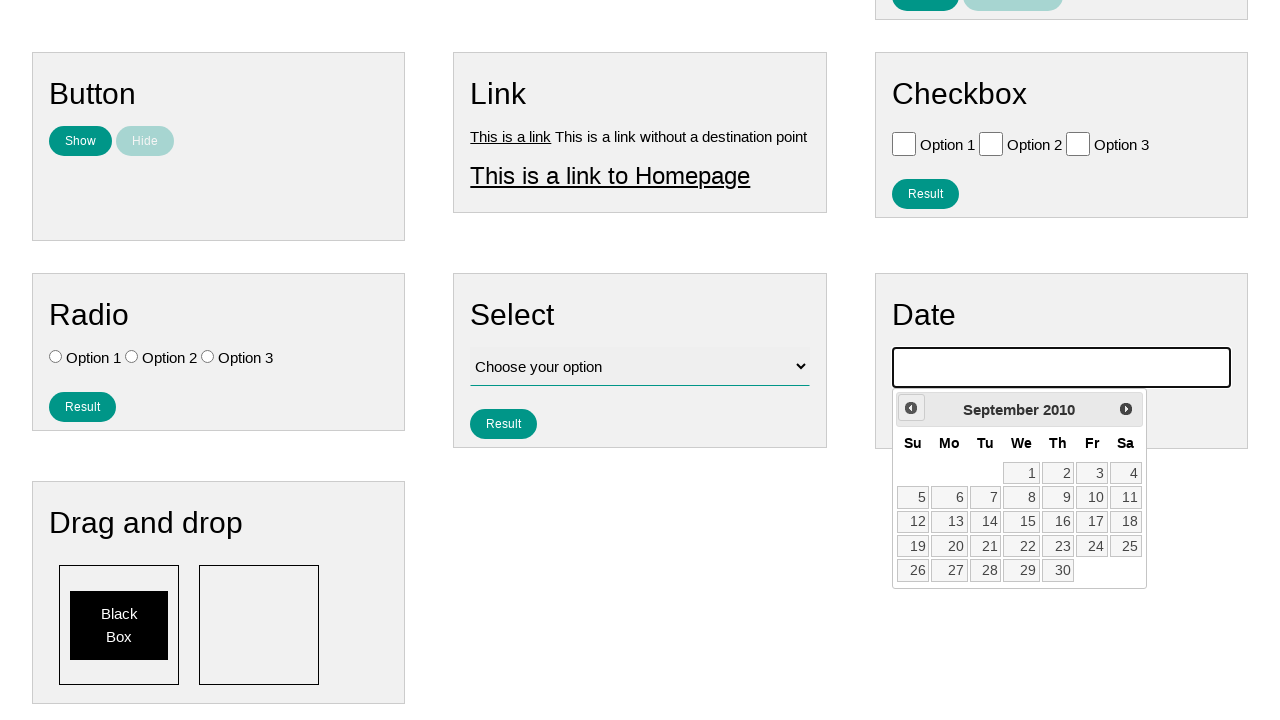

Clicked previous month button (iteration 186 of 223) at (911, 408) on .ui-datepicker-prev
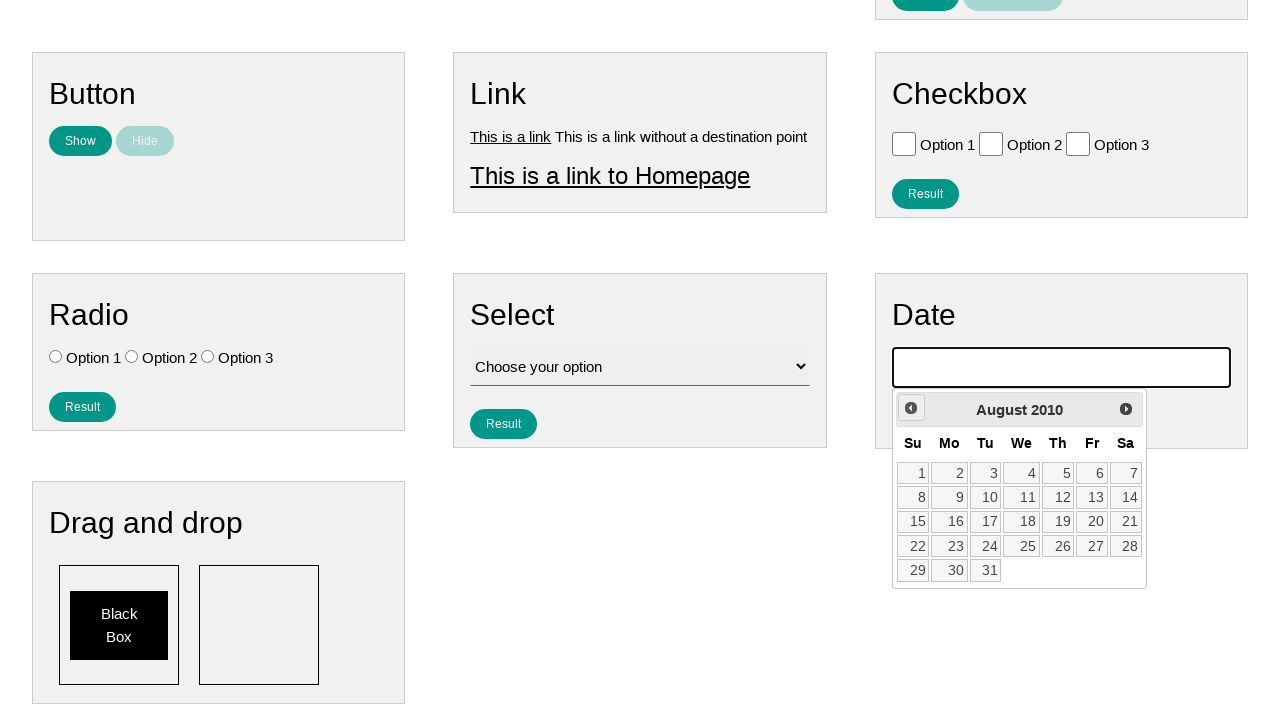

Clicked previous month button (iteration 187 of 223) at (911, 408) on .ui-datepicker-prev
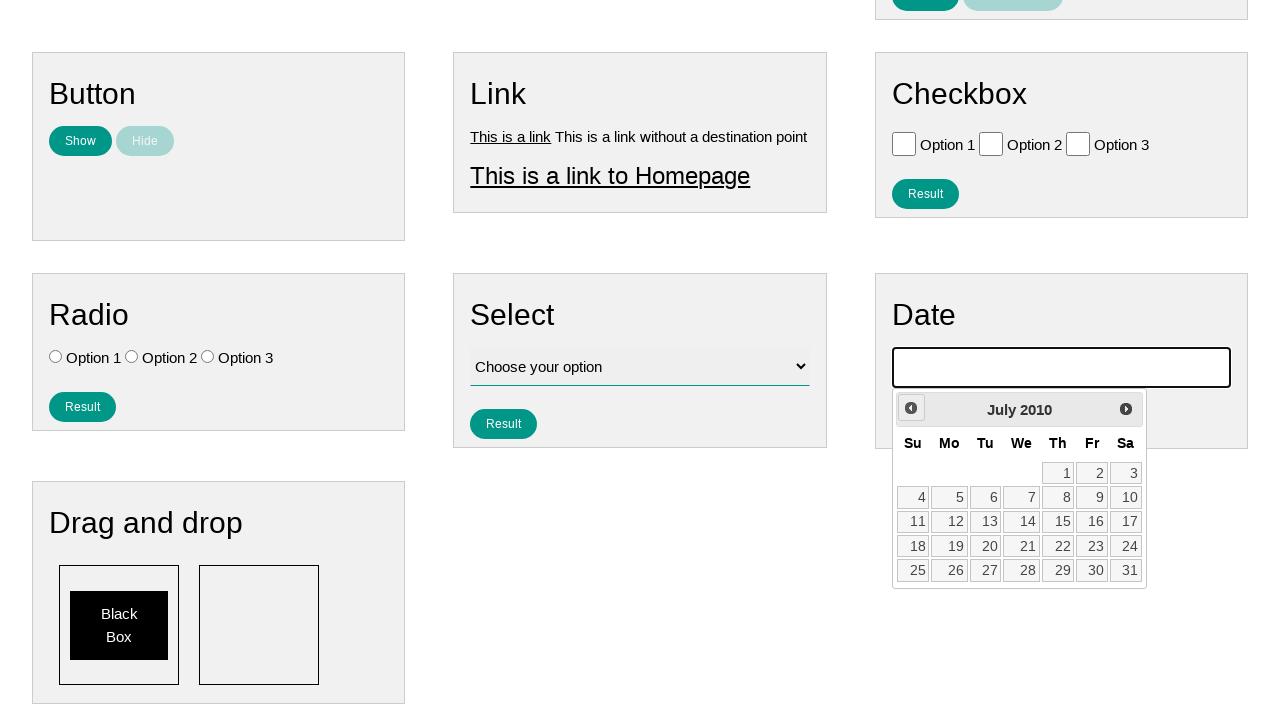

Clicked previous month button (iteration 188 of 223) at (911, 408) on .ui-datepicker-prev
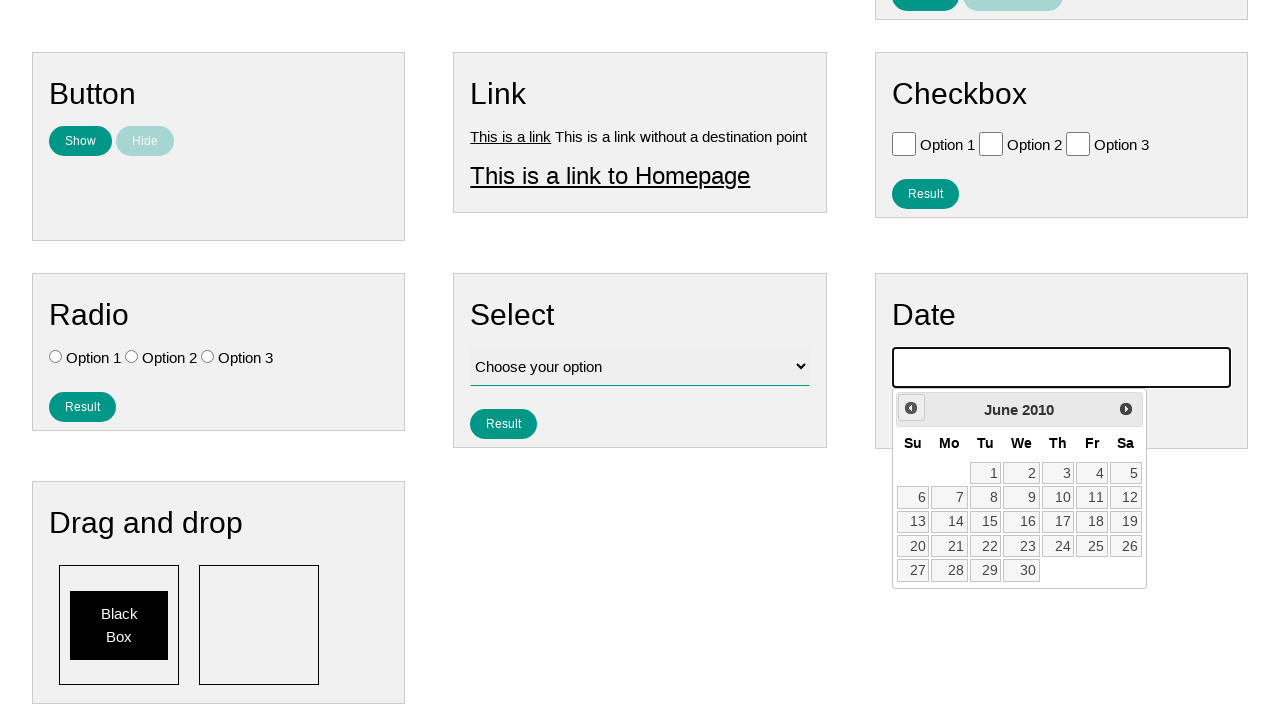

Clicked previous month button (iteration 189 of 223) at (911, 408) on .ui-datepicker-prev
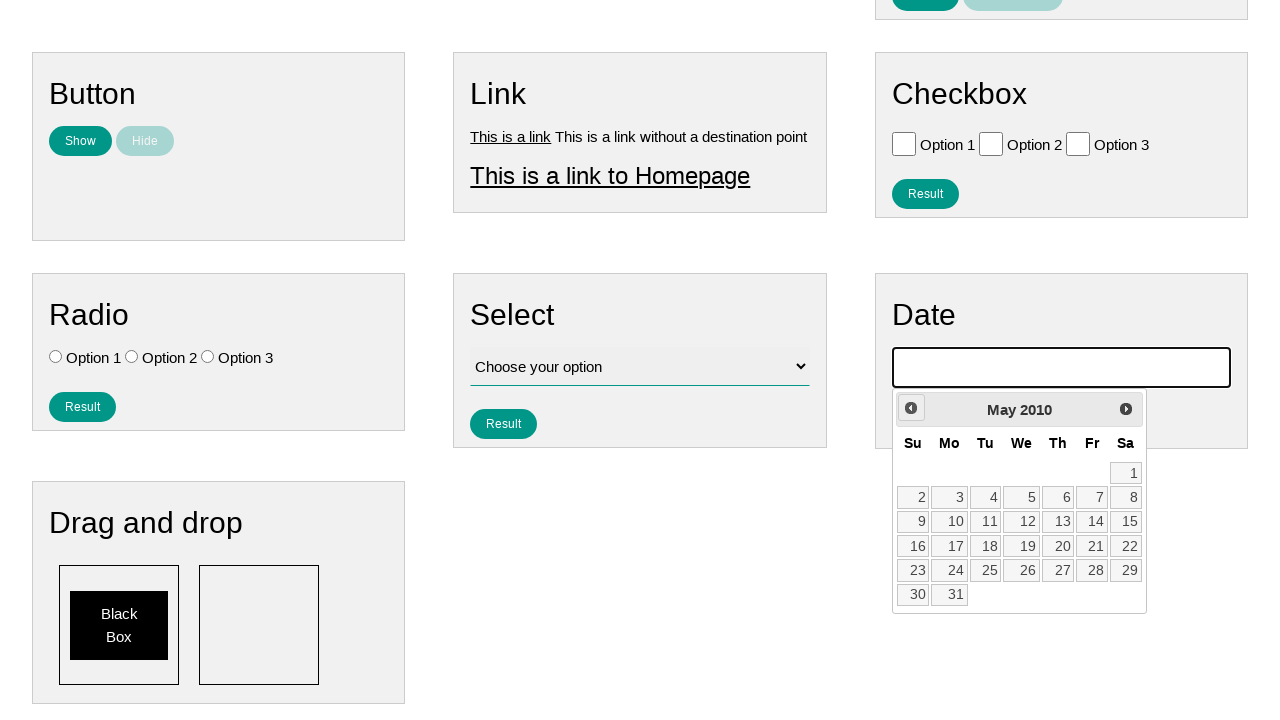

Clicked previous month button (iteration 190 of 223) at (911, 408) on .ui-datepicker-prev
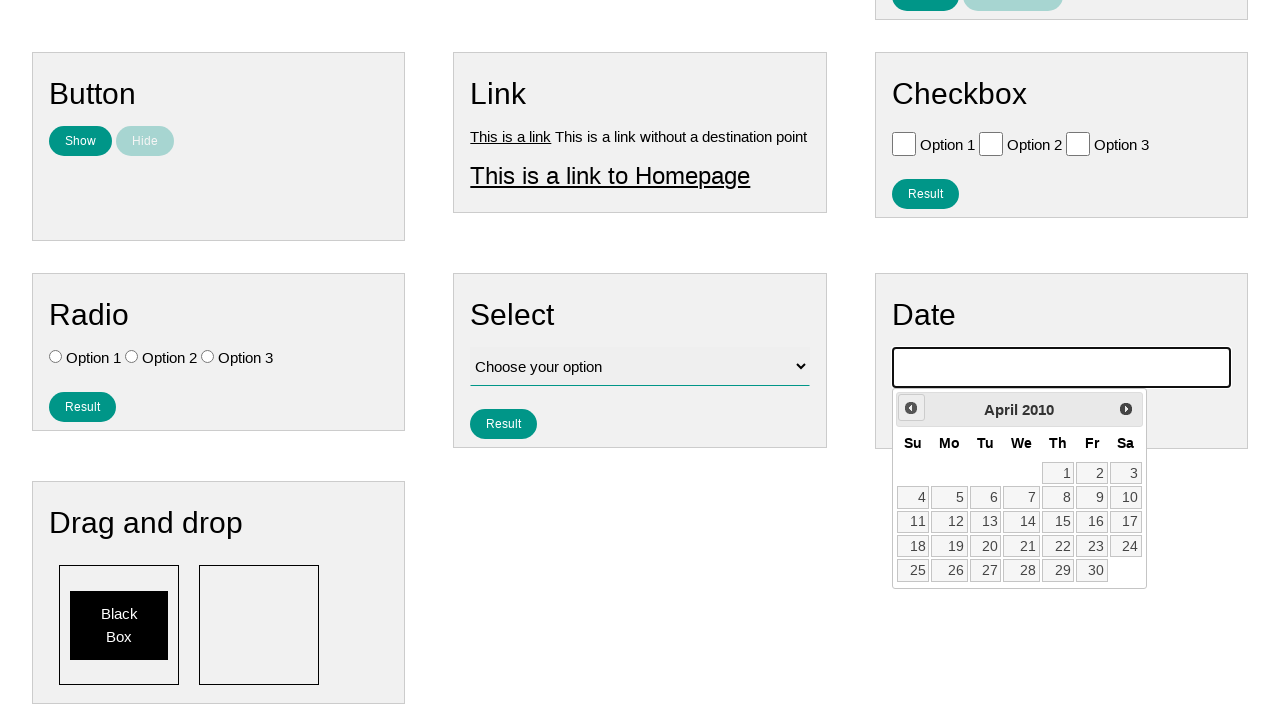

Clicked previous month button (iteration 191 of 223) at (911, 408) on .ui-datepicker-prev
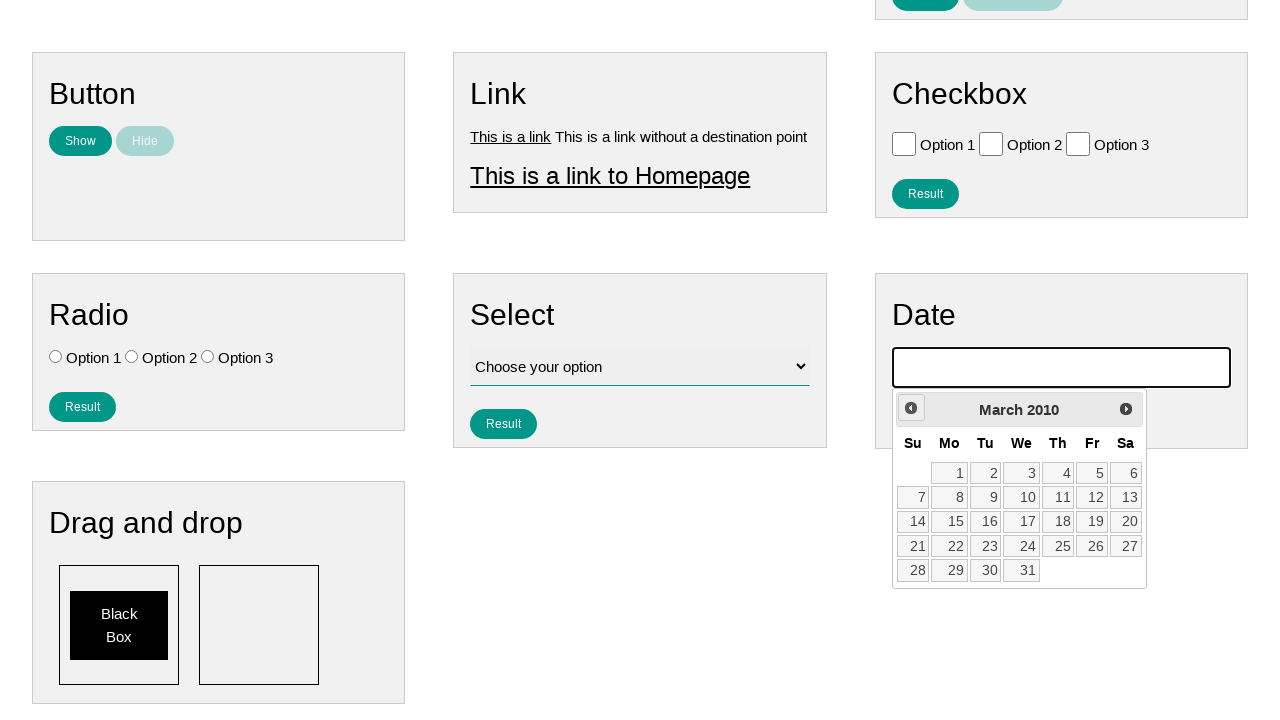

Clicked previous month button (iteration 192 of 223) at (911, 408) on .ui-datepicker-prev
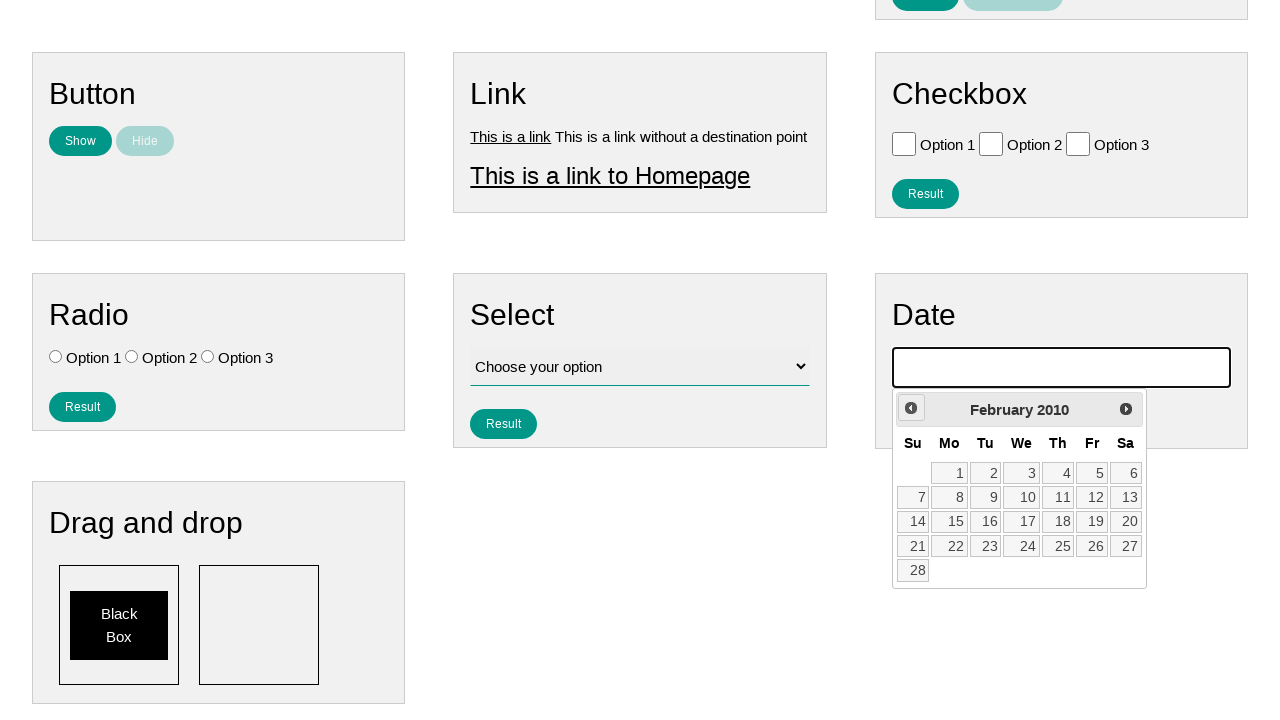

Clicked previous month button (iteration 193 of 223) at (911, 408) on .ui-datepicker-prev
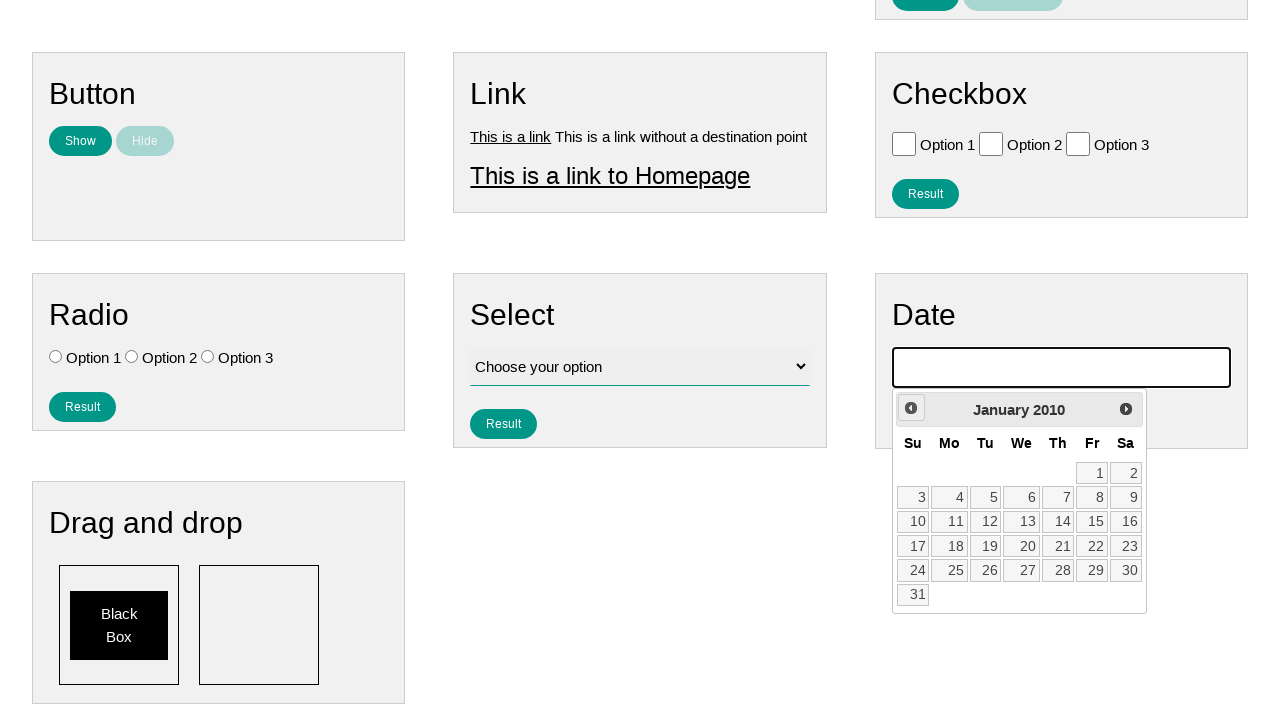

Clicked previous month button (iteration 194 of 223) at (911, 408) on .ui-datepicker-prev
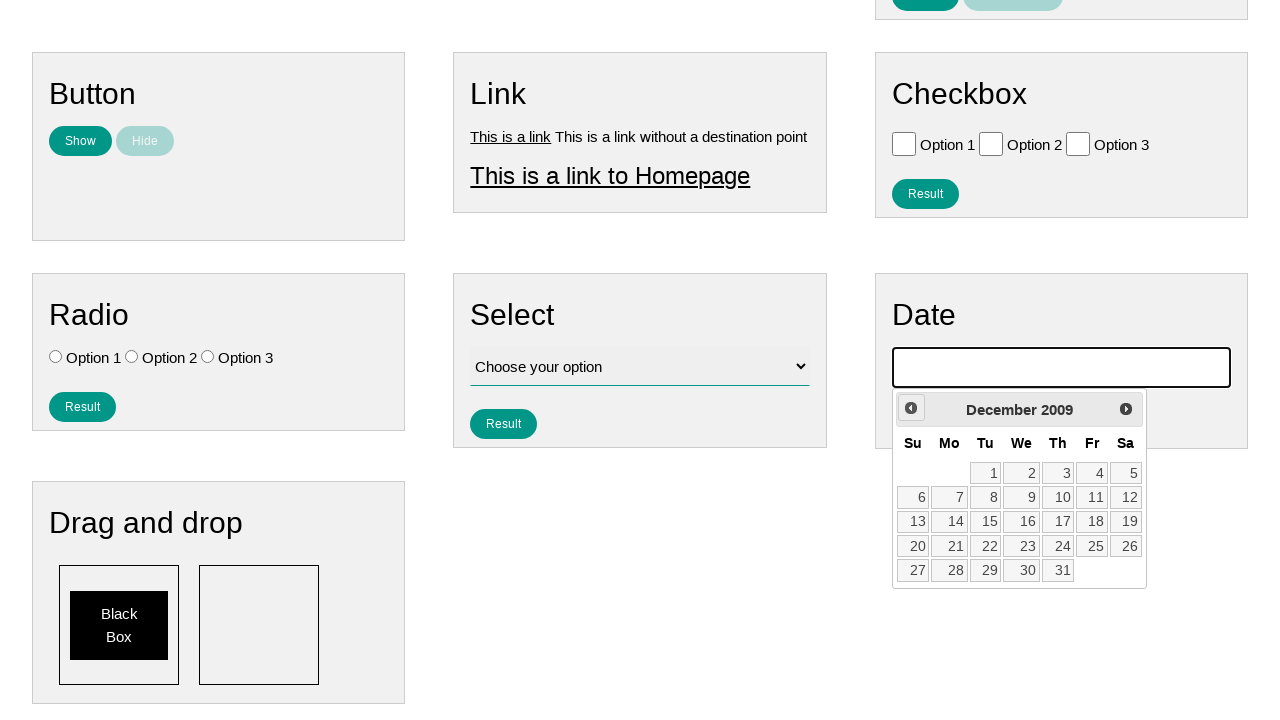

Clicked previous month button (iteration 195 of 223) at (911, 408) on .ui-datepicker-prev
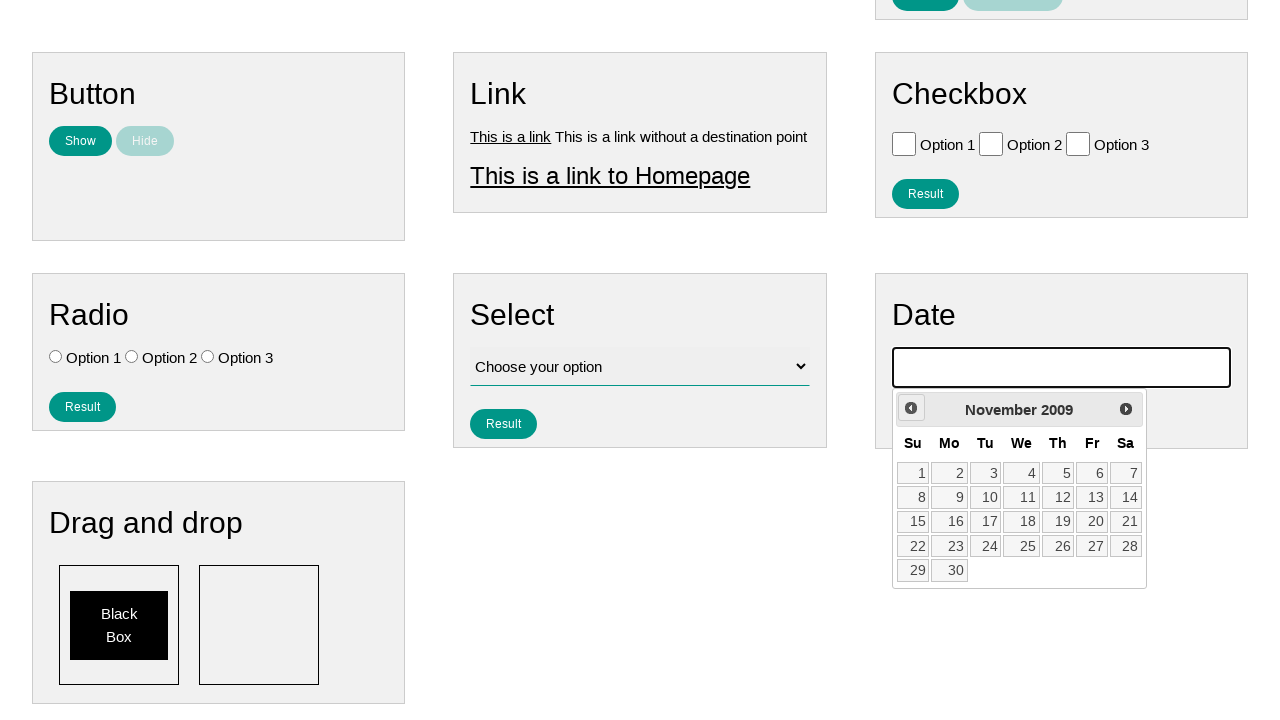

Clicked previous month button (iteration 196 of 223) at (911, 408) on .ui-datepicker-prev
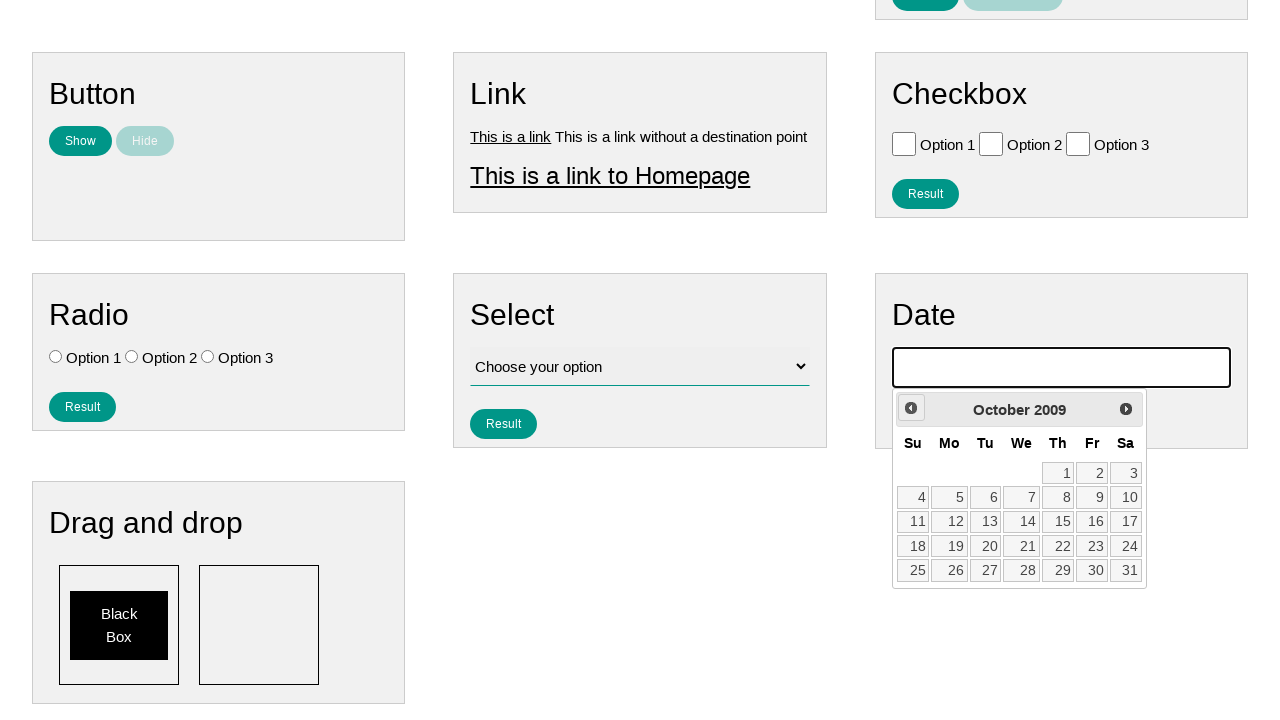

Clicked previous month button (iteration 197 of 223) at (911, 408) on .ui-datepicker-prev
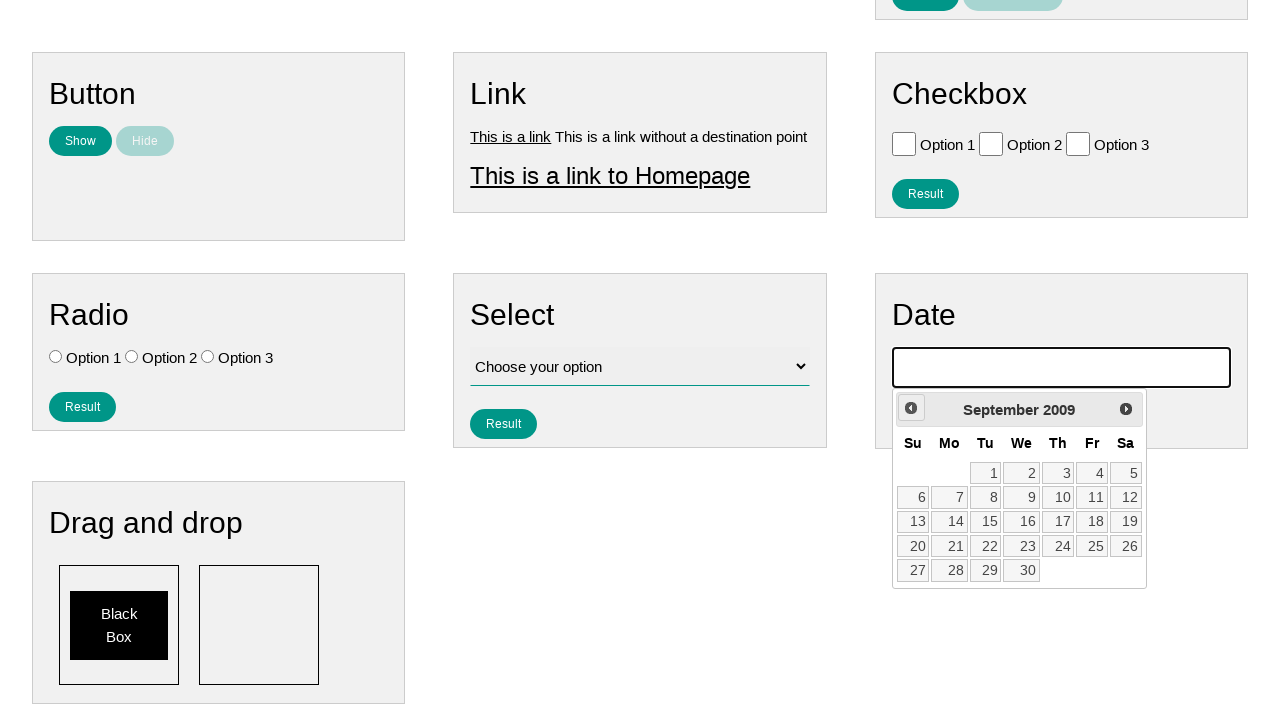

Clicked previous month button (iteration 198 of 223) at (911, 408) on .ui-datepicker-prev
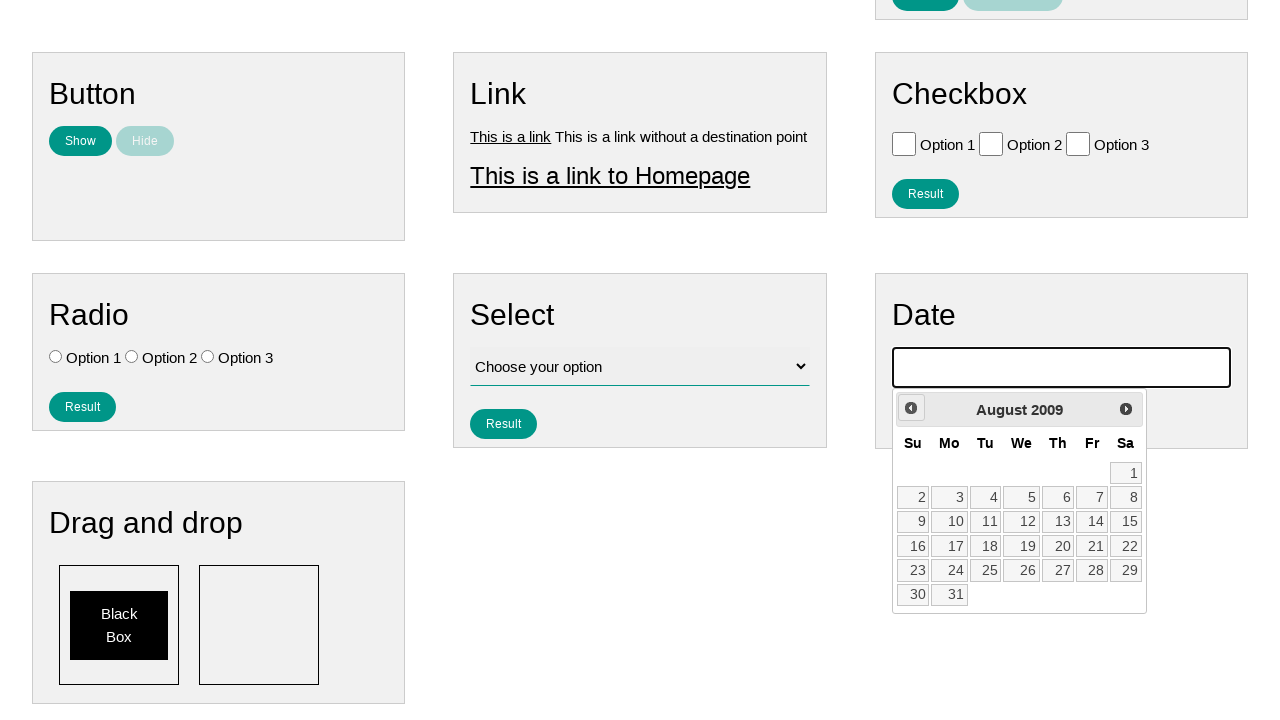

Clicked previous month button (iteration 199 of 223) at (911, 408) on .ui-datepicker-prev
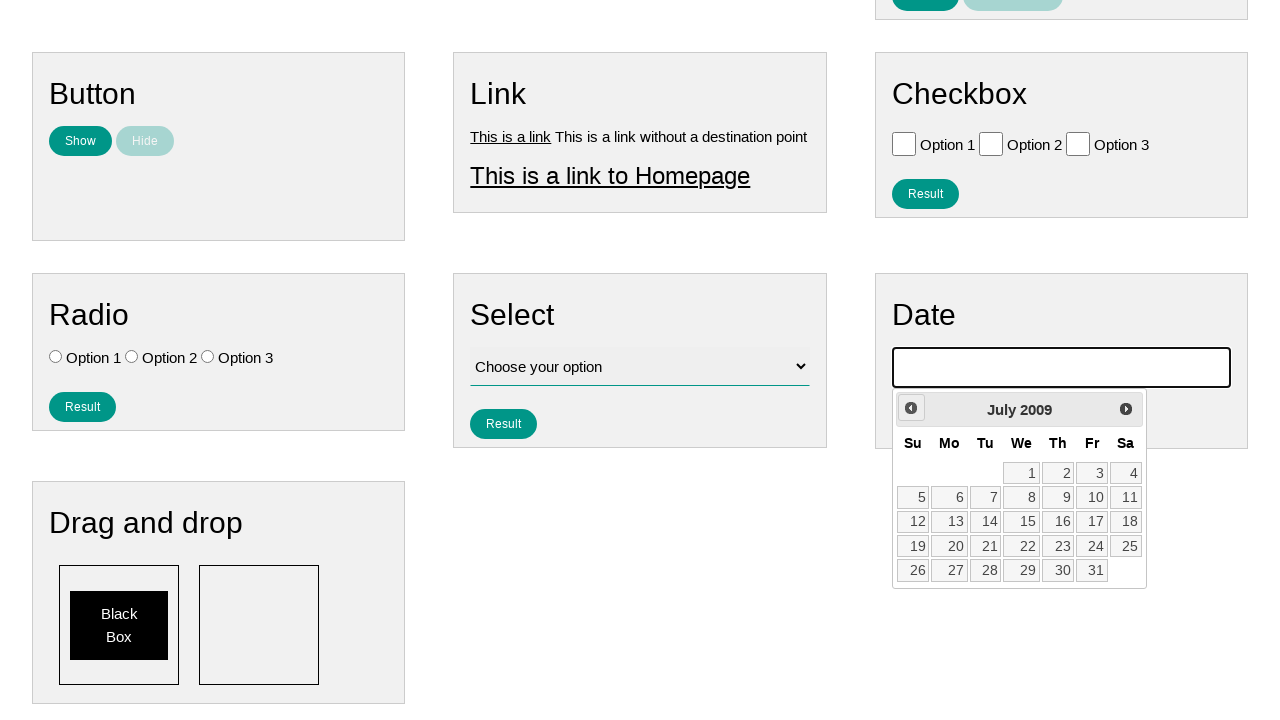

Clicked previous month button (iteration 200 of 223) at (911, 408) on .ui-datepicker-prev
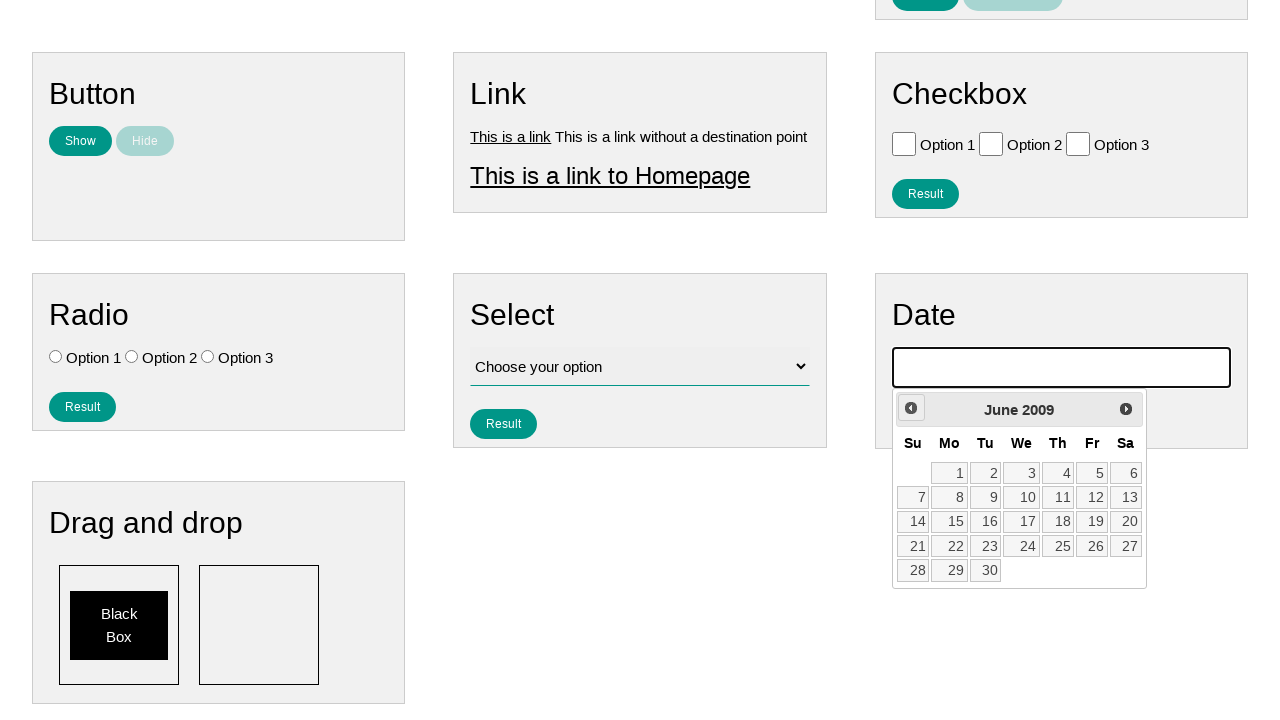

Clicked previous month button (iteration 201 of 223) at (911, 408) on .ui-datepicker-prev
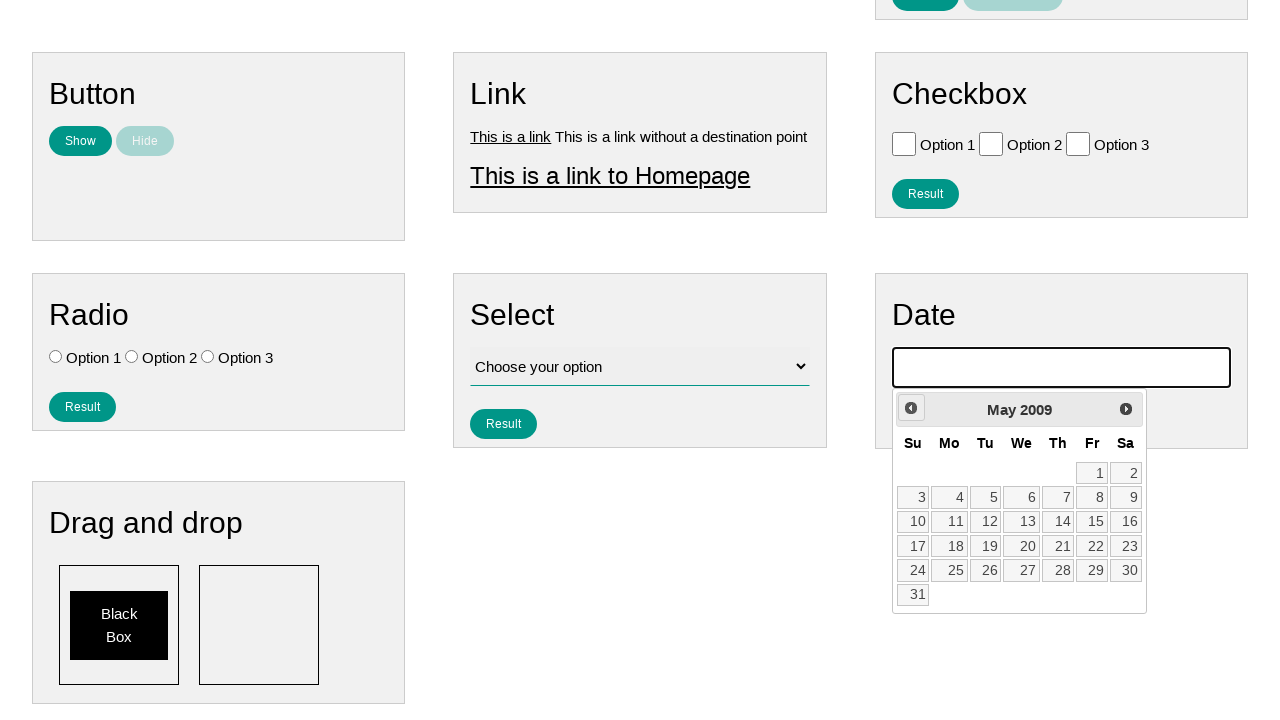

Clicked previous month button (iteration 202 of 223) at (911, 408) on .ui-datepicker-prev
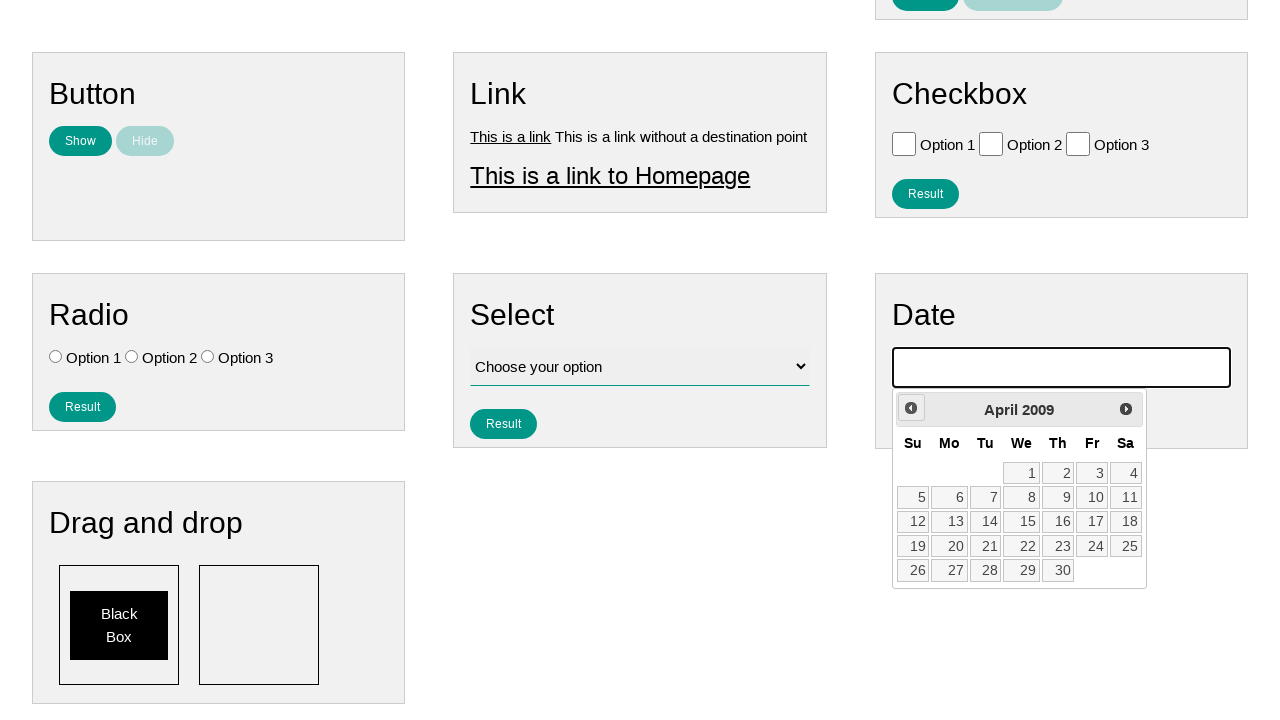

Clicked previous month button (iteration 203 of 223) at (911, 408) on .ui-datepicker-prev
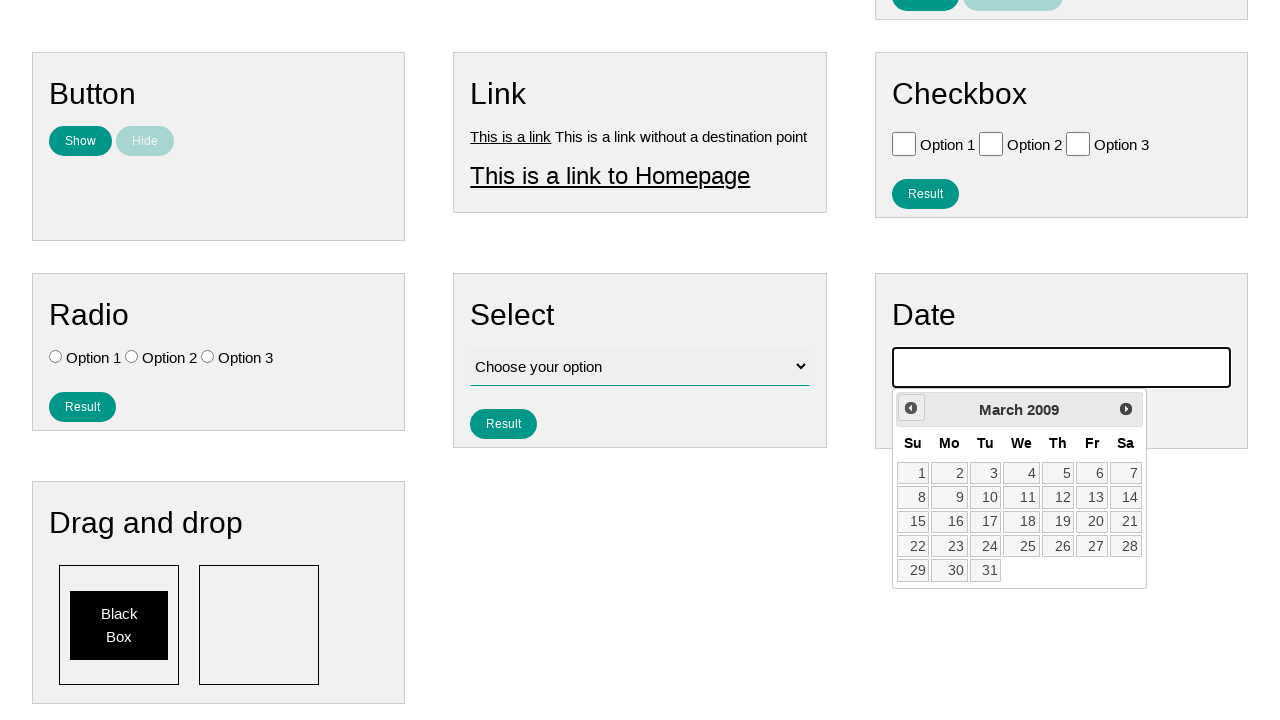

Clicked previous month button (iteration 204 of 223) at (911, 408) on .ui-datepicker-prev
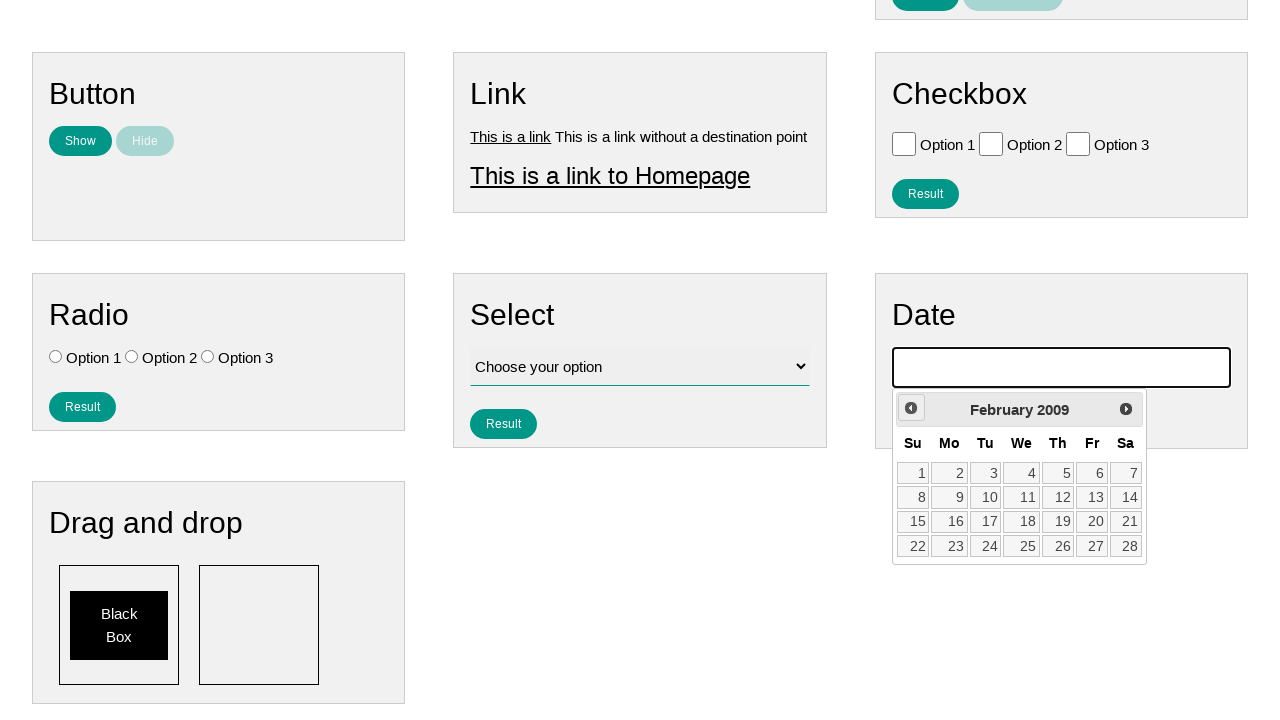

Clicked previous month button (iteration 205 of 223) at (911, 408) on .ui-datepicker-prev
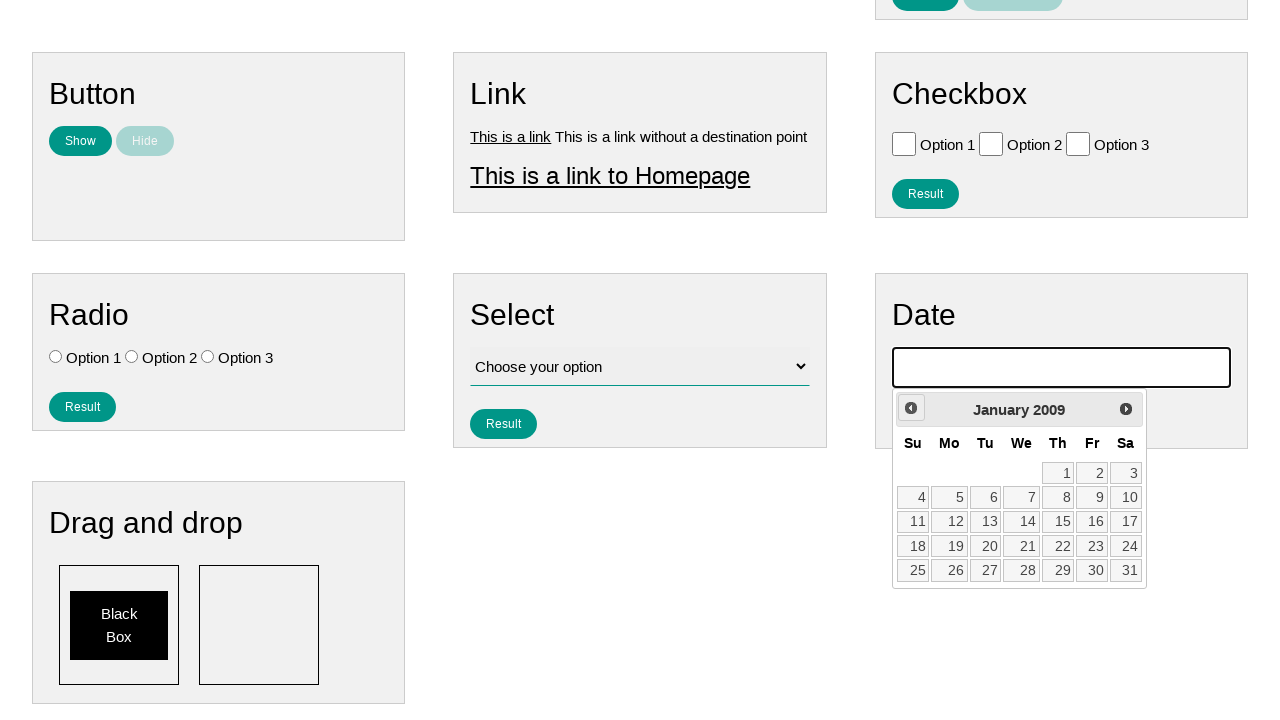

Clicked previous month button (iteration 206 of 223) at (911, 408) on .ui-datepicker-prev
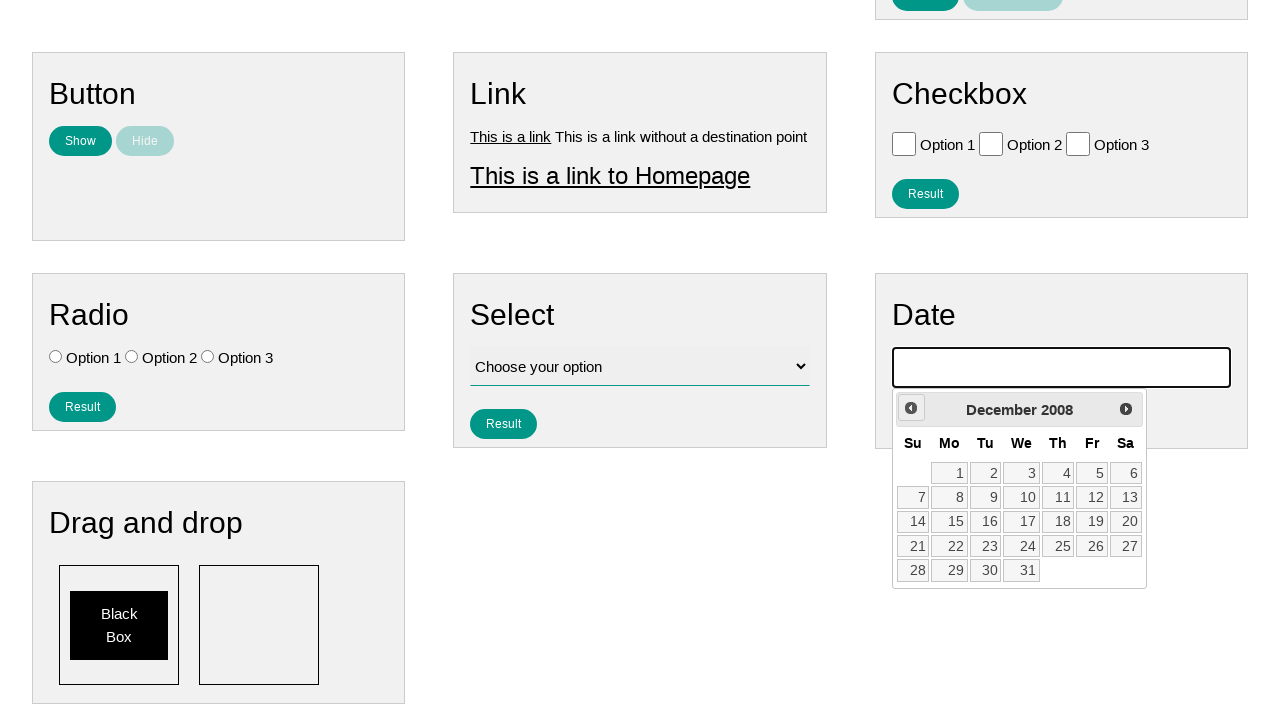

Clicked previous month button (iteration 207 of 223) at (911, 408) on .ui-datepicker-prev
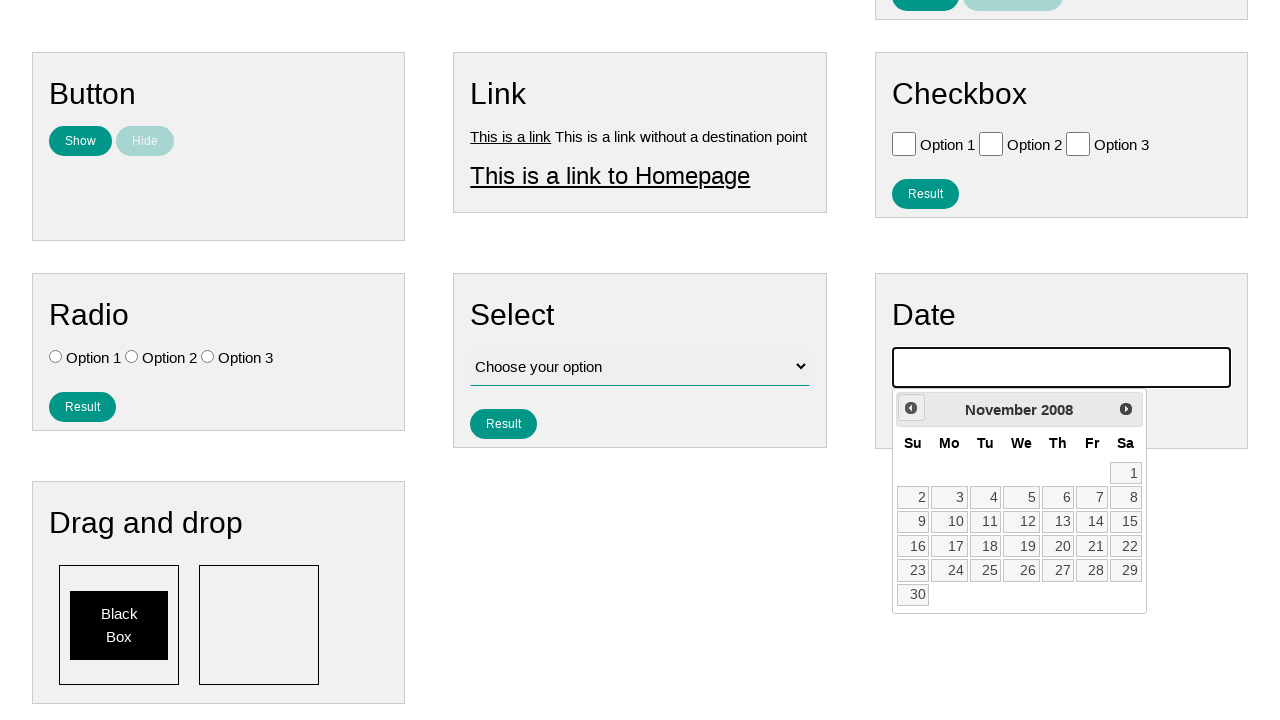

Clicked previous month button (iteration 208 of 223) at (911, 408) on .ui-datepicker-prev
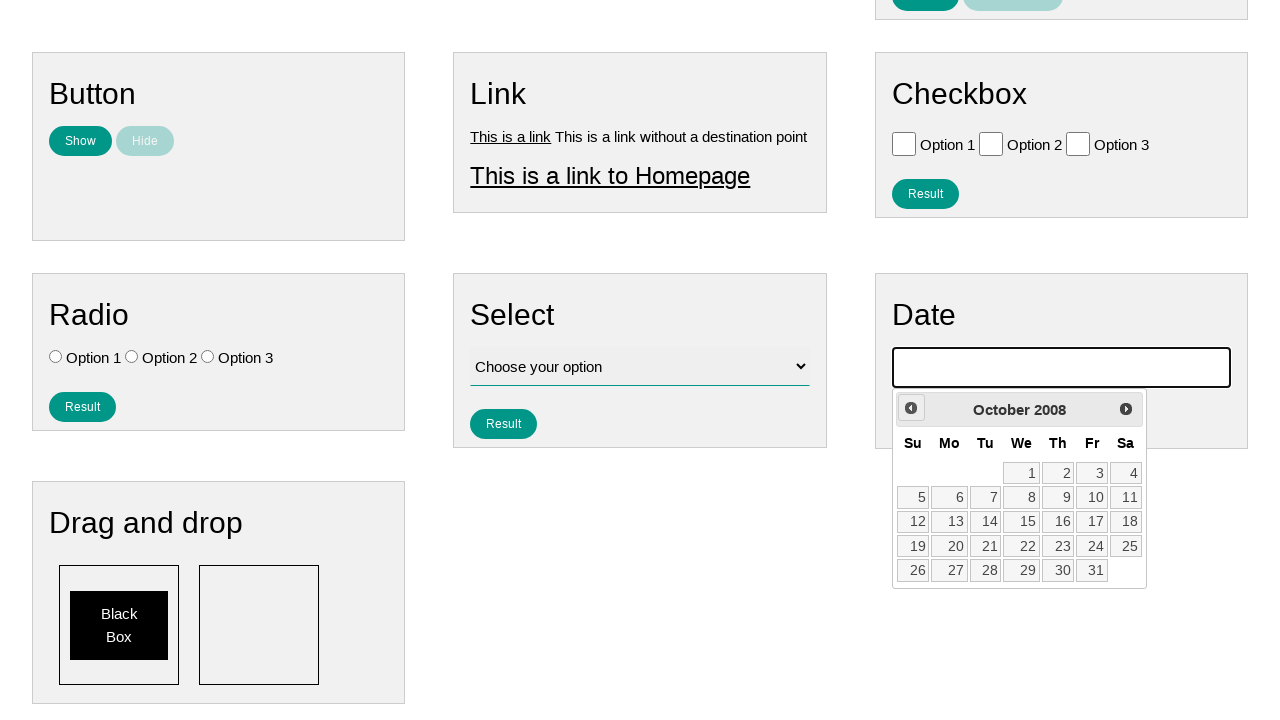

Clicked previous month button (iteration 209 of 223) at (911, 408) on .ui-datepicker-prev
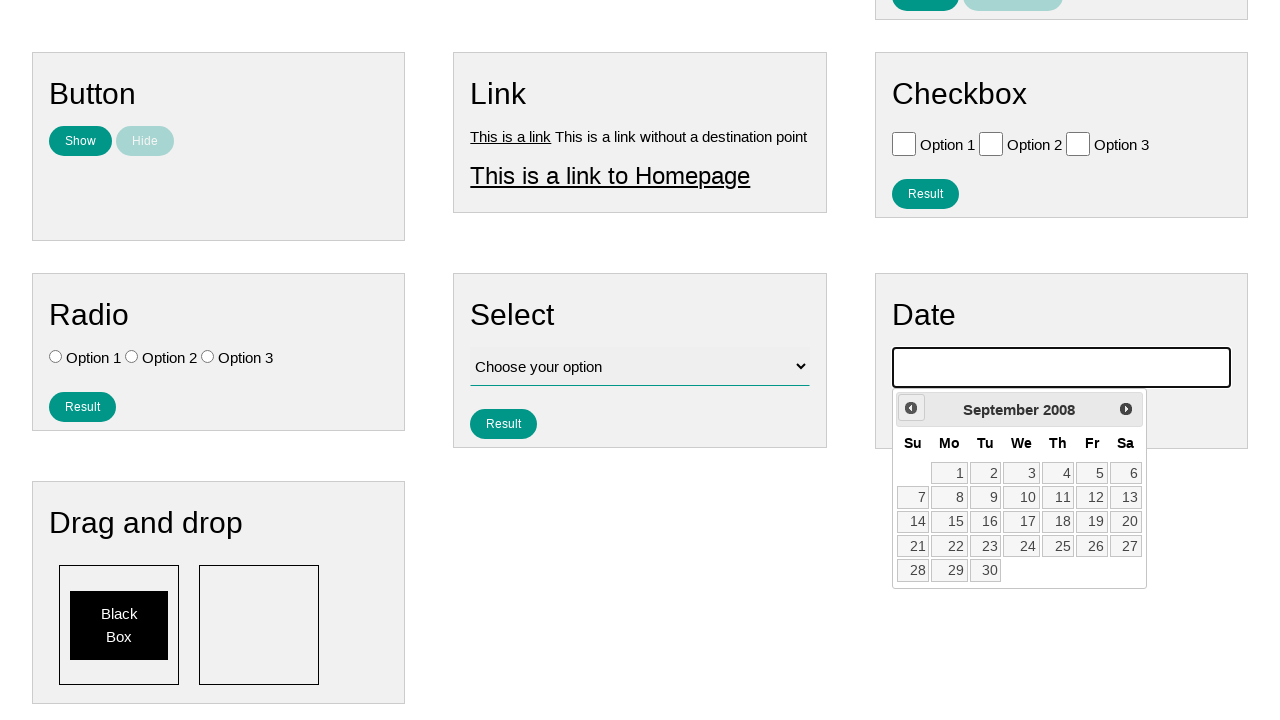

Clicked previous month button (iteration 210 of 223) at (911, 408) on .ui-datepicker-prev
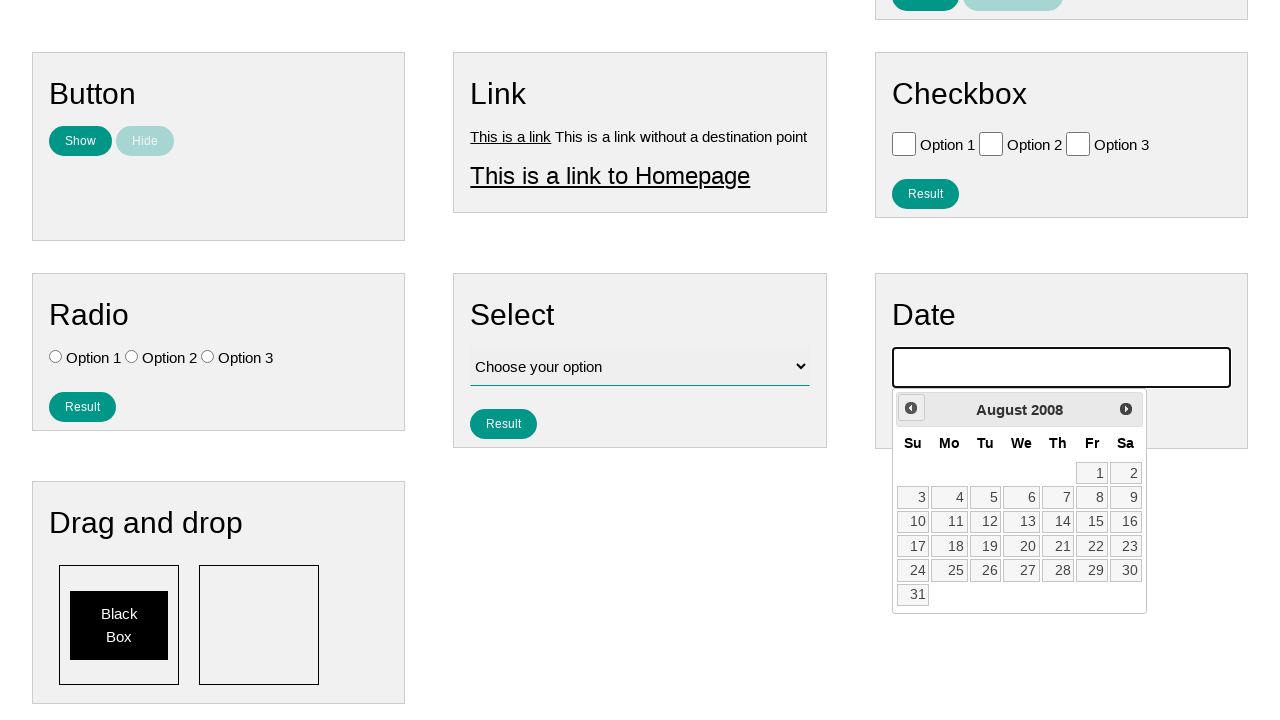

Clicked previous month button (iteration 211 of 223) at (911, 408) on .ui-datepicker-prev
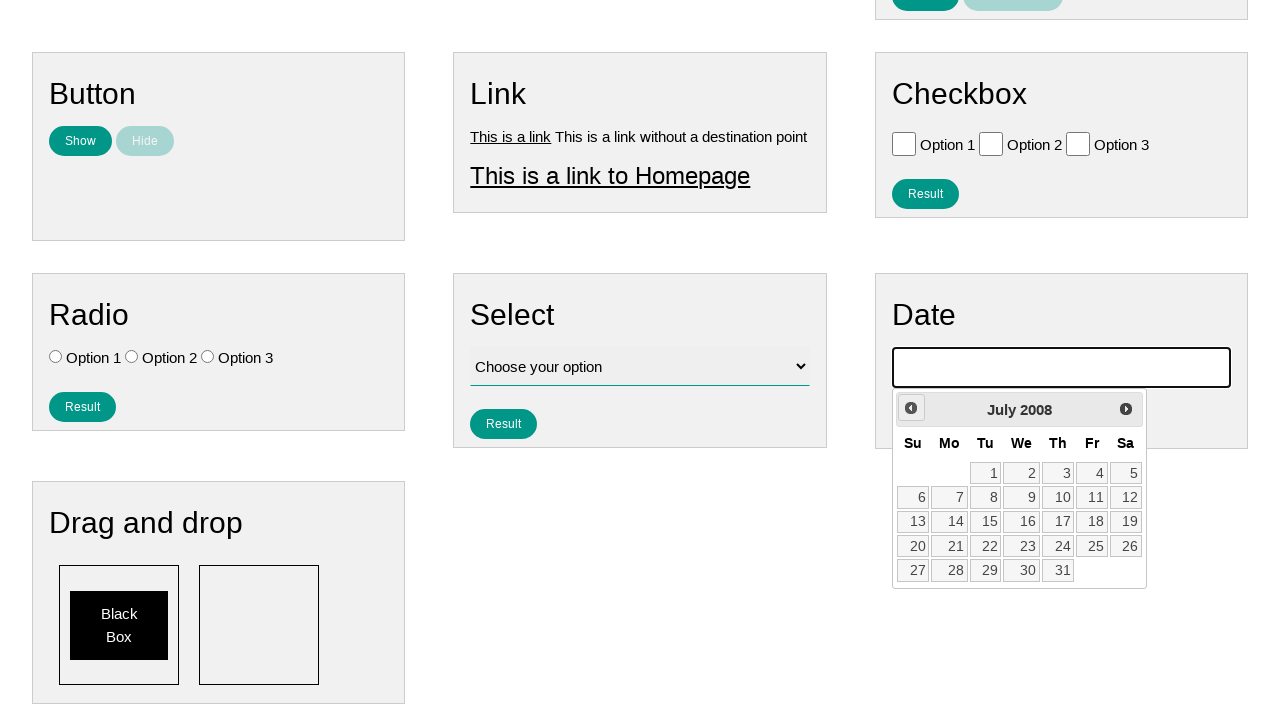

Clicked previous month button (iteration 212 of 223) at (911, 408) on .ui-datepicker-prev
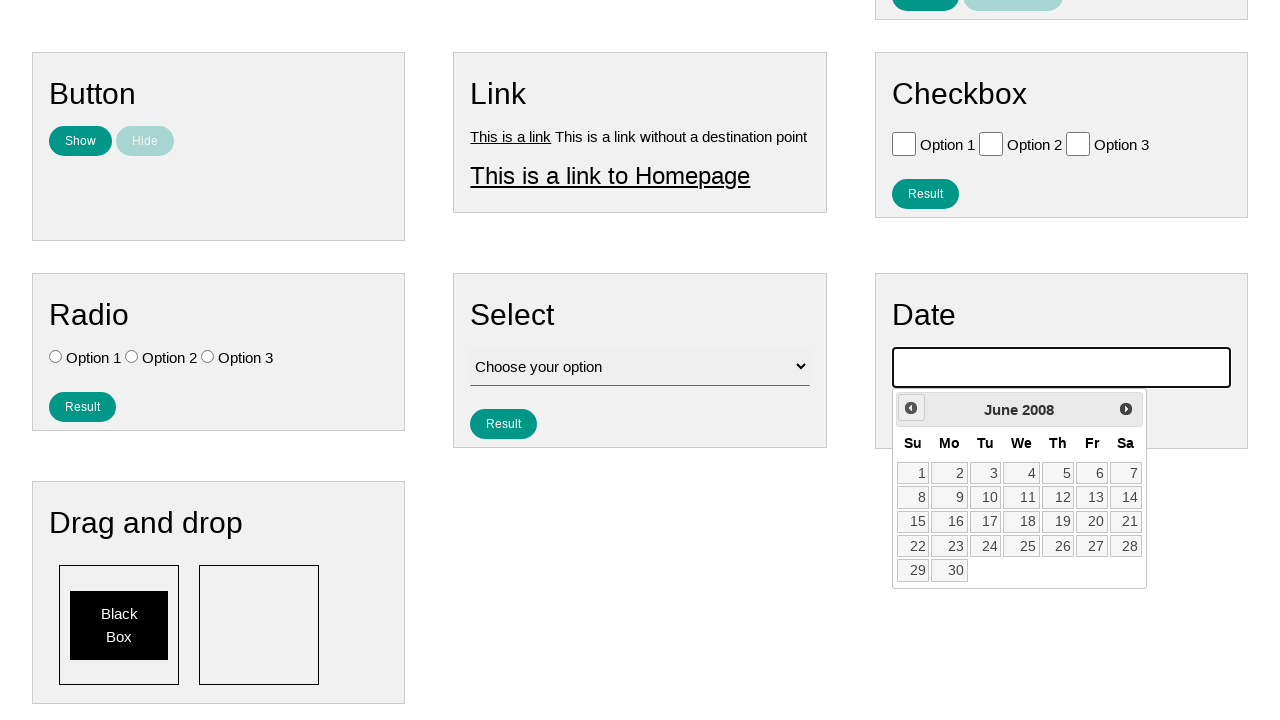

Clicked previous month button (iteration 213 of 223) at (911, 408) on .ui-datepicker-prev
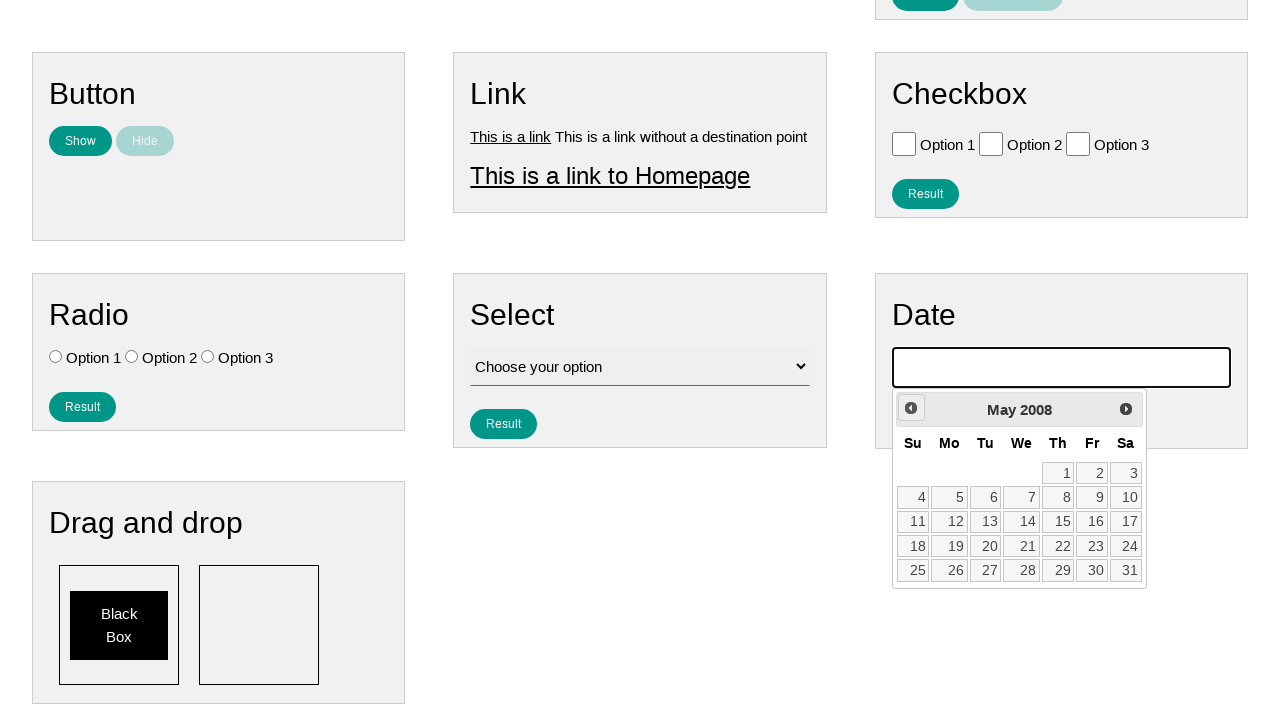

Clicked previous month button (iteration 214 of 223) at (911, 408) on .ui-datepicker-prev
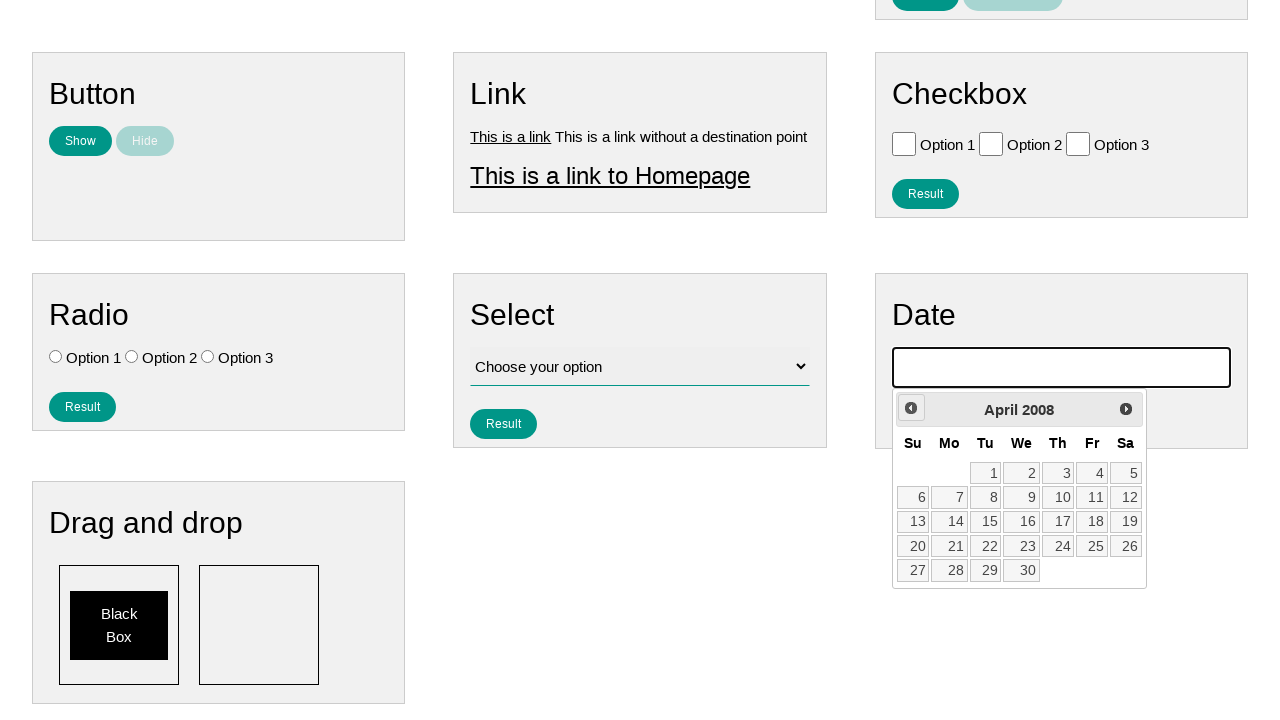

Clicked previous month button (iteration 215 of 223) at (911, 408) on .ui-datepicker-prev
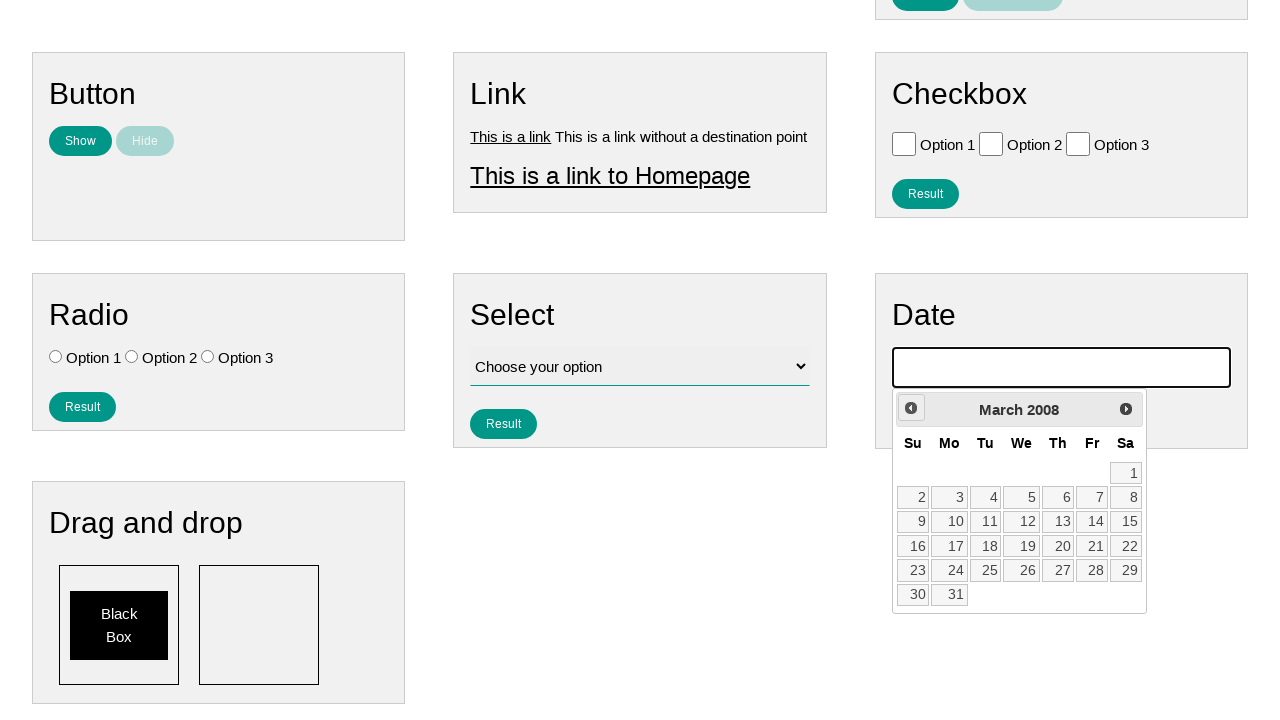

Clicked previous month button (iteration 216 of 223) at (911, 408) on .ui-datepicker-prev
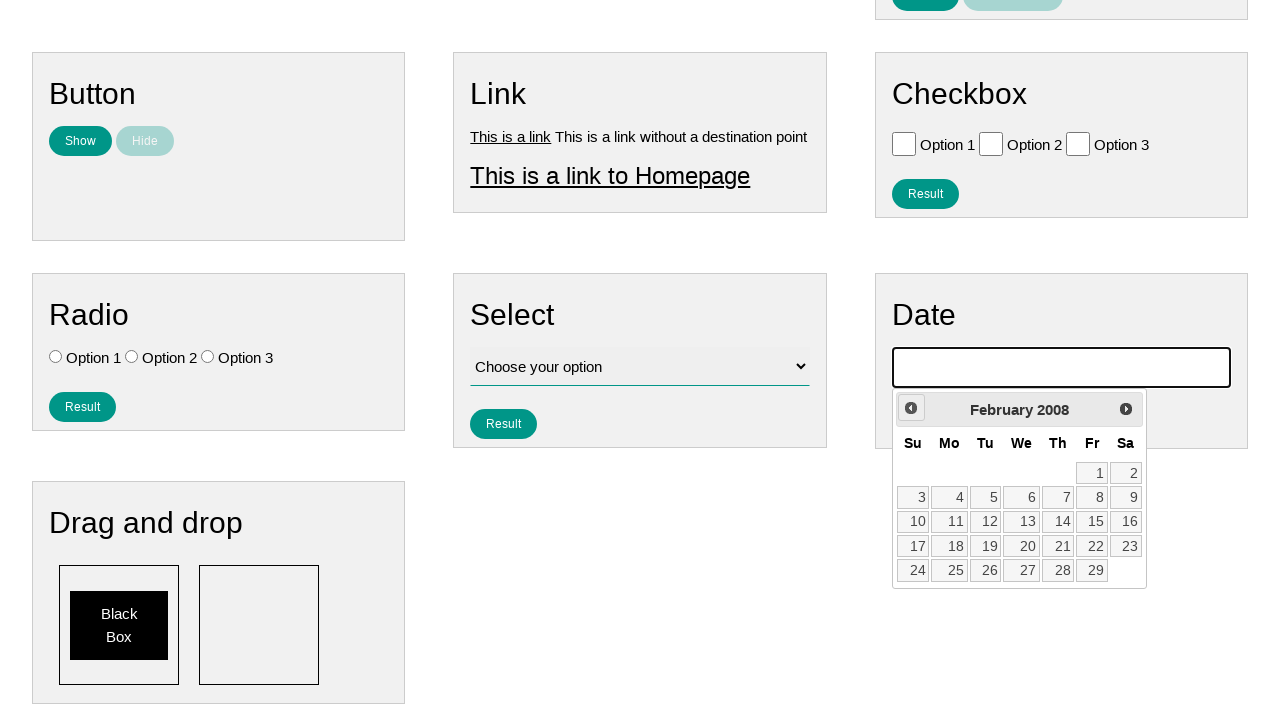

Clicked previous month button (iteration 217 of 223) at (911, 408) on .ui-datepicker-prev
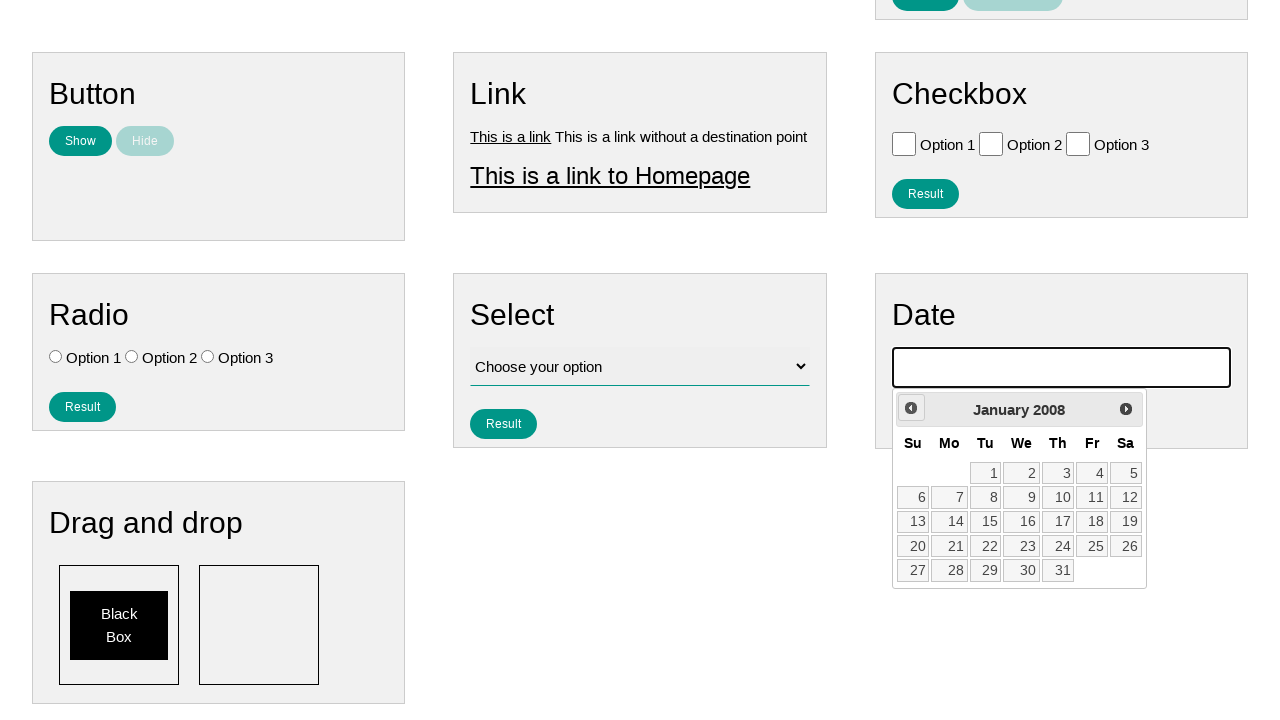

Clicked previous month button (iteration 218 of 223) at (911, 408) on .ui-datepicker-prev
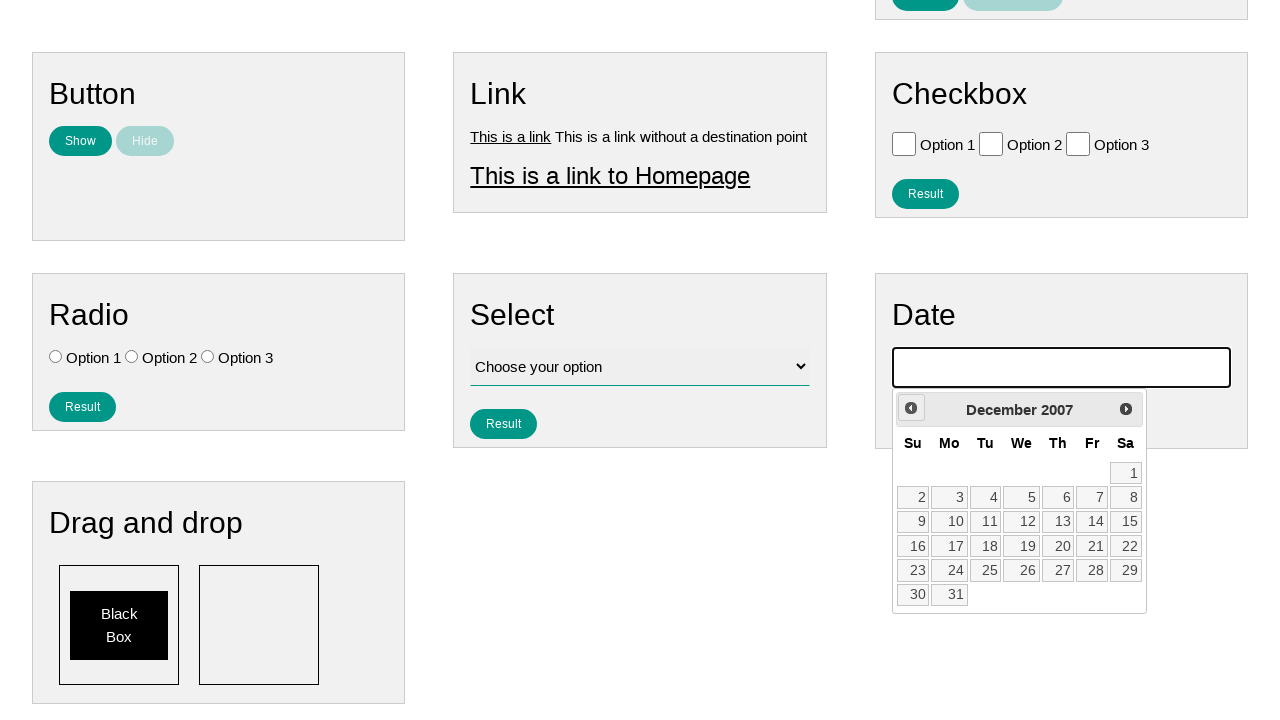

Clicked previous month button (iteration 219 of 223) at (911, 408) on .ui-datepicker-prev
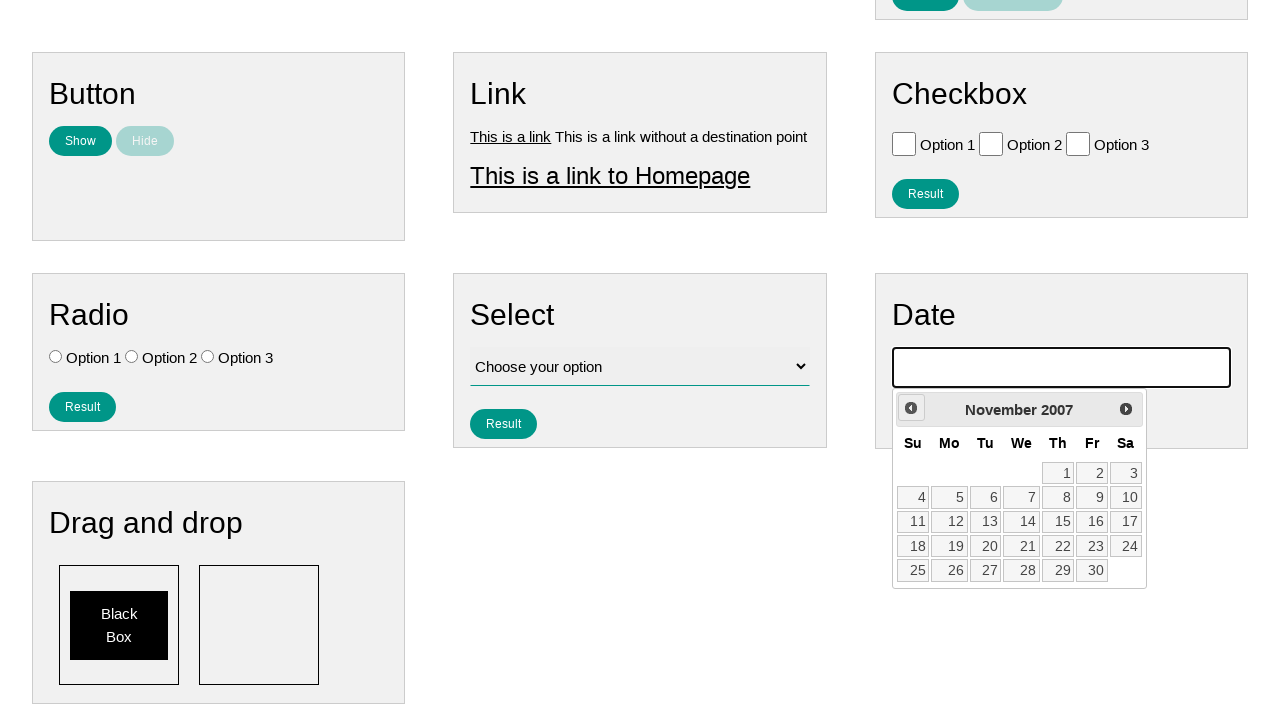

Clicked previous month button (iteration 220 of 223) at (911, 408) on .ui-datepicker-prev
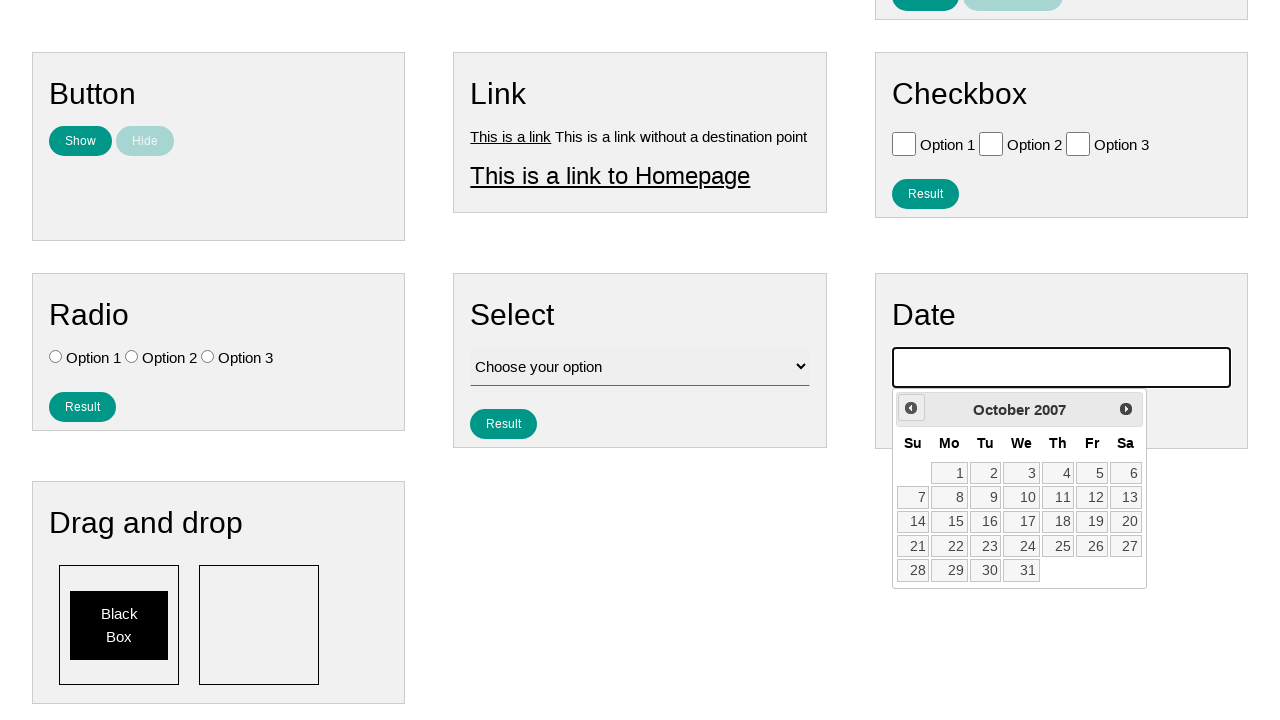

Clicked previous month button (iteration 221 of 223) at (911, 408) on .ui-datepicker-prev
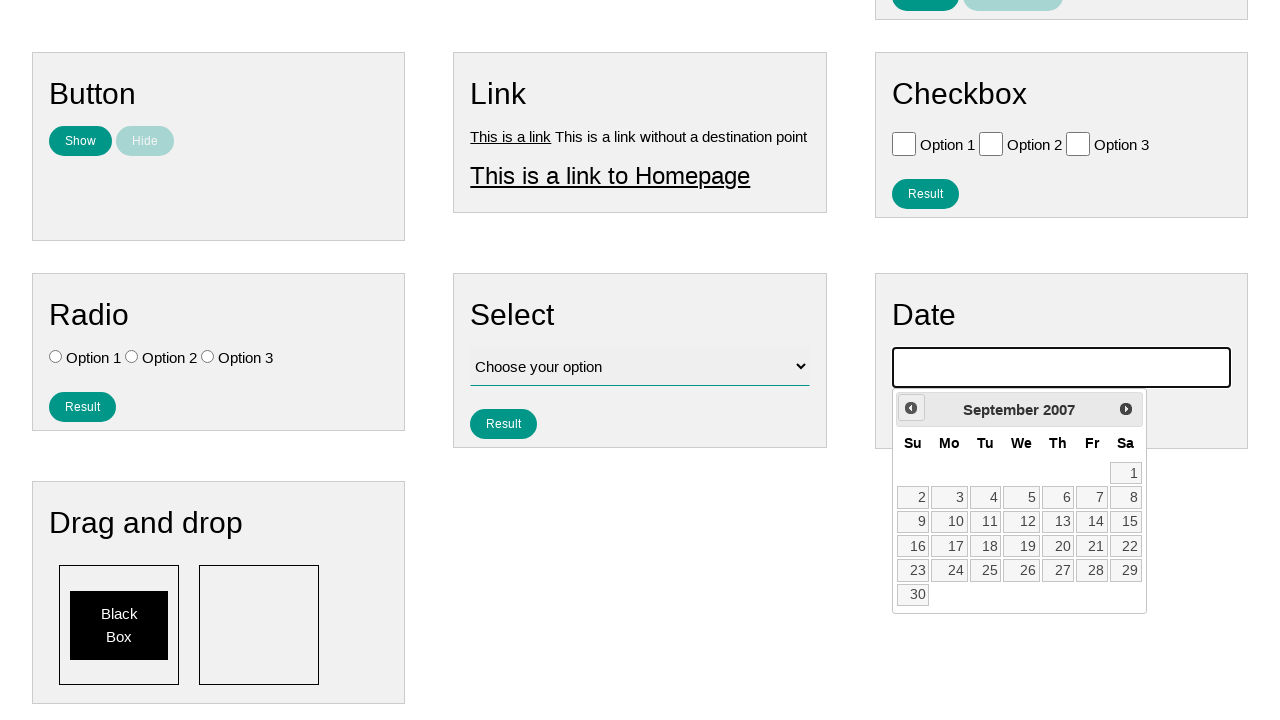

Clicked previous month button (iteration 222 of 223) at (911, 408) on .ui-datepicker-prev
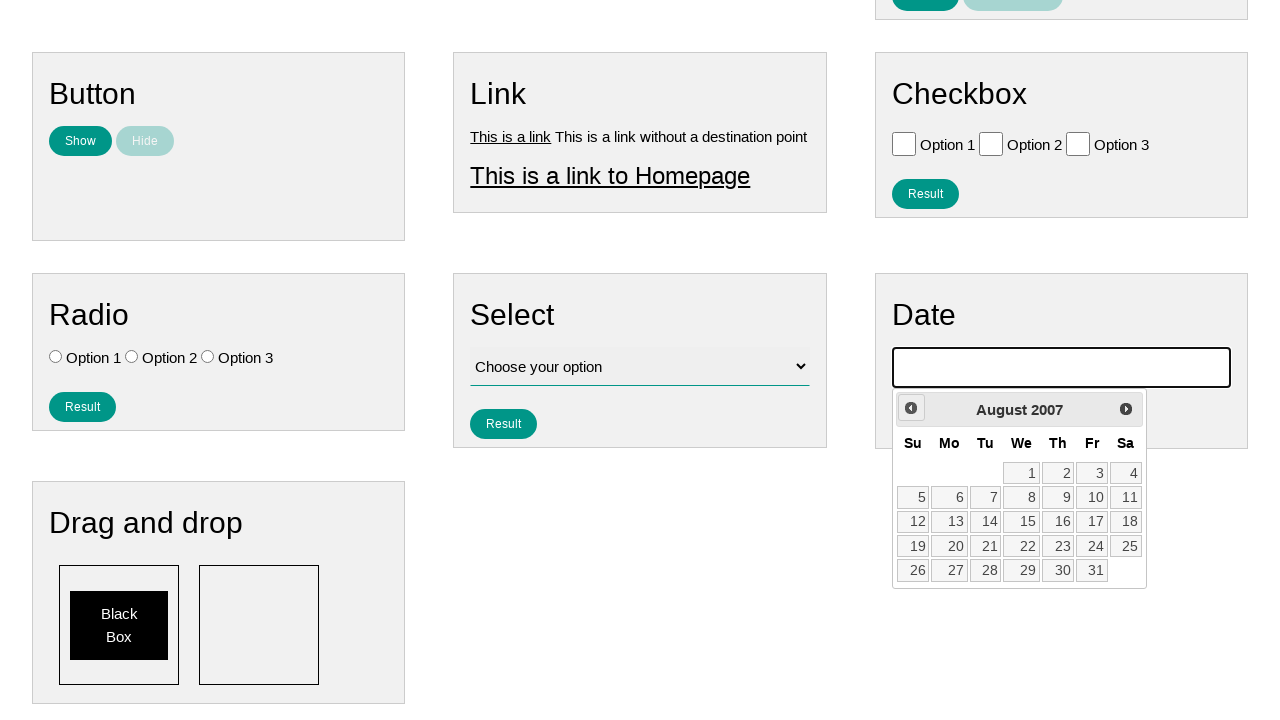

Clicked previous month button (iteration 223 of 223) at (911, 408) on .ui-datepicker-prev
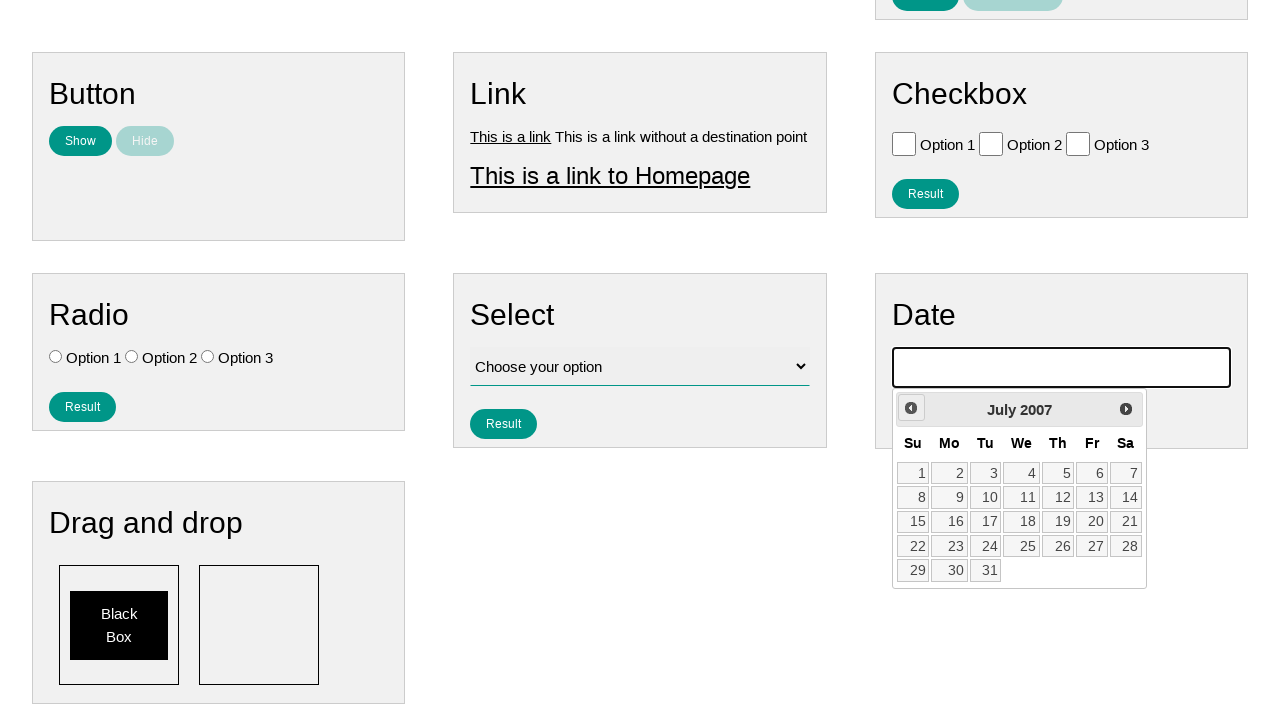

Selected July 4, 2007 from the calendar at (1022, 473) on #ui-datepicker-div >> xpath=//a[text()='4']
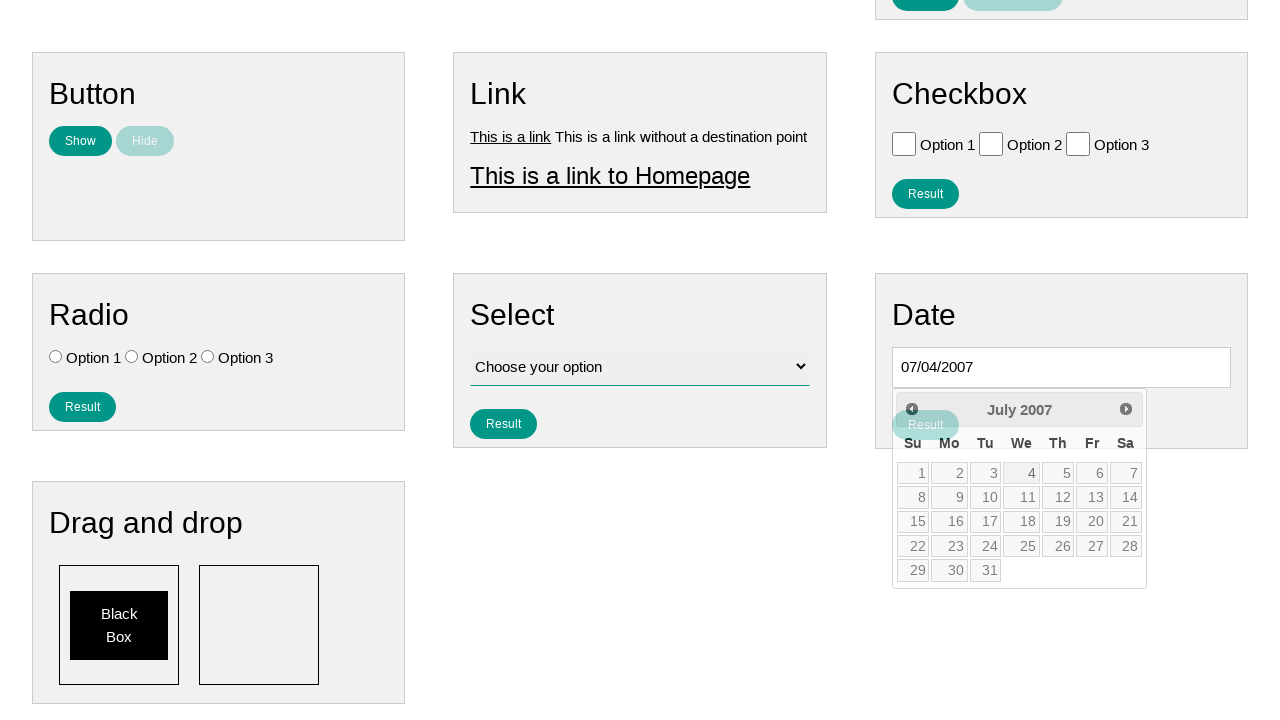

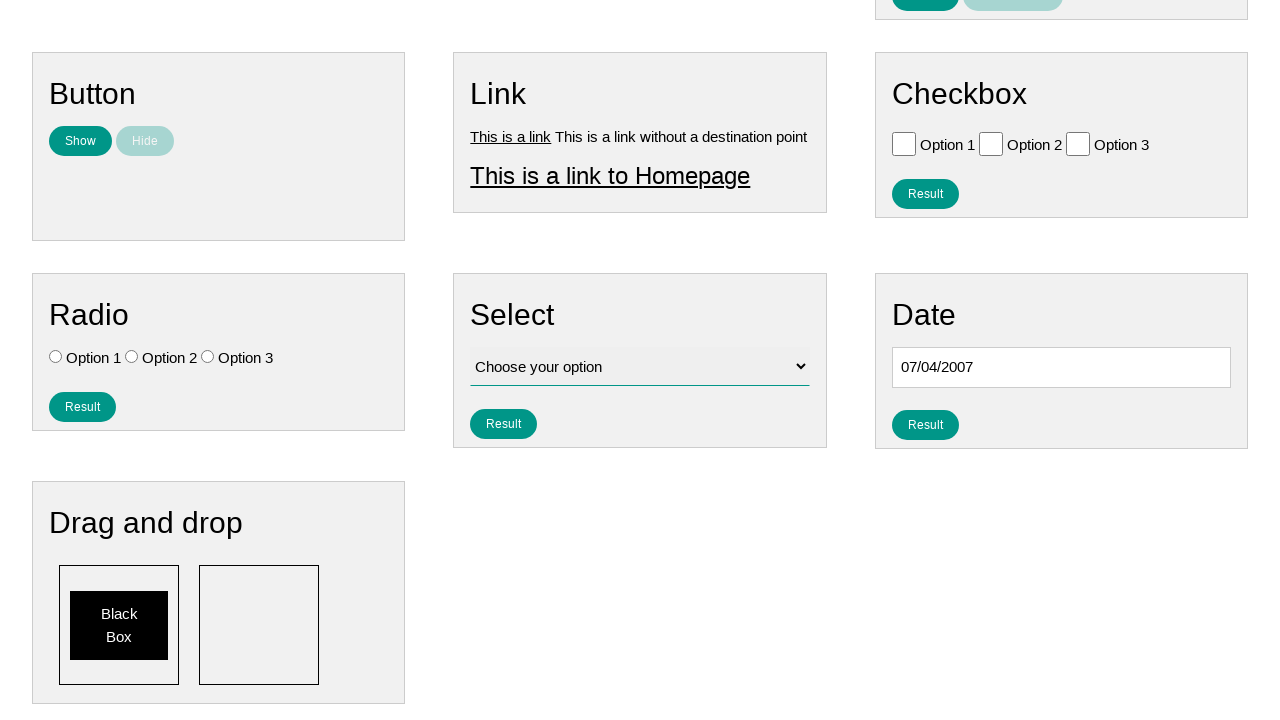